Tests the add/remove elements functionality by clicking the "Add Element" button 100 times to create delete buttons, then clicking 60 of those delete buttons to remove them, and validating the correct number of buttons remain.

Starting URL: http://the-internet.herokuapp.com/add_remove_elements/

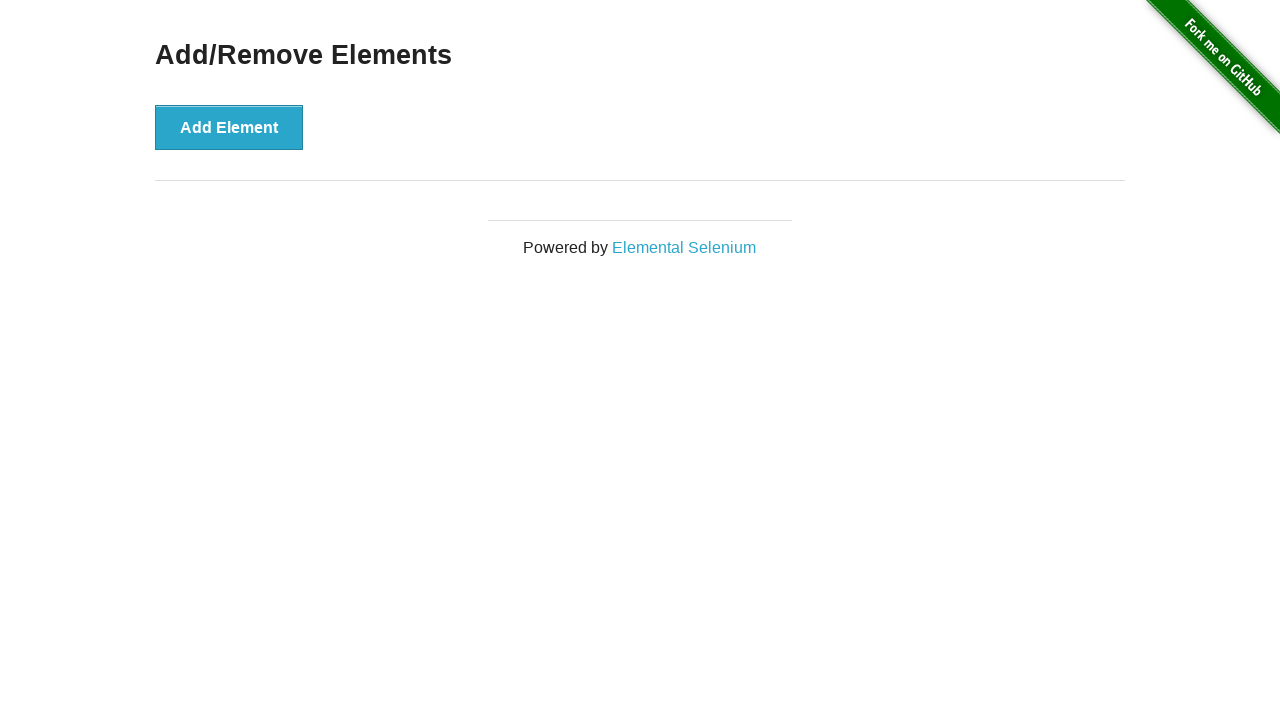

Clicked 'Add Element' button (iteration 1/100) at (229, 127) on button[onclick='addElement()']
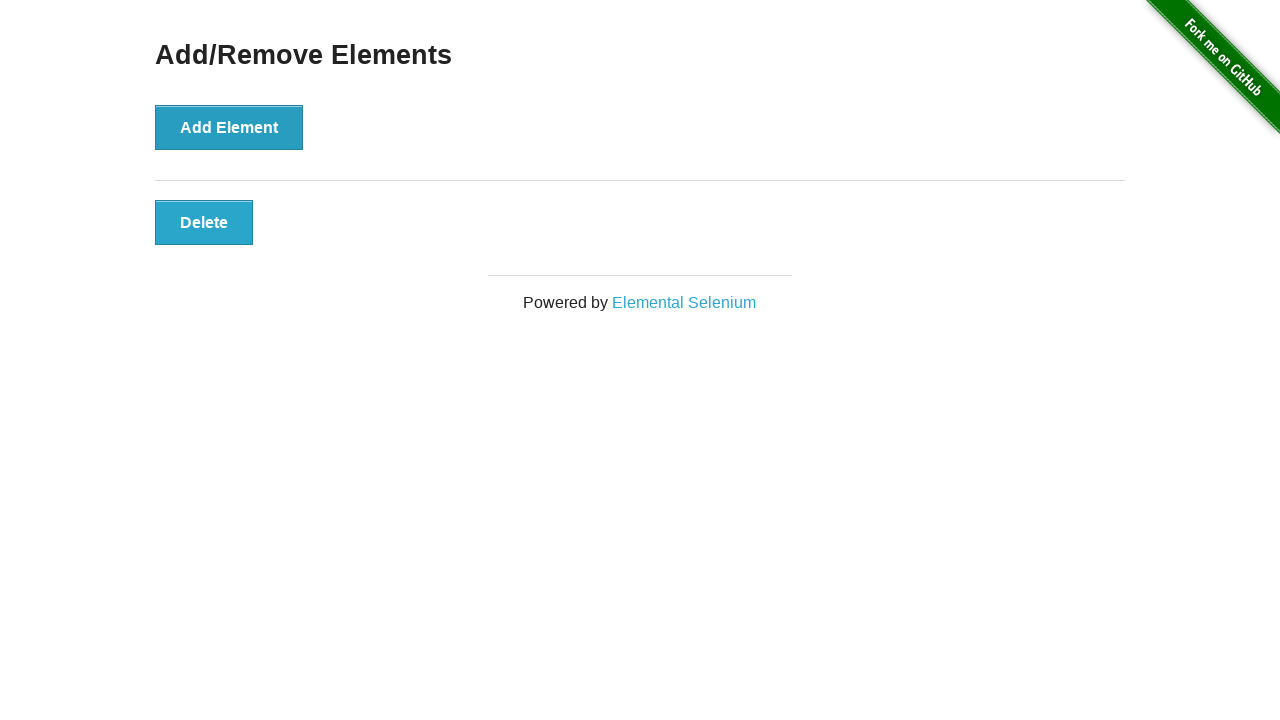

Clicked 'Add Element' button (iteration 2/100) at (229, 127) on button[onclick='addElement()']
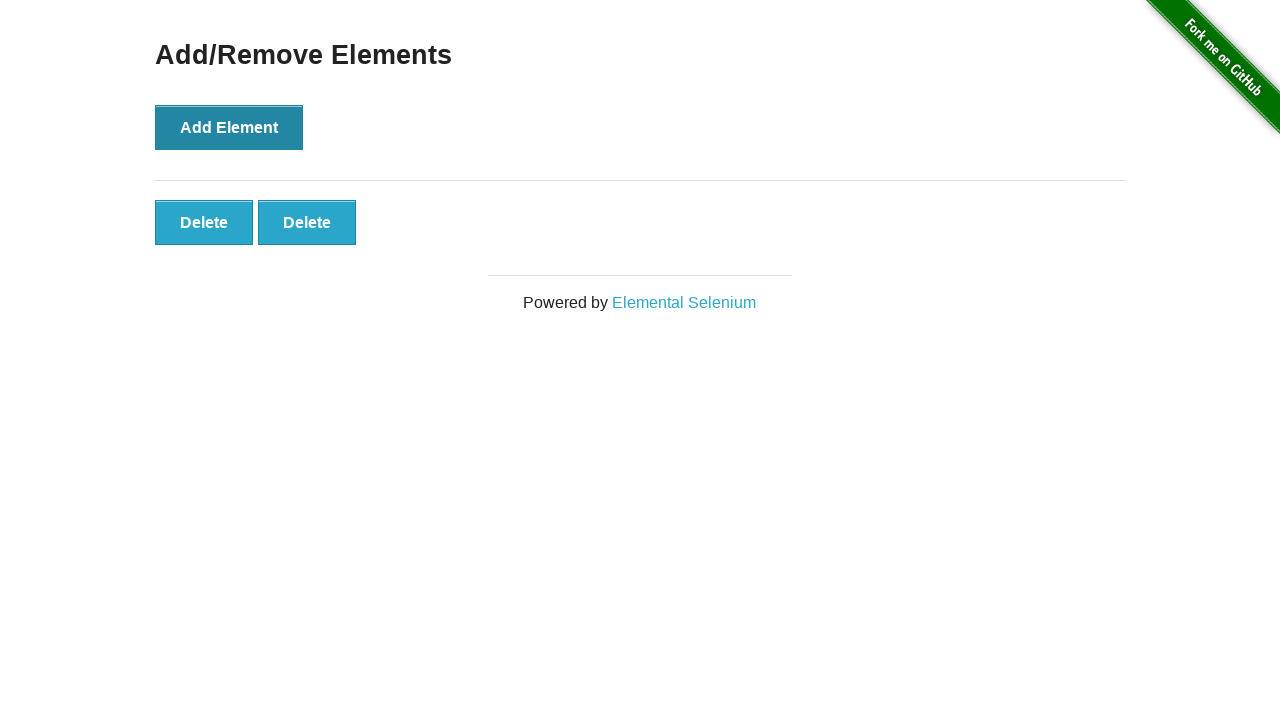

Clicked 'Add Element' button (iteration 3/100) at (229, 127) on button[onclick='addElement()']
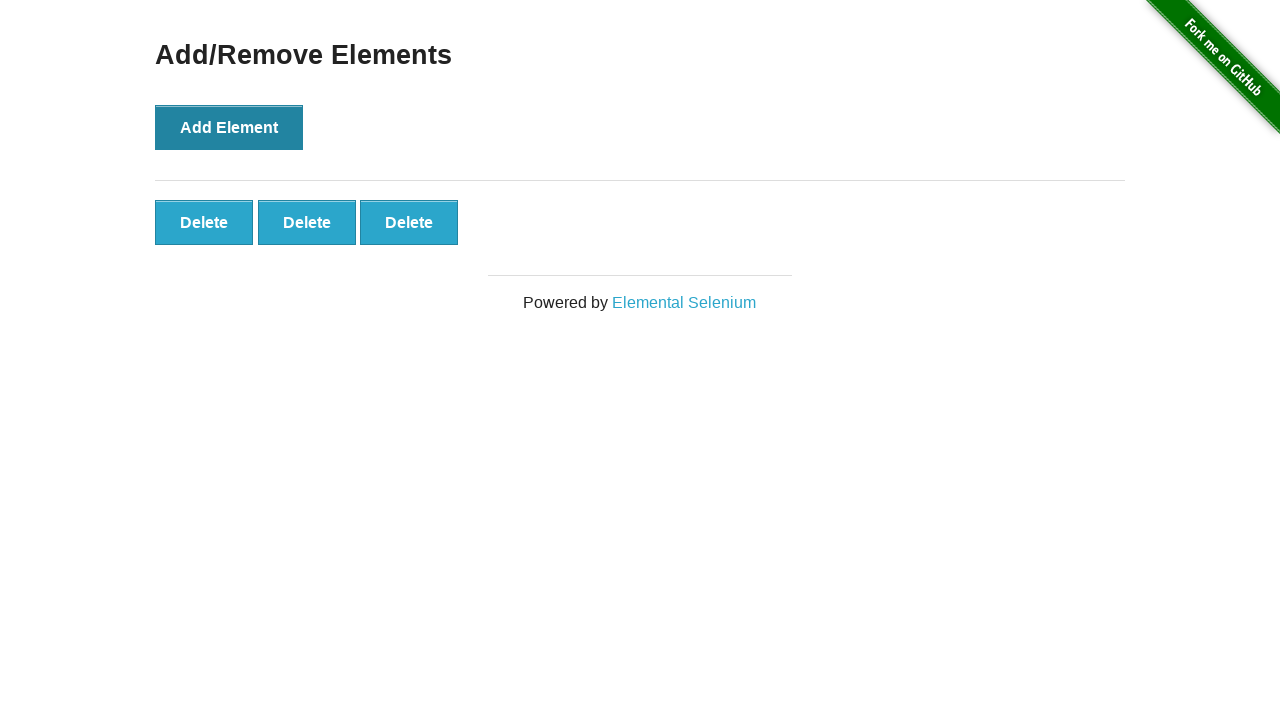

Clicked 'Add Element' button (iteration 4/100) at (229, 127) on button[onclick='addElement()']
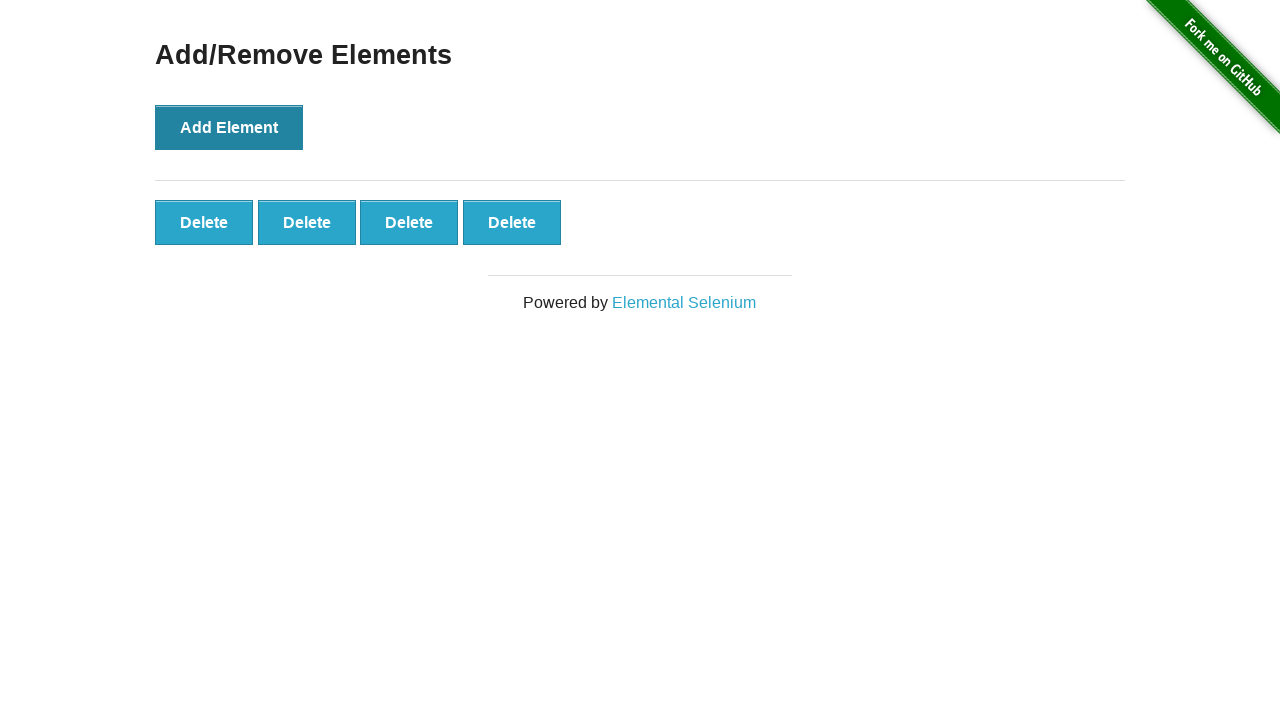

Clicked 'Add Element' button (iteration 5/100) at (229, 127) on button[onclick='addElement()']
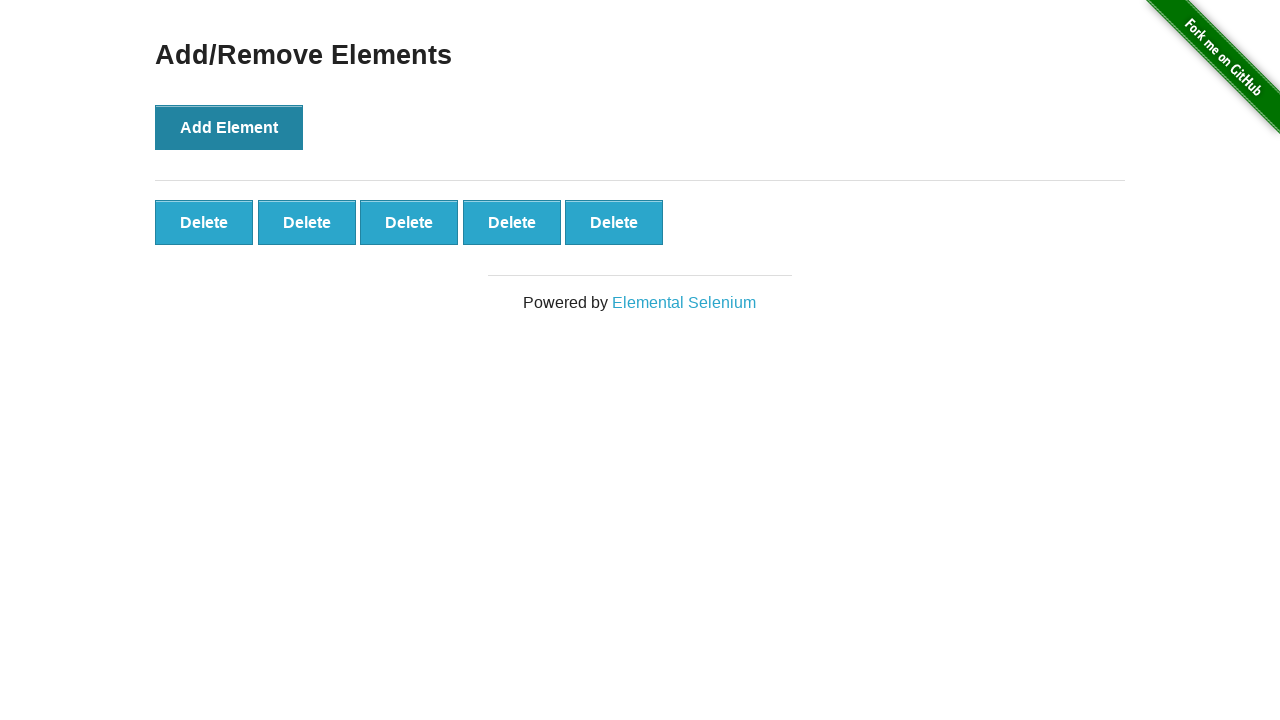

Clicked 'Add Element' button (iteration 6/100) at (229, 127) on button[onclick='addElement()']
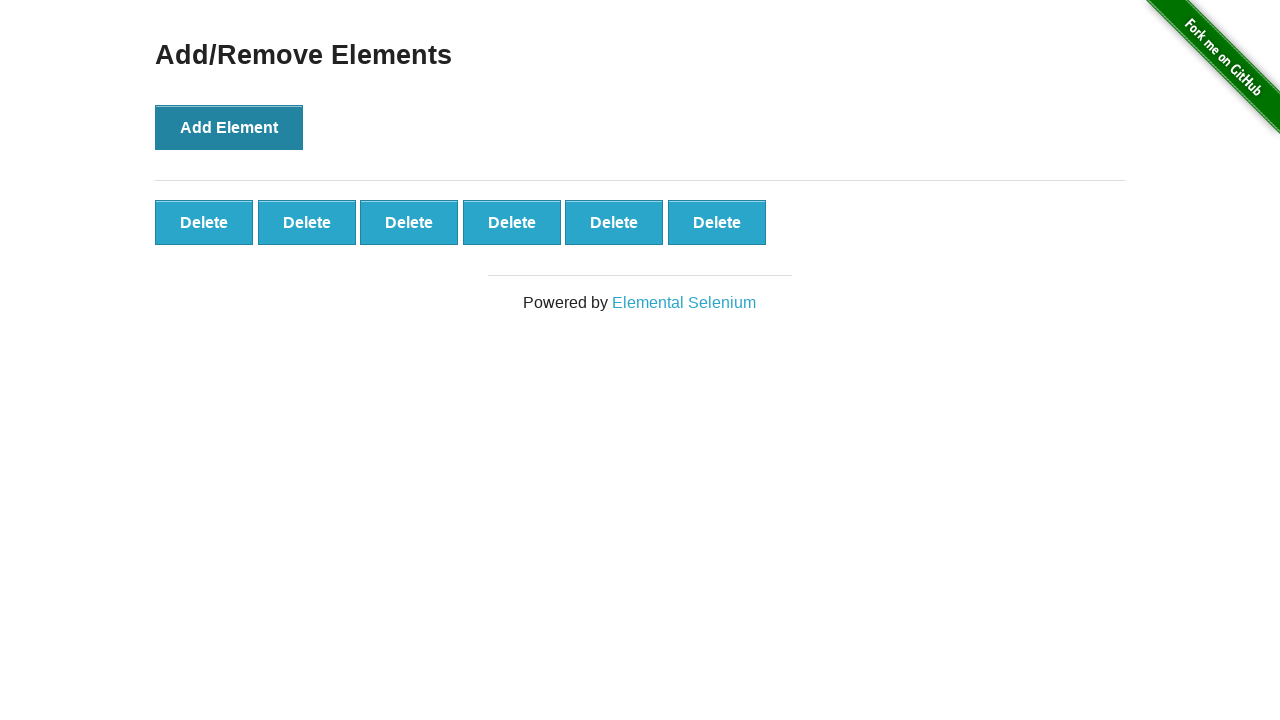

Clicked 'Add Element' button (iteration 7/100) at (229, 127) on button[onclick='addElement()']
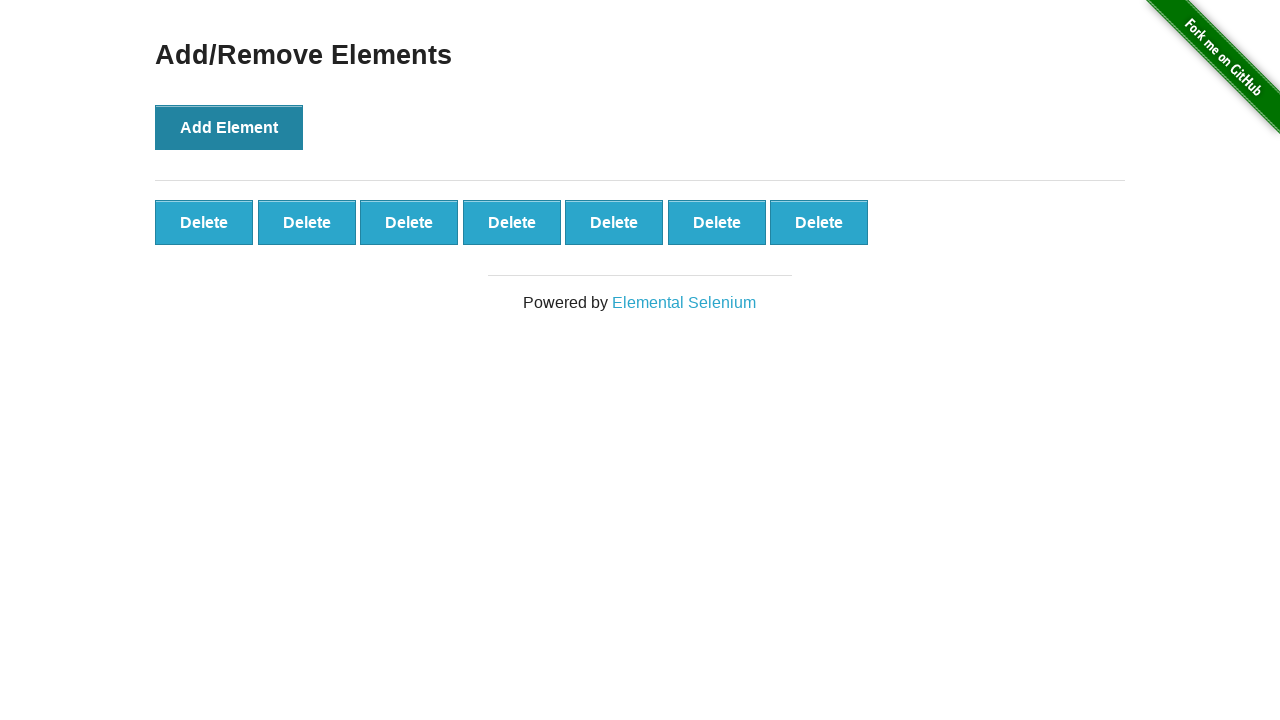

Clicked 'Add Element' button (iteration 8/100) at (229, 127) on button[onclick='addElement()']
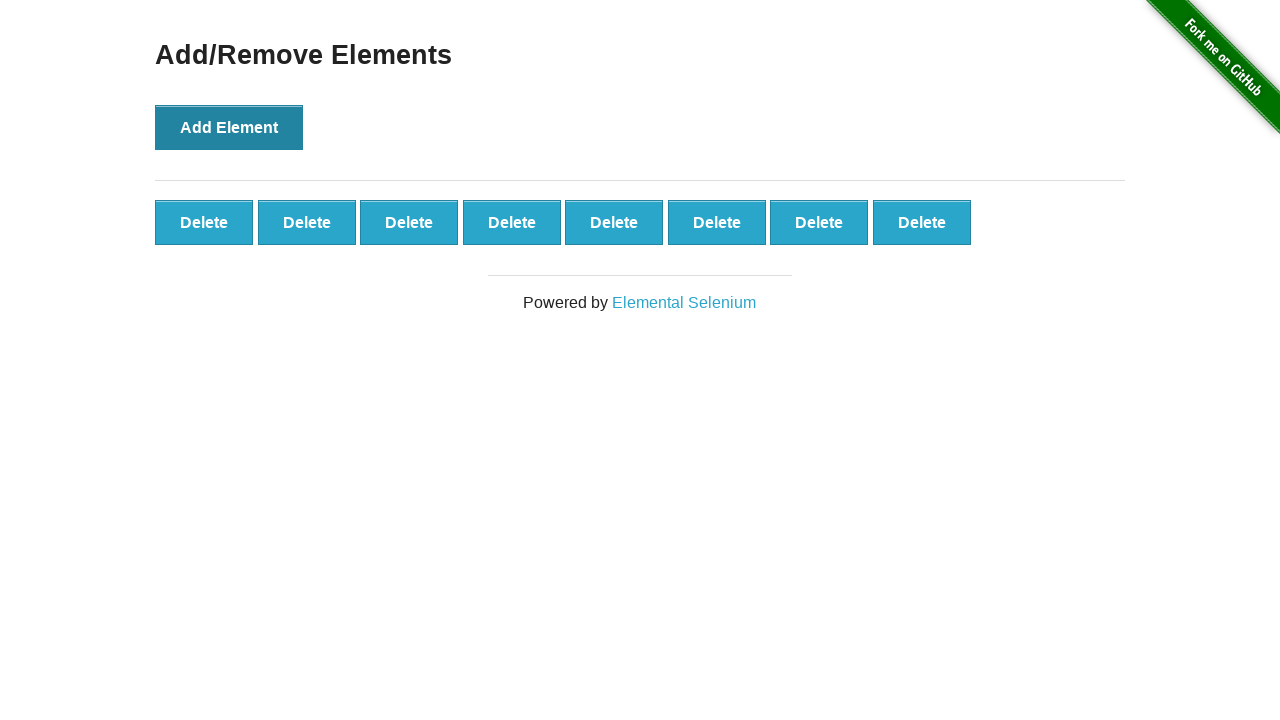

Clicked 'Add Element' button (iteration 9/100) at (229, 127) on button[onclick='addElement()']
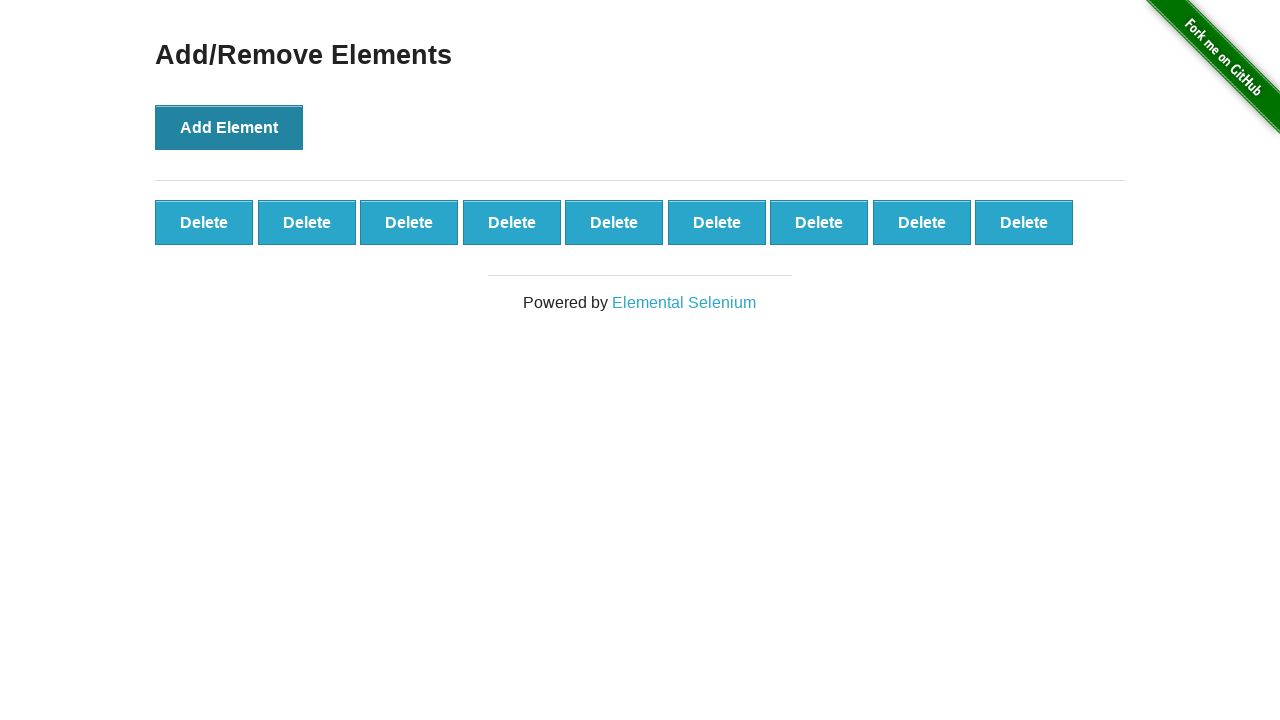

Clicked 'Add Element' button (iteration 10/100) at (229, 127) on button[onclick='addElement()']
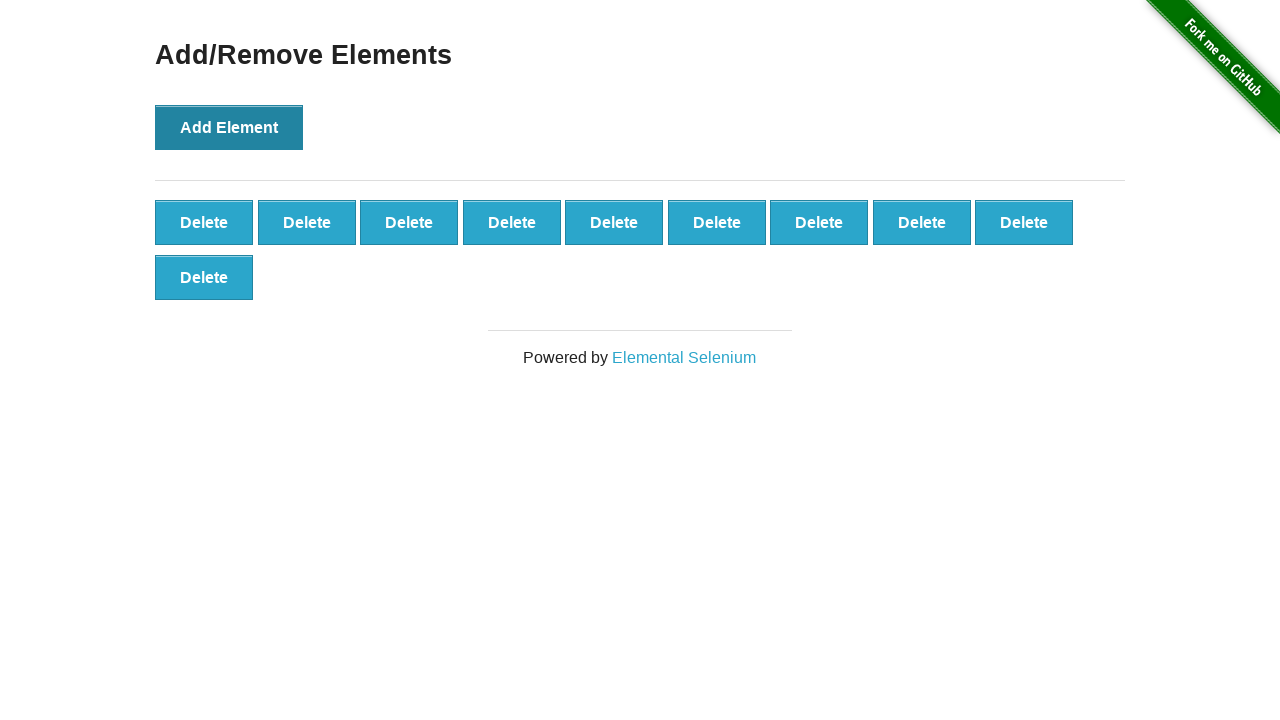

Clicked 'Add Element' button (iteration 11/100) at (229, 127) on button[onclick='addElement()']
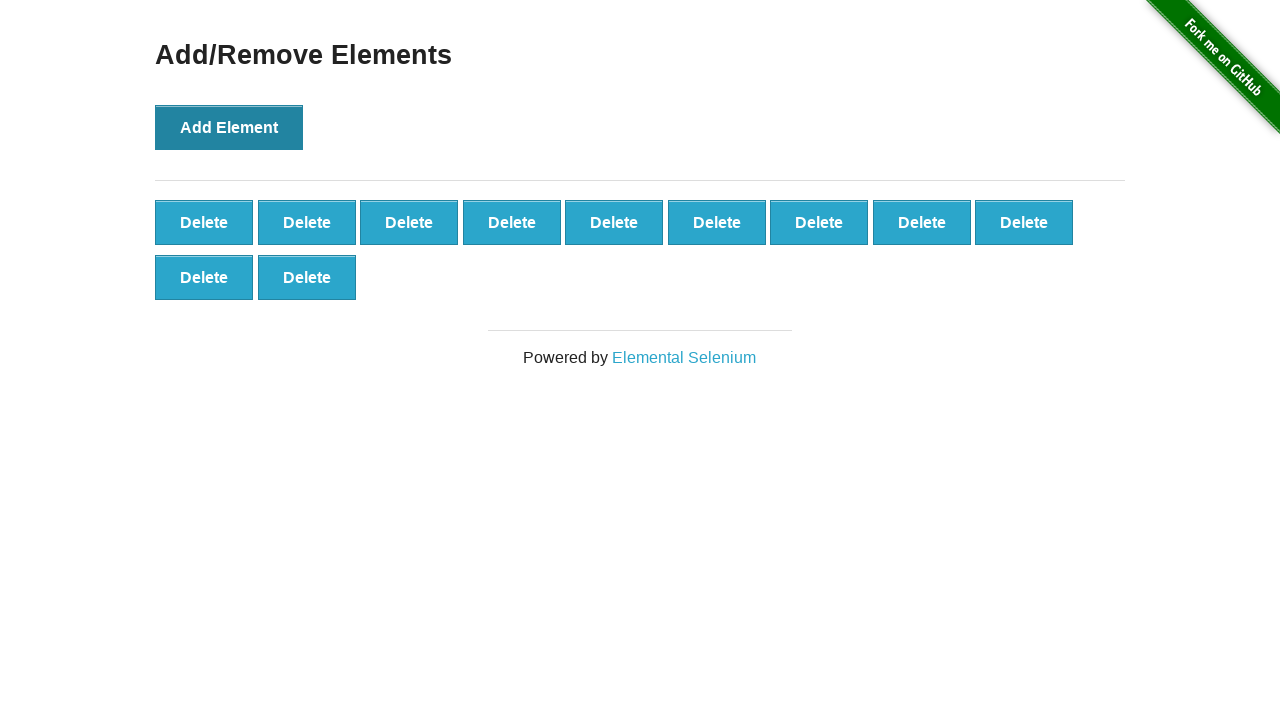

Clicked 'Add Element' button (iteration 12/100) at (229, 127) on button[onclick='addElement()']
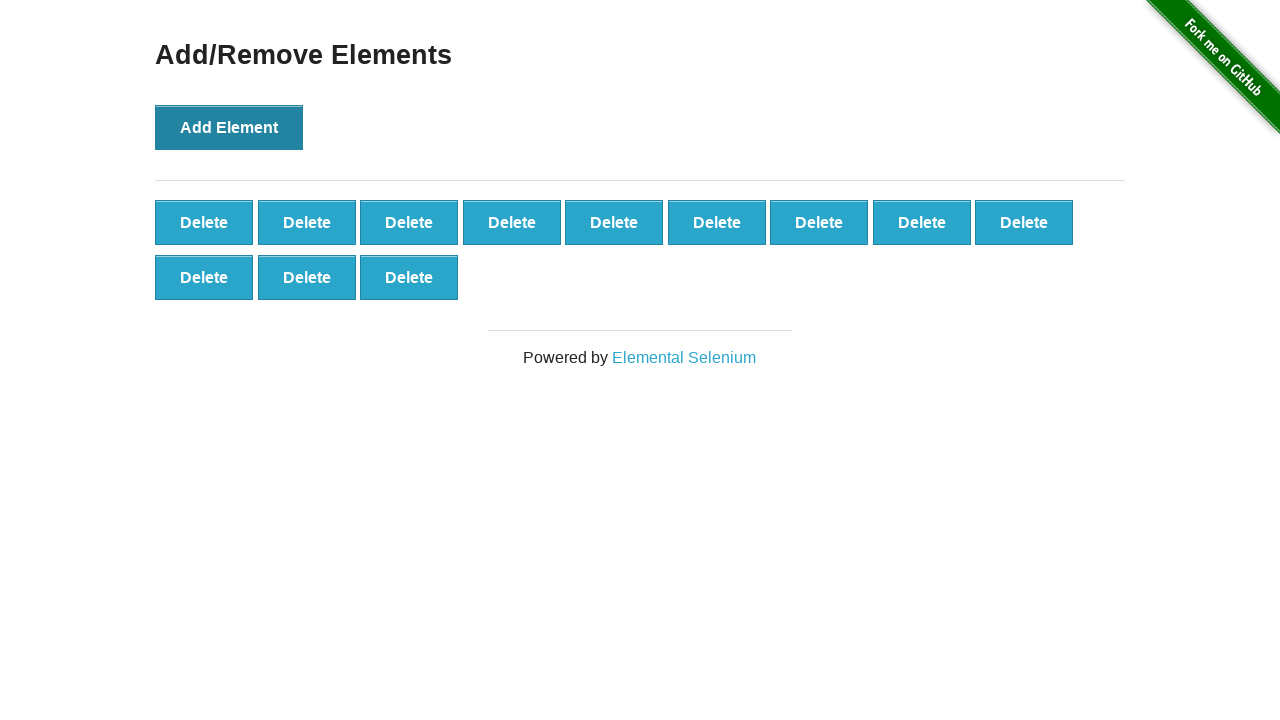

Clicked 'Add Element' button (iteration 13/100) at (229, 127) on button[onclick='addElement()']
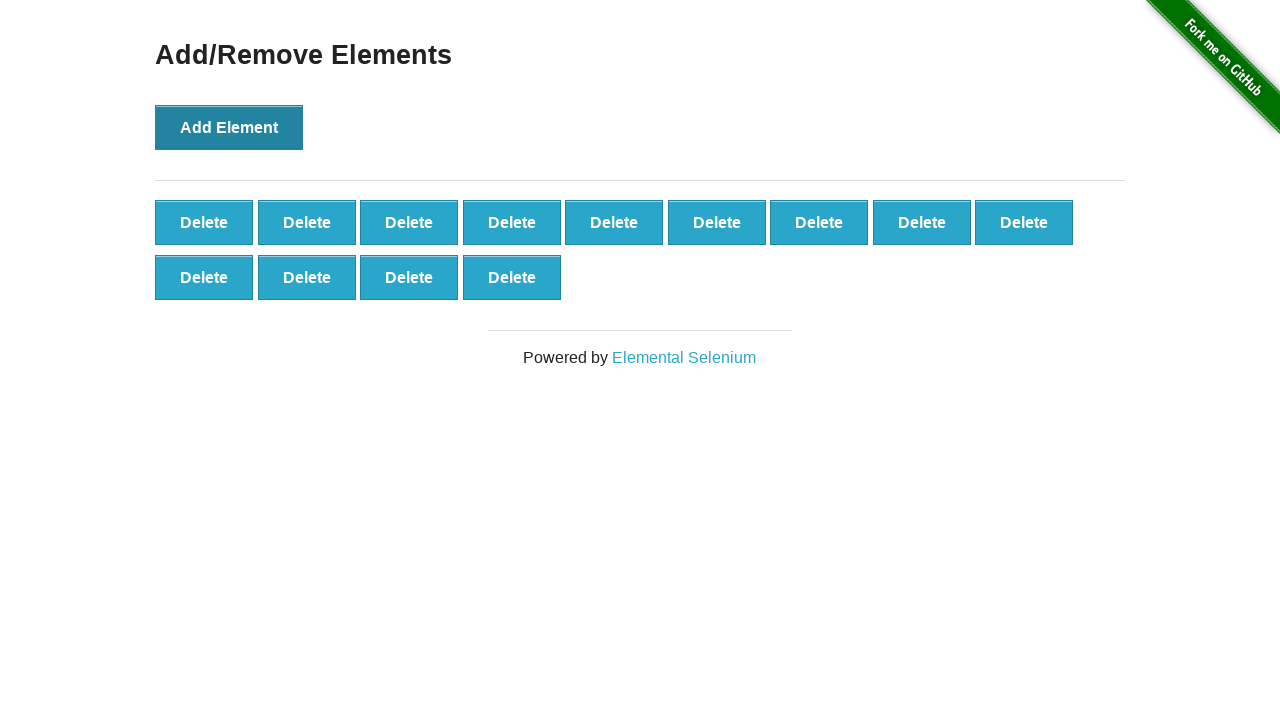

Clicked 'Add Element' button (iteration 14/100) at (229, 127) on button[onclick='addElement()']
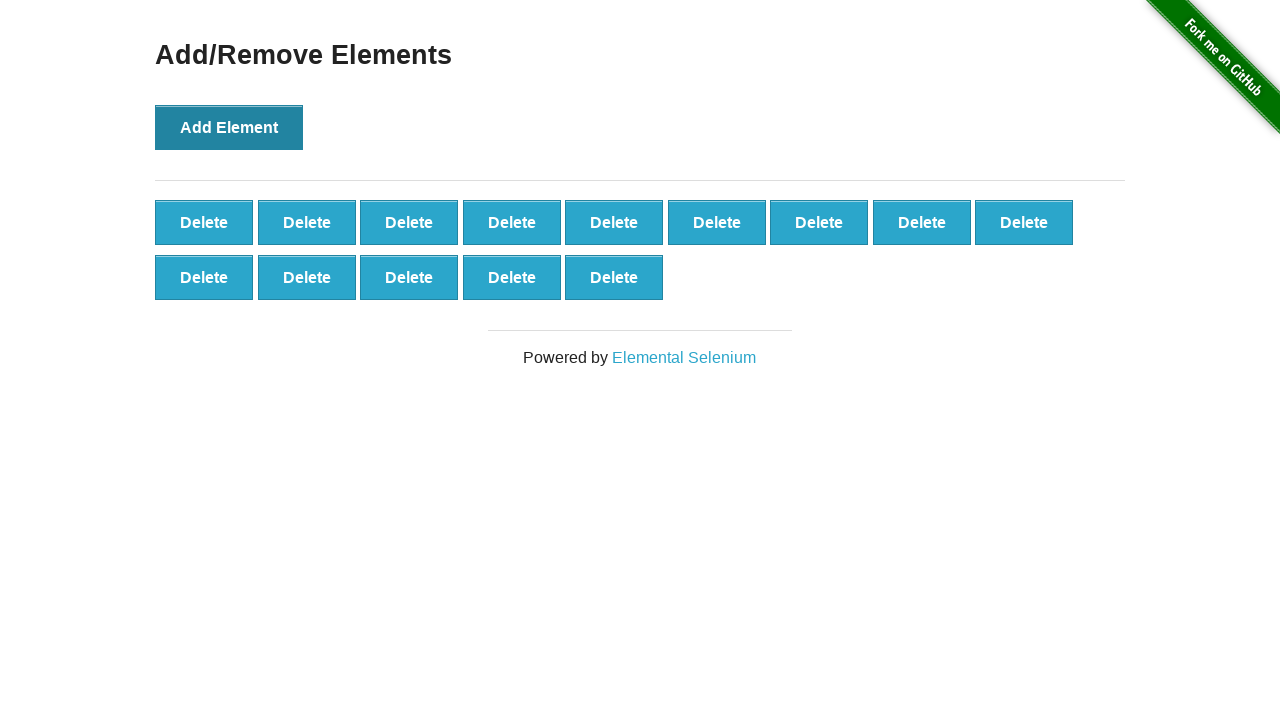

Clicked 'Add Element' button (iteration 15/100) at (229, 127) on button[onclick='addElement()']
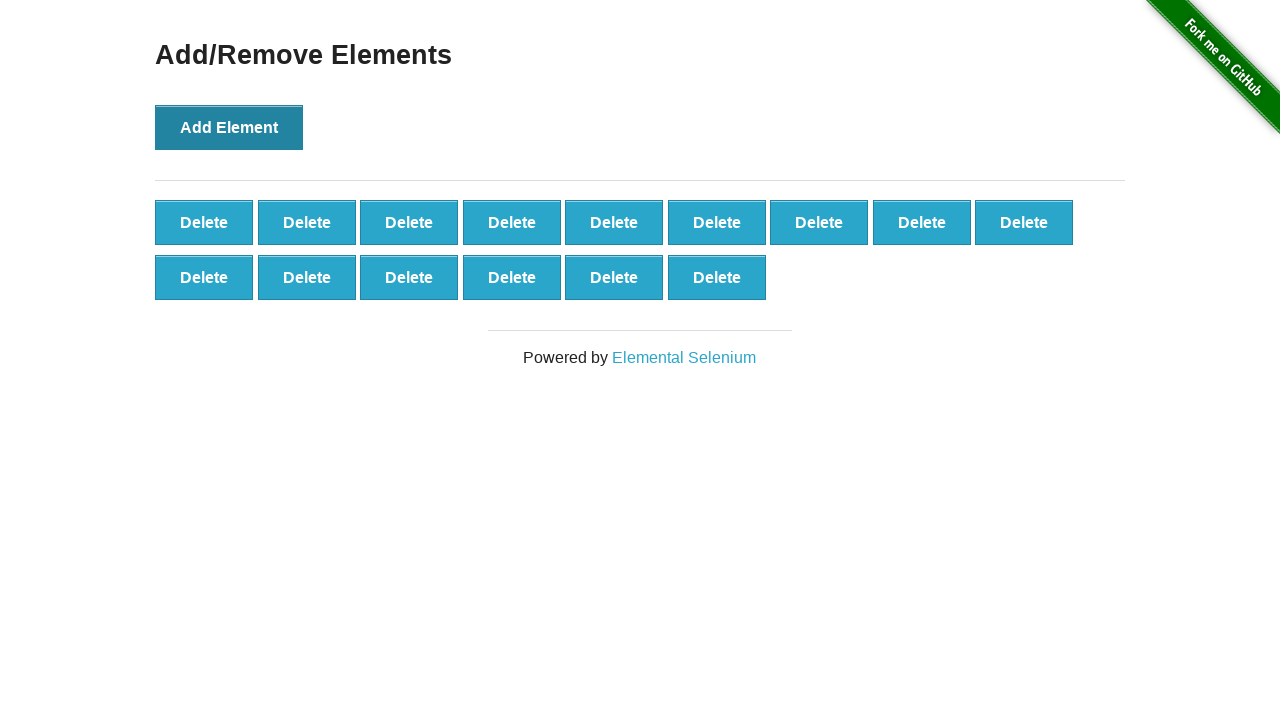

Clicked 'Add Element' button (iteration 16/100) at (229, 127) on button[onclick='addElement()']
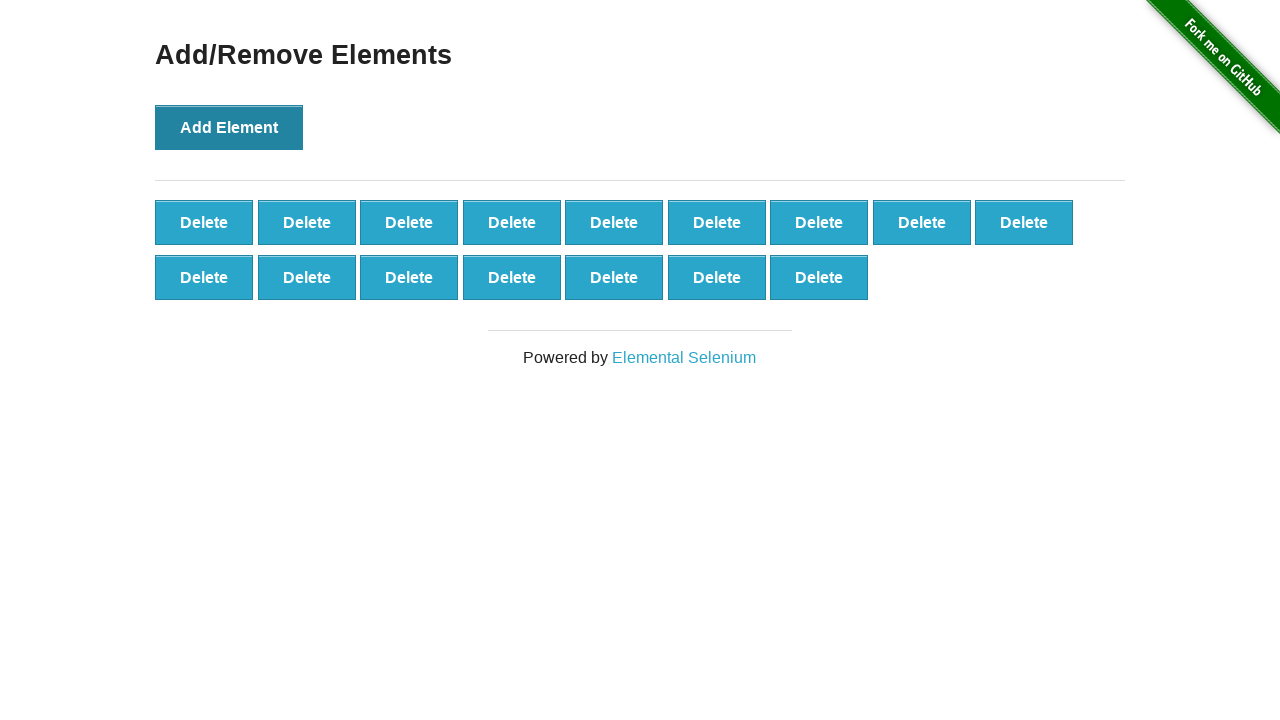

Clicked 'Add Element' button (iteration 17/100) at (229, 127) on button[onclick='addElement()']
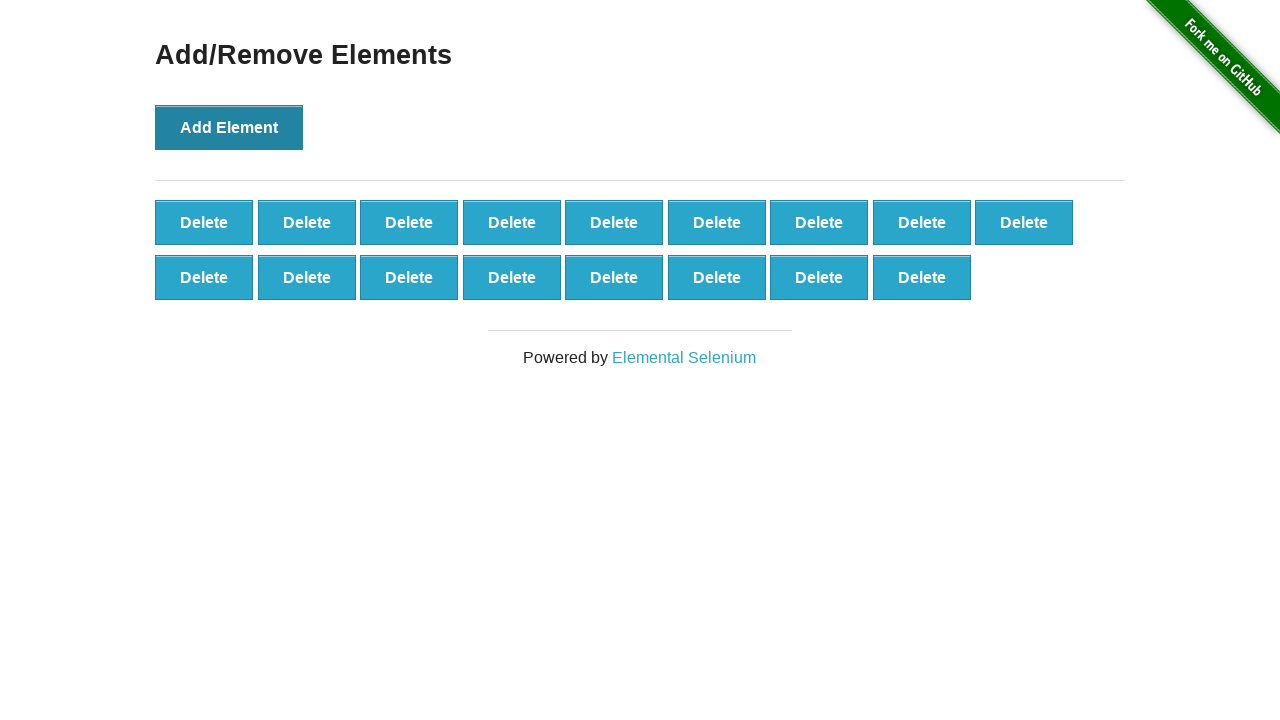

Clicked 'Add Element' button (iteration 18/100) at (229, 127) on button[onclick='addElement()']
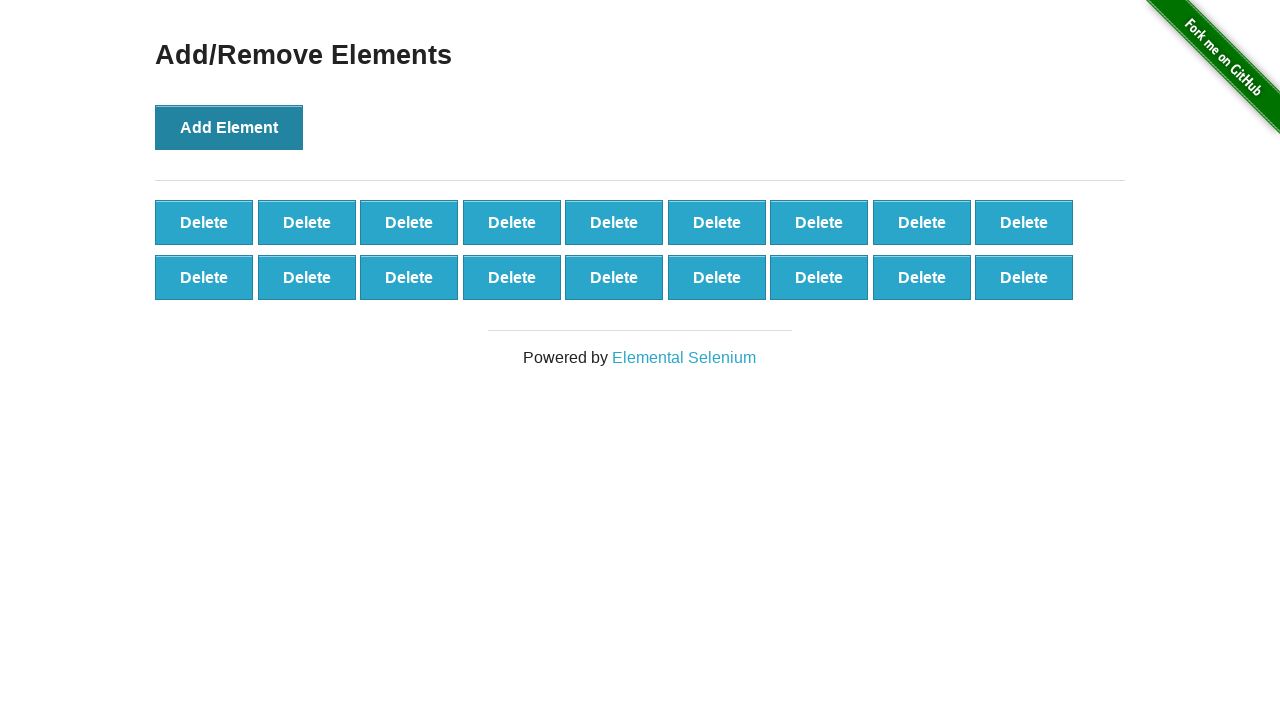

Clicked 'Add Element' button (iteration 19/100) at (229, 127) on button[onclick='addElement()']
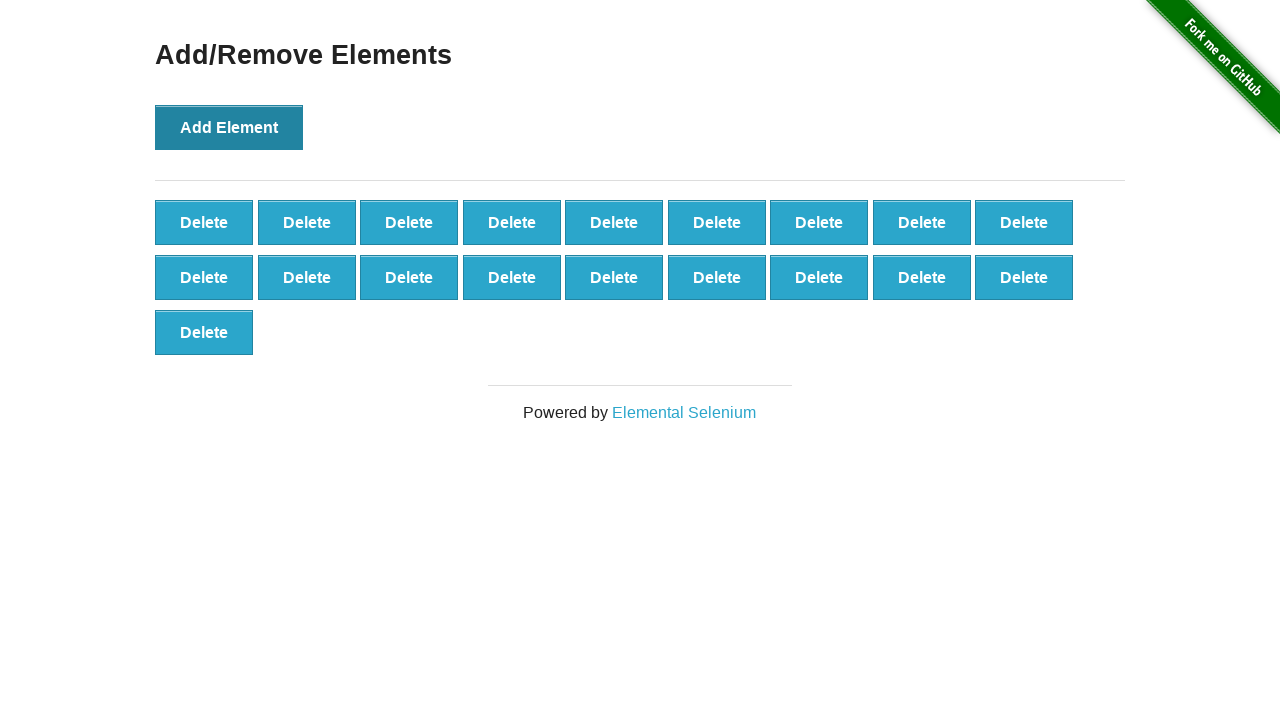

Clicked 'Add Element' button (iteration 20/100) at (229, 127) on button[onclick='addElement()']
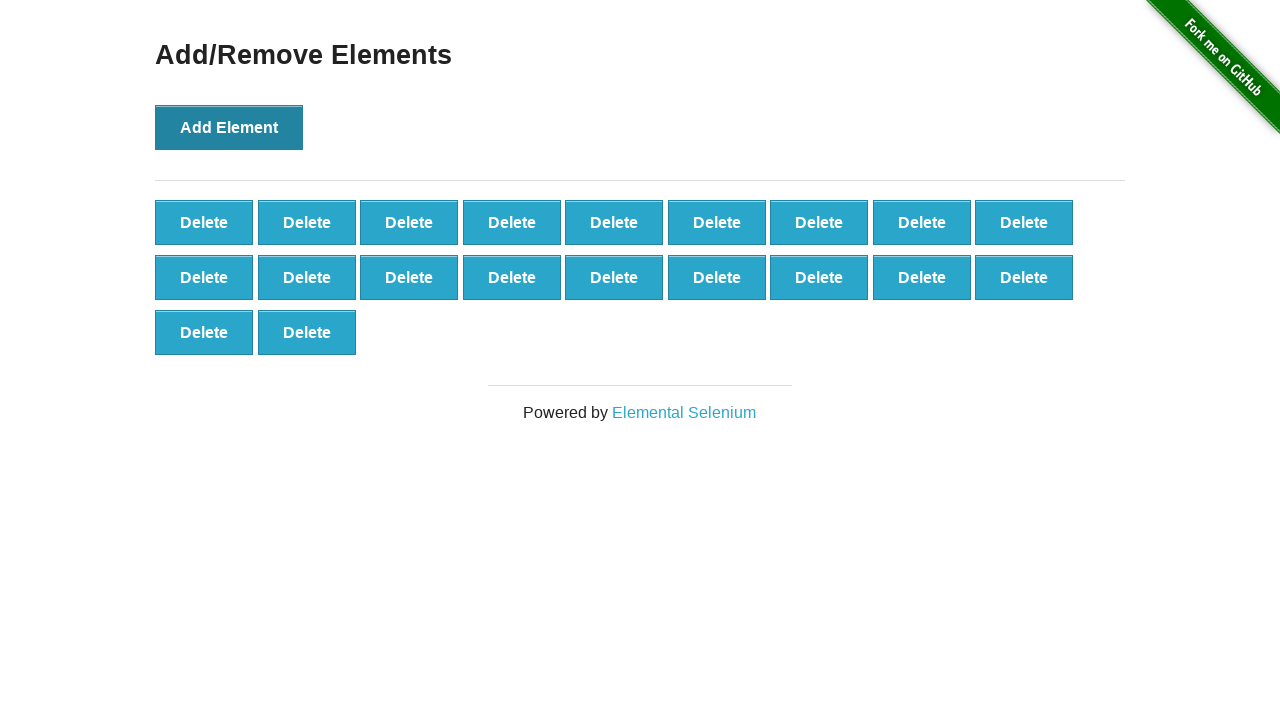

Clicked 'Add Element' button (iteration 21/100) at (229, 127) on button[onclick='addElement()']
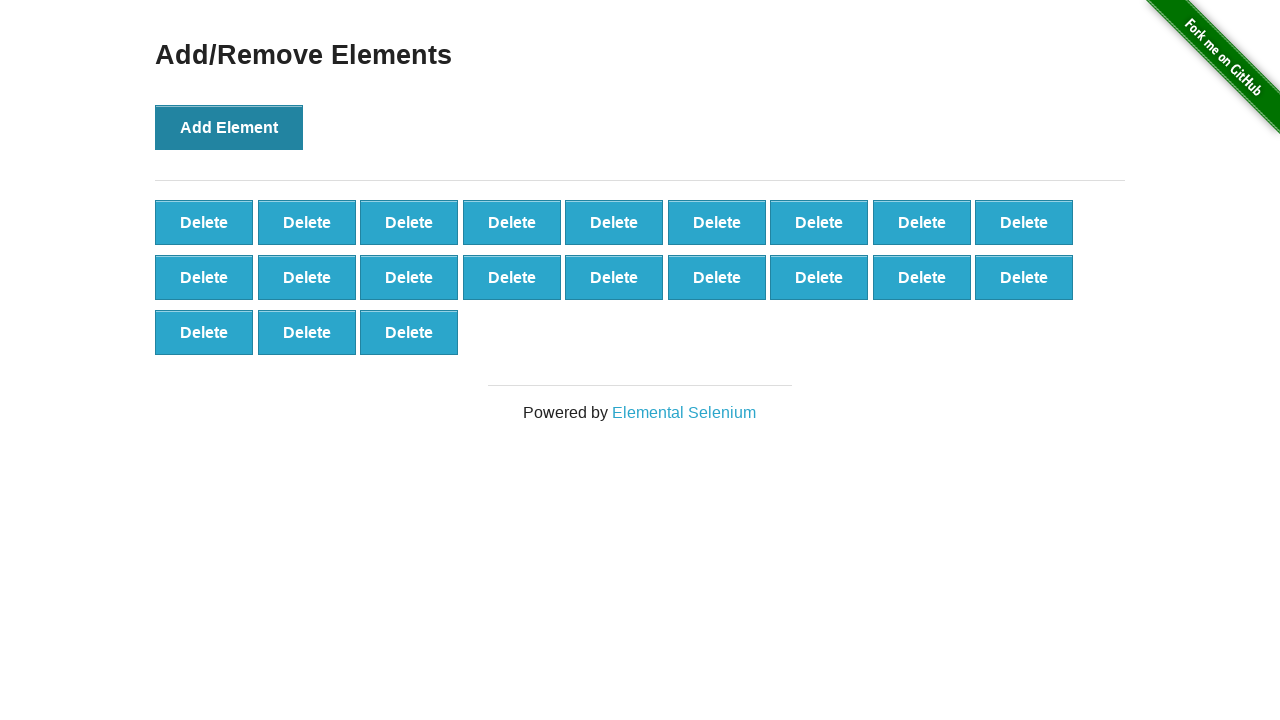

Clicked 'Add Element' button (iteration 22/100) at (229, 127) on button[onclick='addElement()']
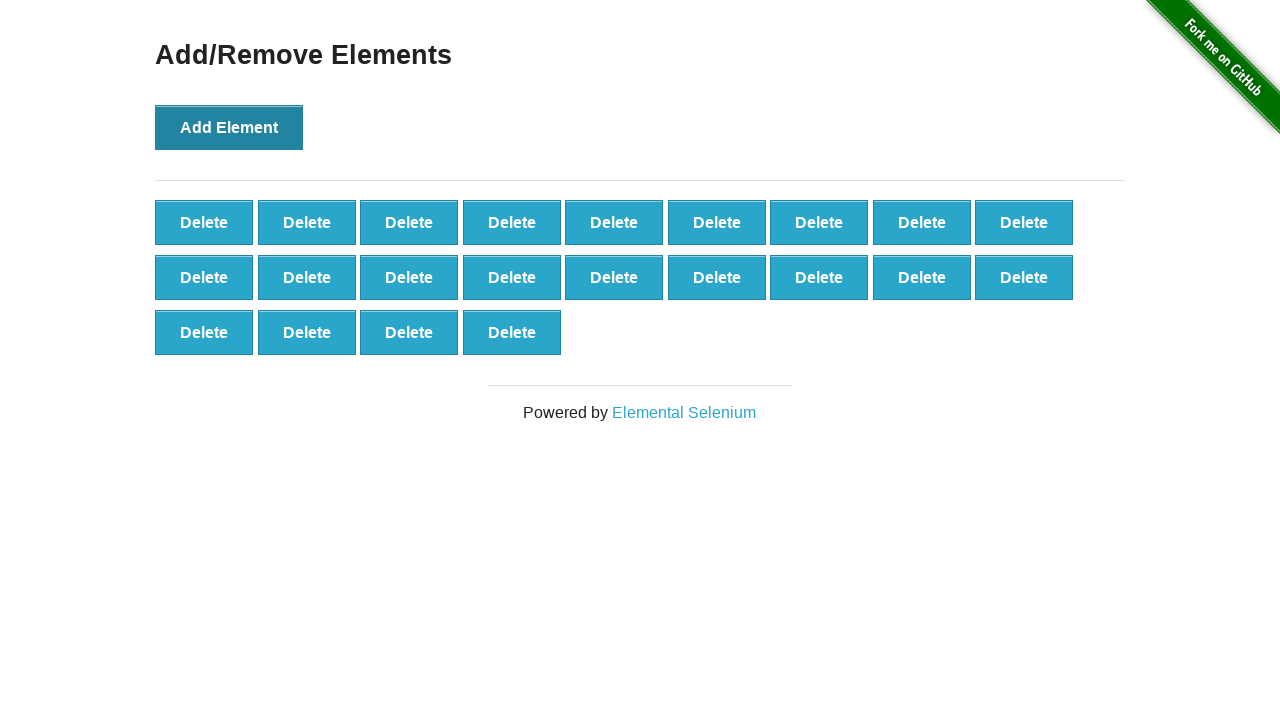

Clicked 'Add Element' button (iteration 23/100) at (229, 127) on button[onclick='addElement()']
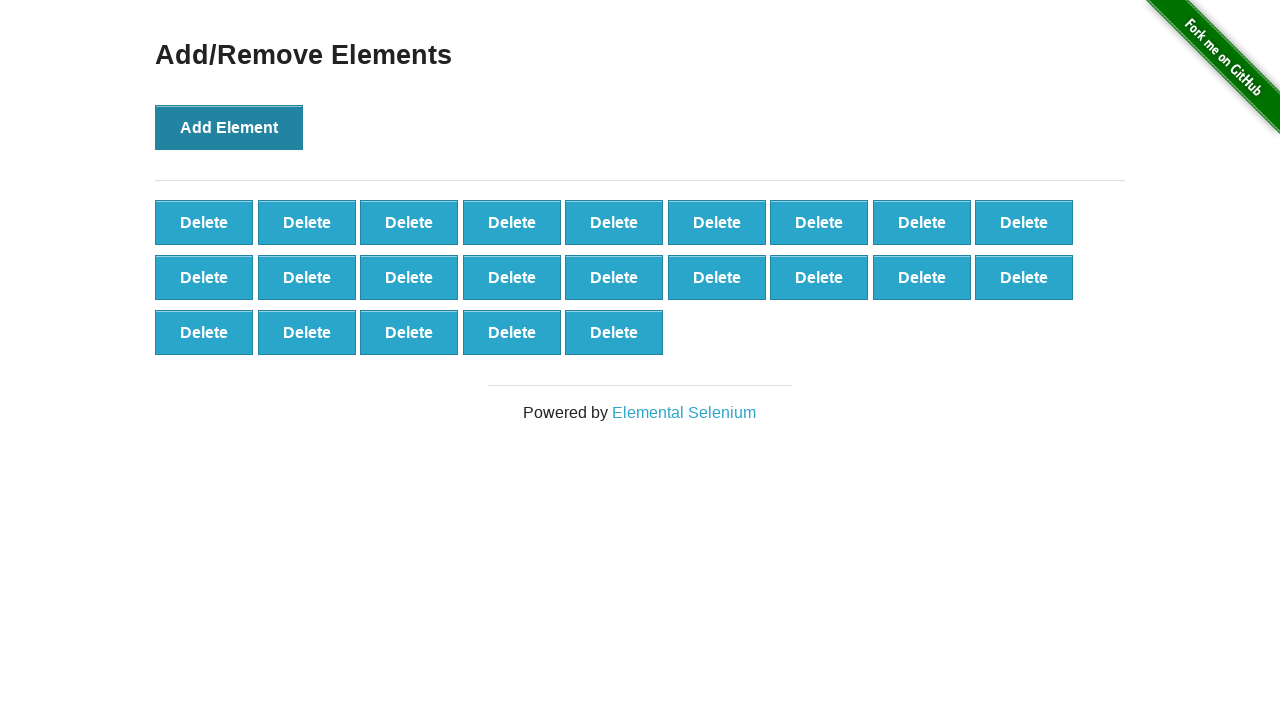

Clicked 'Add Element' button (iteration 24/100) at (229, 127) on button[onclick='addElement()']
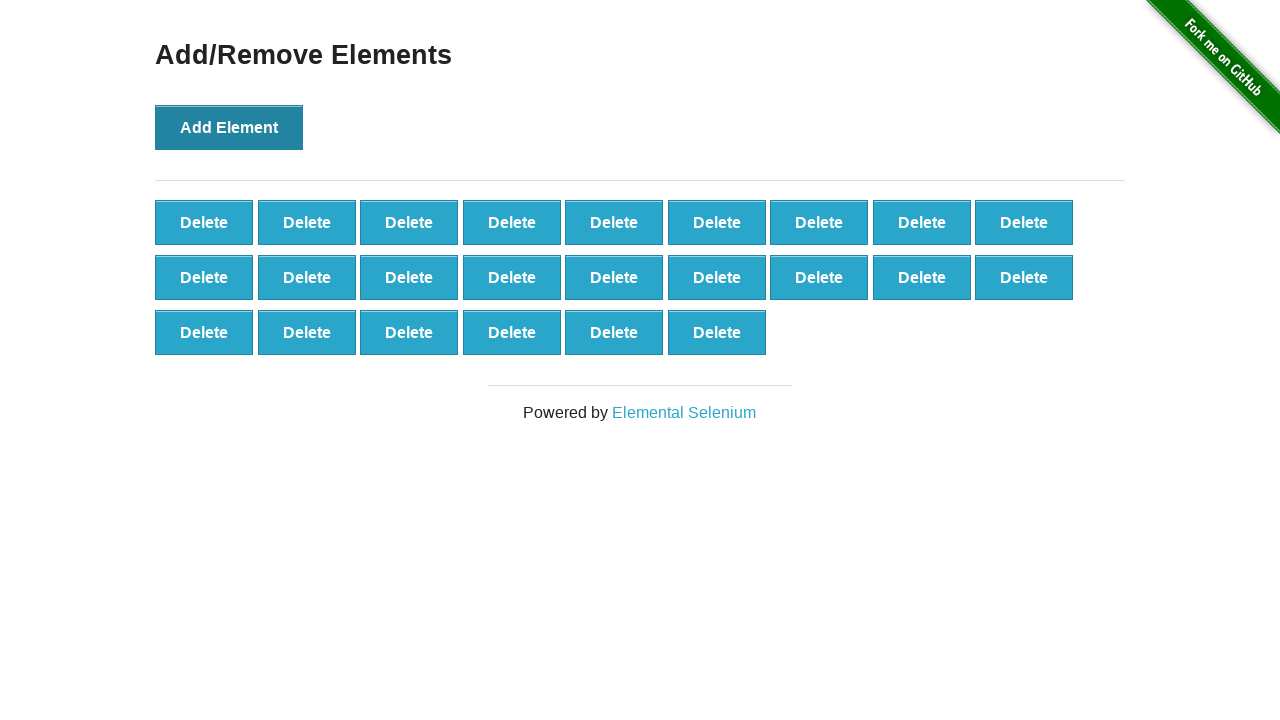

Clicked 'Add Element' button (iteration 25/100) at (229, 127) on button[onclick='addElement()']
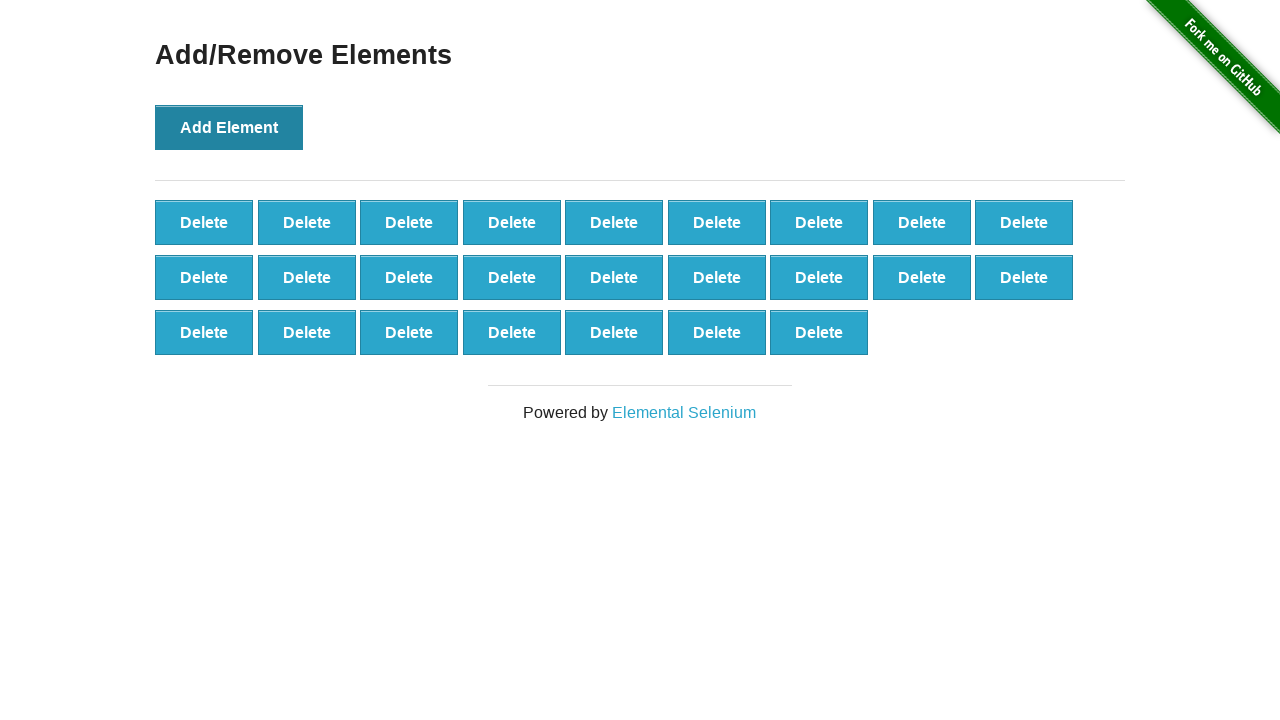

Clicked 'Add Element' button (iteration 26/100) at (229, 127) on button[onclick='addElement()']
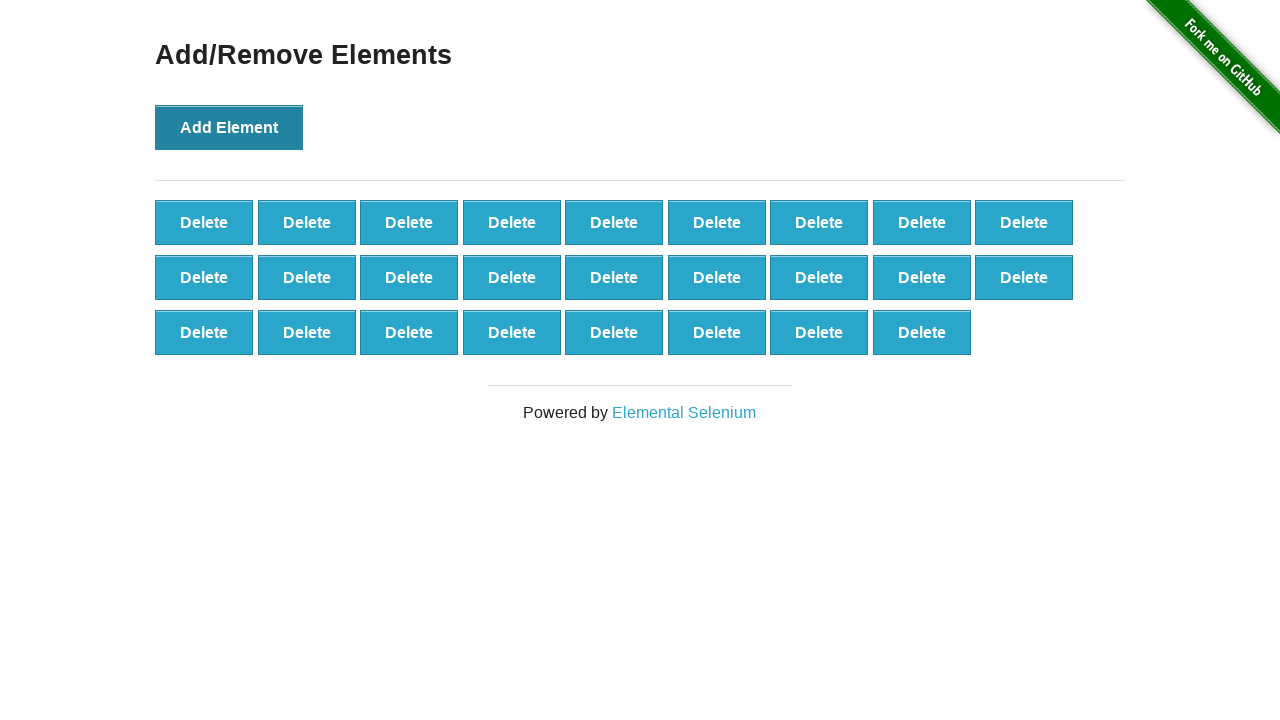

Clicked 'Add Element' button (iteration 27/100) at (229, 127) on button[onclick='addElement()']
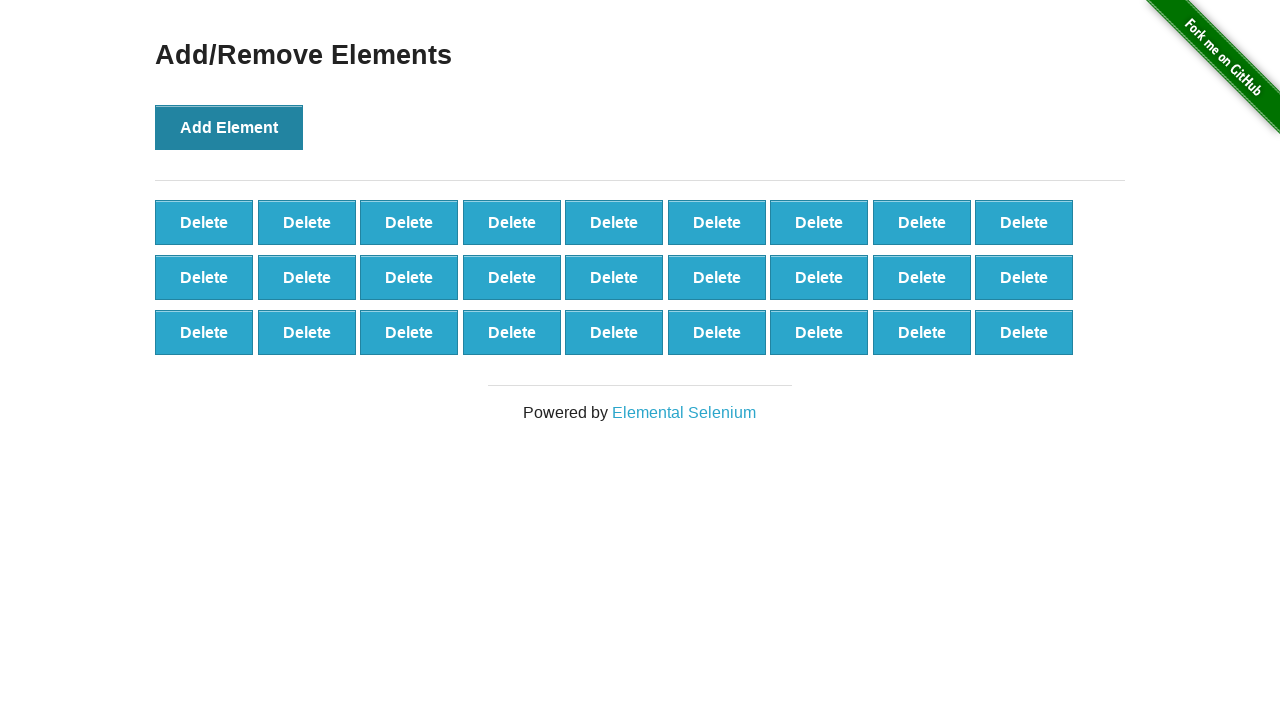

Clicked 'Add Element' button (iteration 28/100) at (229, 127) on button[onclick='addElement()']
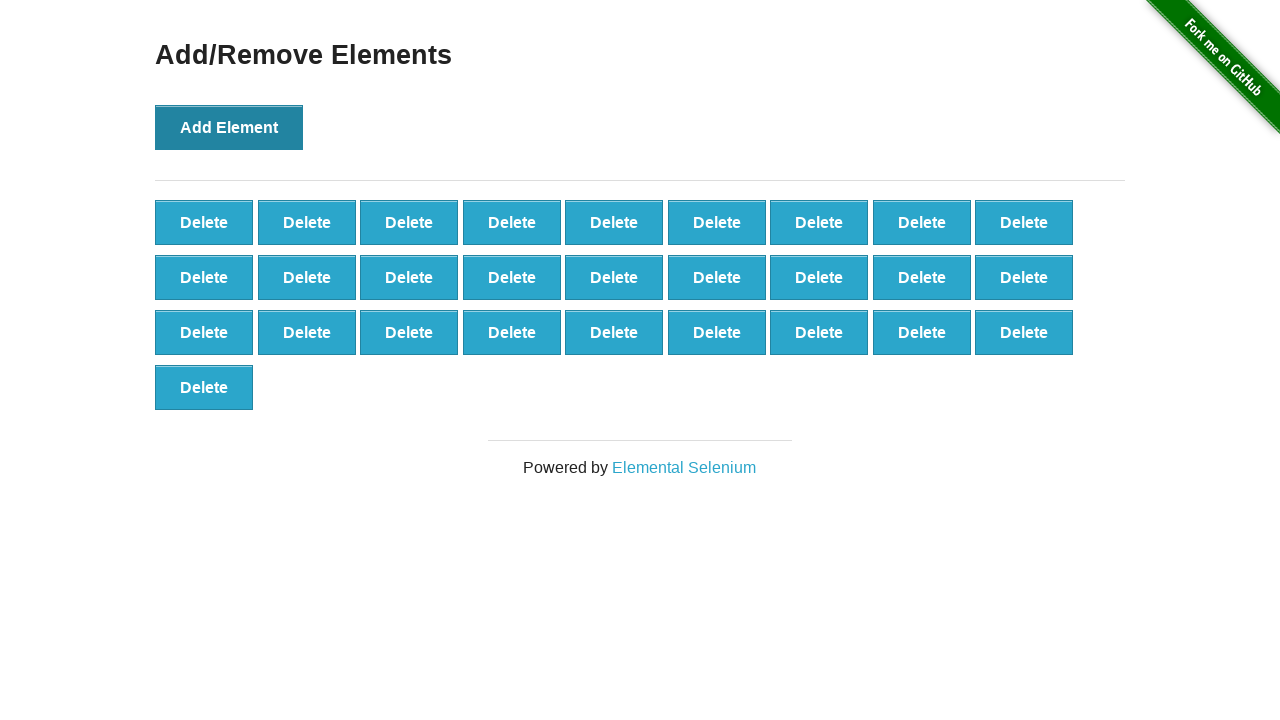

Clicked 'Add Element' button (iteration 29/100) at (229, 127) on button[onclick='addElement()']
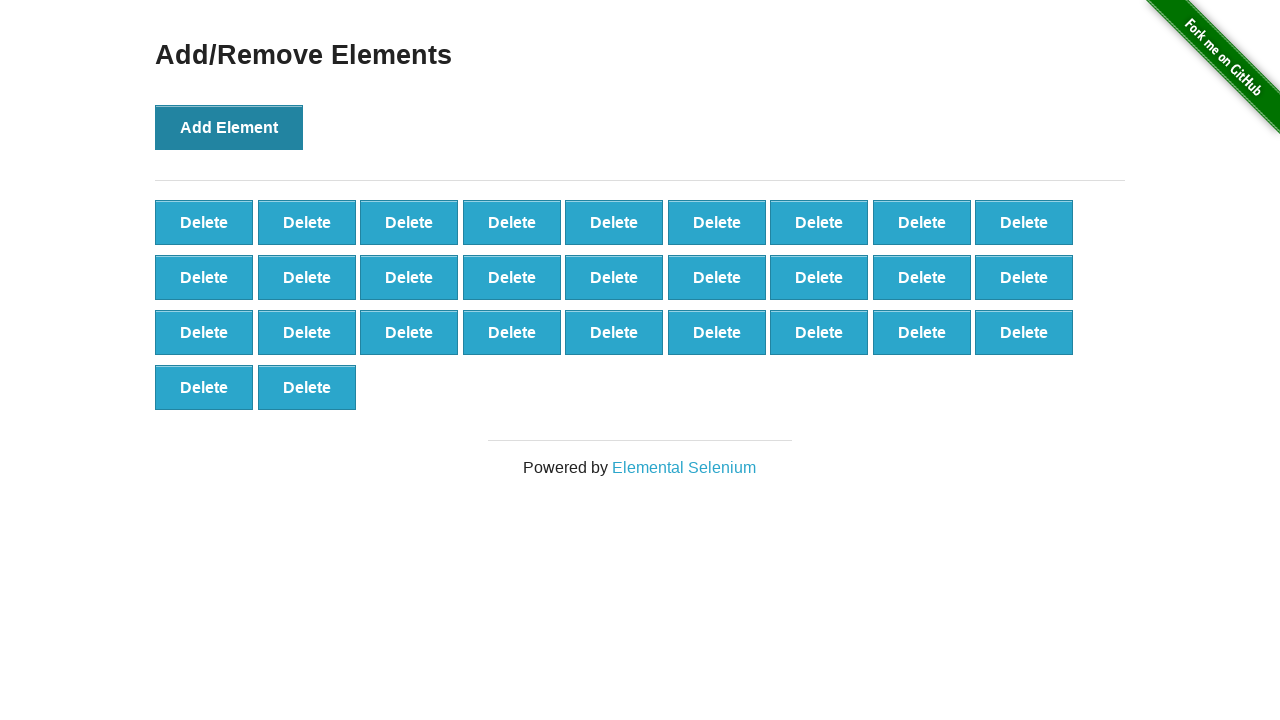

Clicked 'Add Element' button (iteration 30/100) at (229, 127) on button[onclick='addElement()']
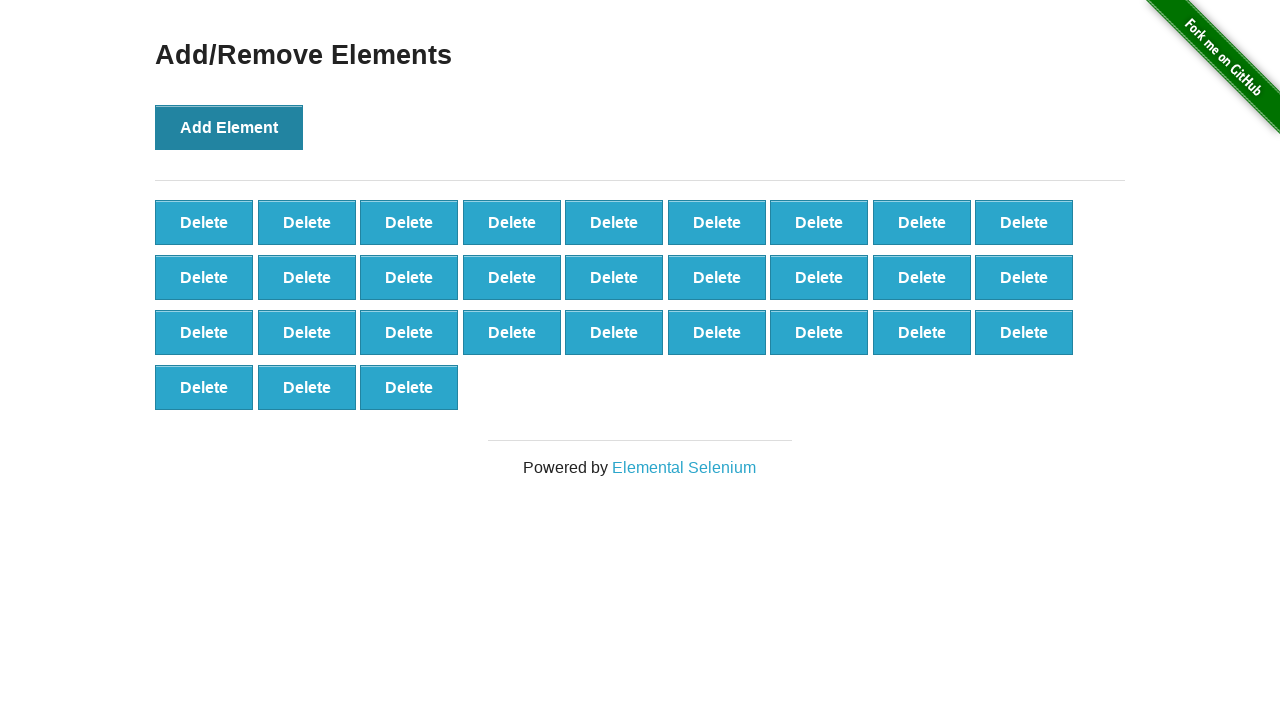

Clicked 'Add Element' button (iteration 31/100) at (229, 127) on button[onclick='addElement()']
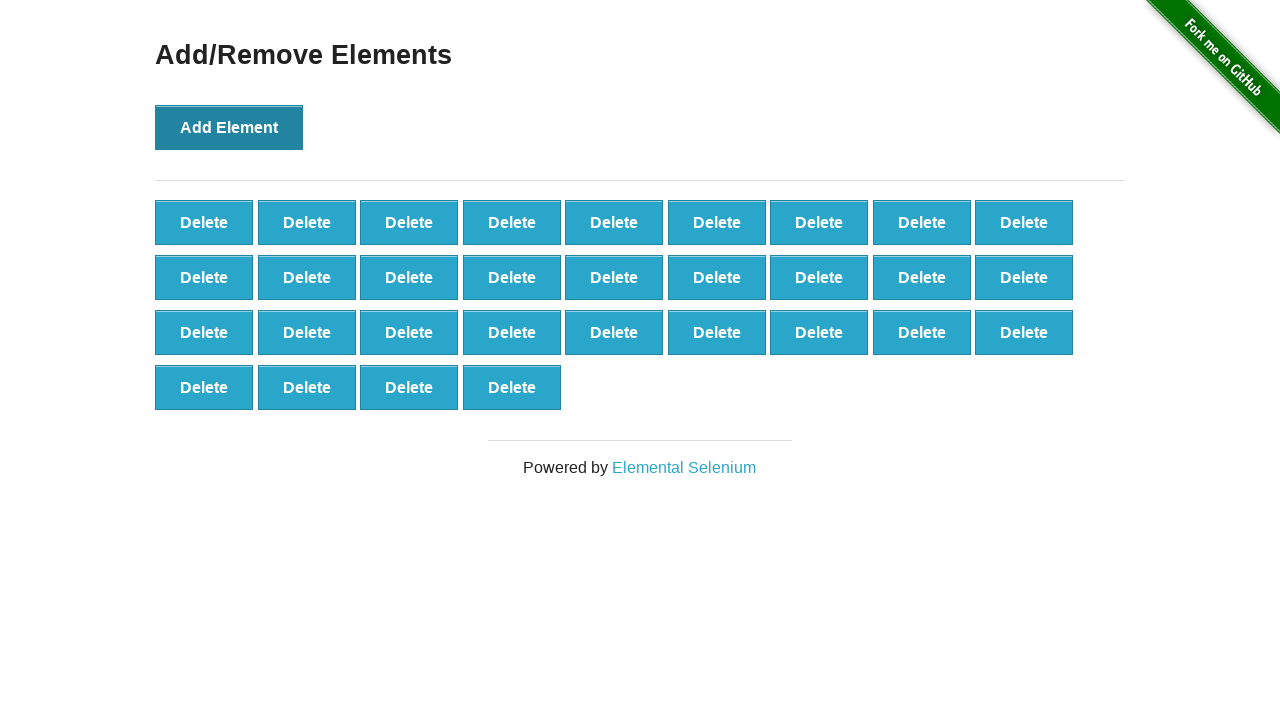

Clicked 'Add Element' button (iteration 32/100) at (229, 127) on button[onclick='addElement()']
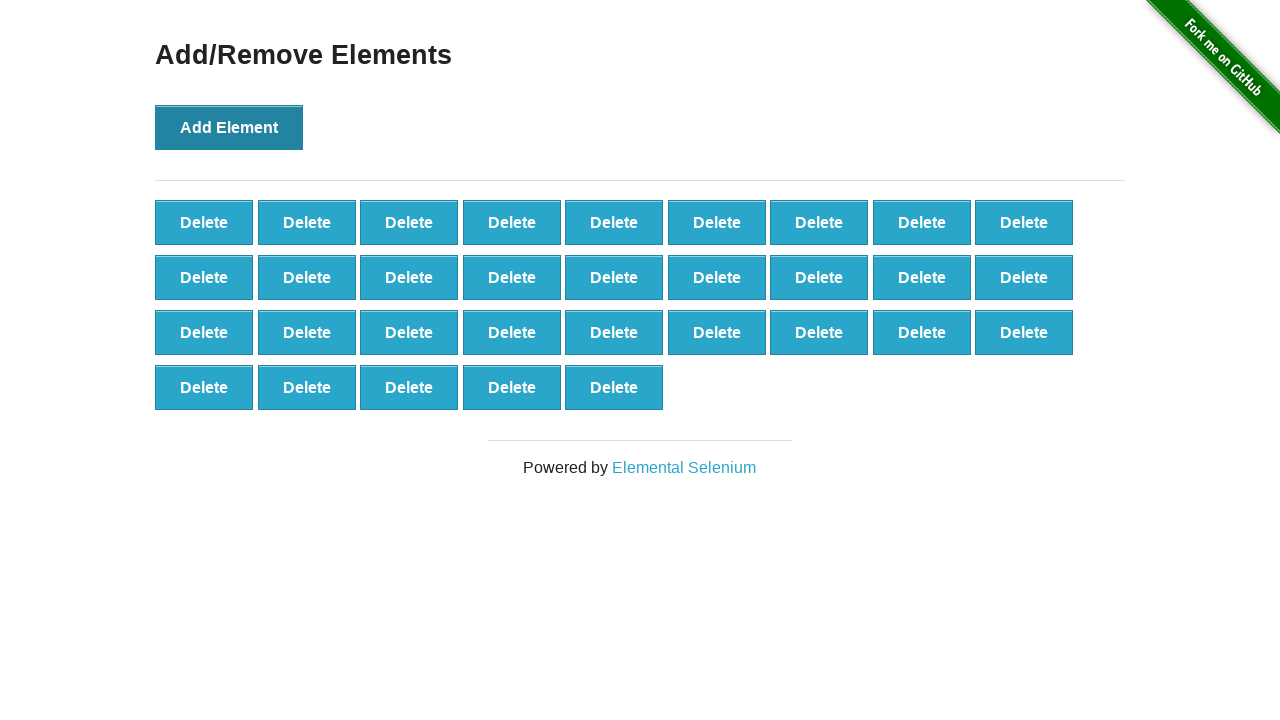

Clicked 'Add Element' button (iteration 33/100) at (229, 127) on button[onclick='addElement()']
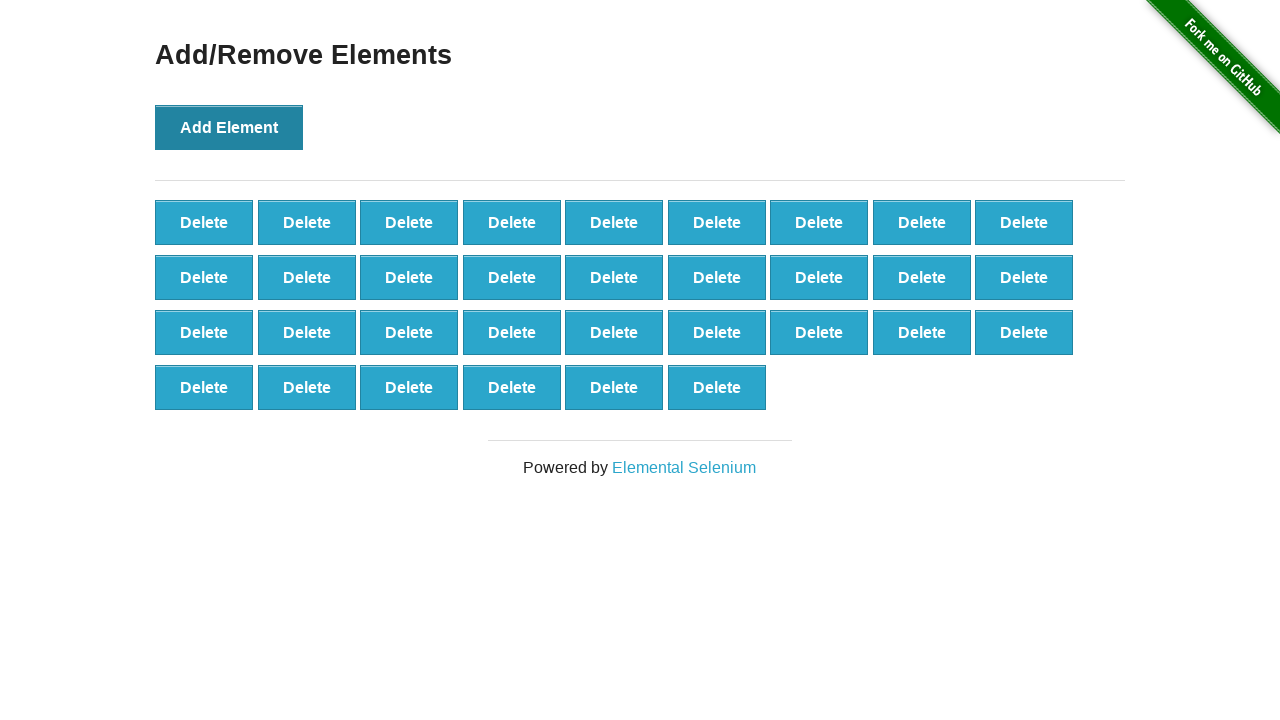

Clicked 'Add Element' button (iteration 34/100) at (229, 127) on button[onclick='addElement()']
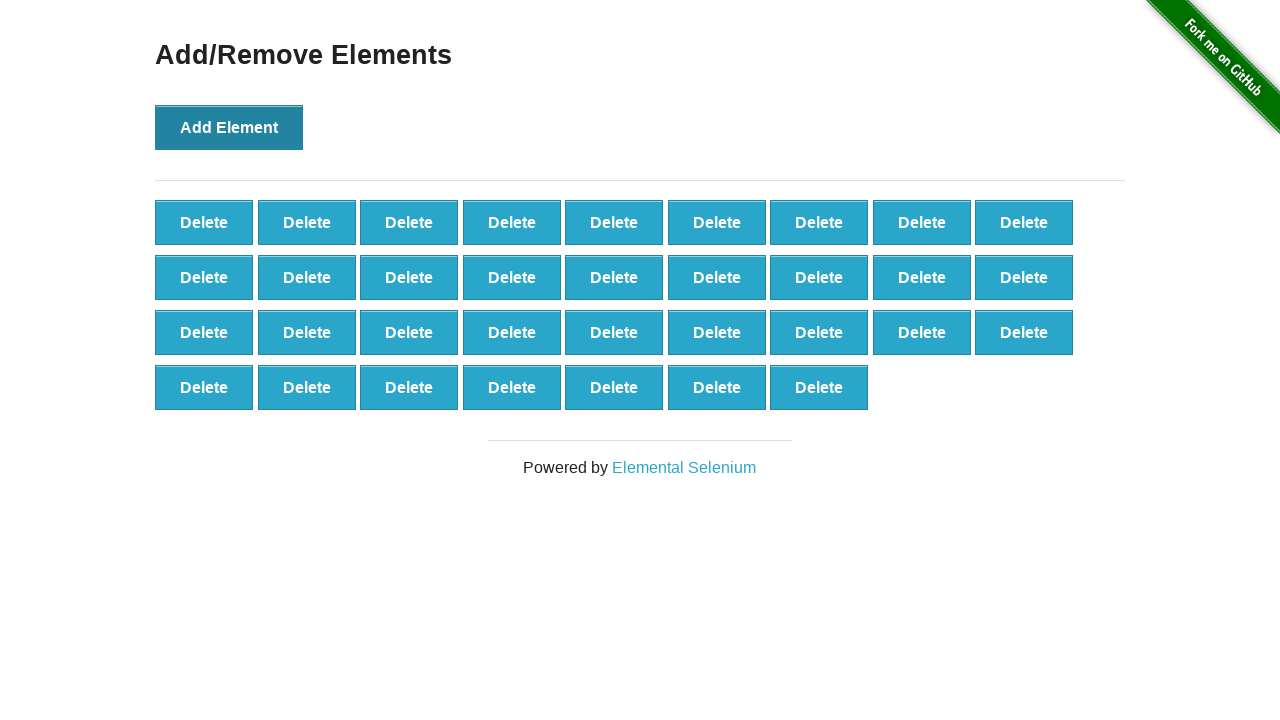

Clicked 'Add Element' button (iteration 35/100) at (229, 127) on button[onclick='addElement()']
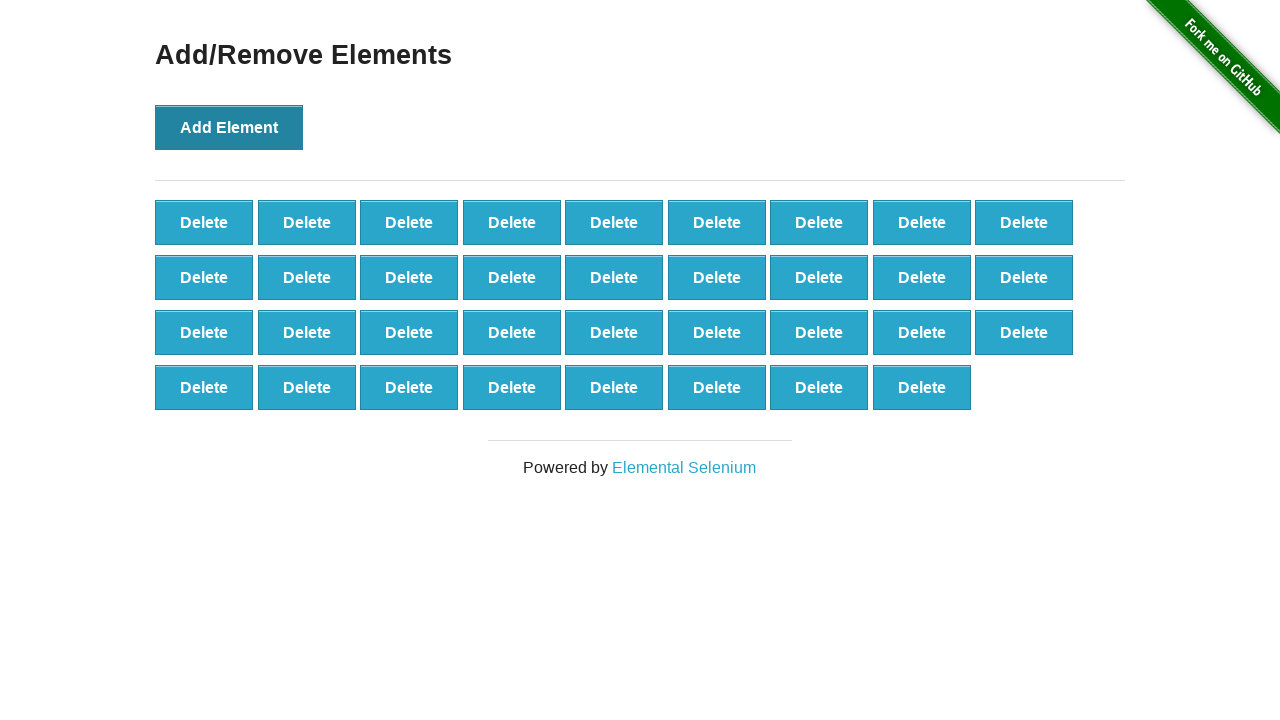

Clicked 'Add Element' button (iteration 36/100) at (229, 127) on button[onclick='addElement()']
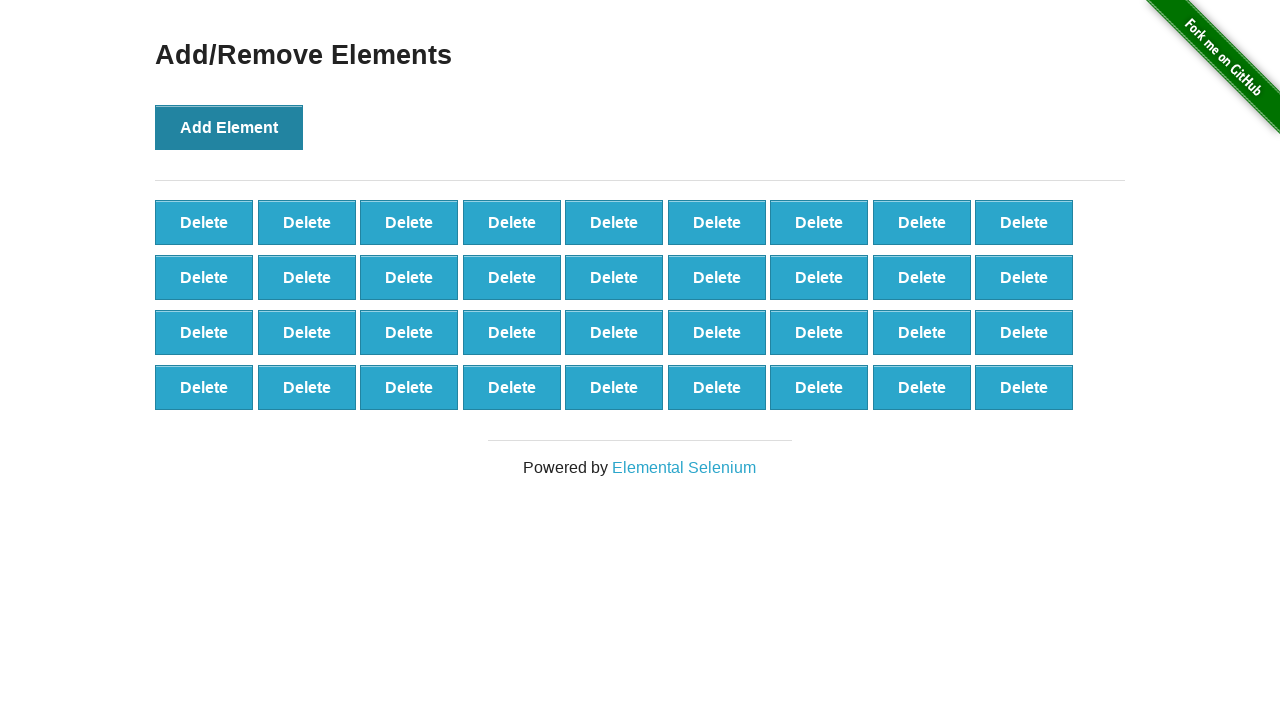

Clicked 'Add Element' button (iteration 37/100) at (229, 127) on button[onclick='addElement()']
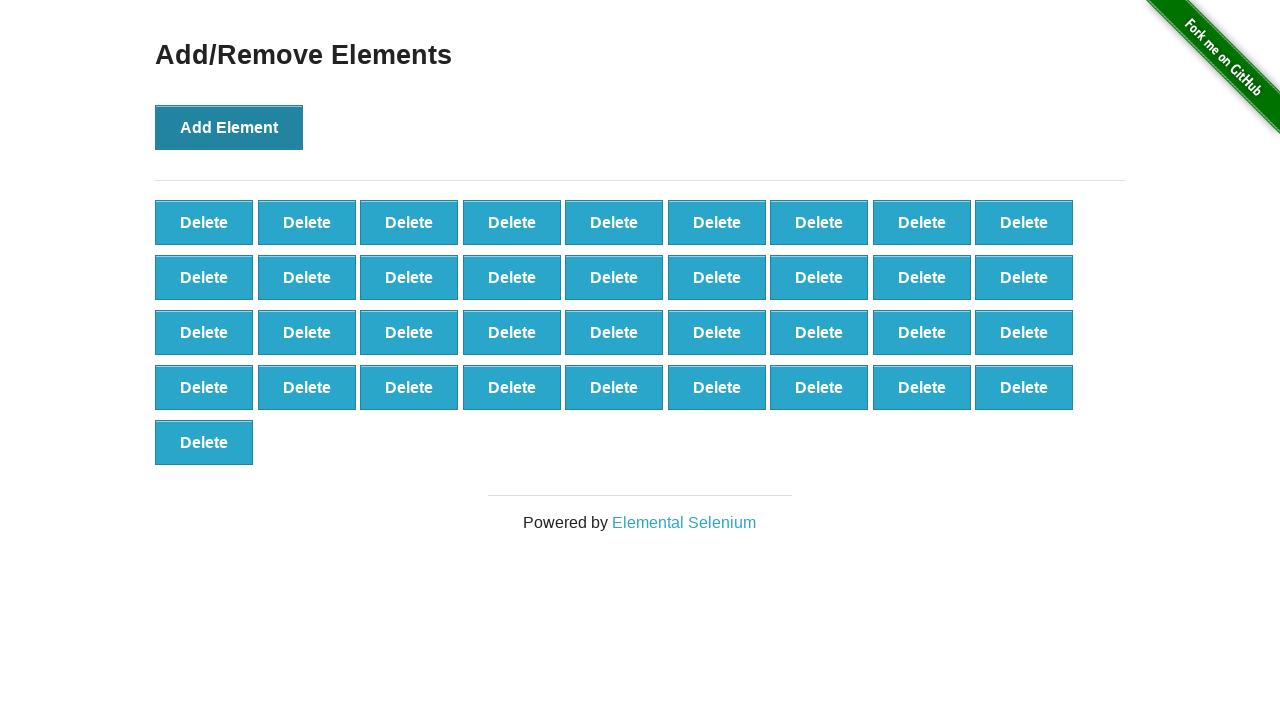

Clicked 'Add Element' button (iteration 38/100) at (229, 127) on button[onclick='addElement()']
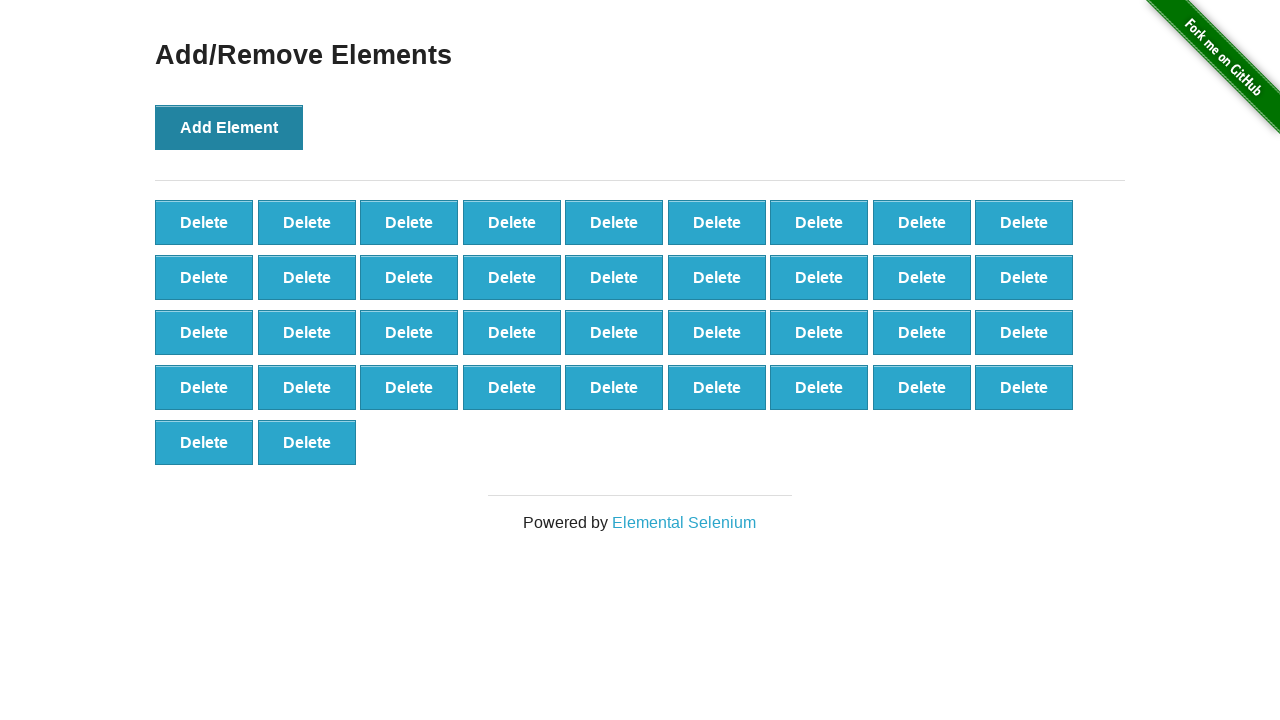

Clicked 'Add Element' button (iteration 39/100) at (229, 127) on button[onclick='addElement()']
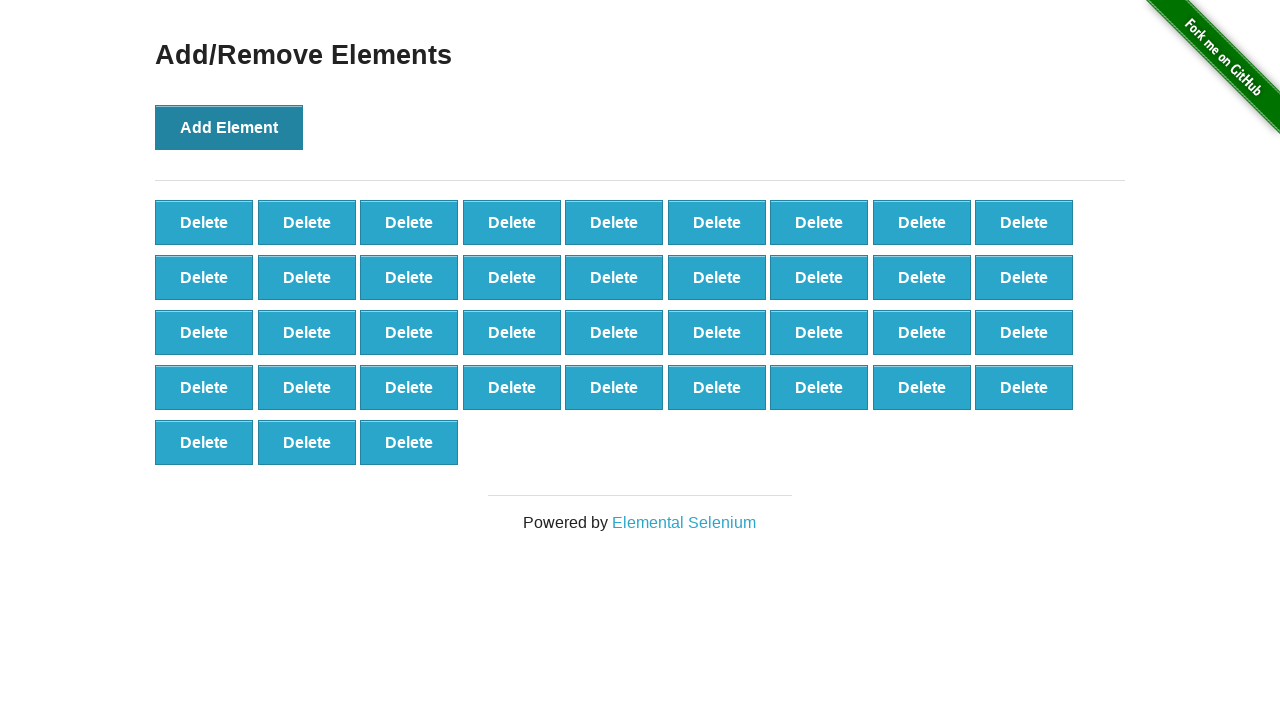

Clicked 'Add Element' button (iteration 40/100) at (229, 127) on button[onclick='addElement()']
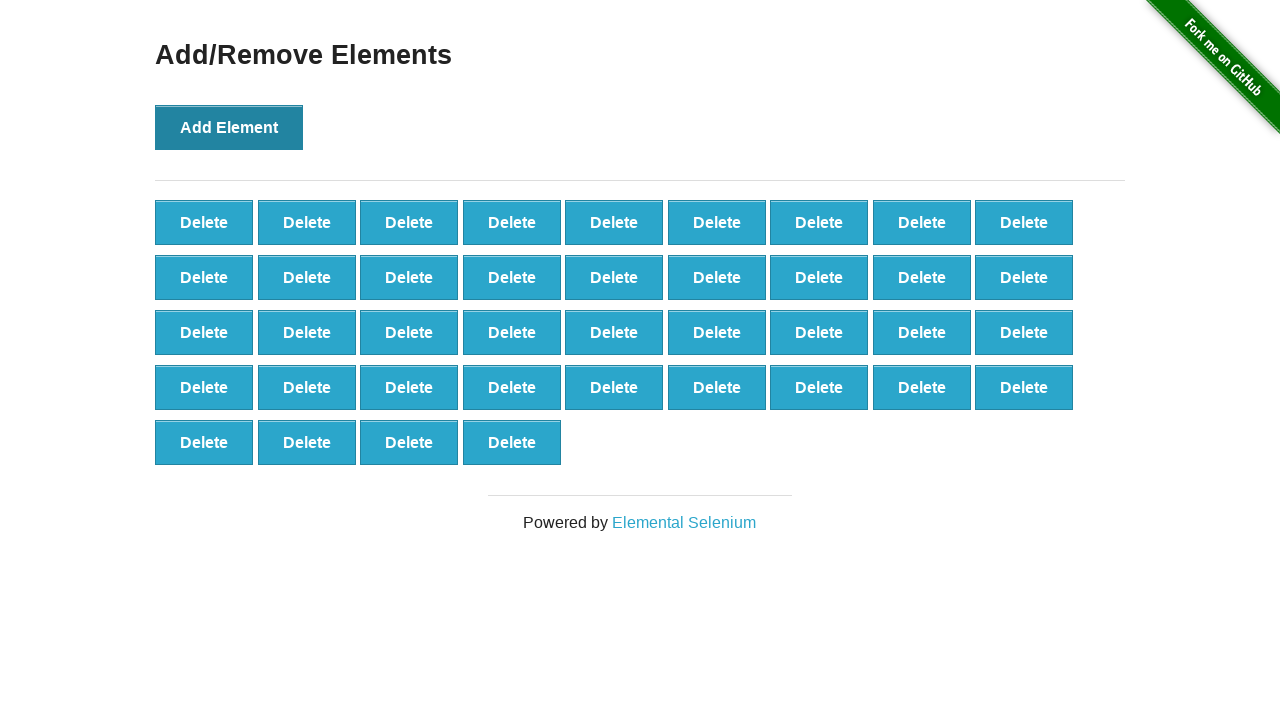

Clicked 'Add Element' button (iteration 41/100) at (229, 127) on button[onclick='addElement()']
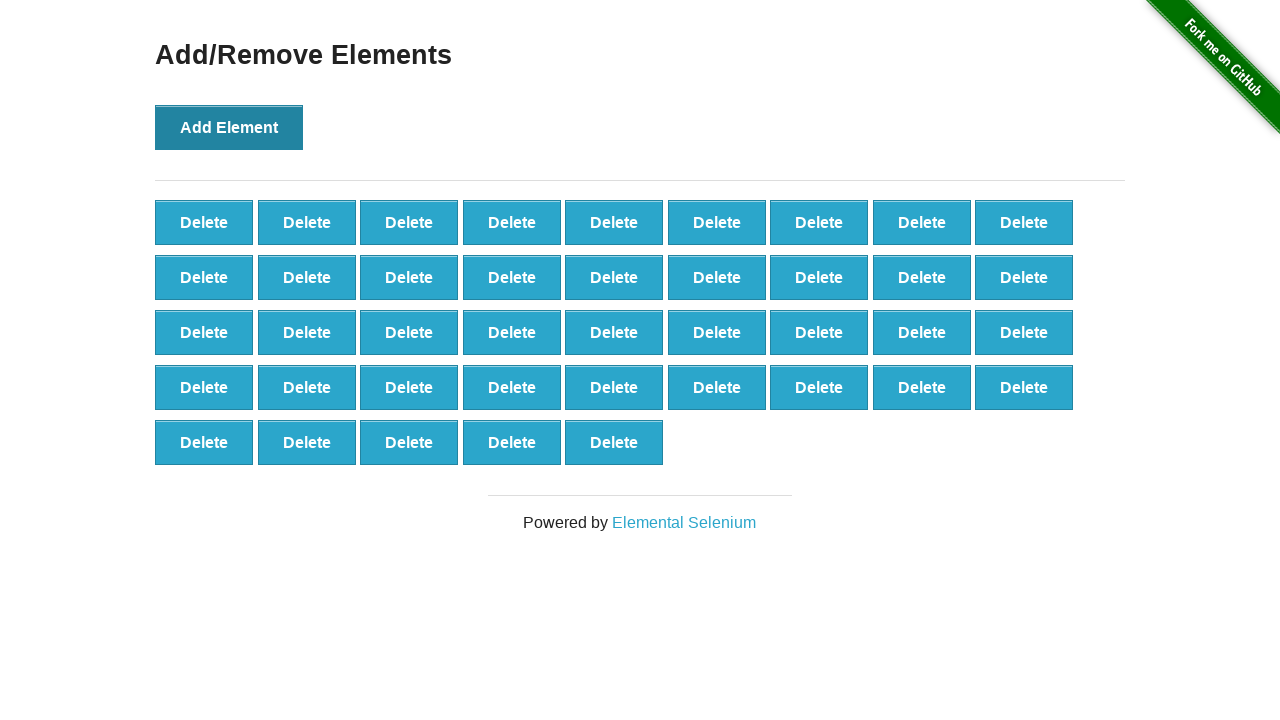

Clicked 'Add Element' button (iteration 42/100) at (229, 127) on button[onclick='addElement()']
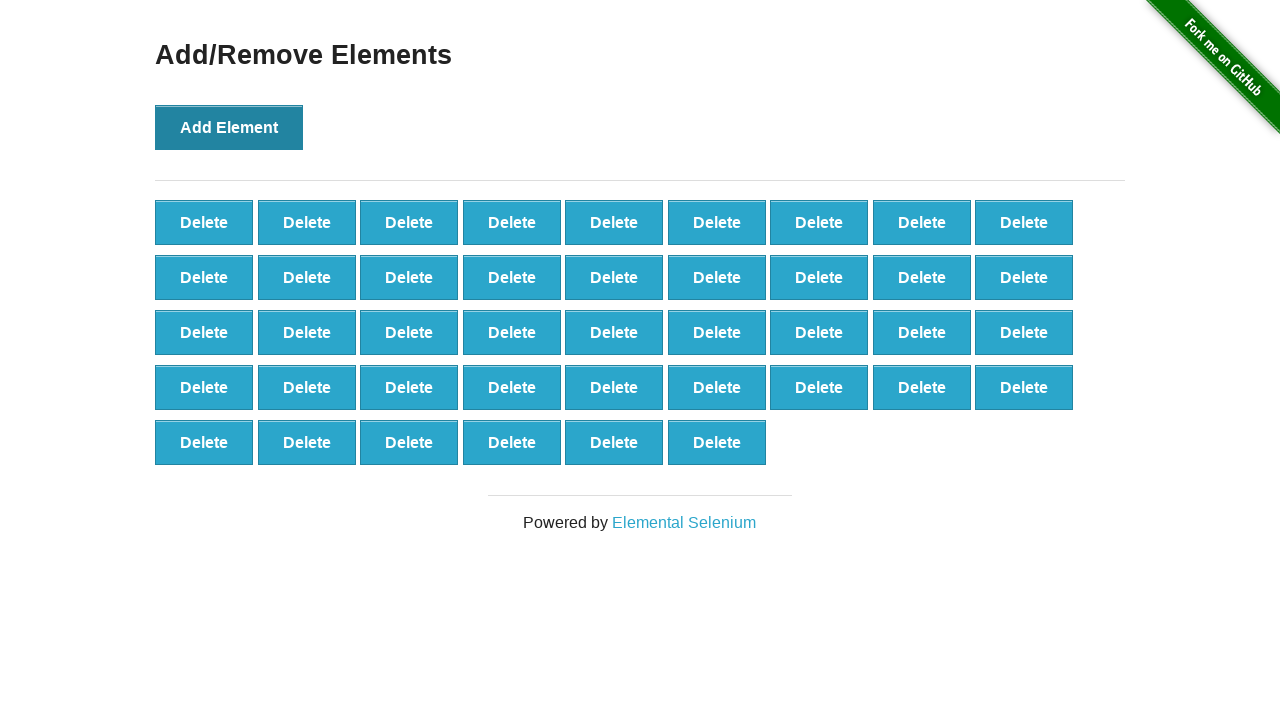

Clicked 'Add Element' button (iteration 43/100) at (229, 127) on button[onclick='addElement()']
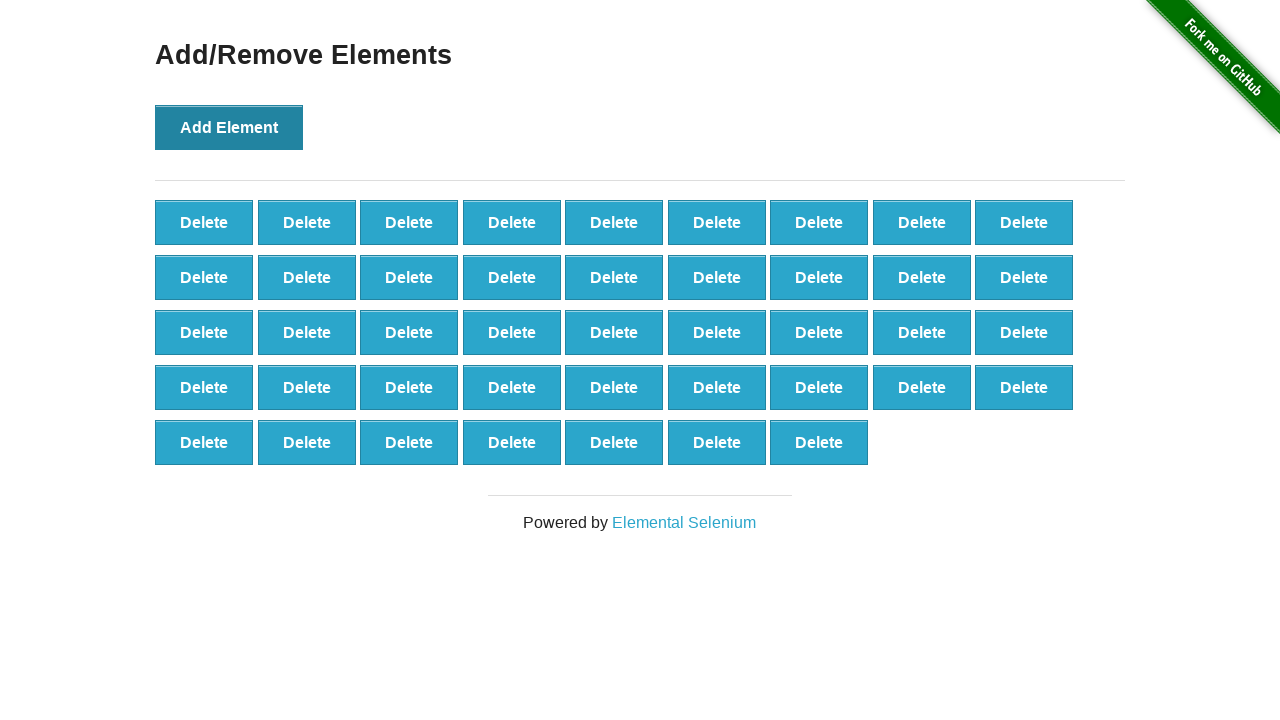

Clicked 'Add Element' button (iteration 44/100) at (229, 127) on button[onclick='addElement()']
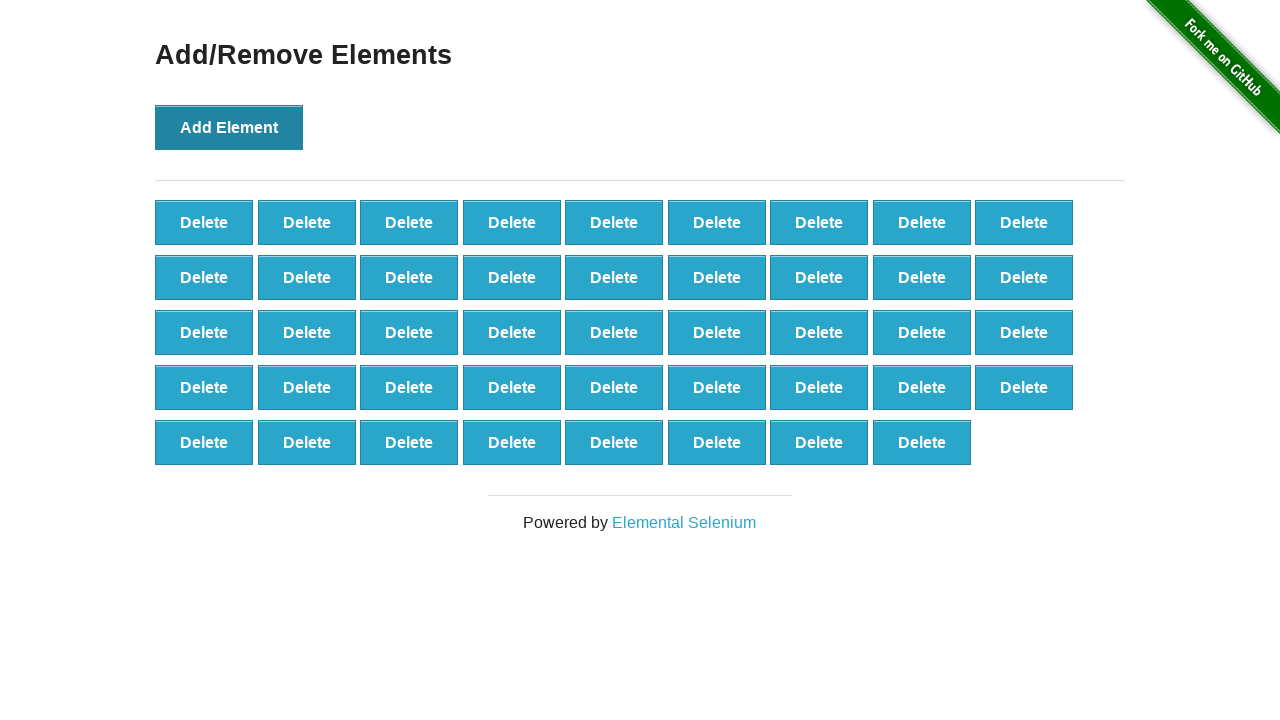

Clicked 'Add Element' button (iteration 45/100) at (229, 127) on button[onclick='addElement()']
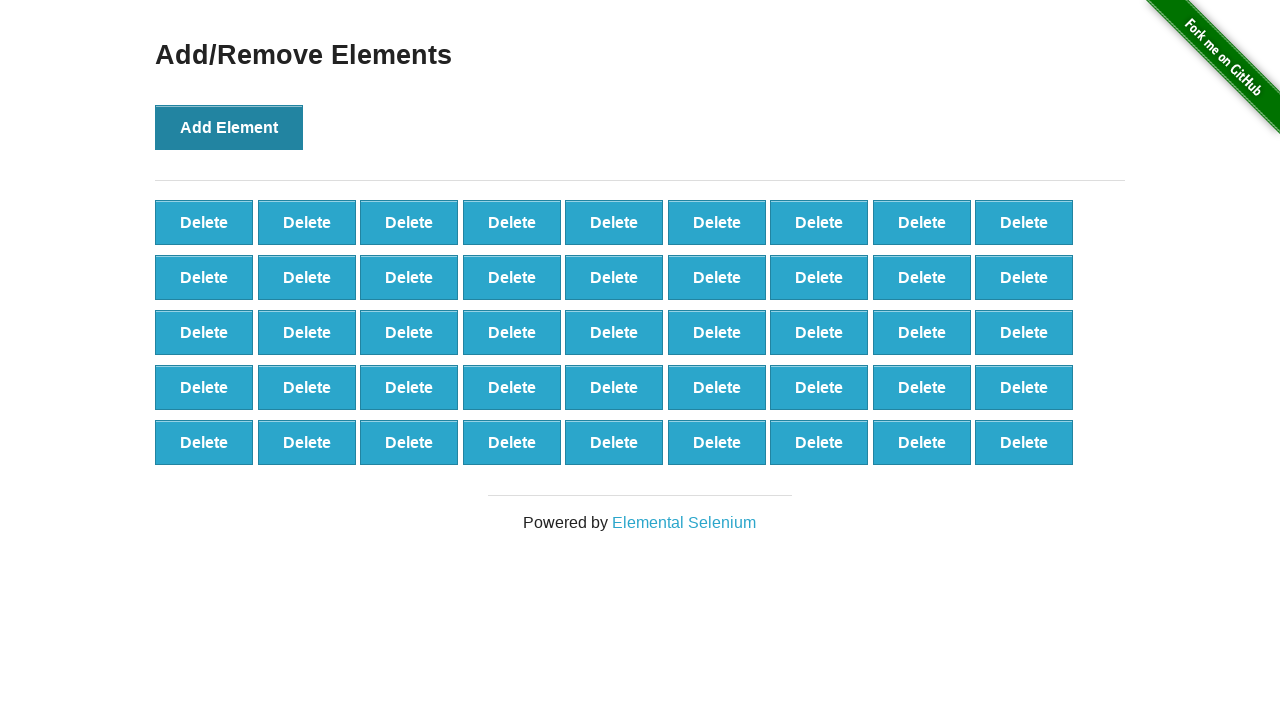

Clicked 'Add Element' button (iteration 46/100) at (229, 127) on button[onclick='addElement()']
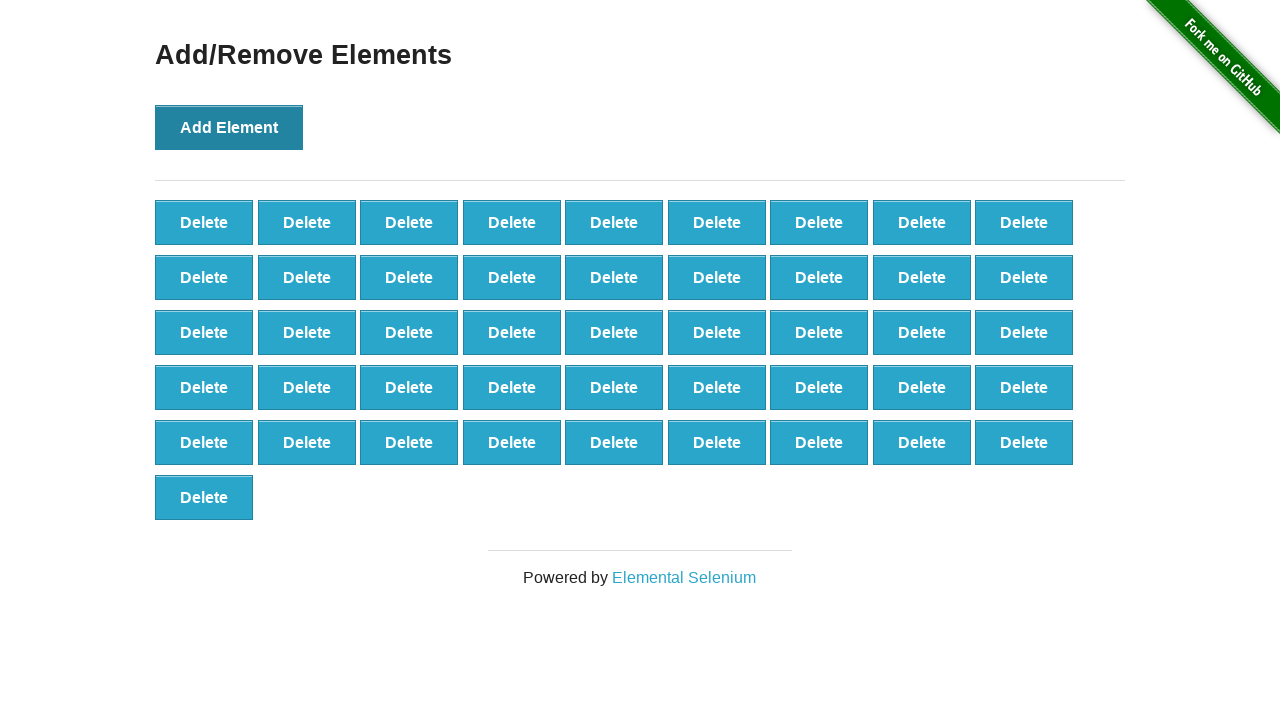

Clicked 'Add Element' button (iteration 47/100) at (229, 127) on button[onclick='addElement()']
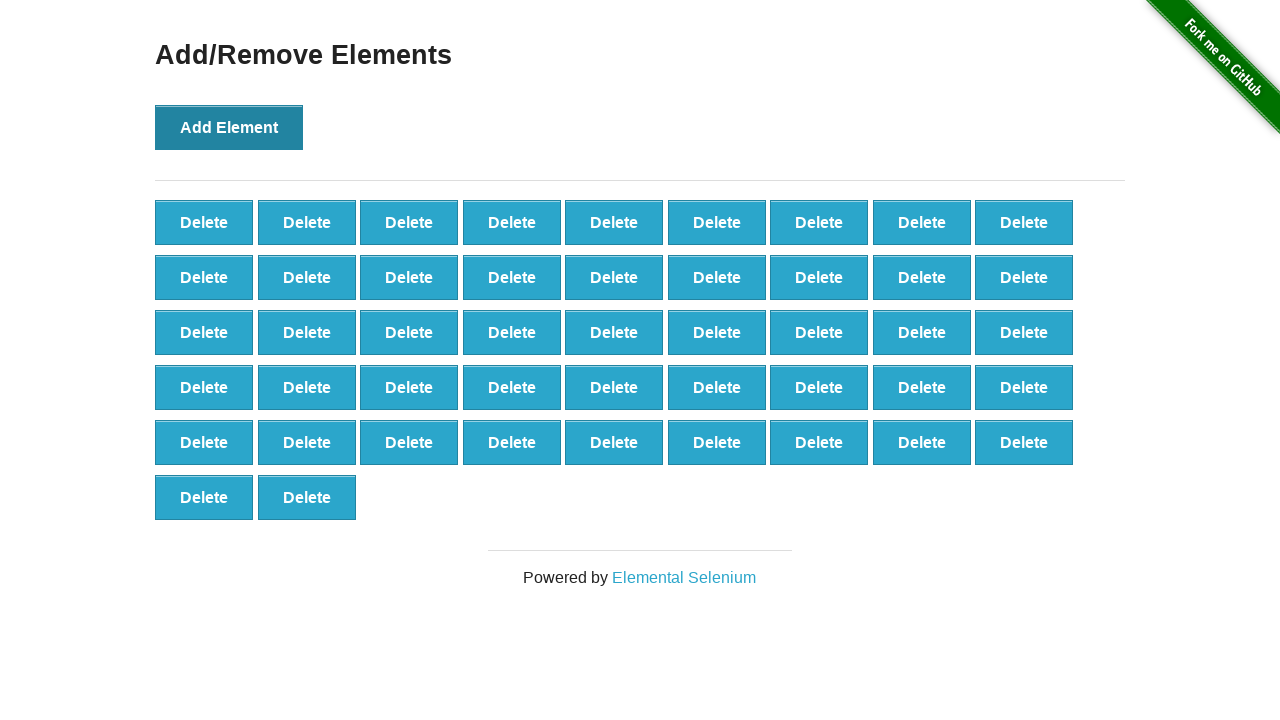

Clicked 'Add Element' button (iteration 48/100) at (229, 127) on button[onclick='addElement()']
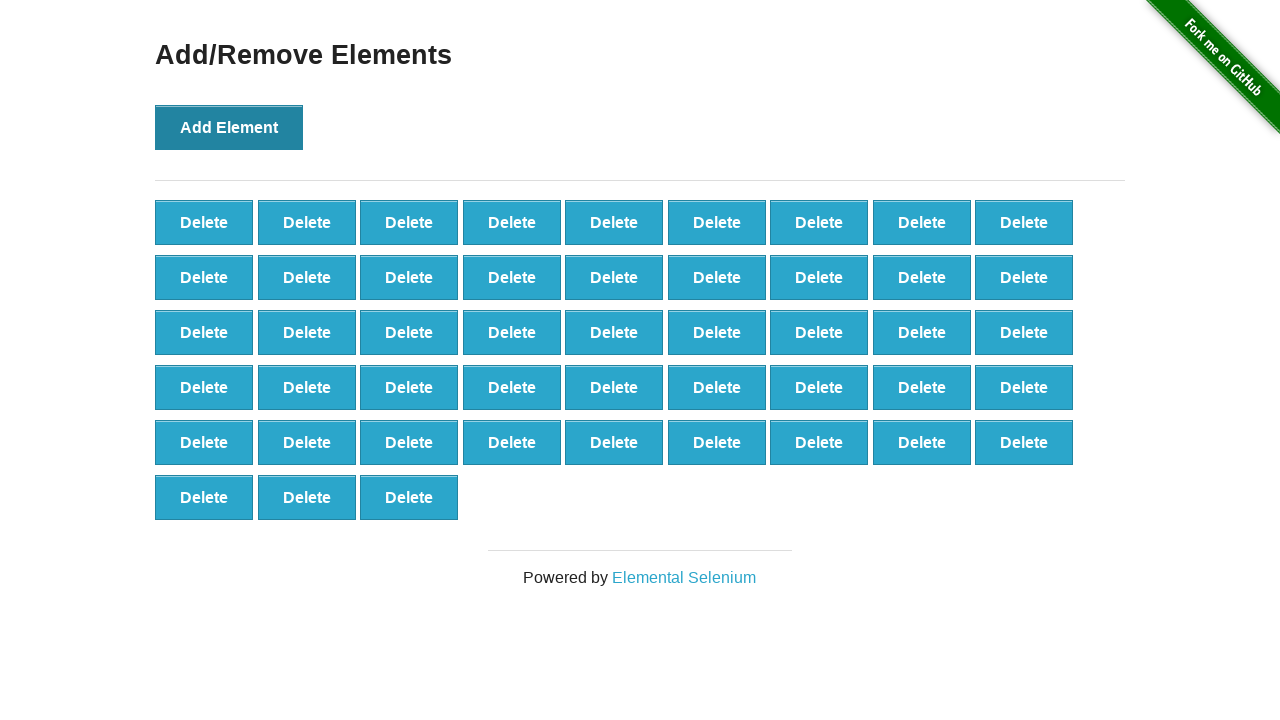

Clicked 'Add Element' button (iteration 49/100) at (229, 127) on button[onclick='addElement()']
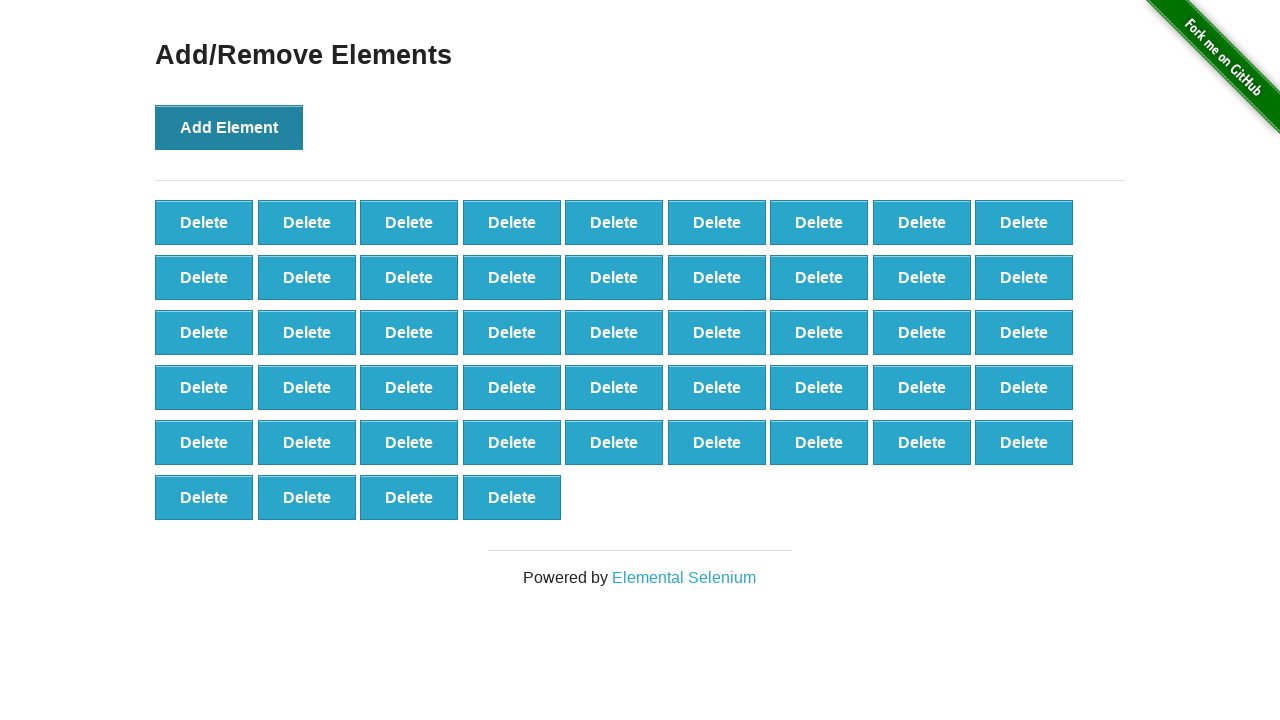

Clicked 'Add Element' button (iteration 50/100) at (229, 127) on button[onclick='addElement()']
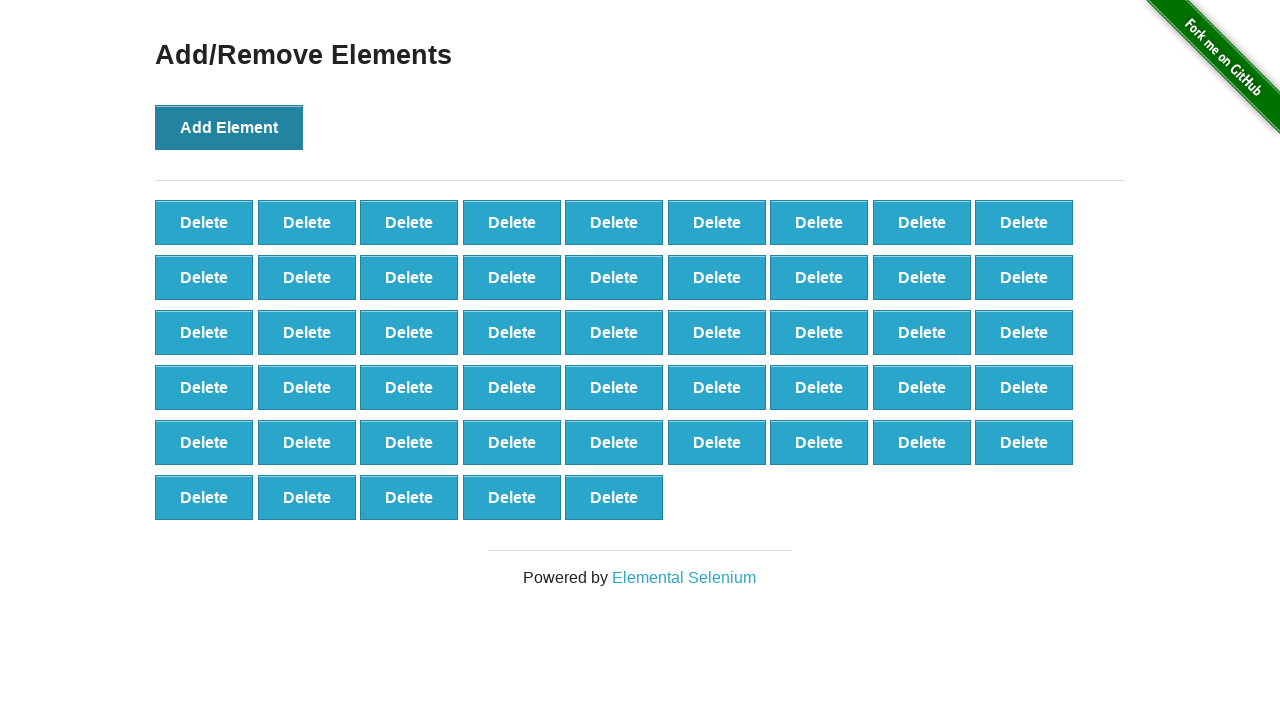

Clicked 'Add Element' button (iteration 51/100) at (229, 127) on button[onclick='addElement()']
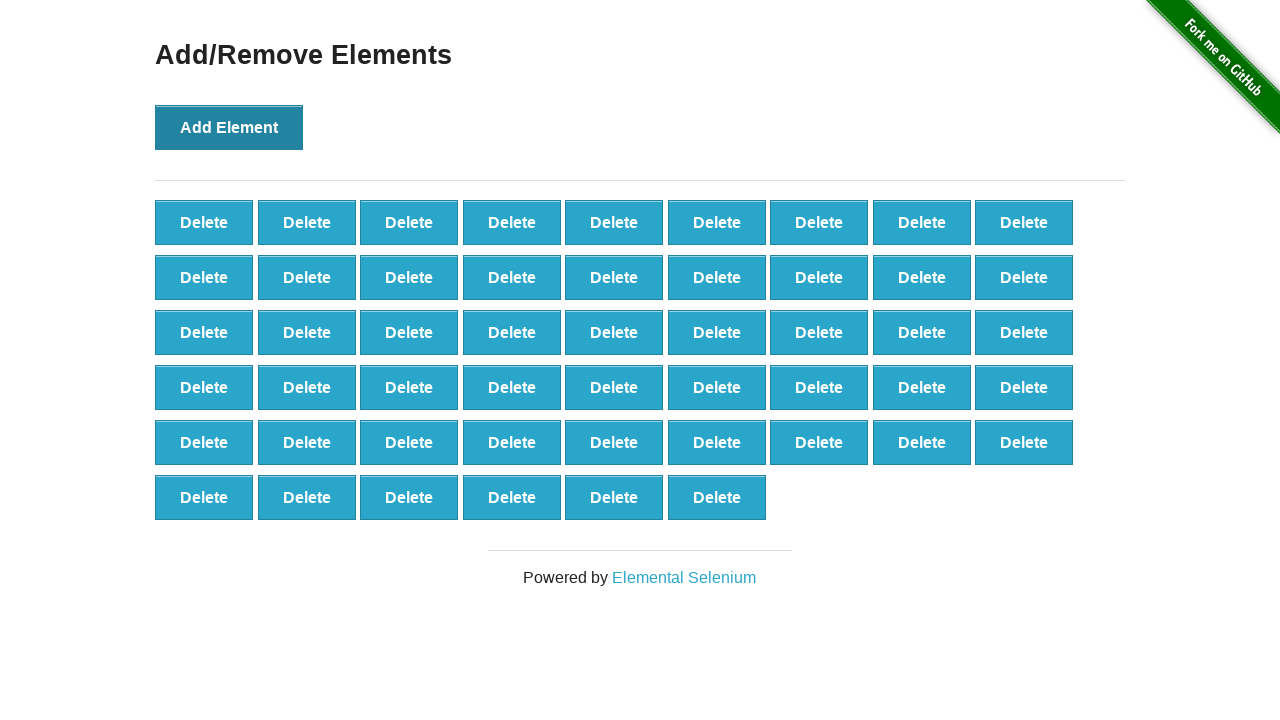

Clicked 'Add Element' button (iteration 52/100) at (229, 127) on button[onclick='addElement()']
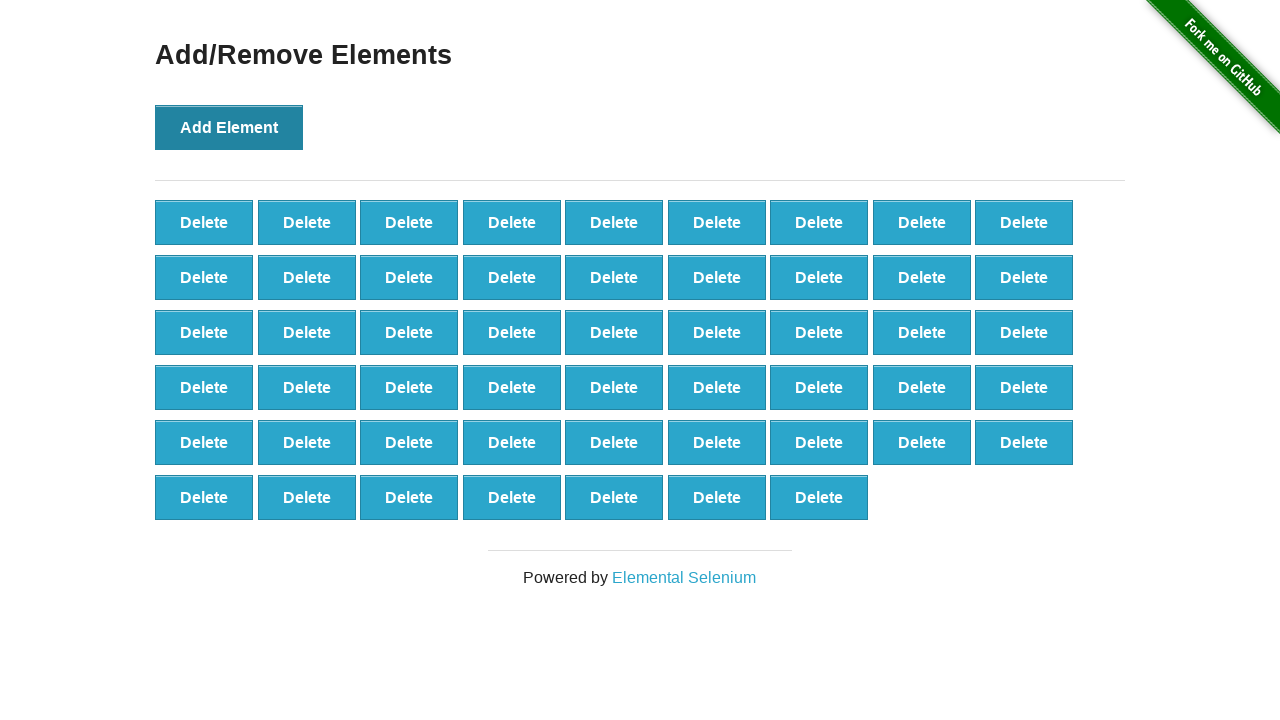

Clicked 'Add Element' button (iteration 53/100) at (229, 127) on button[onclick='addElement()']
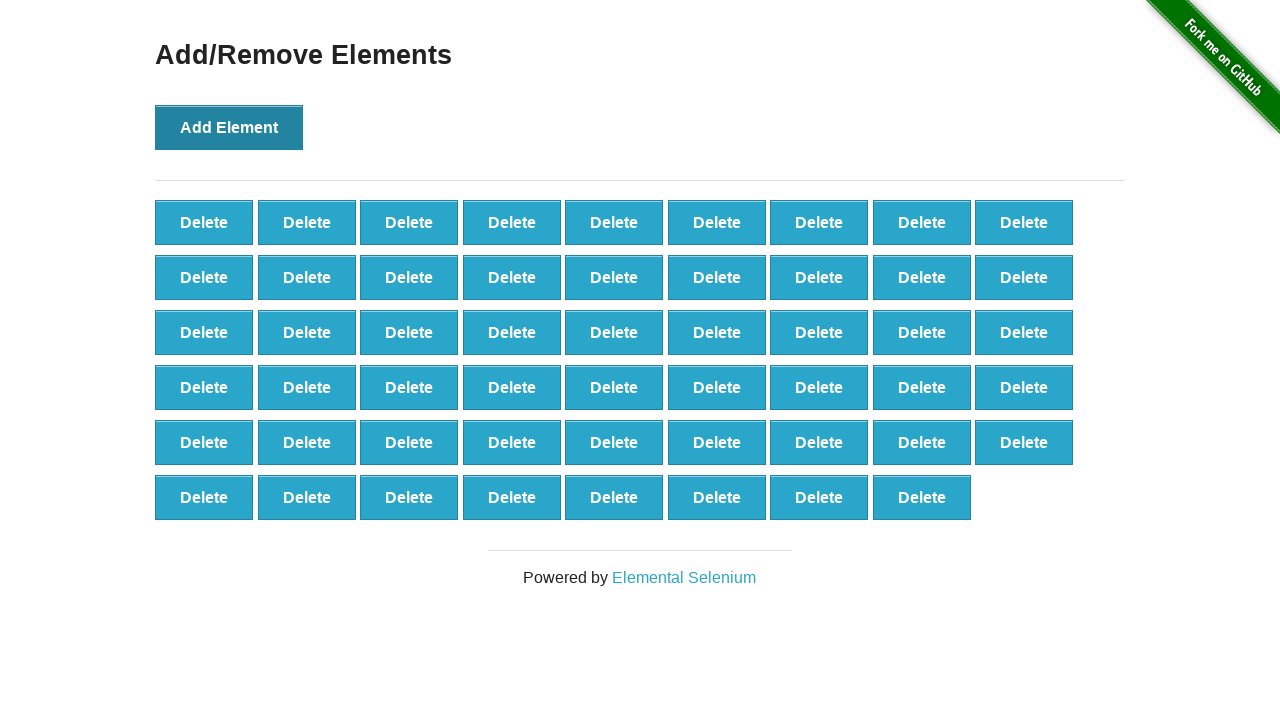

Clicked 'Add Element' button (iteration 54/100) at (229, 127) on button[onclick='addElement()']
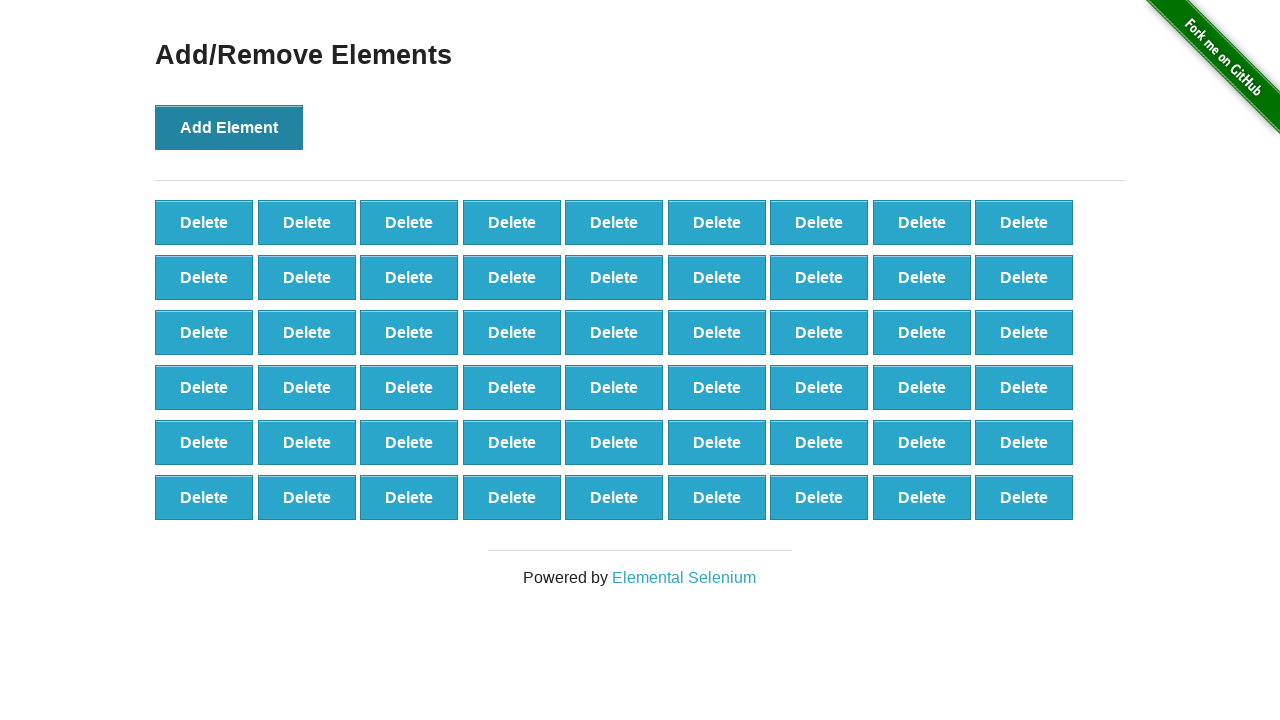

Clicked 'Add Element' button (iteration 55/100) at (229, 127) on button[onclick='addElement()']
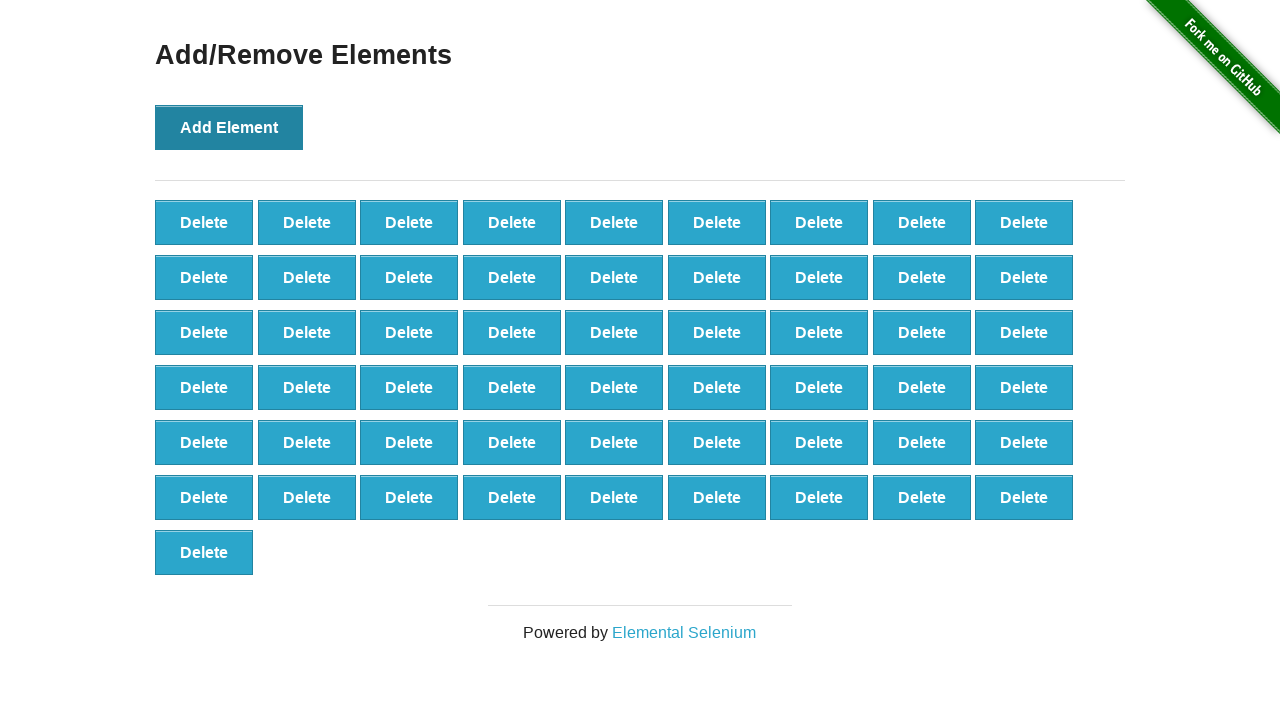

Clicked 'Add Element' button (iteration 56/100) at (229, 127) on button[onclick='addElement()']
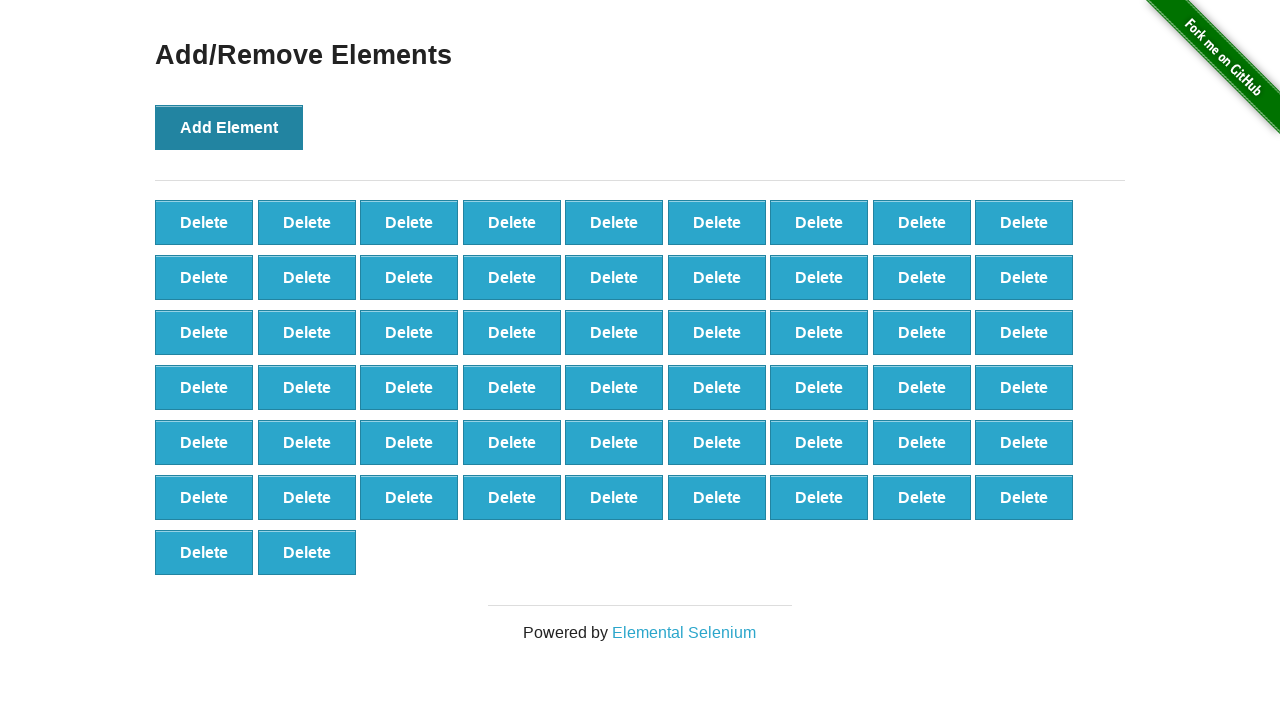

Clicked 'Add Element' button (iteration 57/100) at (229, 127) on button[onclick='addElement()']
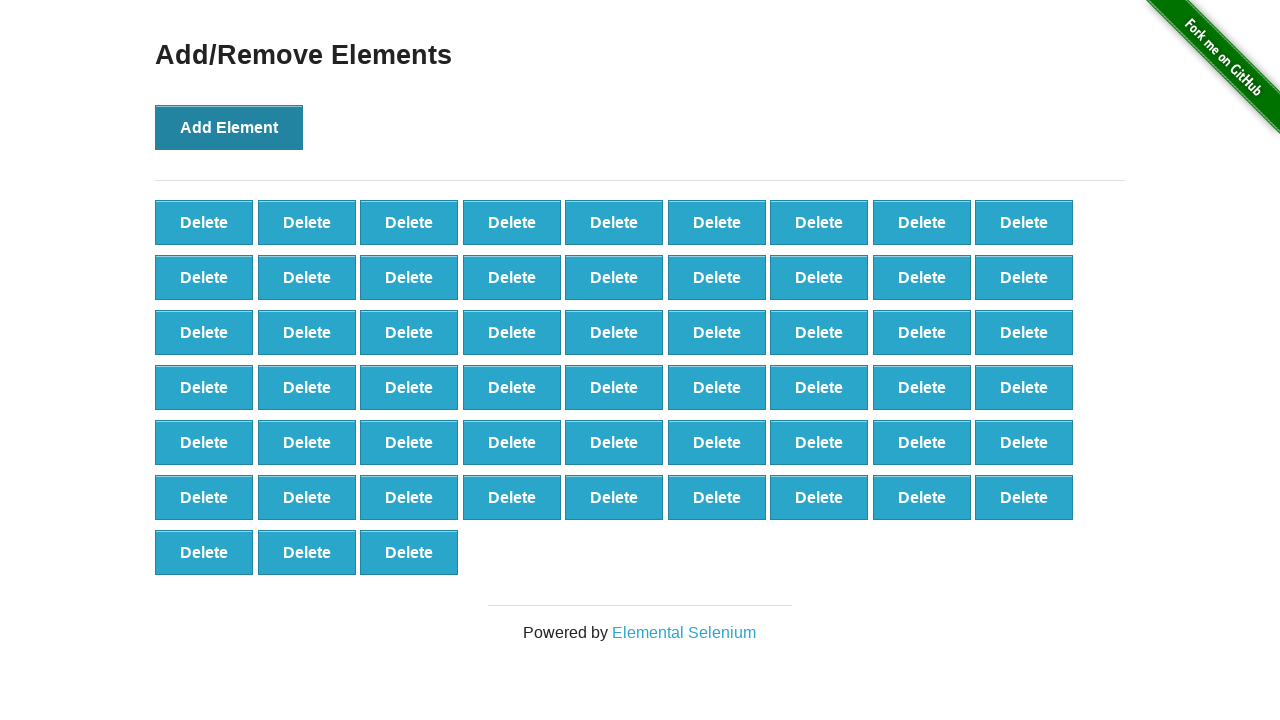

Clicked 'Add Element' button (iteration 58/100) at (229, 127) on button[onclick='addElement()']
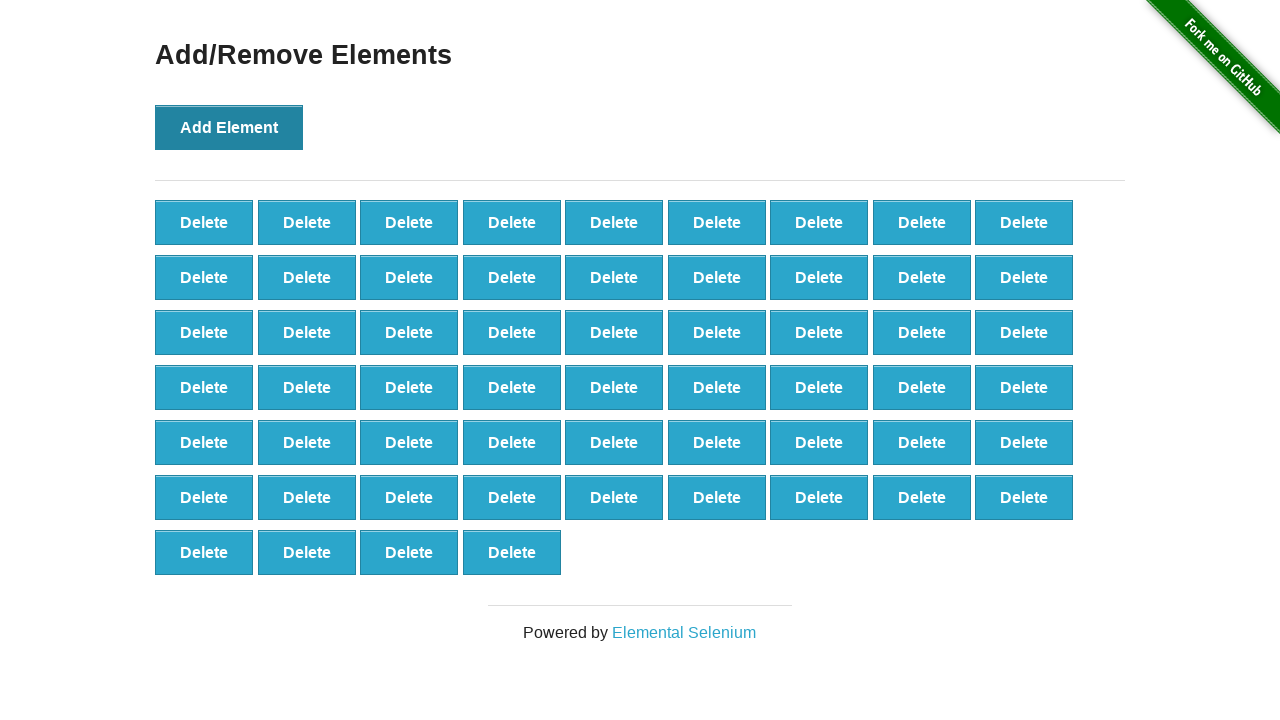

Clicked 'Add Element' button (iteration 59/100) at (229, 127) on button[onclick='addElement()']
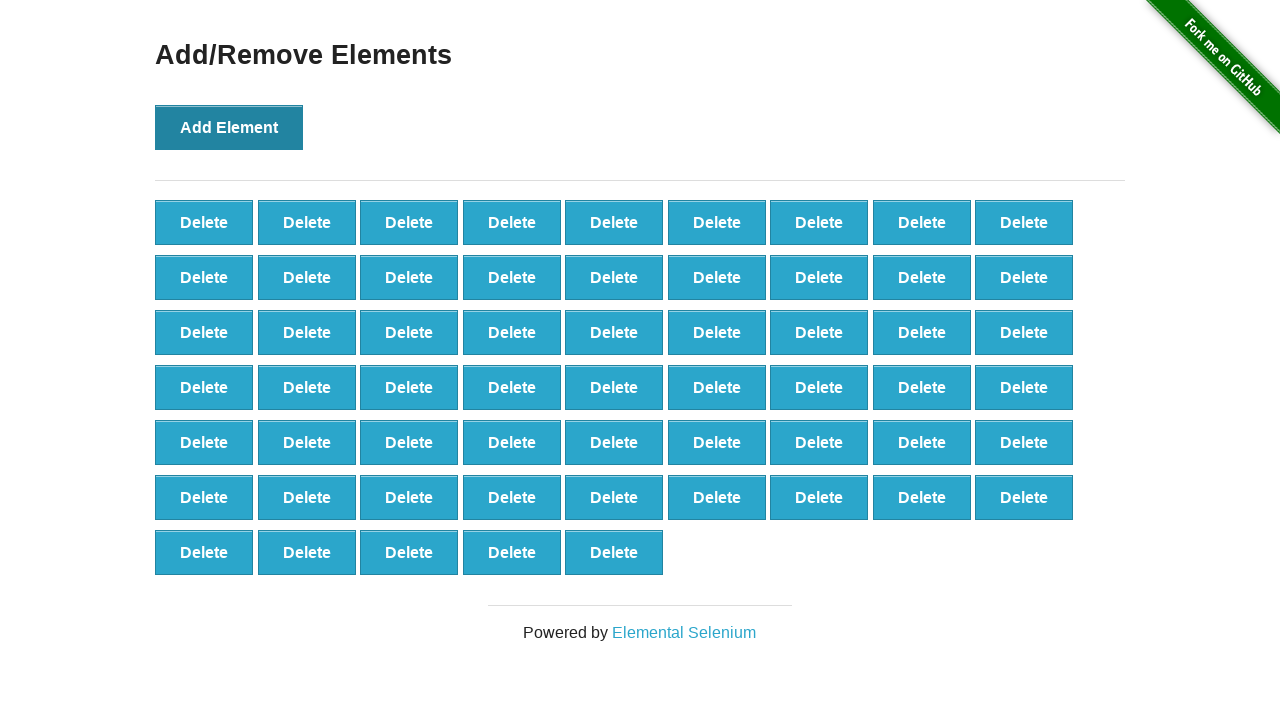

Clicked 'Add Element' button (iteration 60/100) at (229, 127) on button[onclick='addElement()']
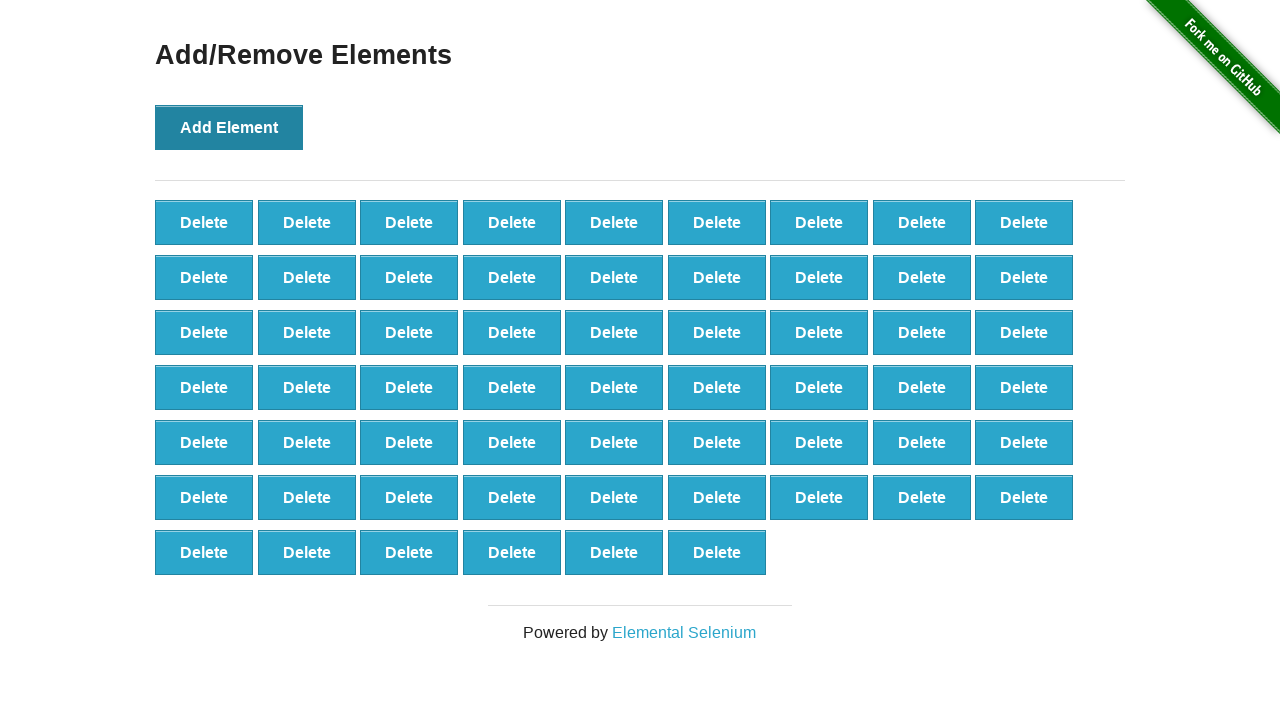

Clicked 'Add Element' button (iteration 61/100) at (229, 127) on button[onclick='addElement()']
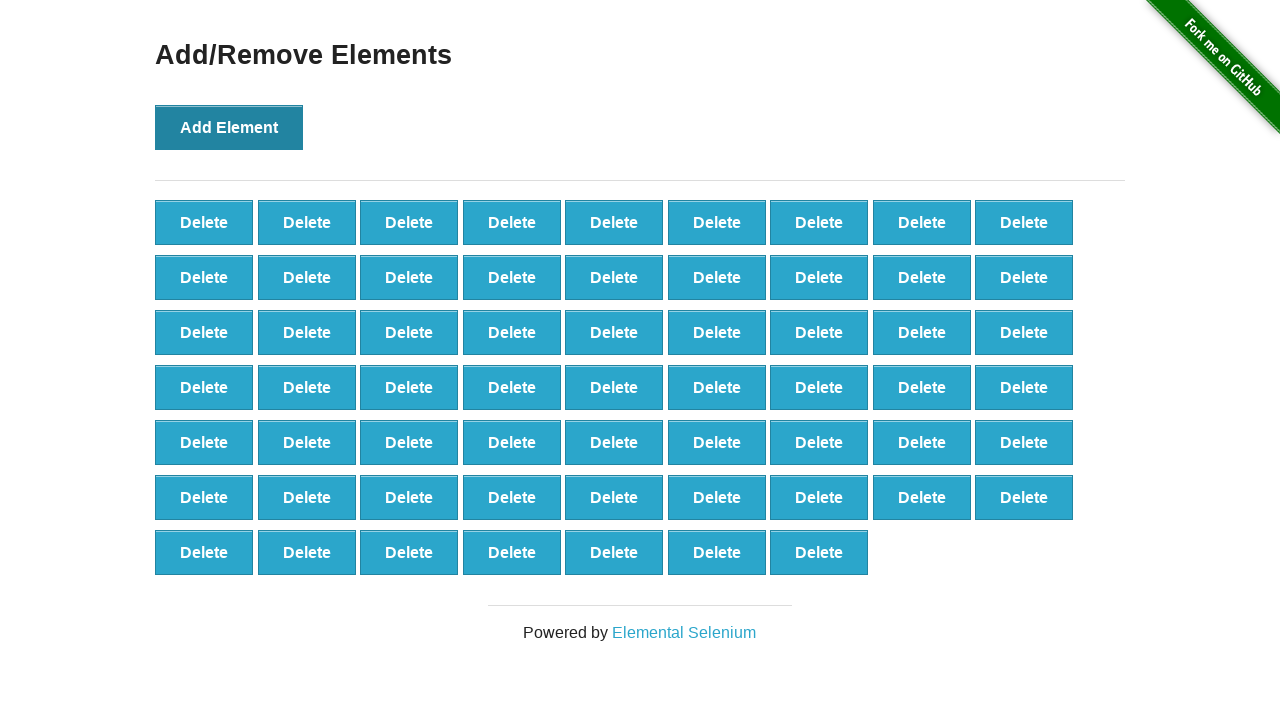

Clicked 'Add Element' button (iteration 62/100) at (229, 127) on button[onclick='addElement()']
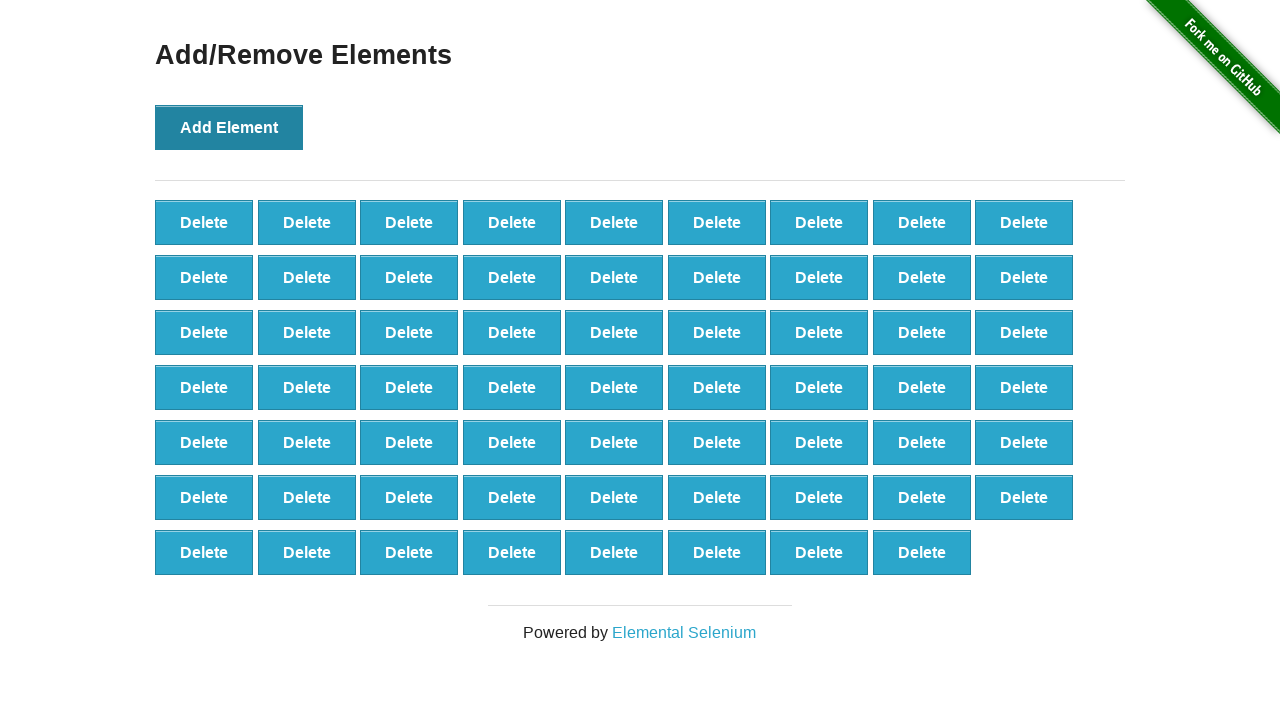

Clicked 'Add Element' button (iteration 63/100) at (229, 127) on button[onclick='addElement()']
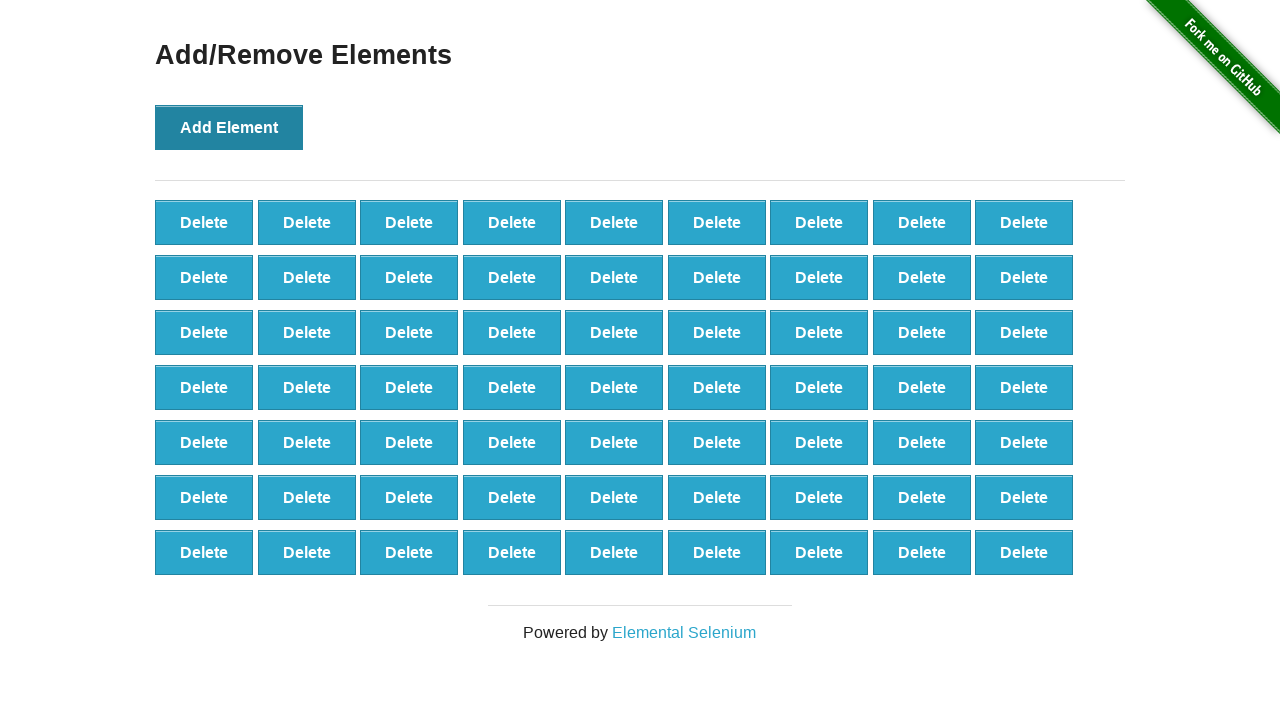

Clicked 'Add Element' button (iteration 64/100) at (229, 127) on button[onclick='addElement()']
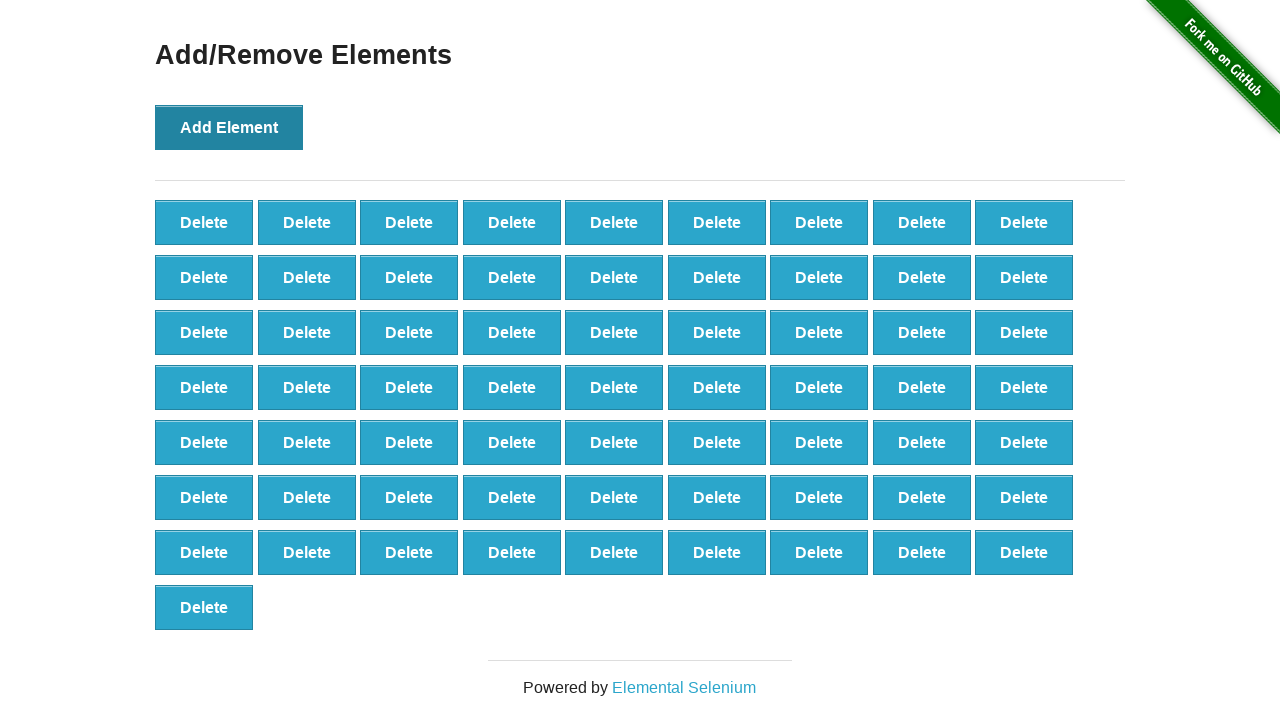

Clicked 'Add Element' button (iteration 65/100) at (229, 127) on button[onclick='addElement()']
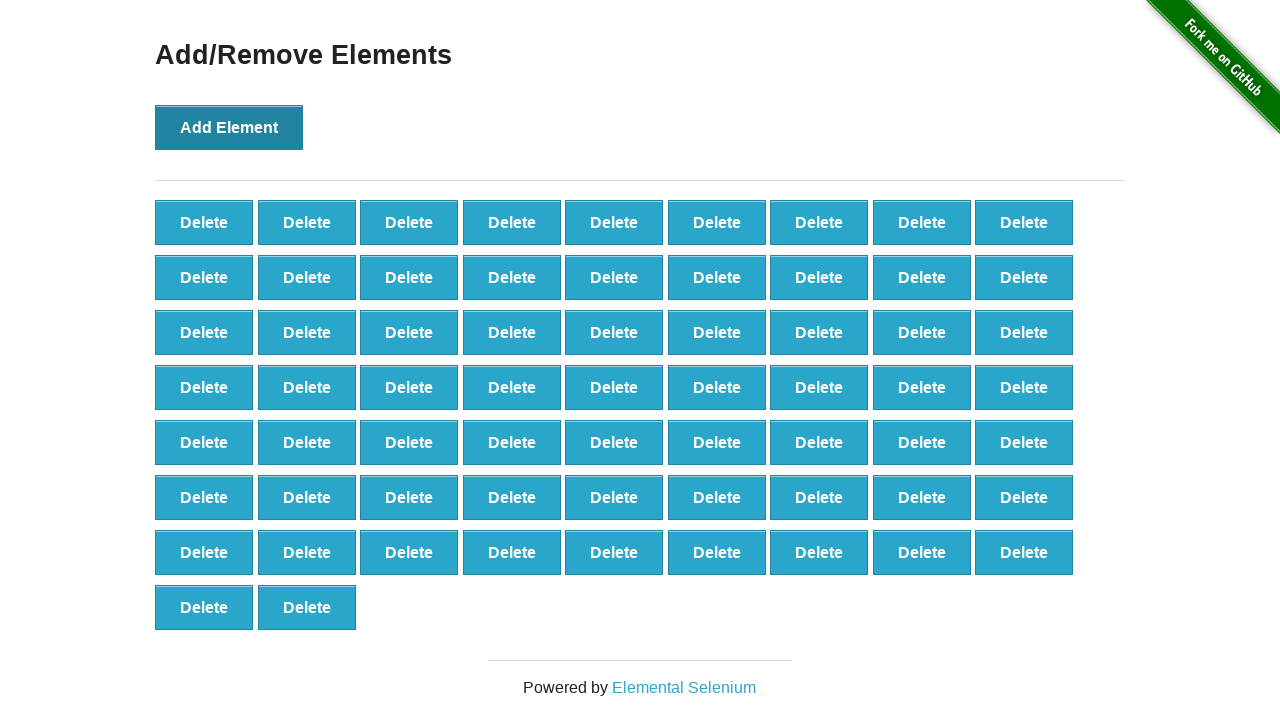

Clicked 'Add Element' button (iteration 66/100) at (229, 127) on button[onclick='addElement()']
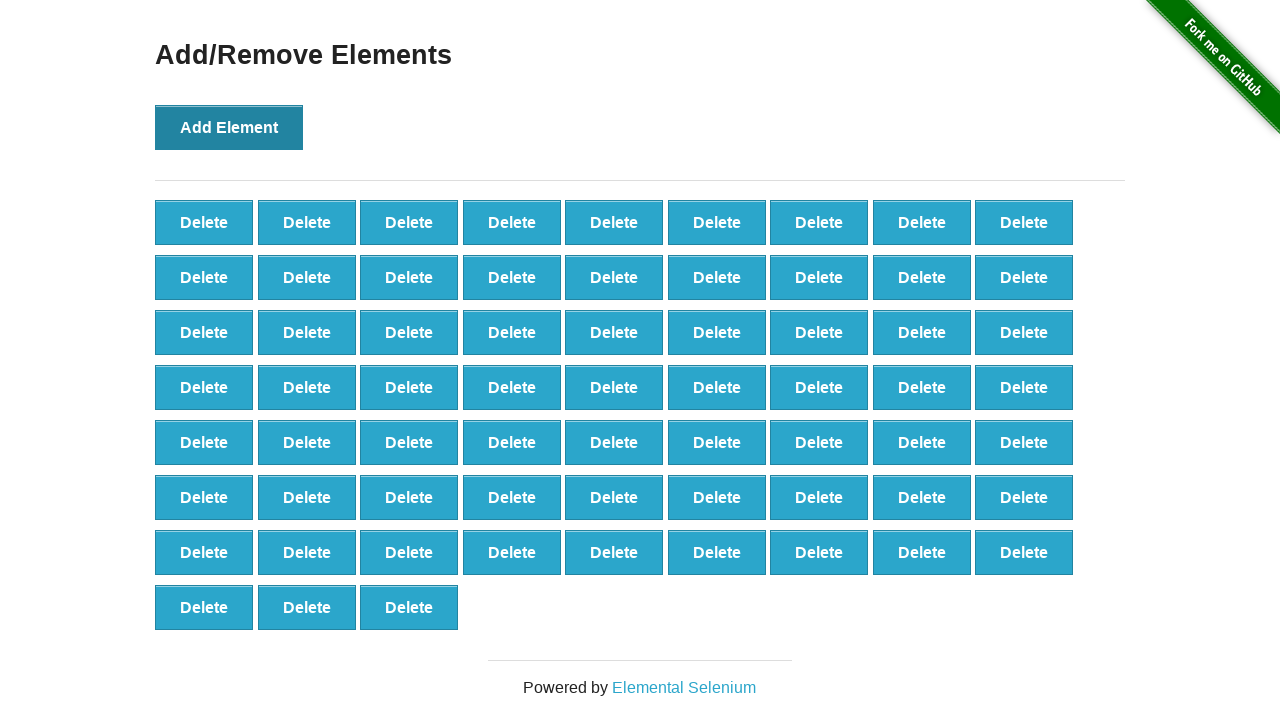

Clicked 'Add Element' button (iteration 67/100) at (229, 127) on button[onclick='addElement()']
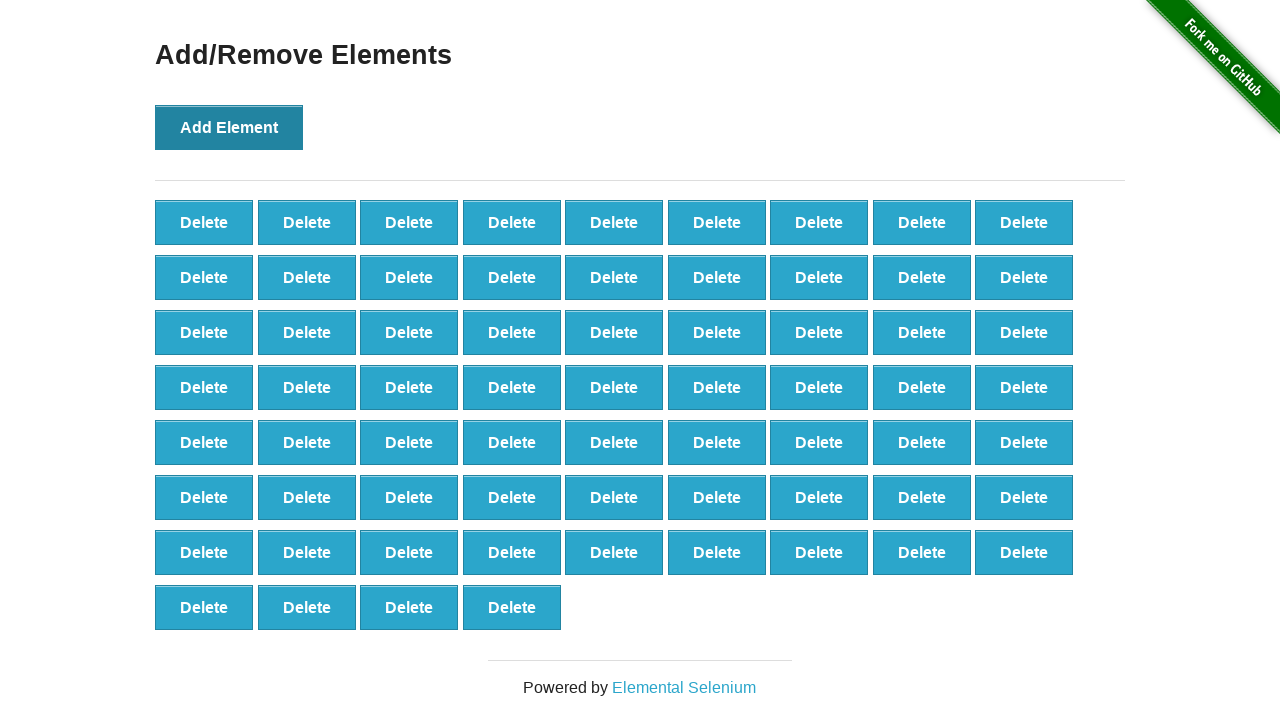

Clicked 'Add Element' button (iteration 68/100) at (229, 127) on button[onclick='addElement()']
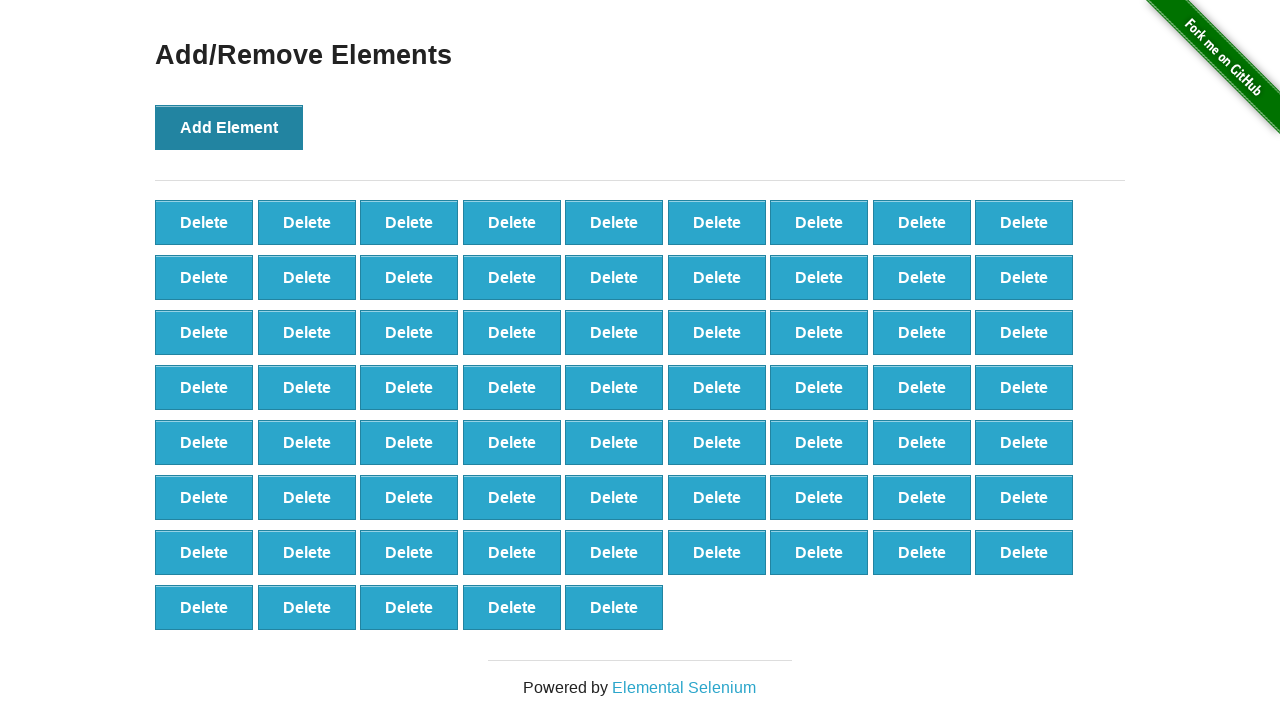

Clicked 'Add Element' button (iteration 69/100) at (229, 127) on button[onclick='addElement()']
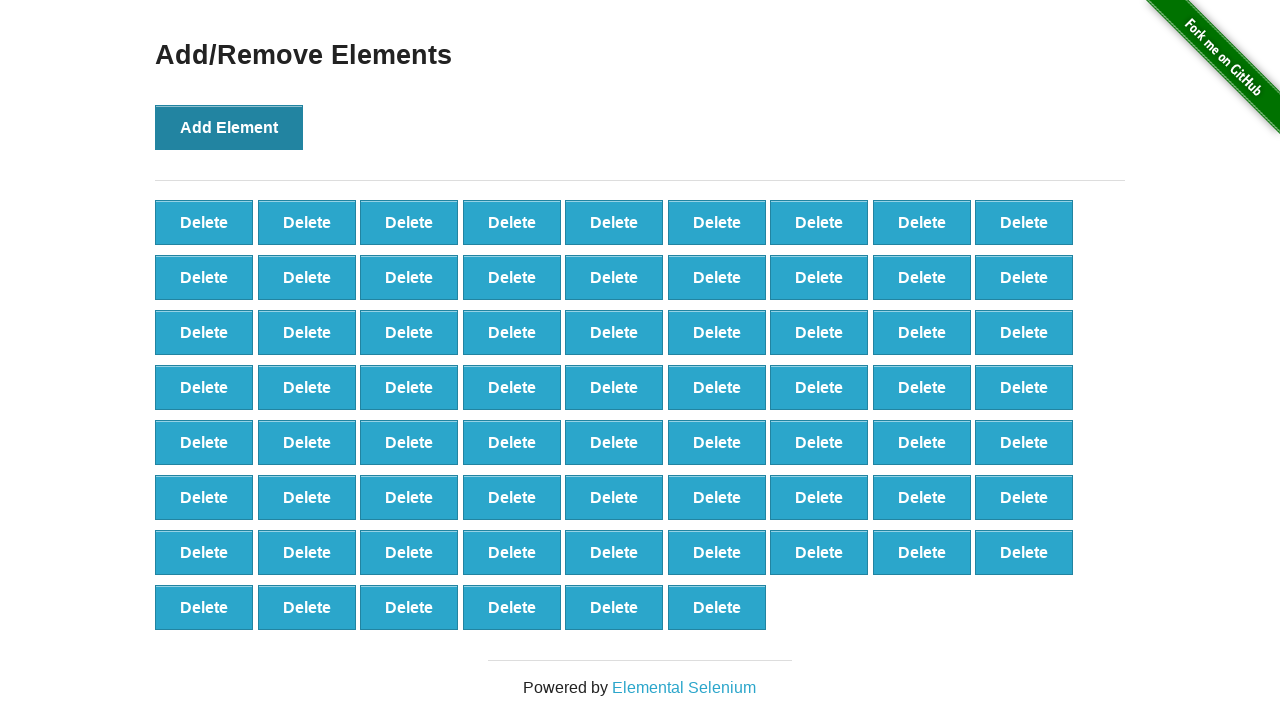

Clicked 'Add Element' button (iteration 70/100) at (229, 127) on button[onclick='addElement()']
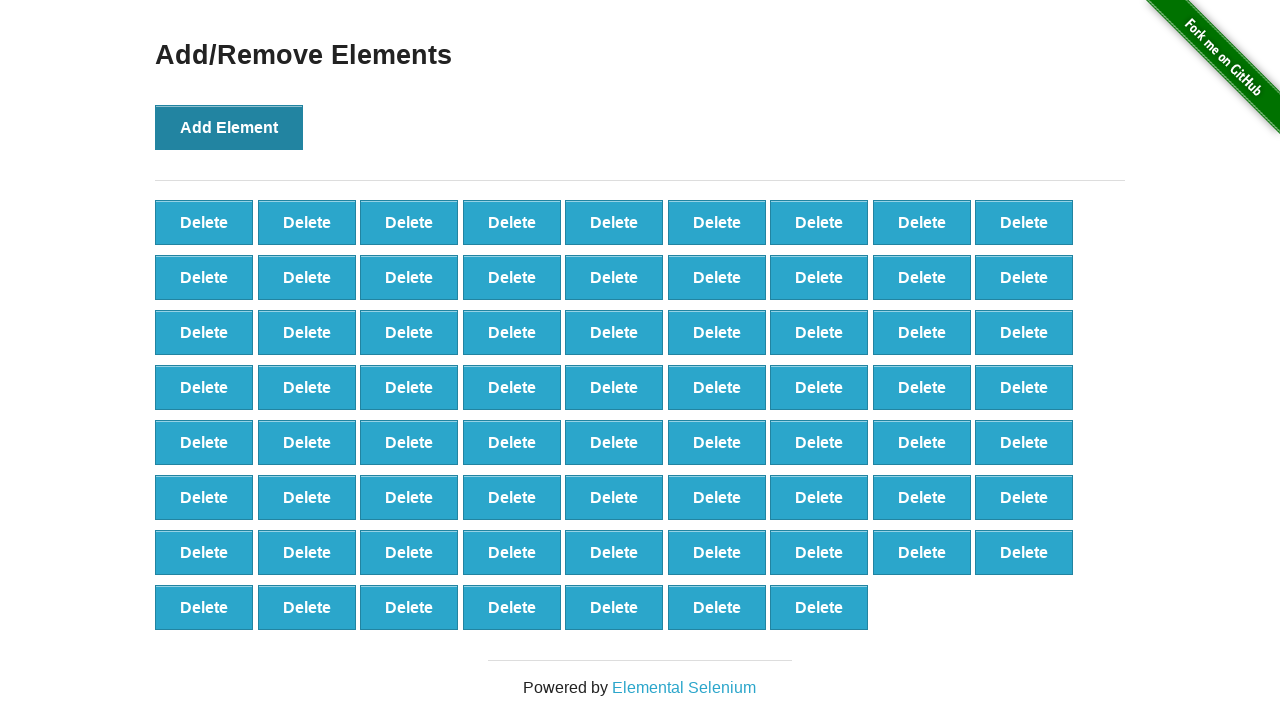

Clicked 'Add Element' button (iteration 71/100) at (229, 127) on button[onclick='addElement()']
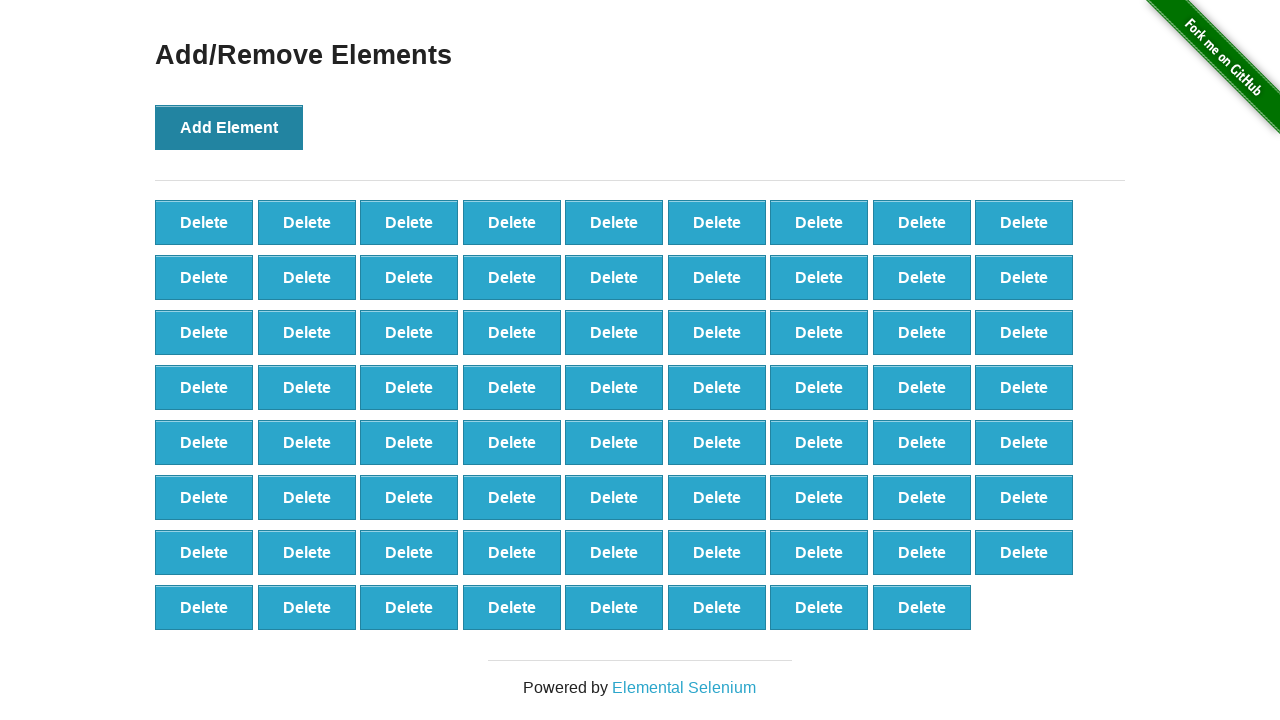

Clicked 'Add Element' button (iteration 72/100) at (229, 127) on button[onclick='addElement()']
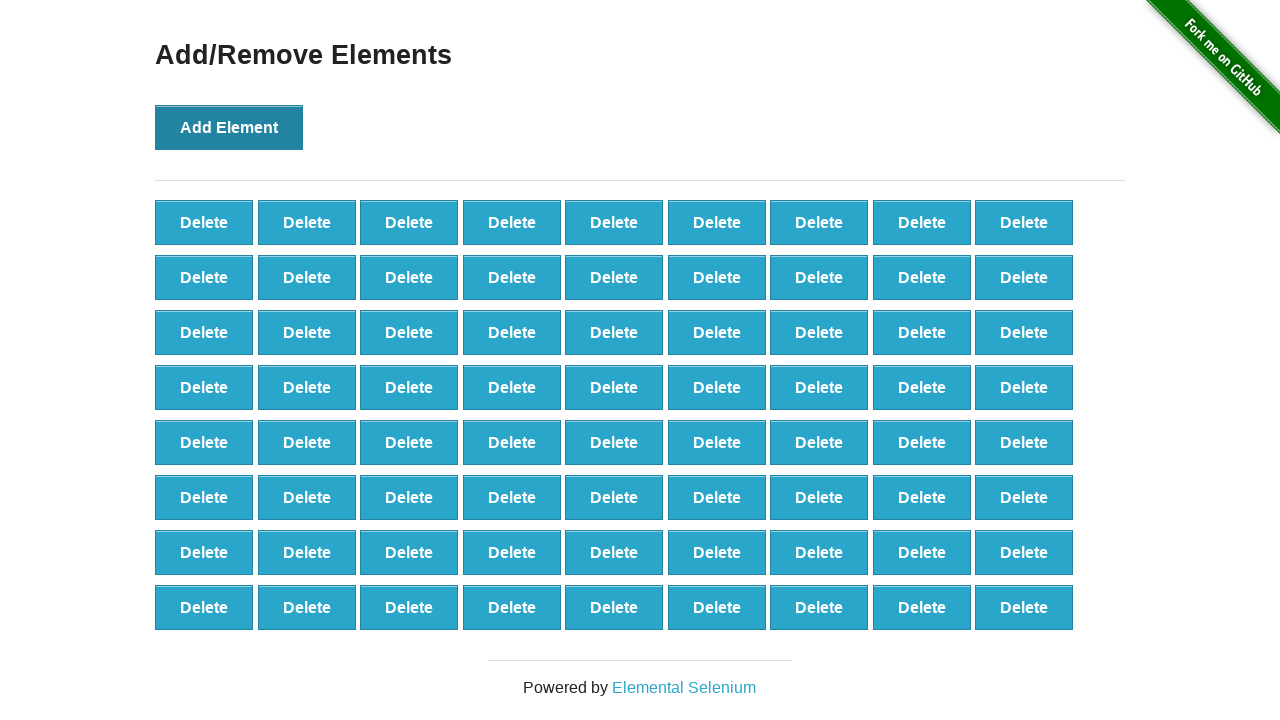

Clicked 'Add Element' button (iteration 73/100) at (229, 127) on button[onclick='addElement()']
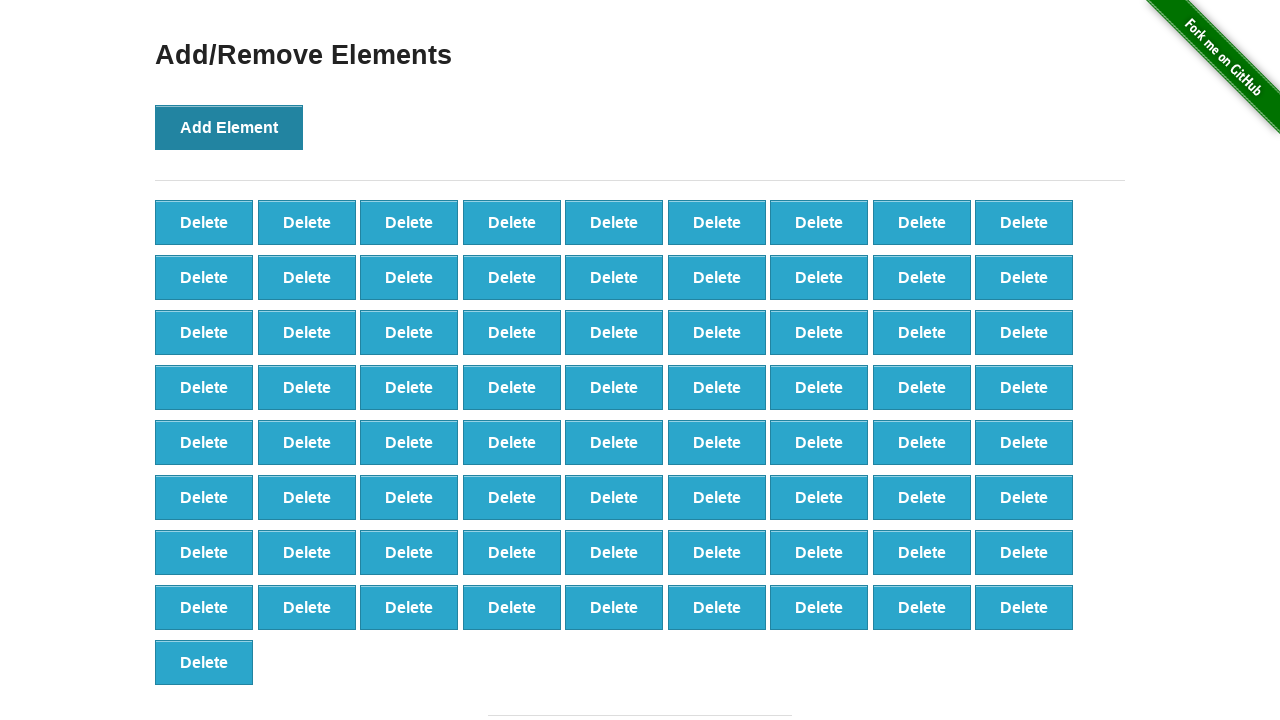

Clicked 'Add Element' button (iteration 74/100) at (229, 127) on button[onclick='addElement()']
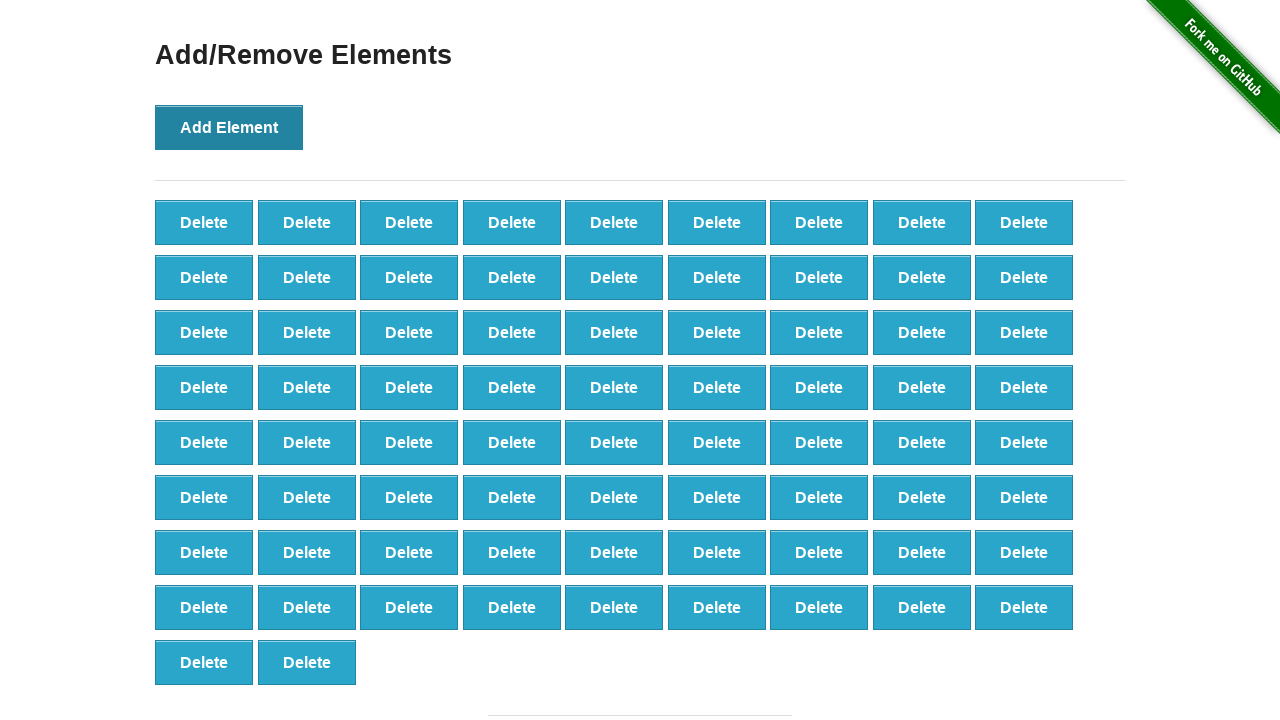

Clicked 'Add Element' button (iteration 75/100) at (229, 127) on button[onclick='addElement()']
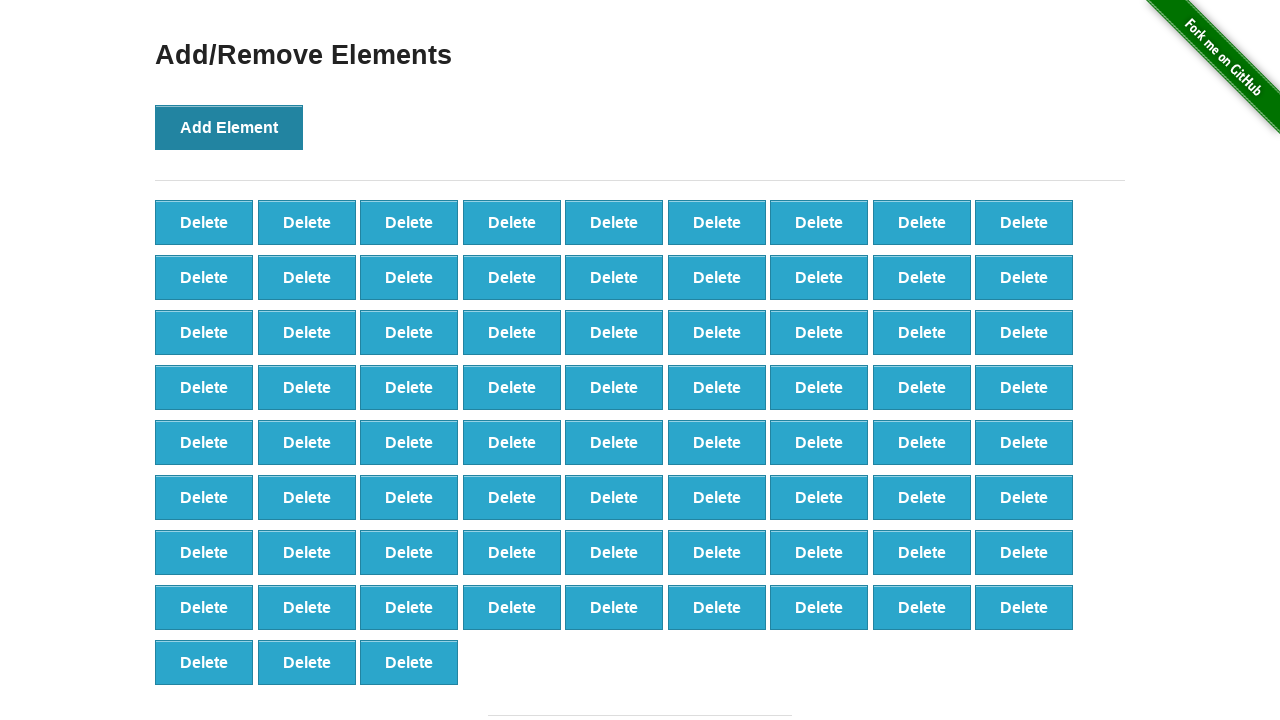

Clicked 'Add Element' button (iteration 76/100) at (229, 127) on button[onclick='addElement()']
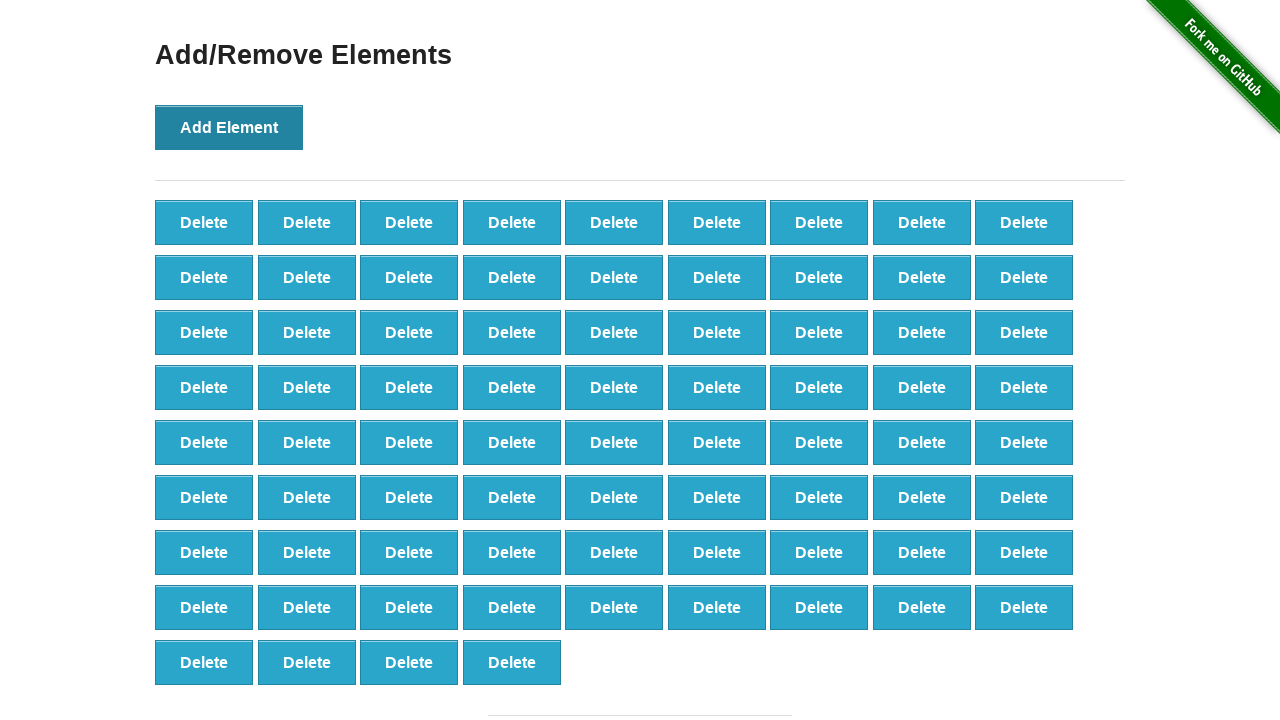

Clicked 'Add Element' button (iteration 77/100) at (229, 127) on button[onclick='addElement()']
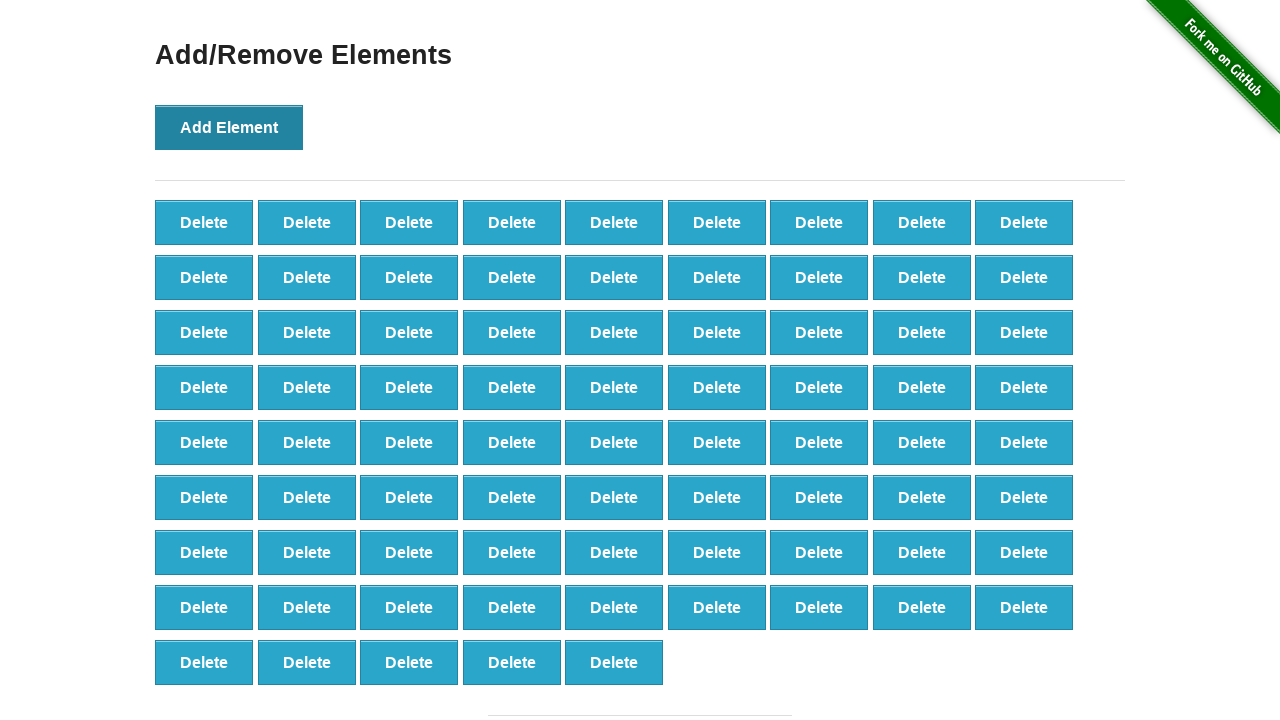

Clicked 'Add Element' button (iteration 78/100) at (229, 127) on button[onclick='addElement()']
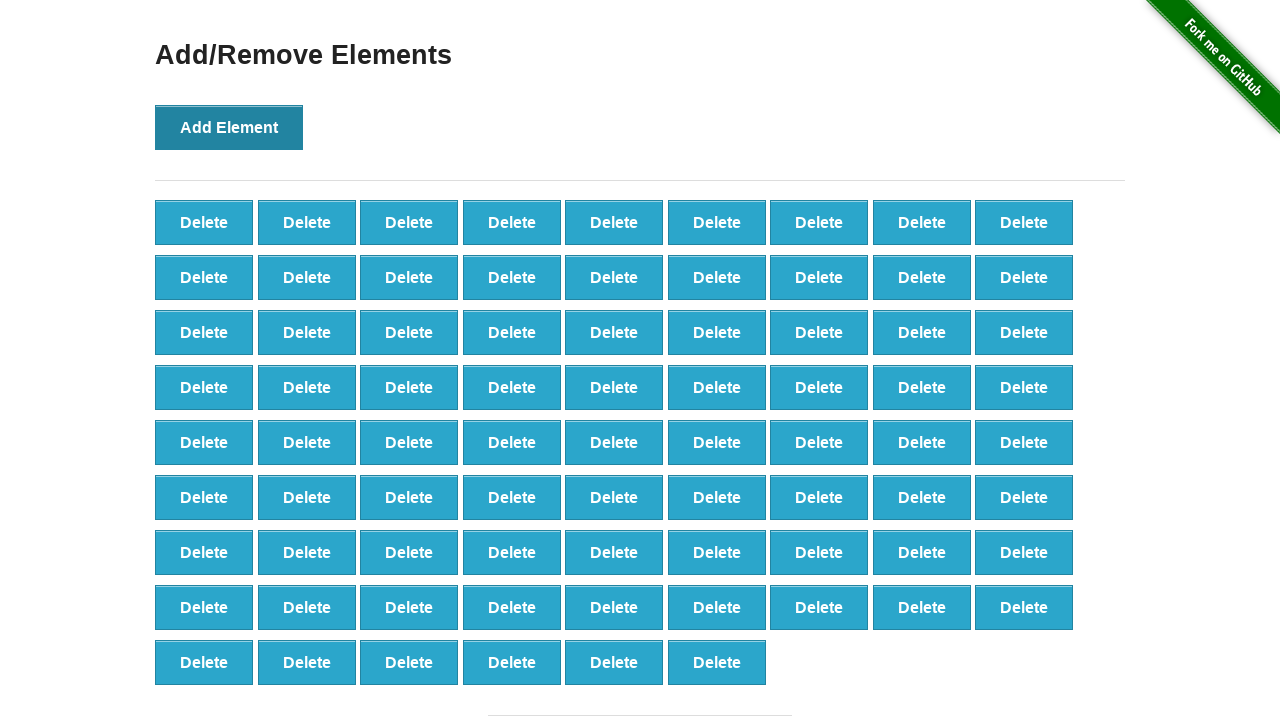

Clicked 'Add Element' button (iteration 79/100) at (229, 127) on button[onclick='addElement()']
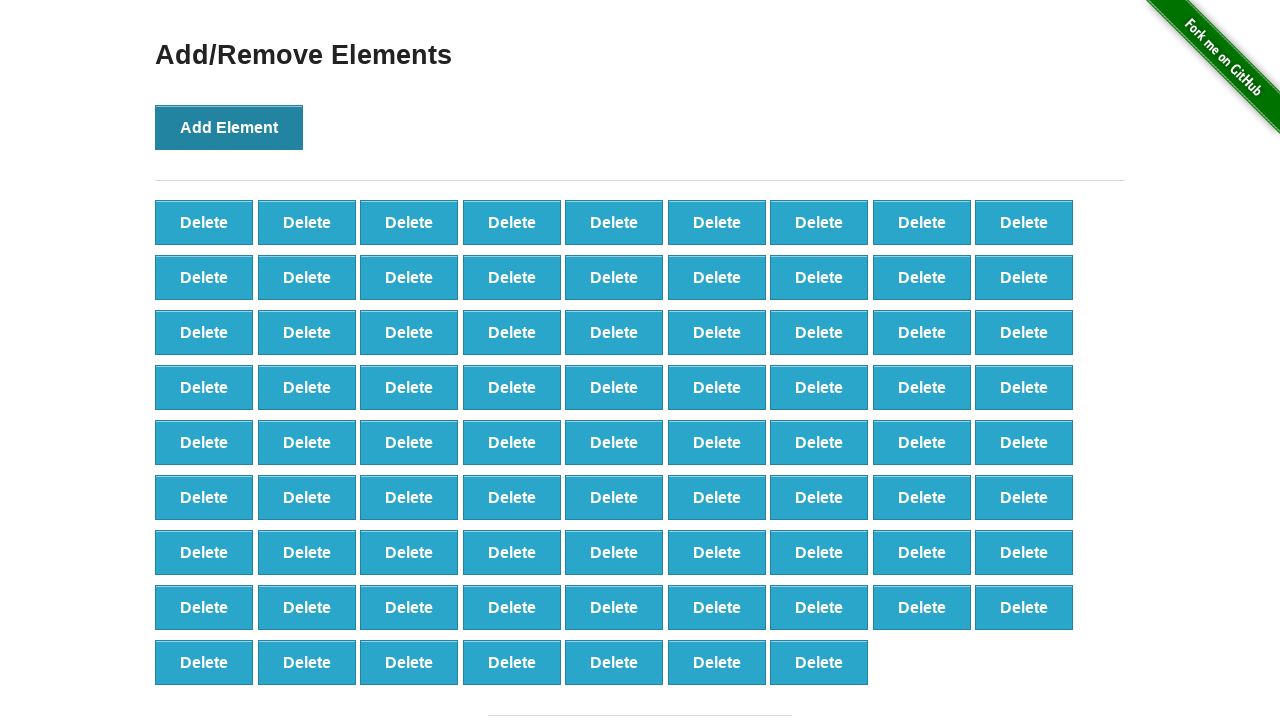

Clicked 'Add Element' button (iteration 80/100) at (229, 127) on button[onclick='addElement()']
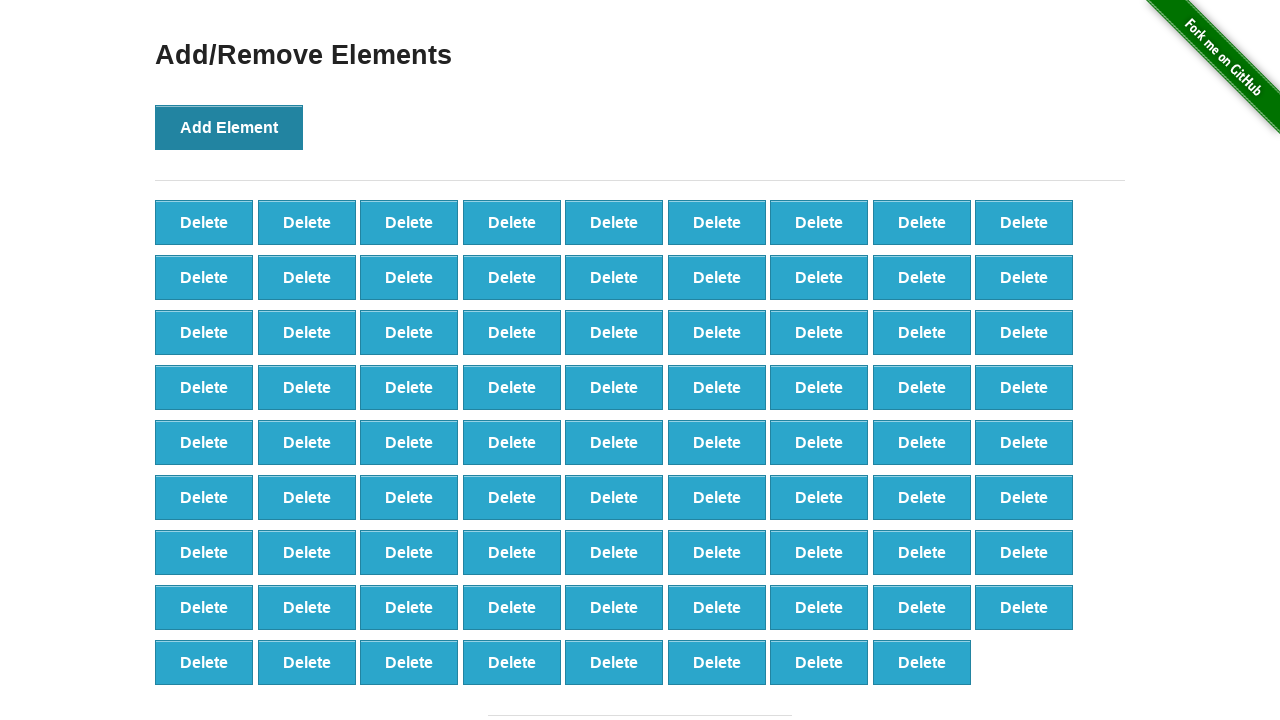

Clicked 'Add Element' button (iteration 81/100) at (229, 127) on button[onclick='addElement()']
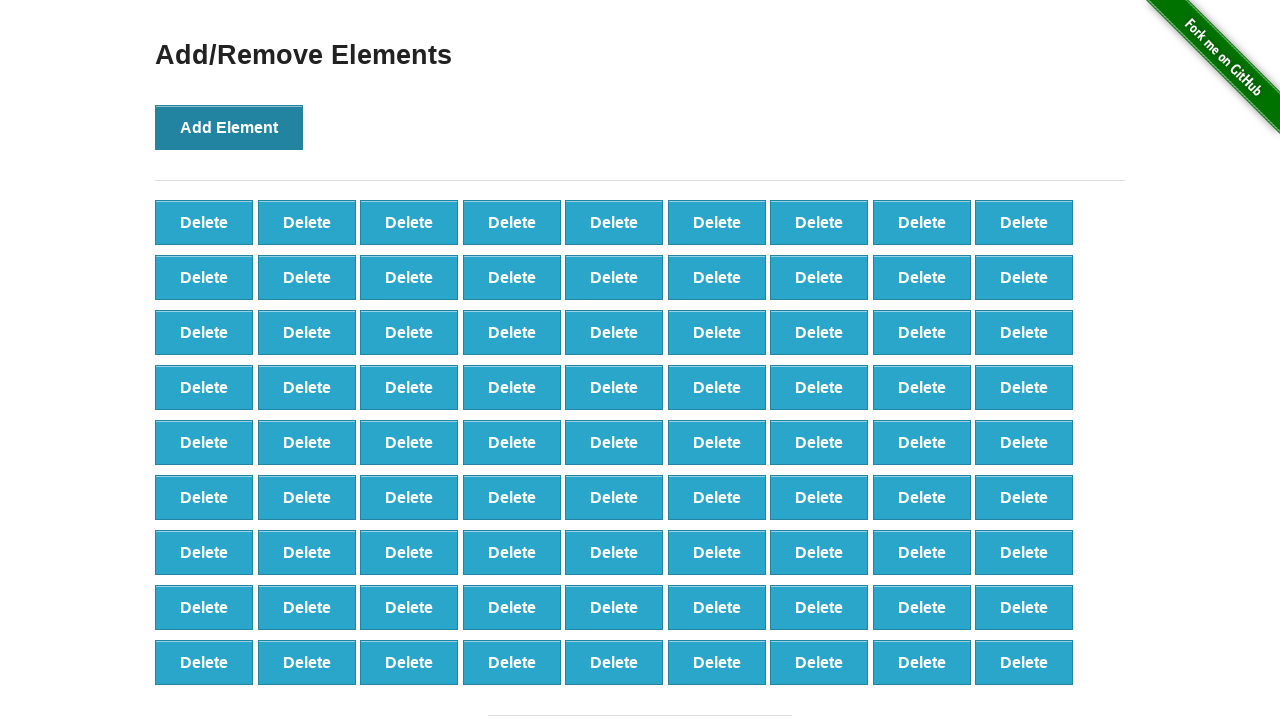

Clicked 'Add Element' button (iteration 82/100) at (229, 127) on button[onclick='addElement()']
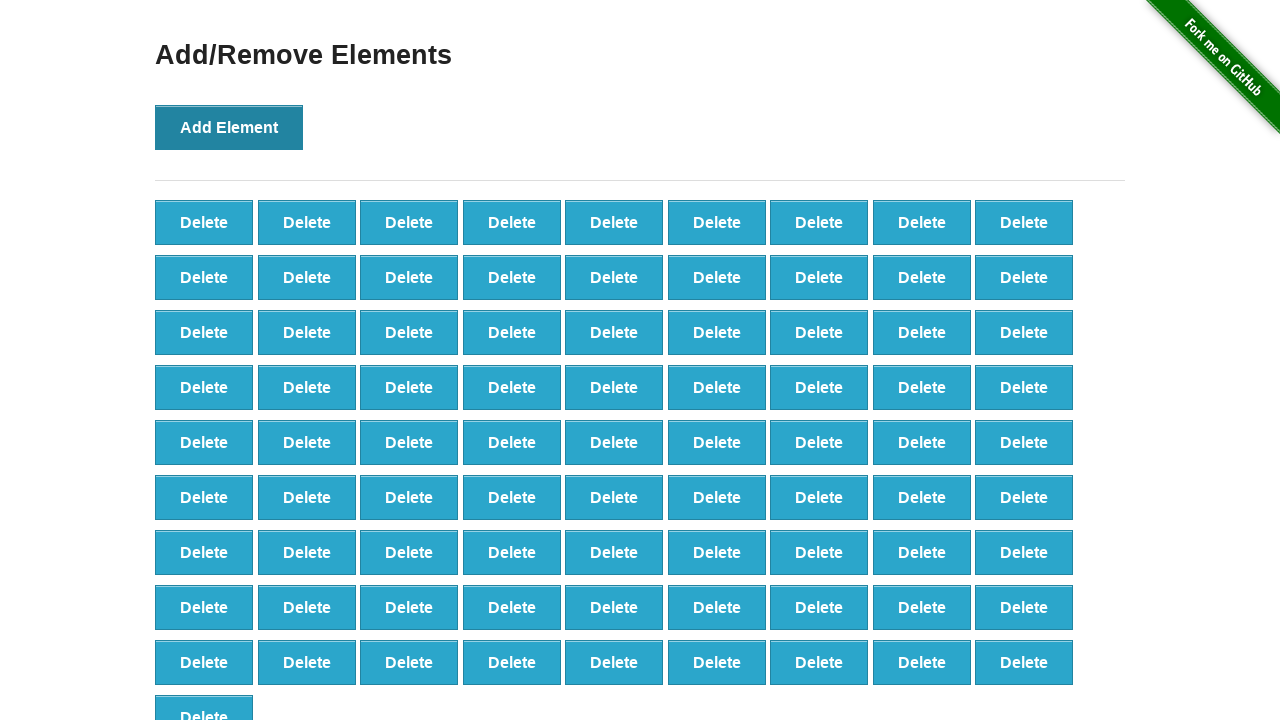

Clicked 'Add Element' button (iteration 83/100) at (229, 127) on button[onclick='addElement()']
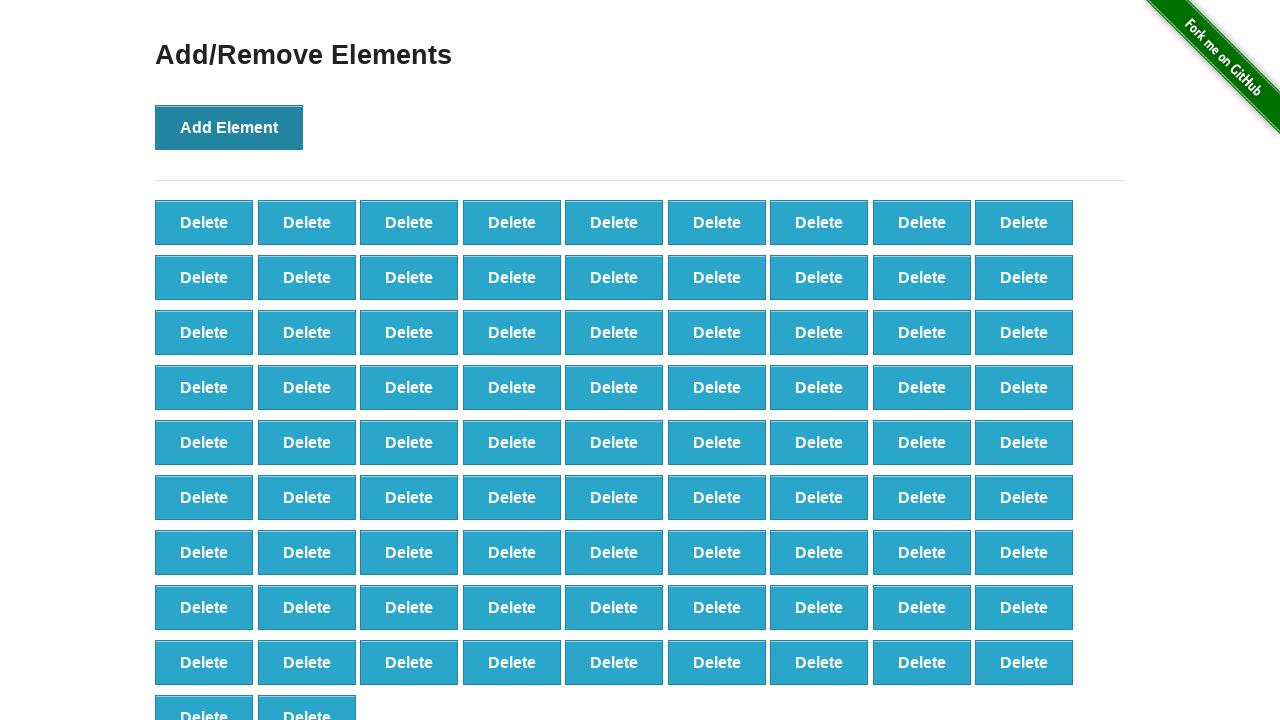

Clicked 'Add Element' button (iteration 84/100) at (229, 127) on button[onclick='addElement()']
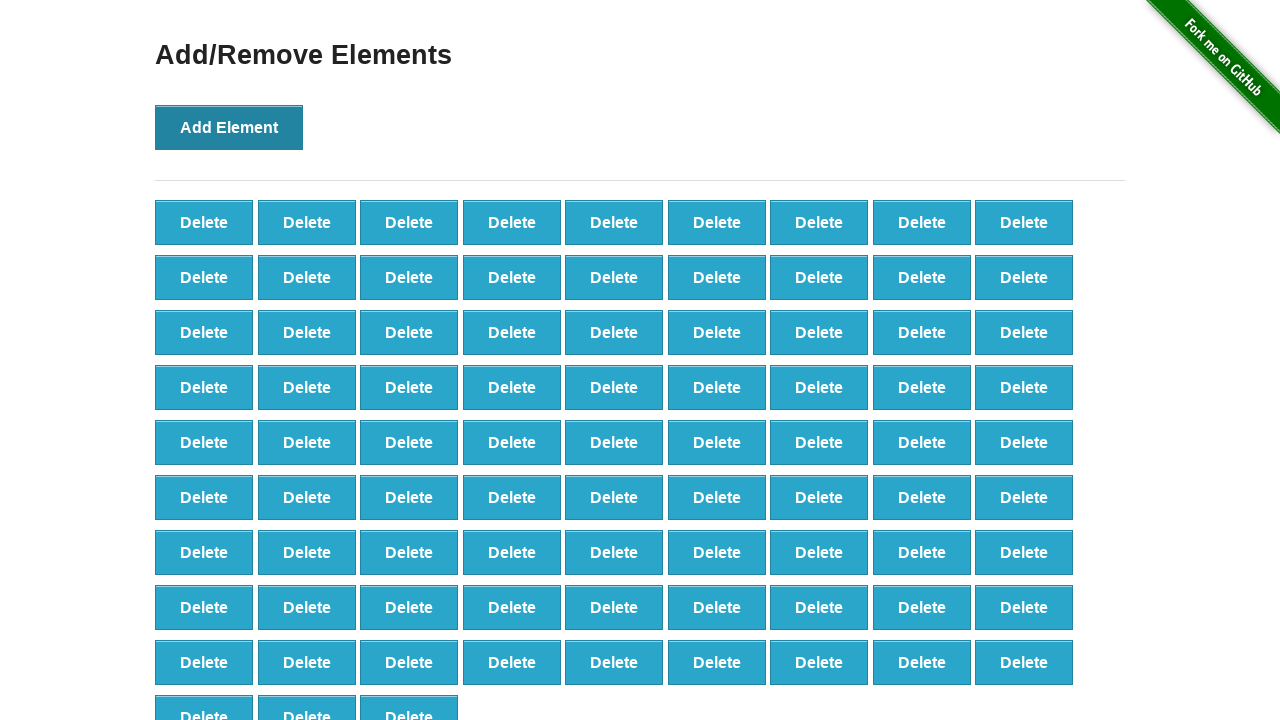

Clicked 'Add Element' button (iteration 85/100) at (229, 127) on button[onclick='addElement()']
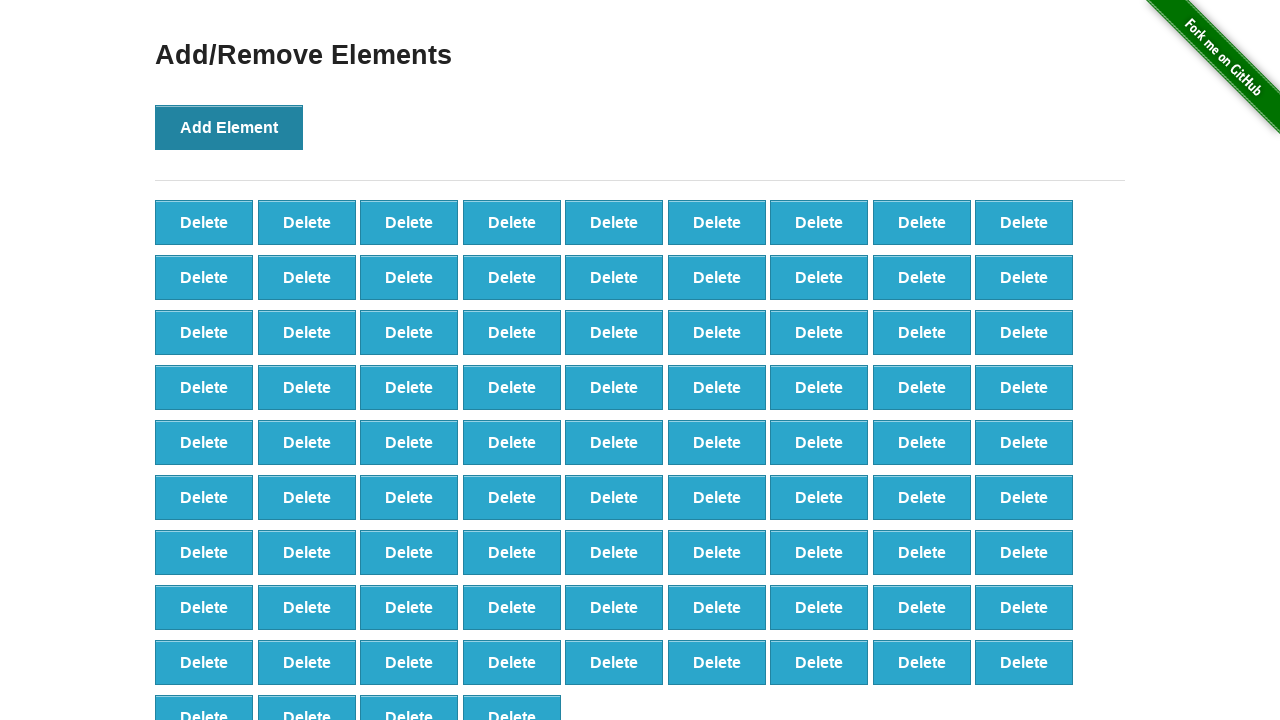

Clicked 'Add Element' button (iteration 86/100) at (229, 127) on button[onclick='addElement()']
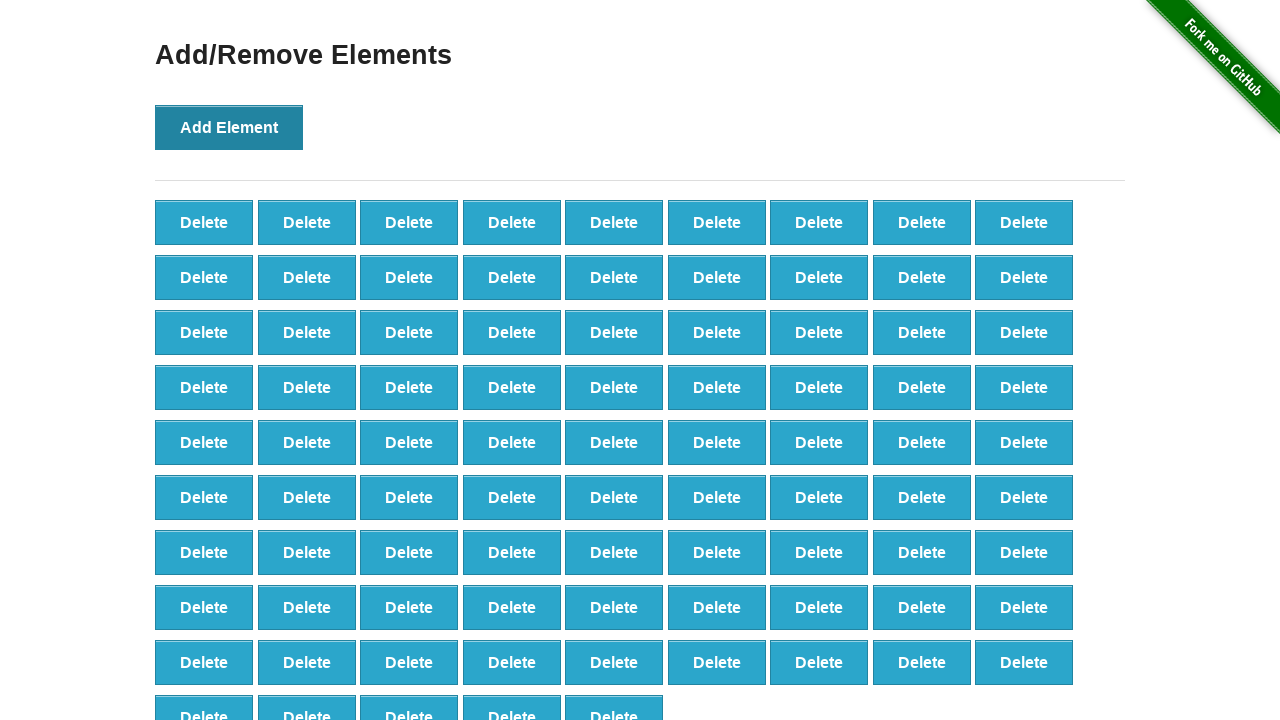

Clicked 'Add Element' button (iteration 87/100) at (229, 127) on button[onclick='addElement()']
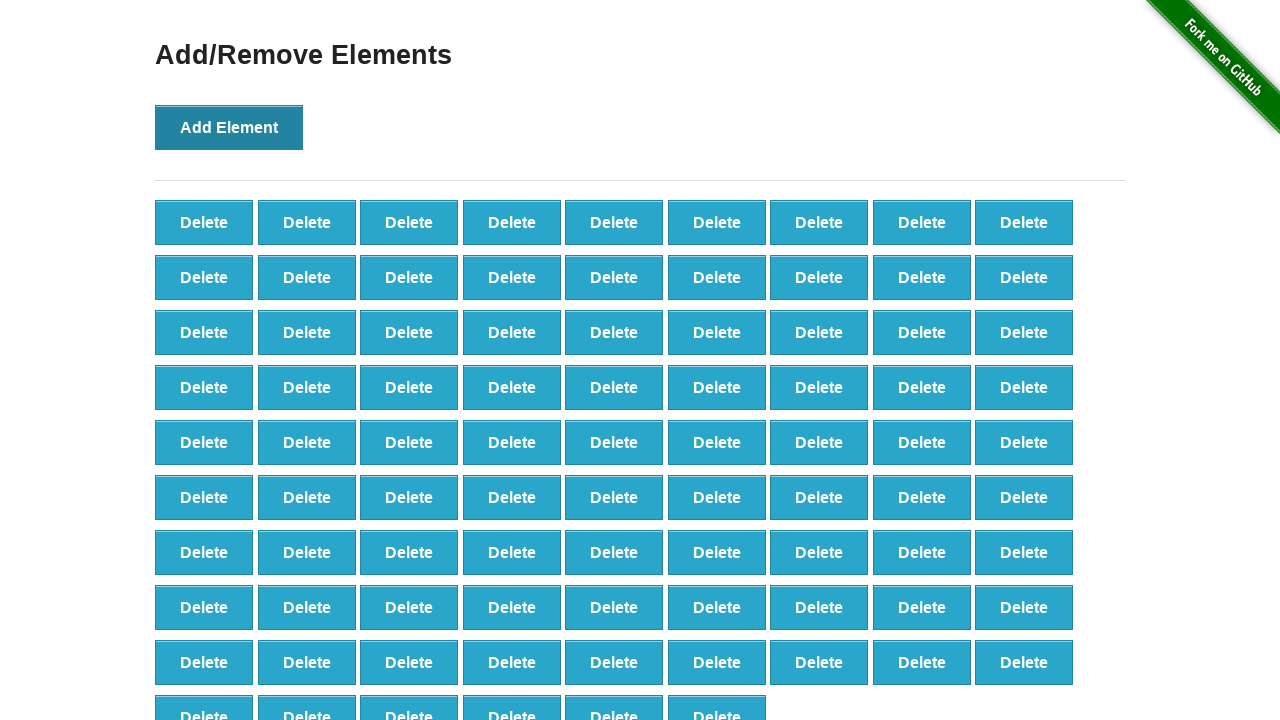

Clicked 'Add Element' button (iteration 88/100) at (229, 127) on button[onclick='addElement()']
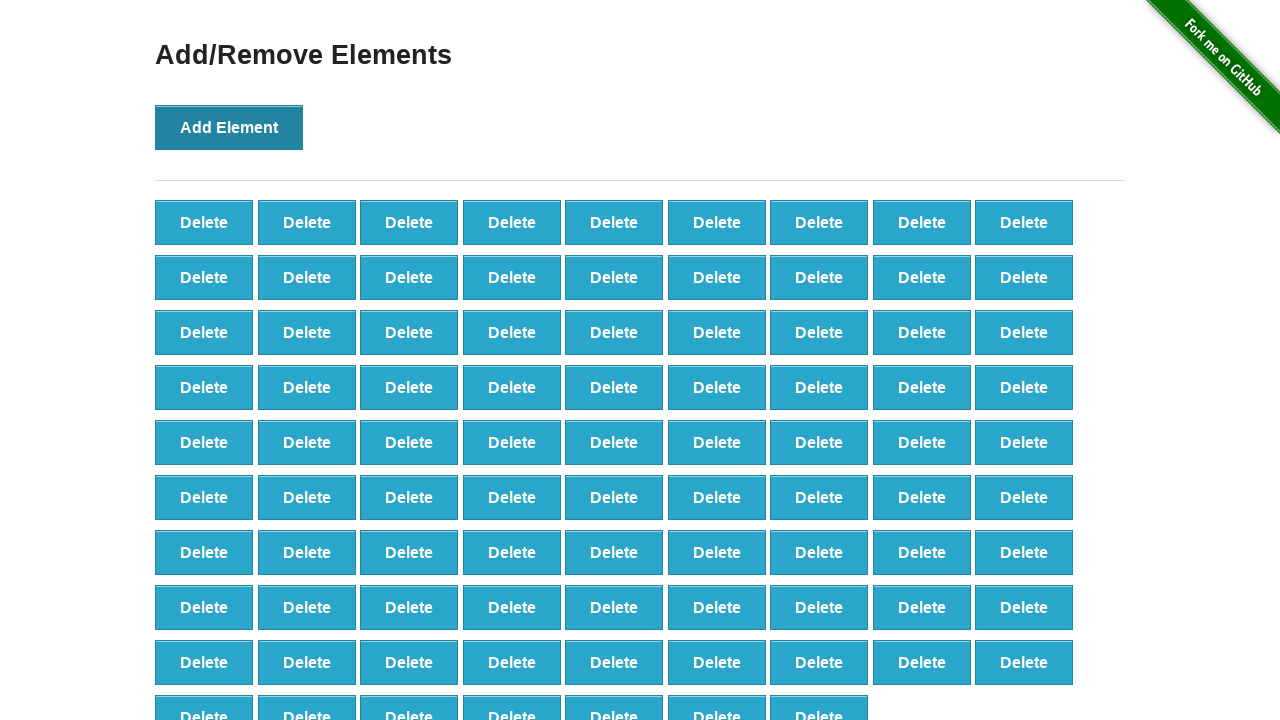

Clicked 'Add Element' button (iteration 89/100) at (229, 127) on button[onclick='addElement()']
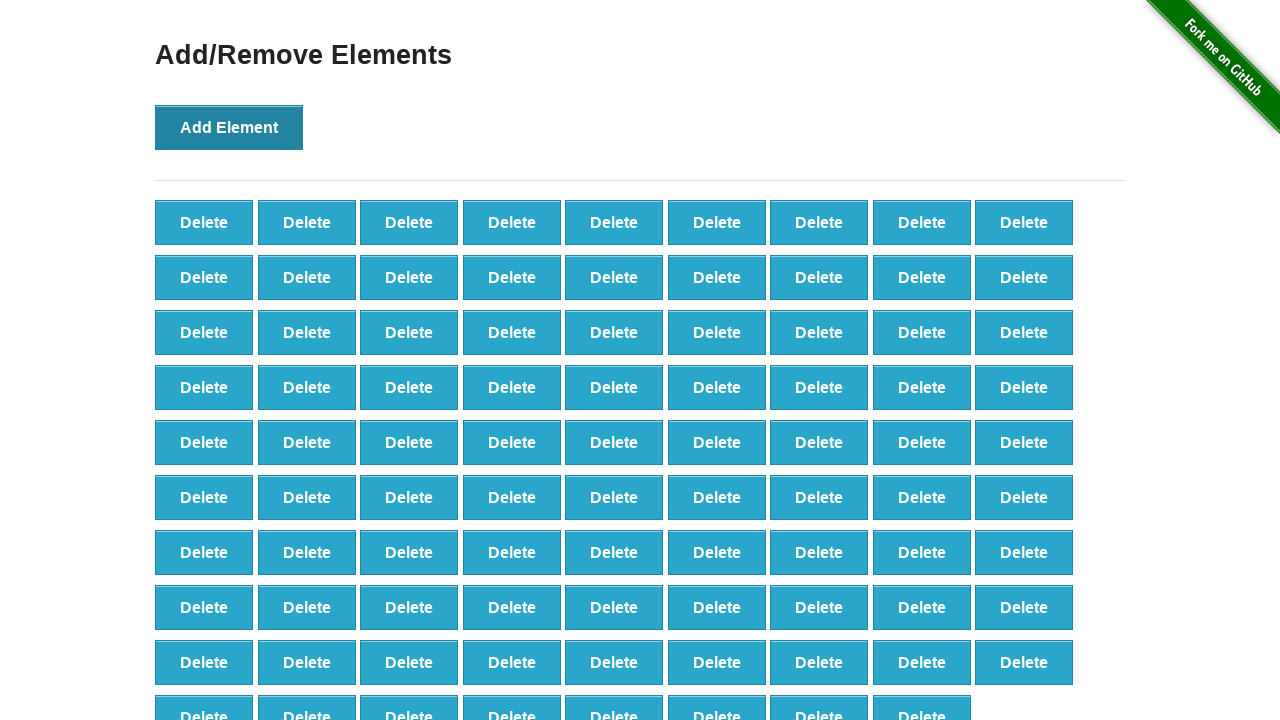

Clicked 'Add Element' button (iteration 90/100) at (229, 127) on button[onclick='addElement()']
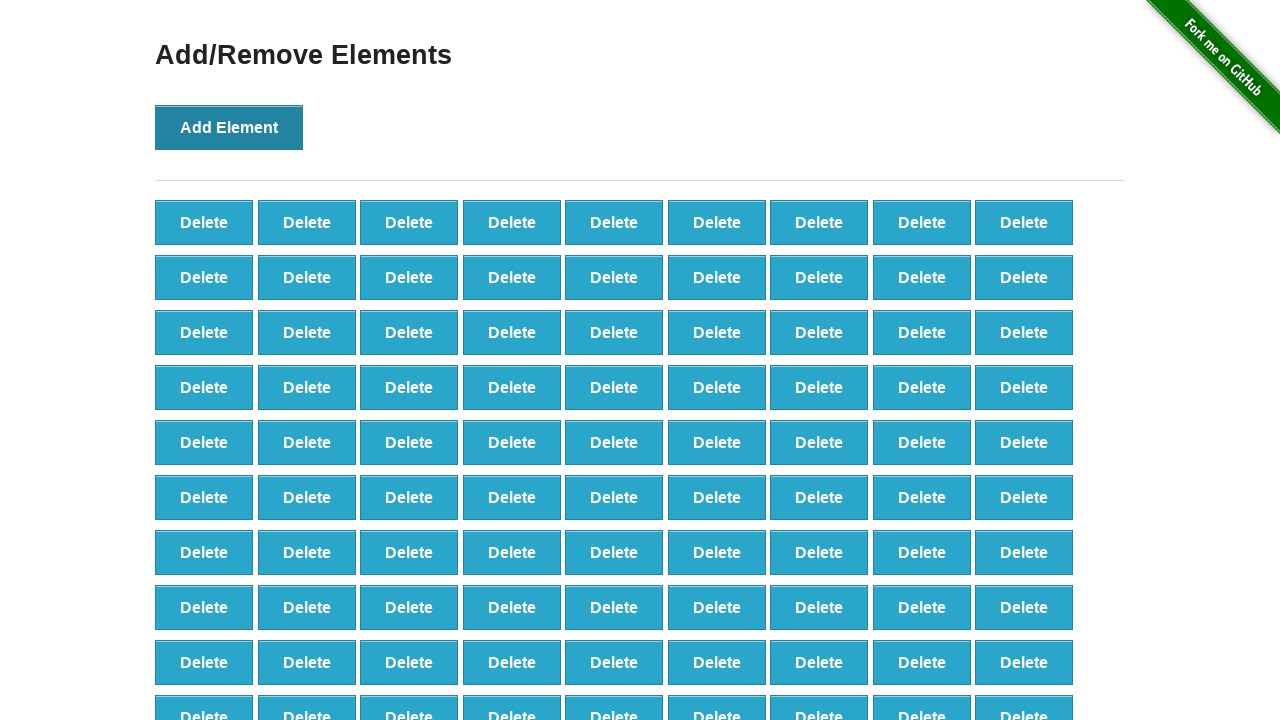

Clicked 'Add Element' button (iteration 91/100) at (229, 127) on button[onclick='addElement()']
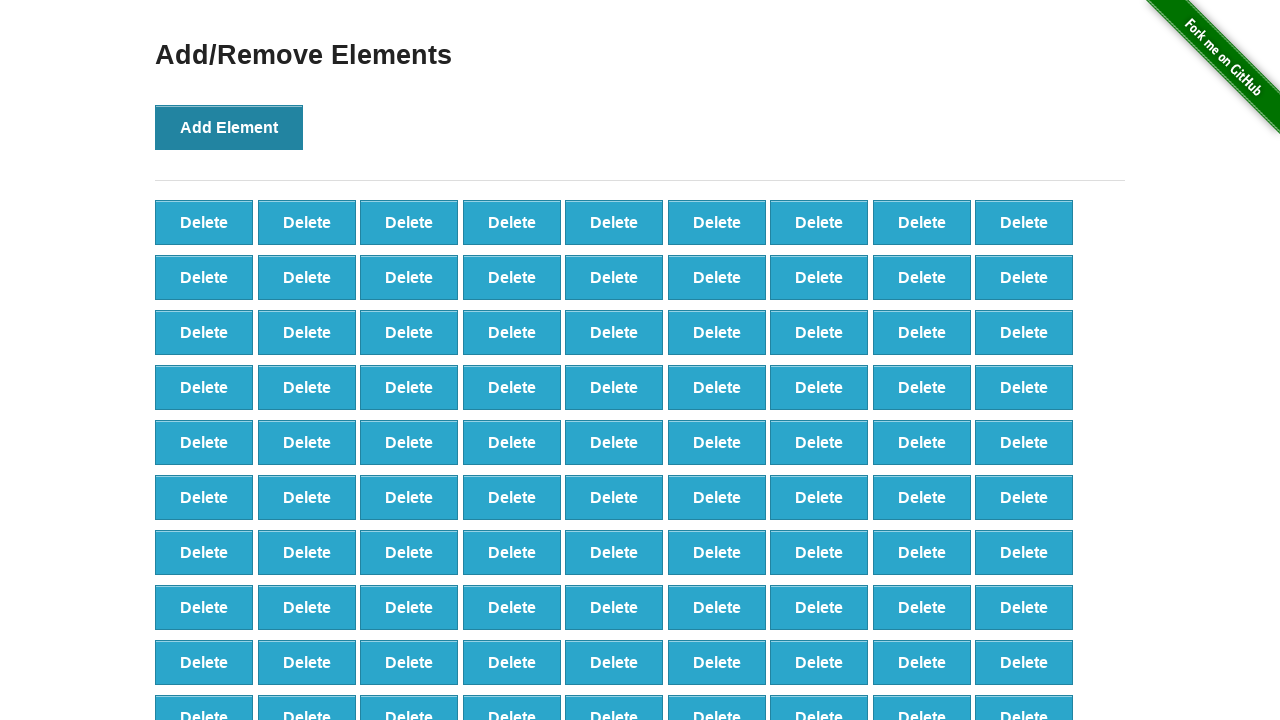

Clicked 'Add Element' button (iteration 92/100) at (229, 127) on button[onclick='addElement()']
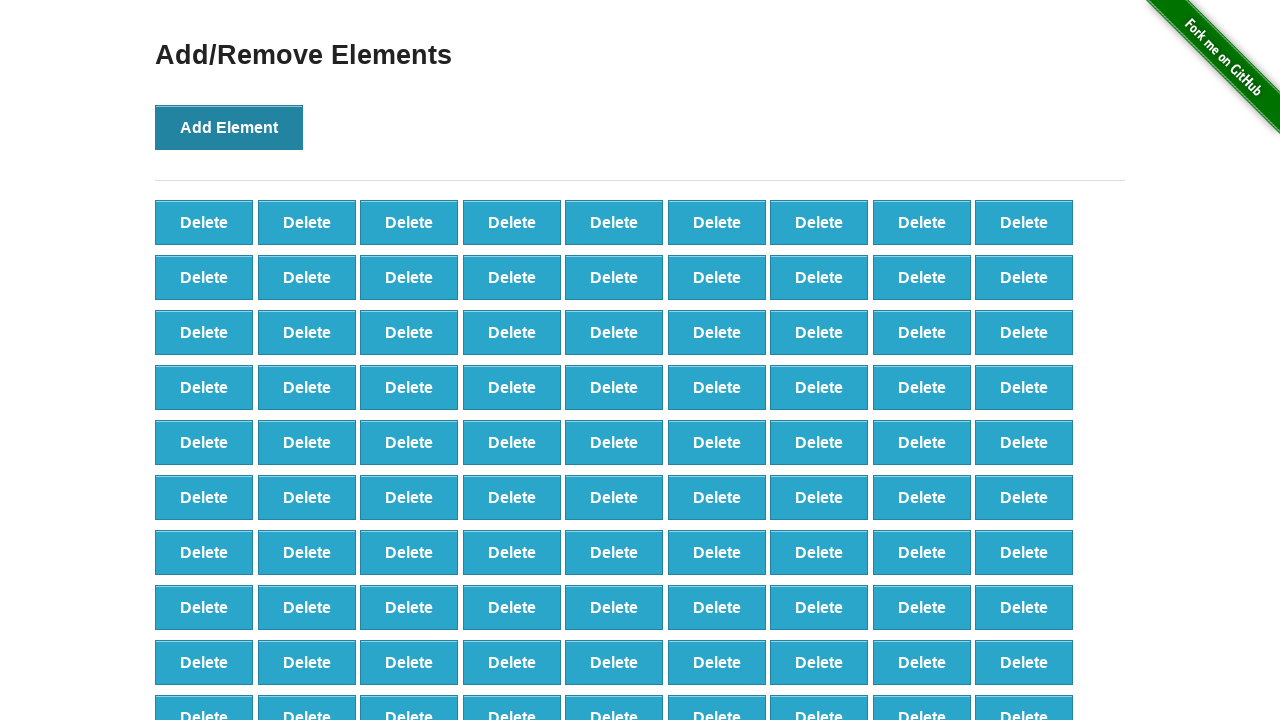

Clicked 'Add Element' button (iteration 93/100) at (229, 127) on button[onclick='addElement()']
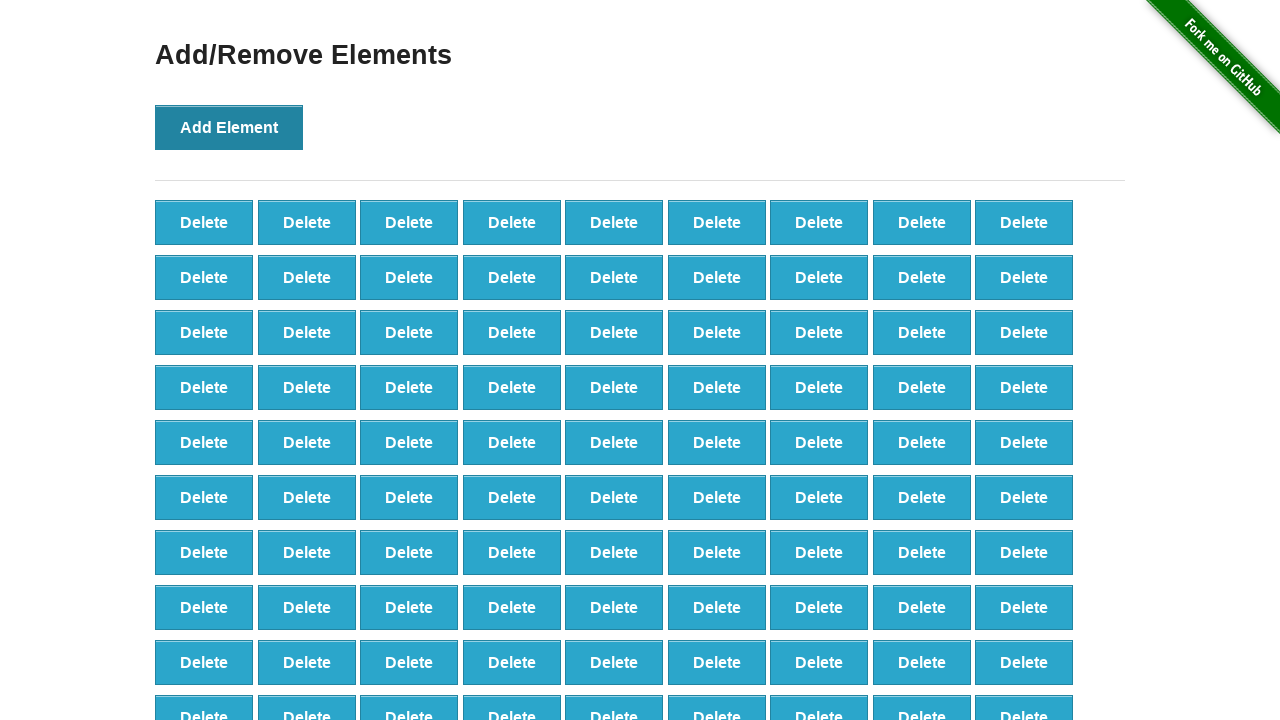

Clicked 'Add Element' button (iteration 94/100) at (229, 127) on button[onclick='addElement()']
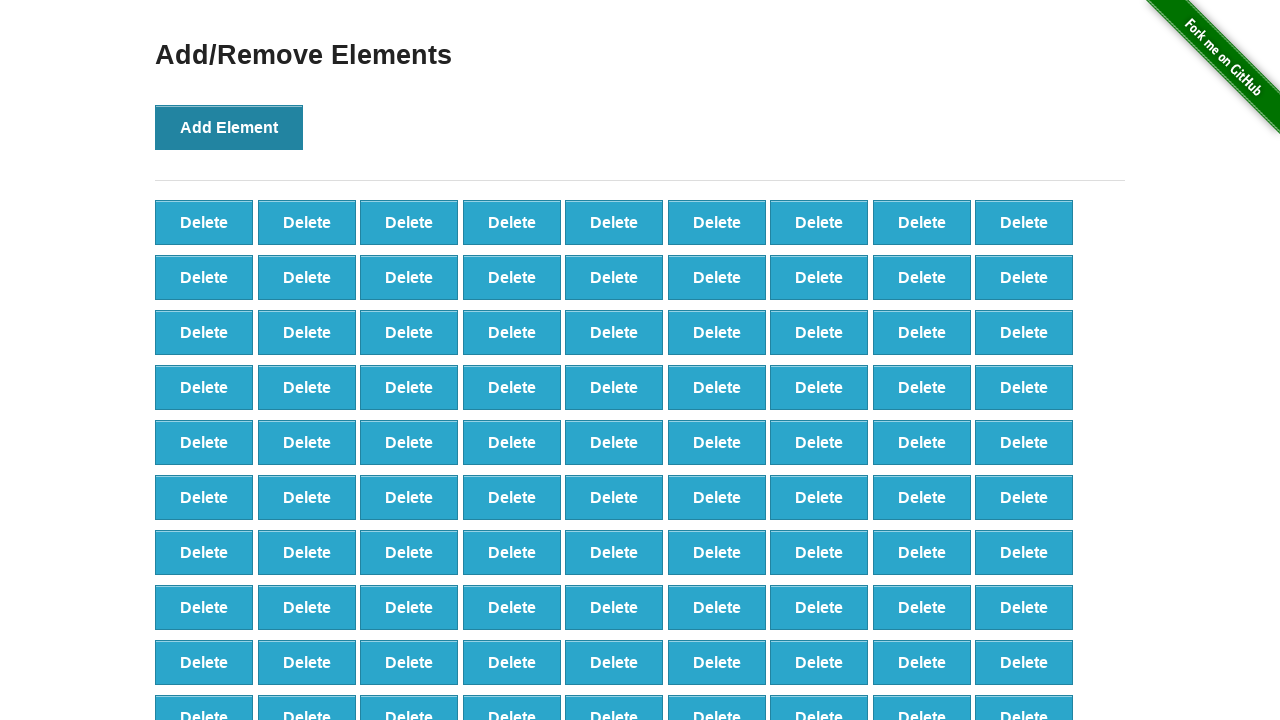

Clicked 'Add Element' button (iteration 95/100) at (229, 127) on button[onclick='addElement()']
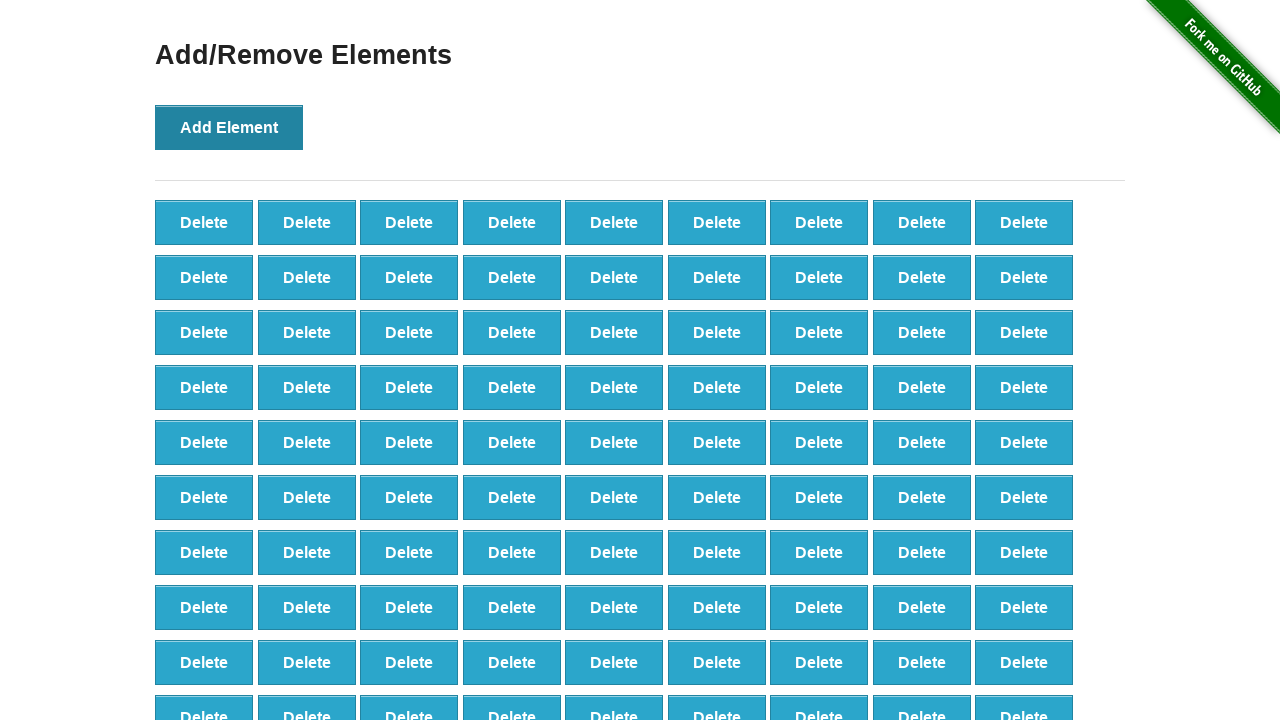

Clicked 'Add Element' button (iteration 96/100) at (229, 127) on button[onclick='addElement()']
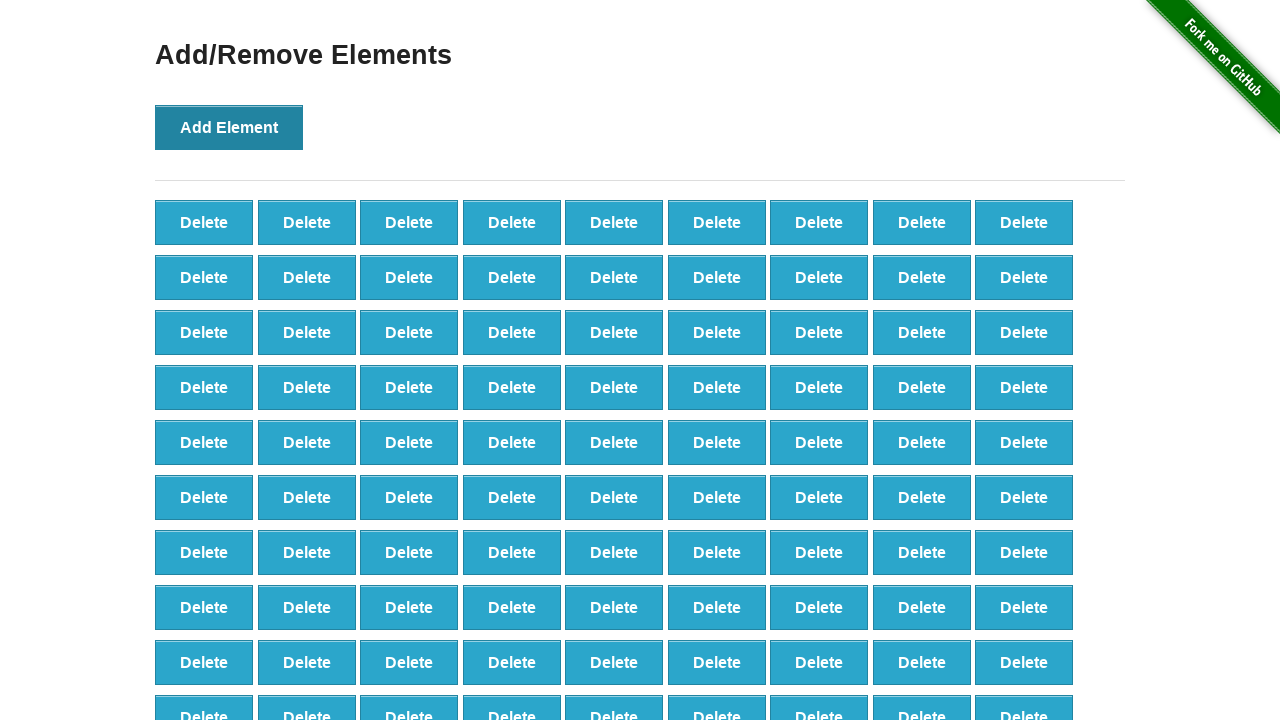

Clicked 'Add Element' button (iteration 97/100) at (229, 127) on button[onclick='addElement()']
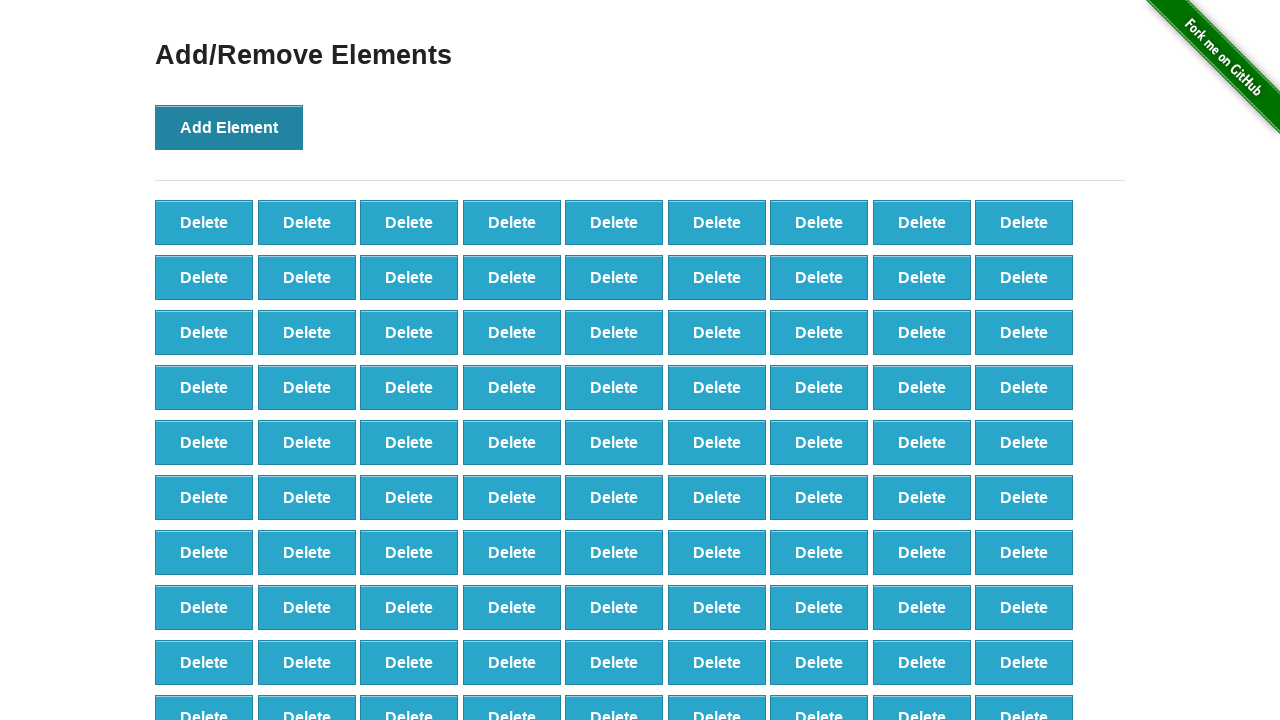

Clicked 'Add Element' button (iteration 98/100) at (229, 127) on button[onclick='addElement()']
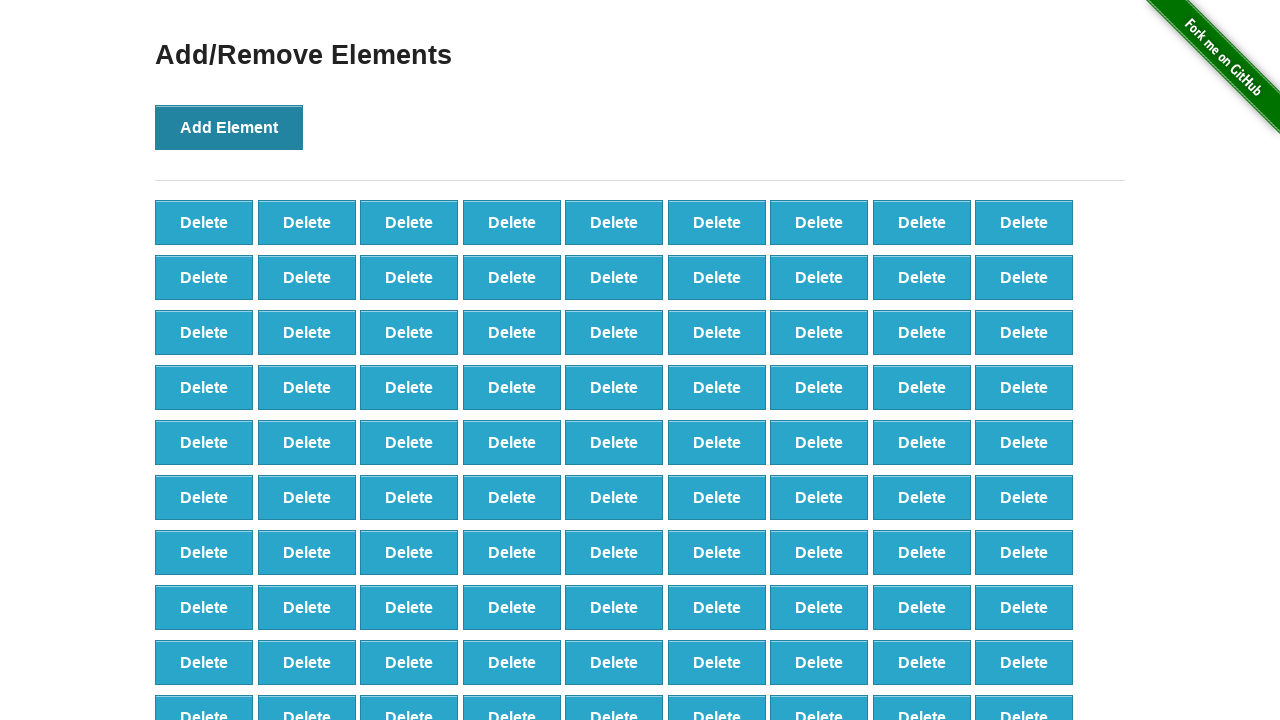

Clicked 'Add Element' button (iteration 99/100) at (229, 127) on button[onclick='addElement()']
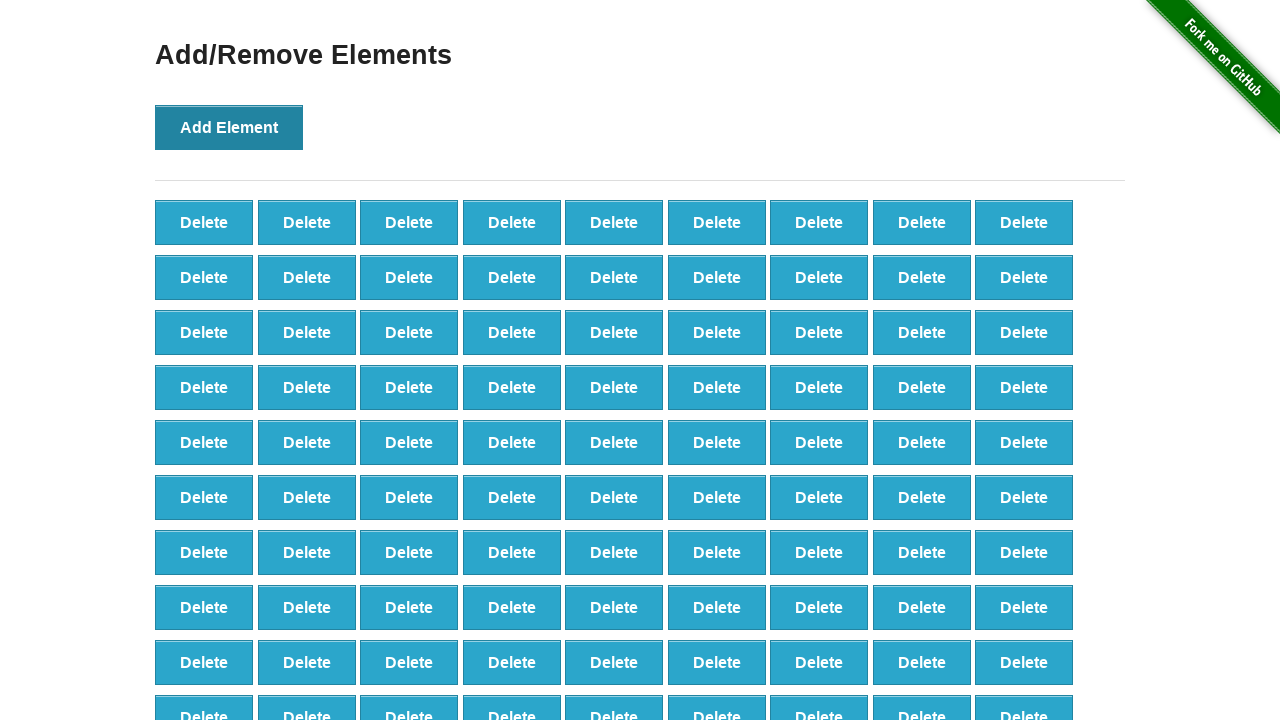

Clicked 'Add Element' button (iteration 100/100) at (229, 127) on button[onclick='addElement()']
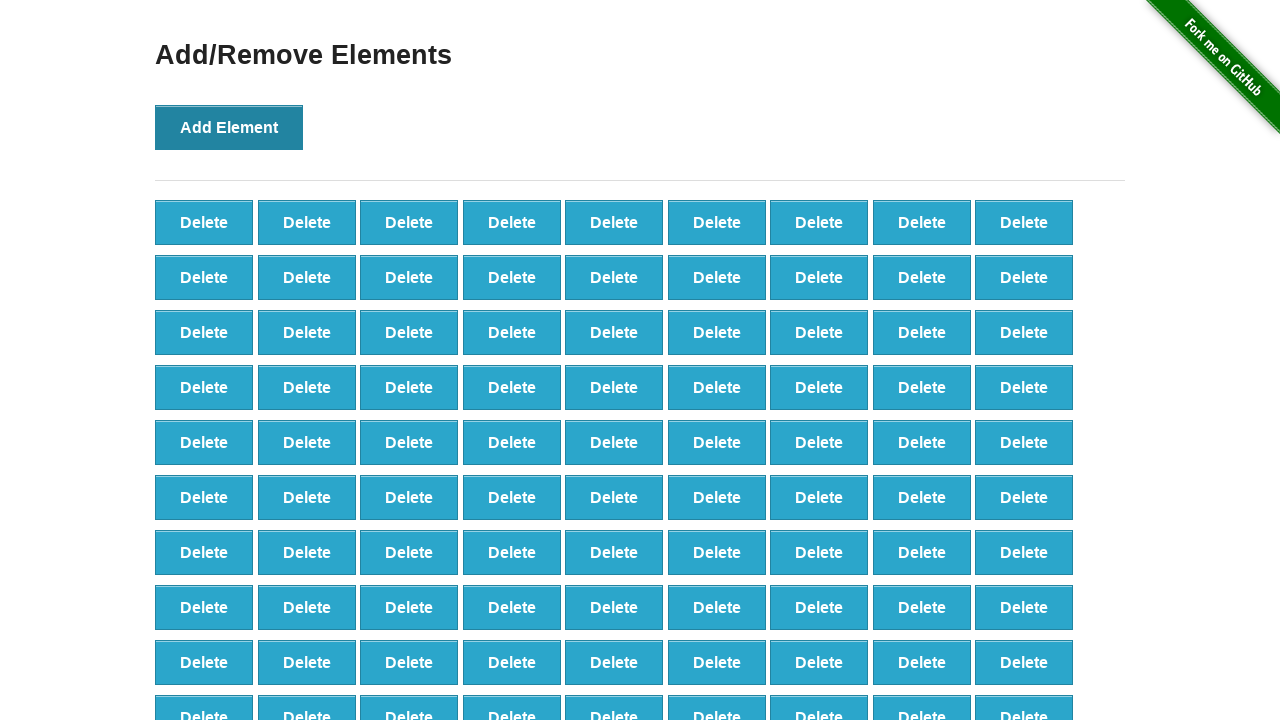

Counted initial delete buttons: 100
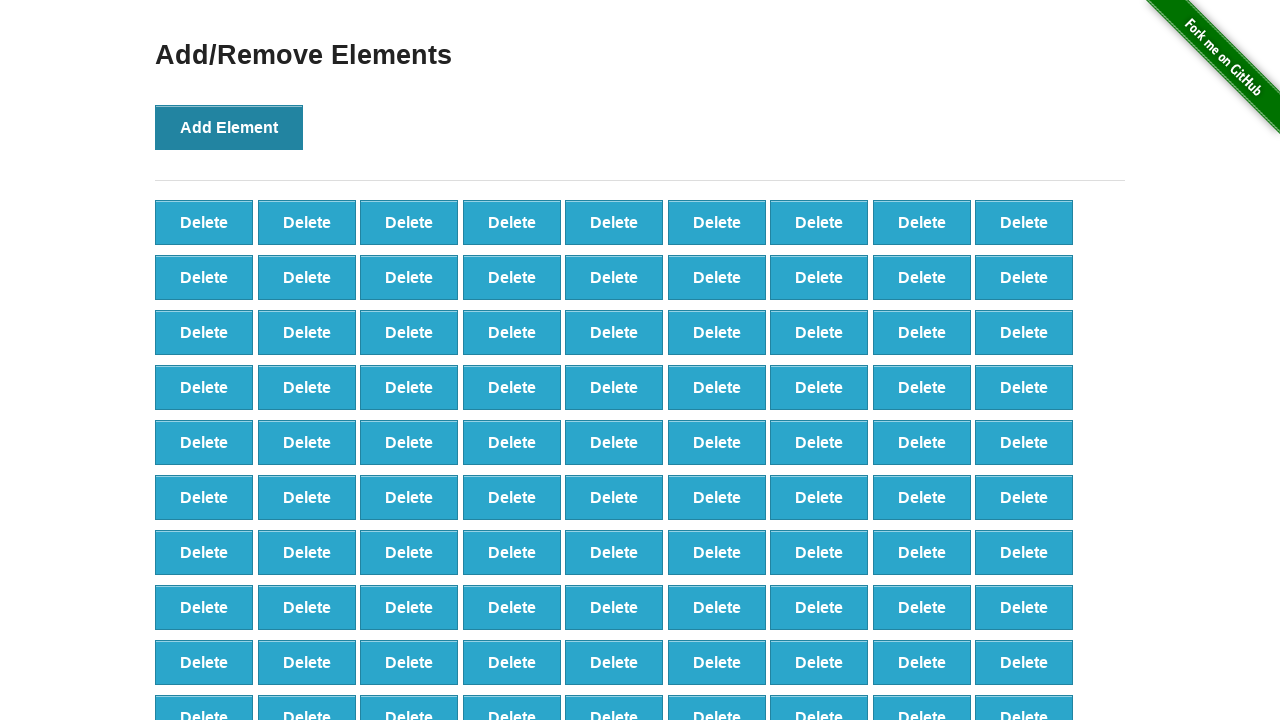

Clicked delete button to remove element (iteration 1/60) at (204, 222) on button[onclick='deleteElement()'] >> nth=0
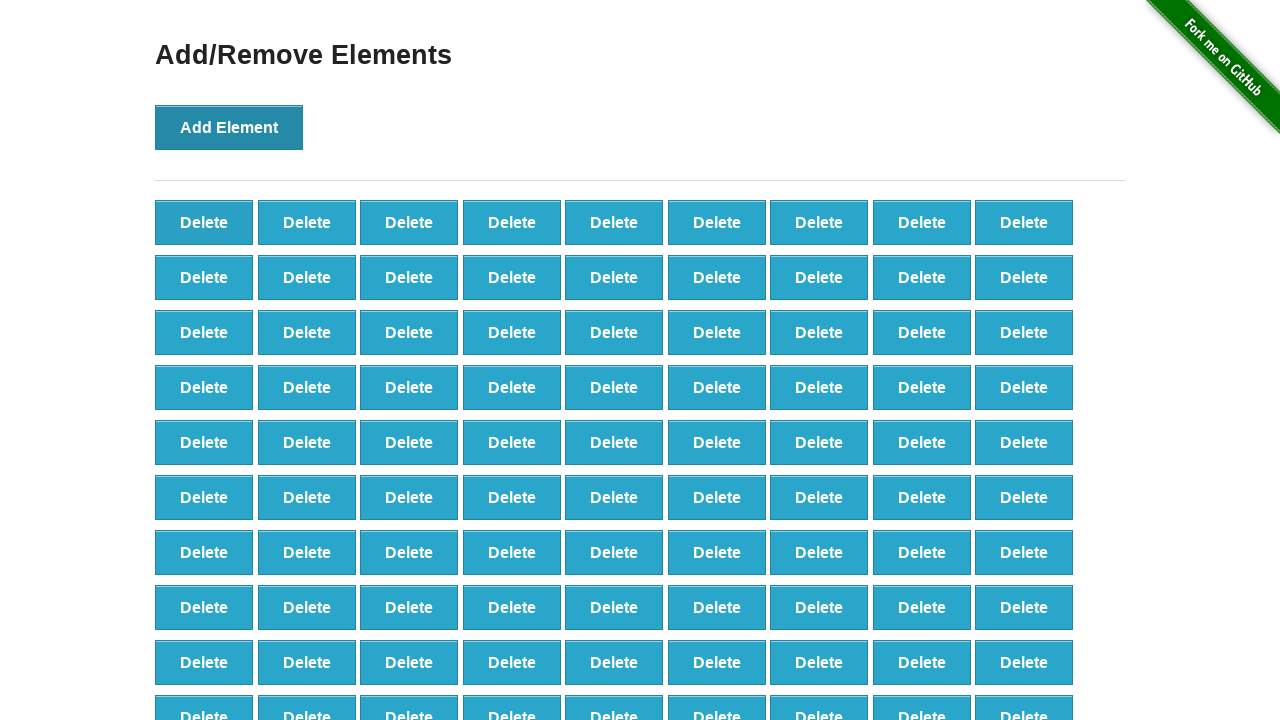

Clicked delete button to remove element (iteration 2/60) at (204, 222) on button[onclick='deleteElement()'] >> nth=0
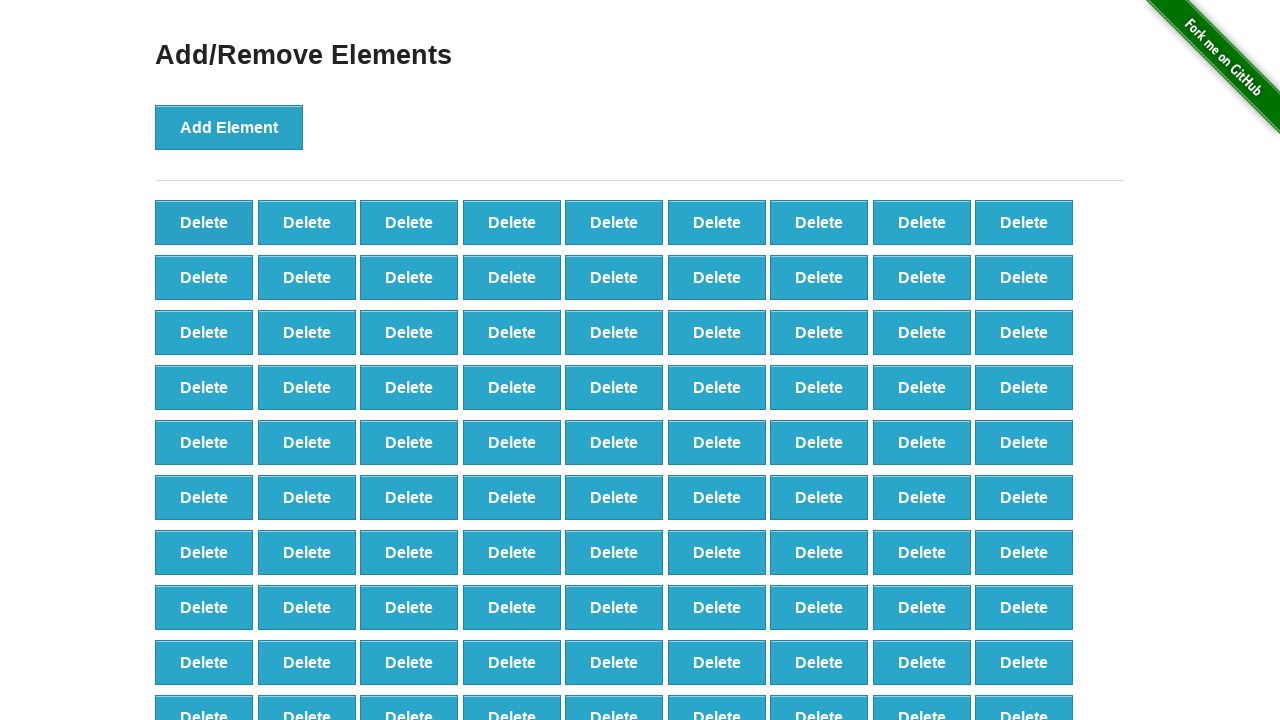

Clicked delete button to remove element (iteration 3/60) at (204, 222) on button[onclick='deleteElement()'] >> nth=0
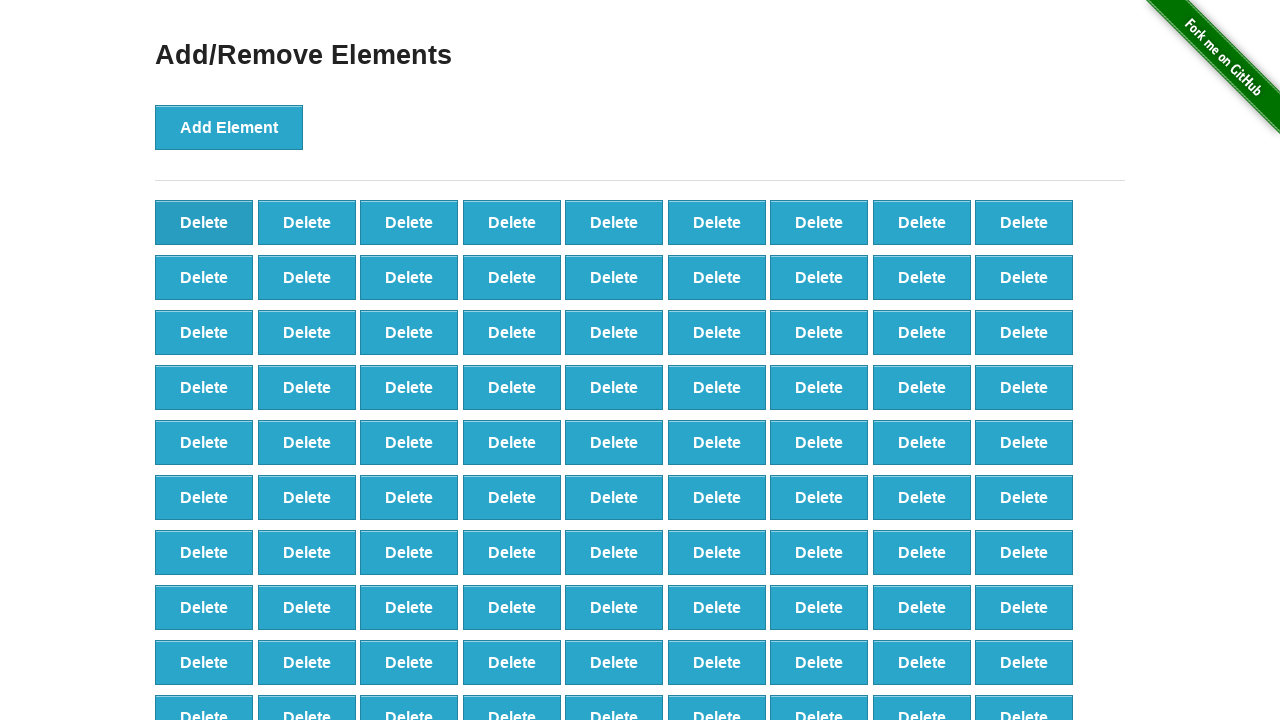

Clicked delete button to remove element (iteration 4/60) at (204, 222) on button[onclick='deleteElement()'] >> nth=0
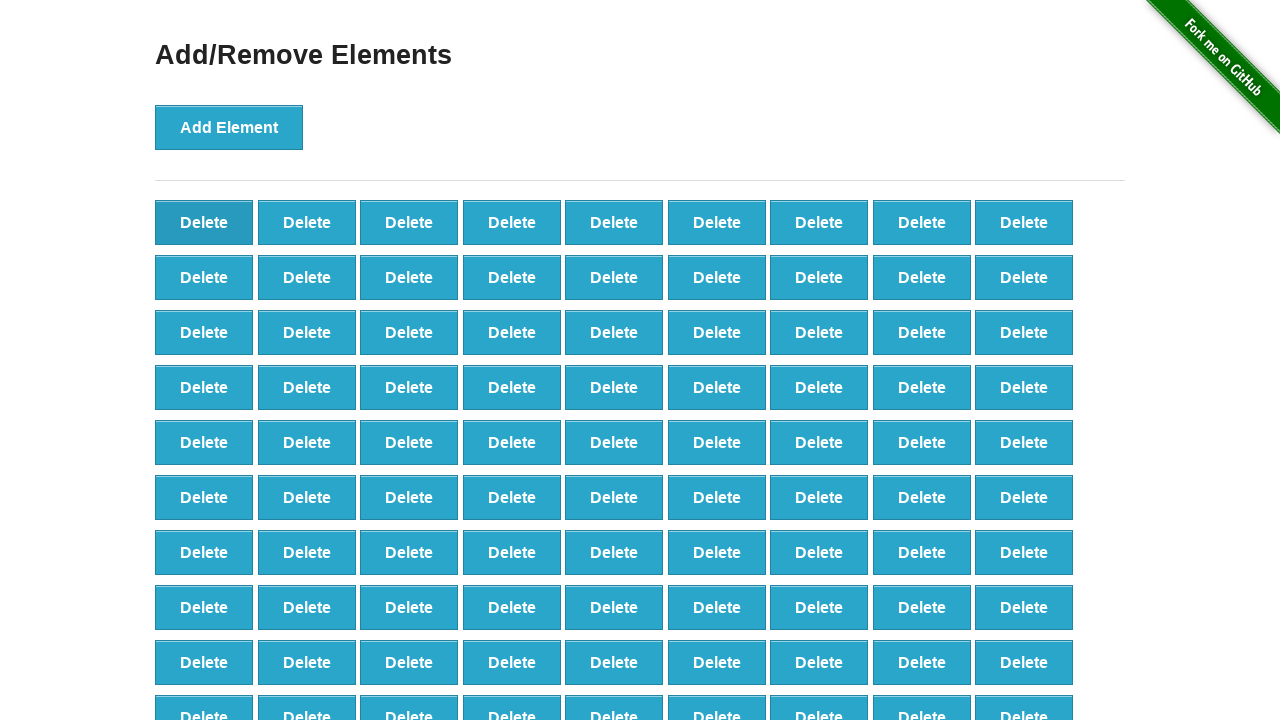

Clicked delete button to remove element (iteration 5/60) at (204, 222) on button[onclick='deleteElement()'] >> nth=0
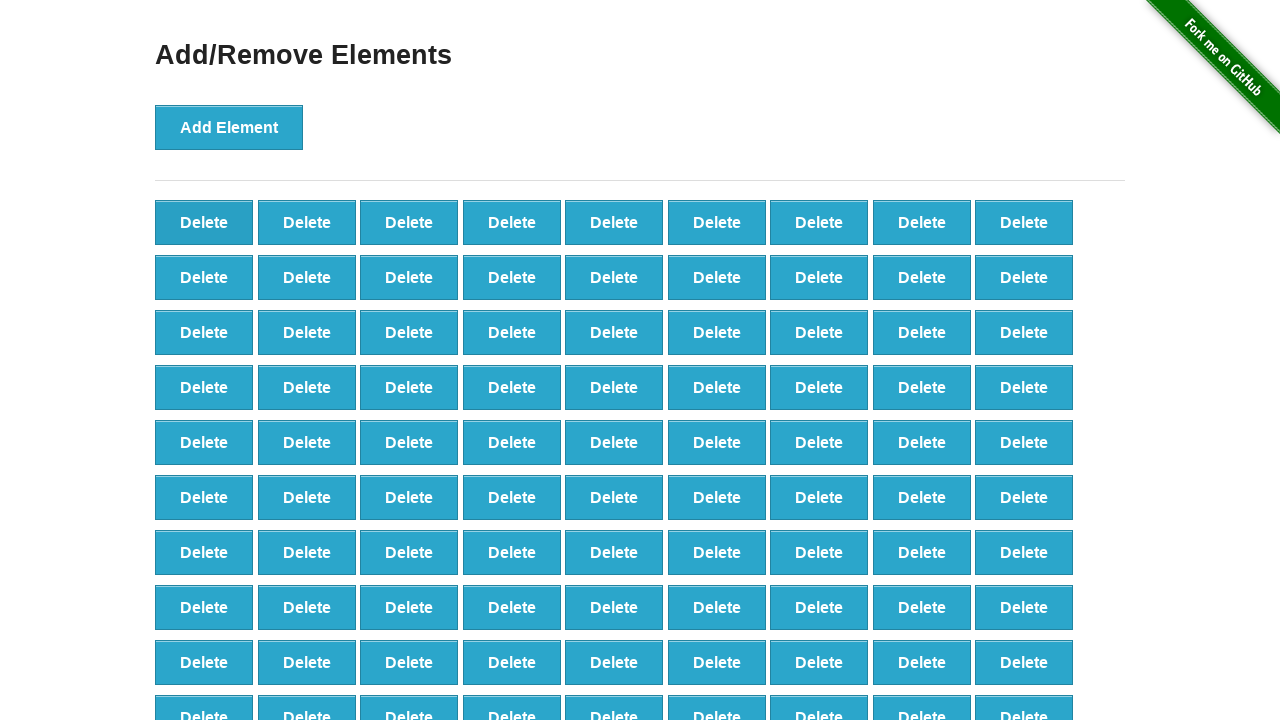

Clicked delete button to remove element (iteration 6/60) at (204, 222) on button[onclick='deleteElement()'] >> nth=0
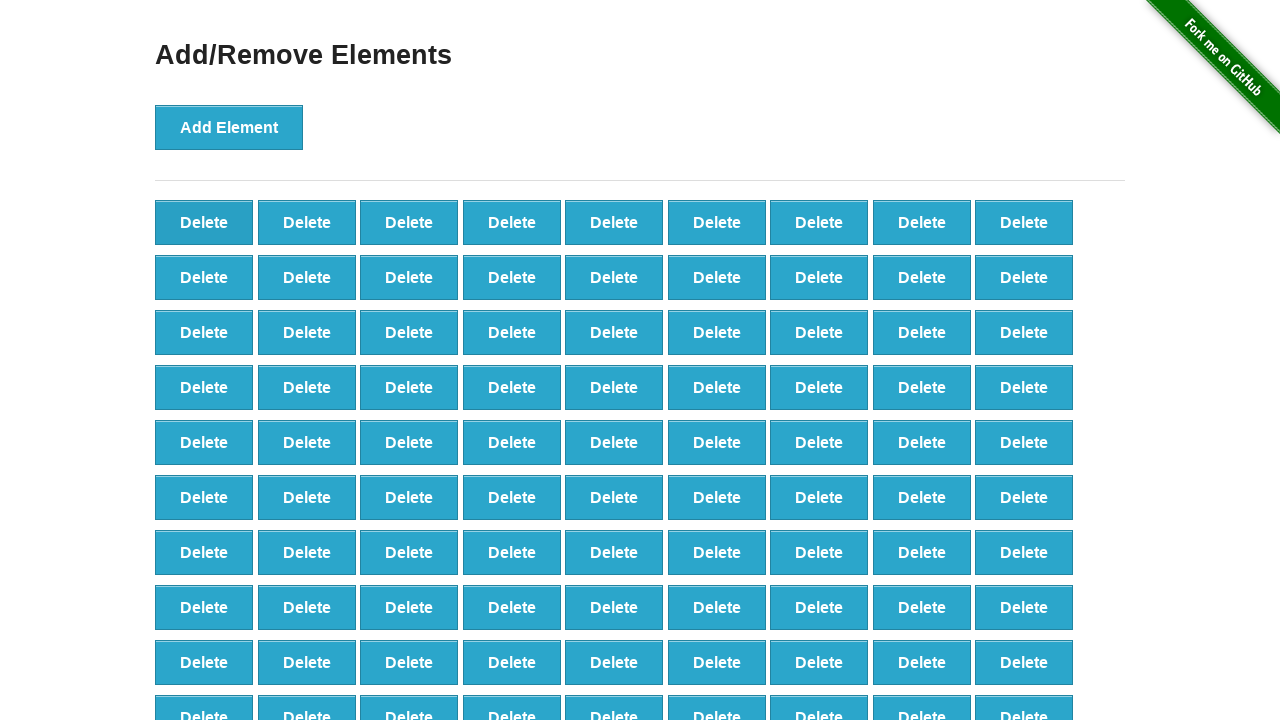

Clicked delete button to remove element (iteration 7/60) at (204, 222) on button[onclick='deleteElement()'] >> nth=0
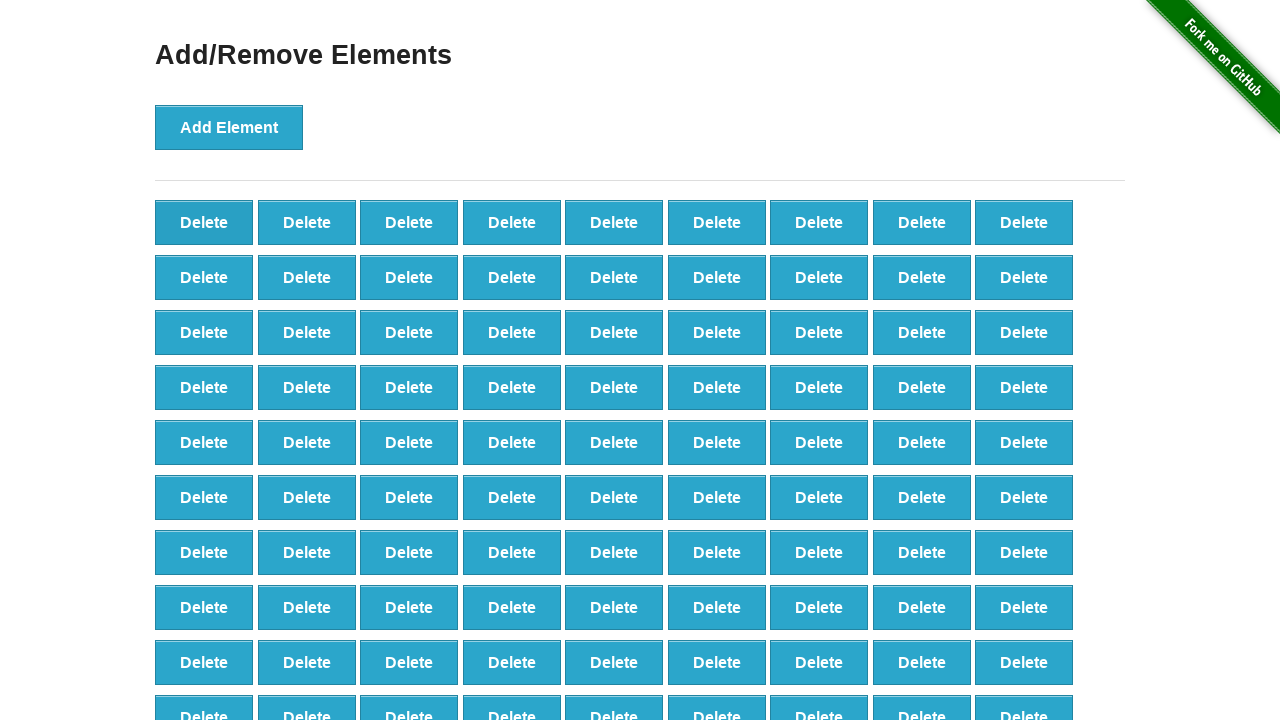

Clicked delete button to remove element (iteration 8/60) at (204, 222) on button[onclick='deleteElement()'] >> nth=0
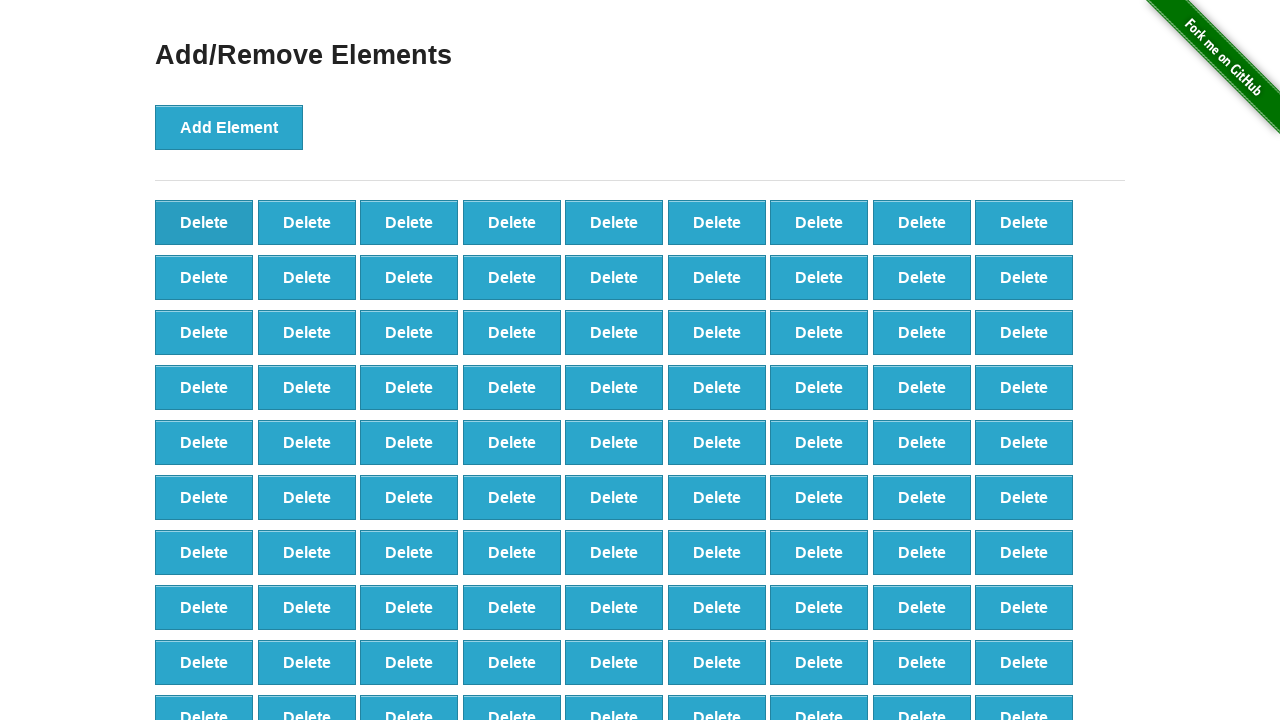

Clicked delete button to remove element (iteration 9/60) at (204, 222) on button[onclick='deleteElement()'] >> nth=0
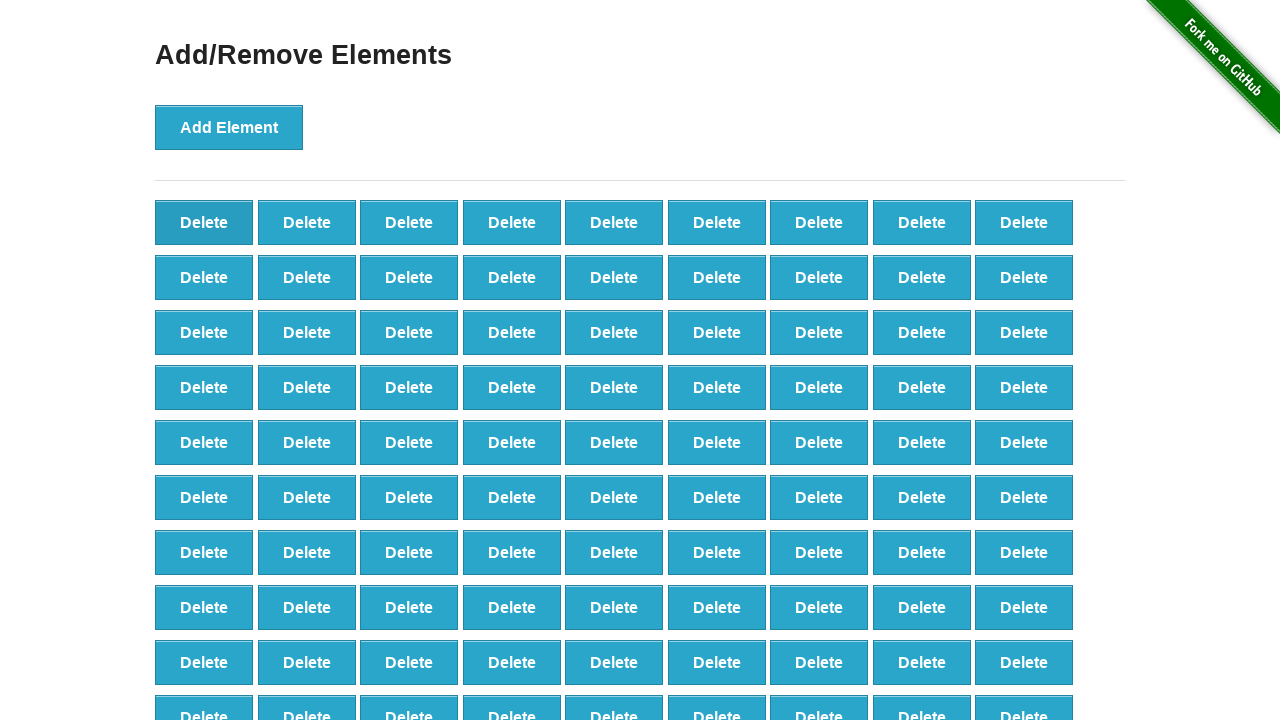

Clicked delete button to remove element (iteration 10/60) at (204, 222) on button[onclick='deleteElement()'] >> nth=0
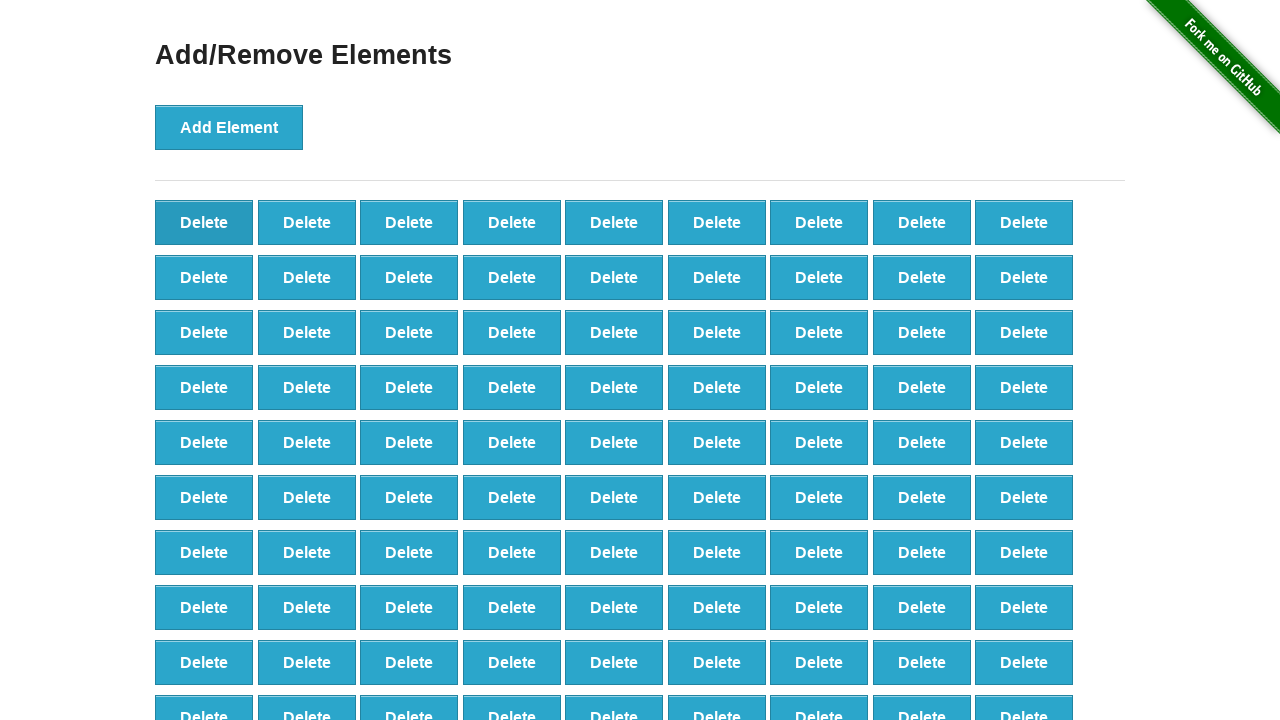

Clicked delete button to remove element (iteration 11/60) at (204, 222) on button[onclick='deleteElement()'] >> nth=0
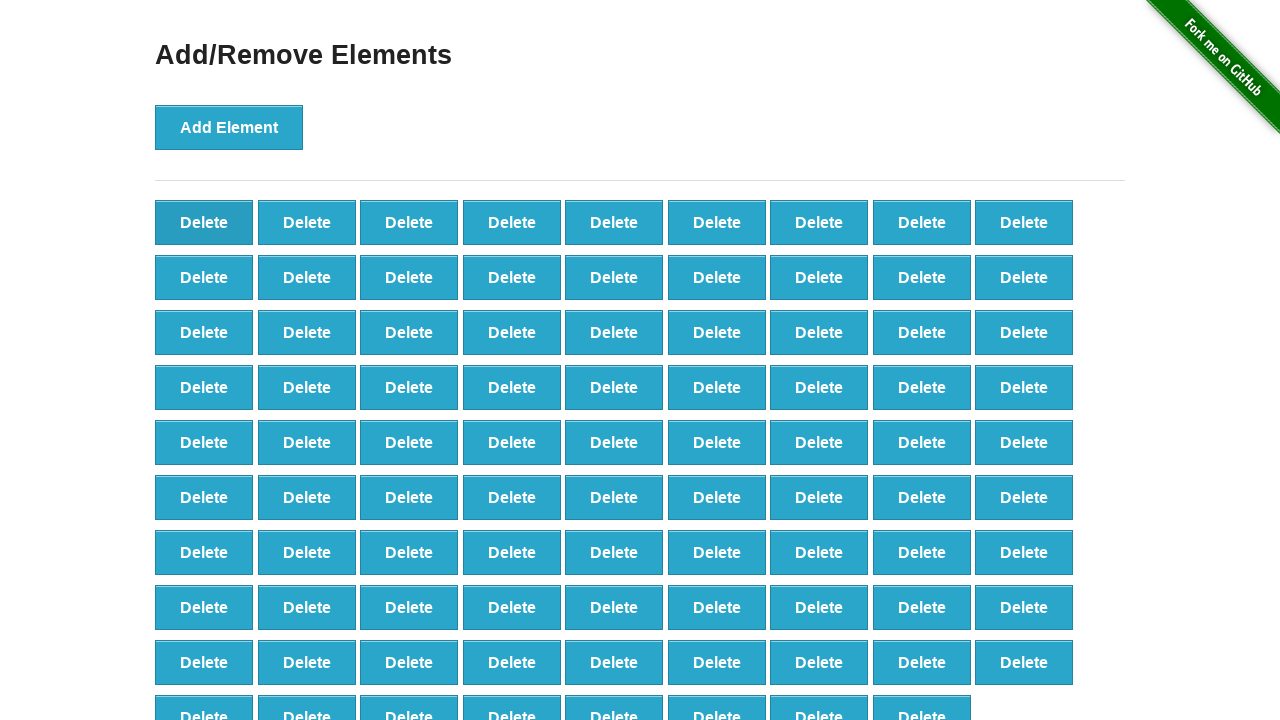

Clicked delete button to remove element (iteration 12/60) at (204, 222) on button[onclick='deleteElement()'] >> nth=0
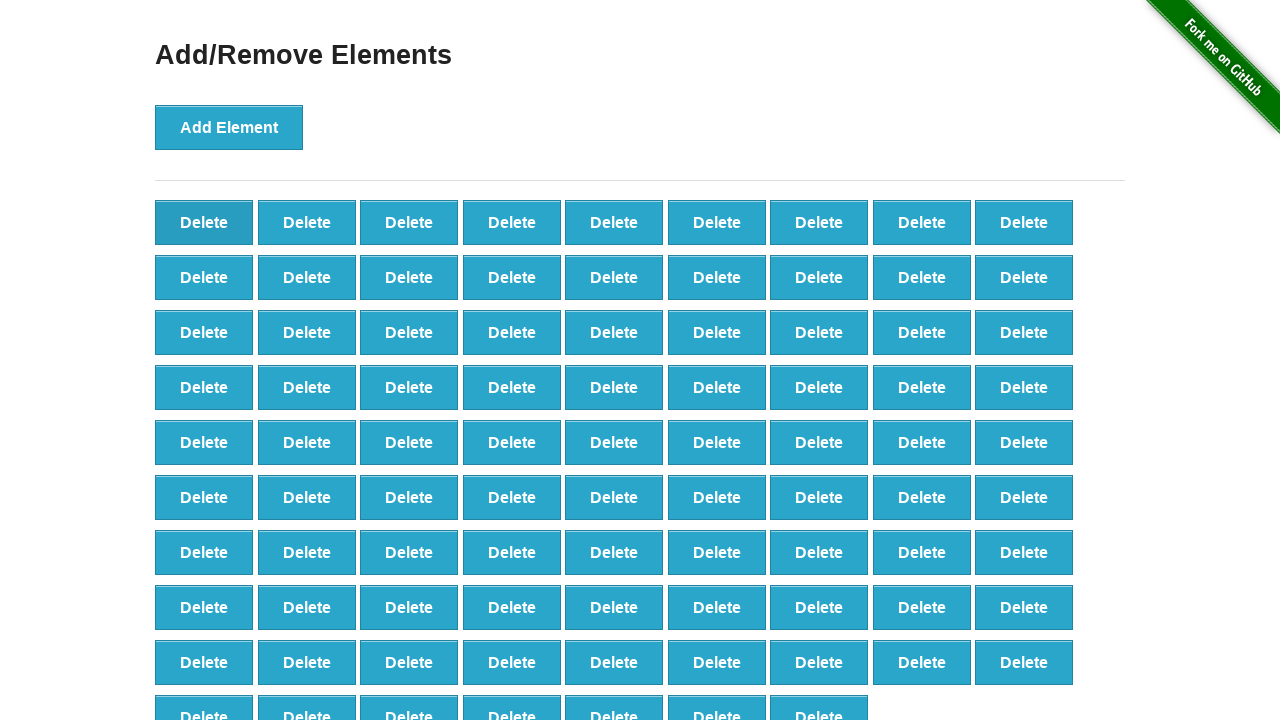

Clicked delete button to remove element (iteration 13/60) at (204, 222) on button[onclick='deleteElement()'] >> nth=0
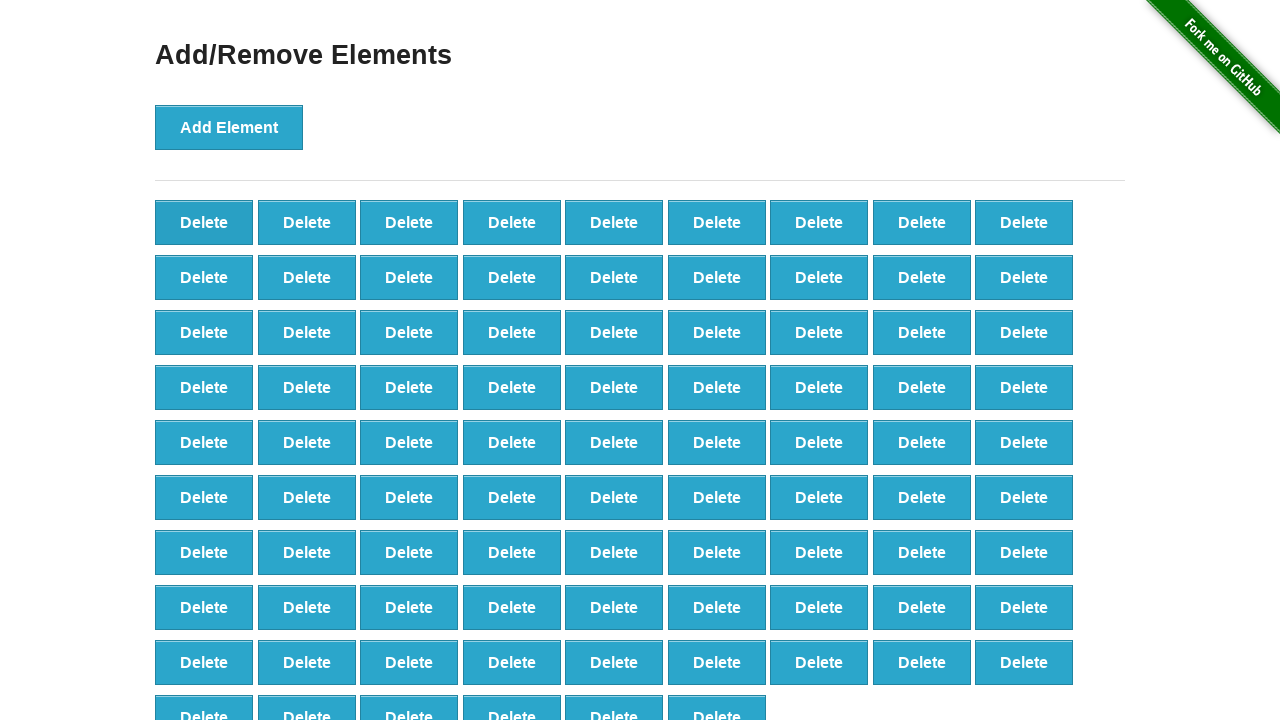

Clicked delete button to remove element (iteration 14/60) at (204, 222) on button[onclick='deleteElement()'] >> nth=0
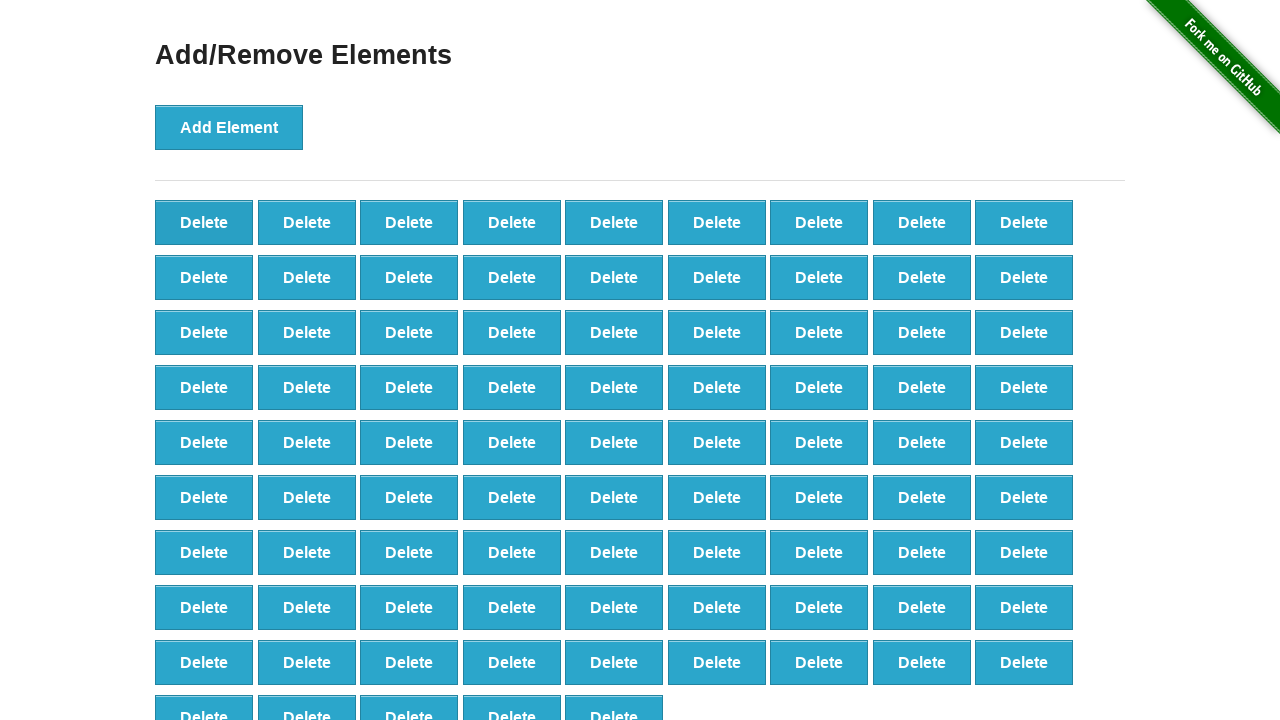

Clicked delete button to remove element (iteration 15/60) at (204, 222) on button[onclick='deleteElement()'] >> nth=0
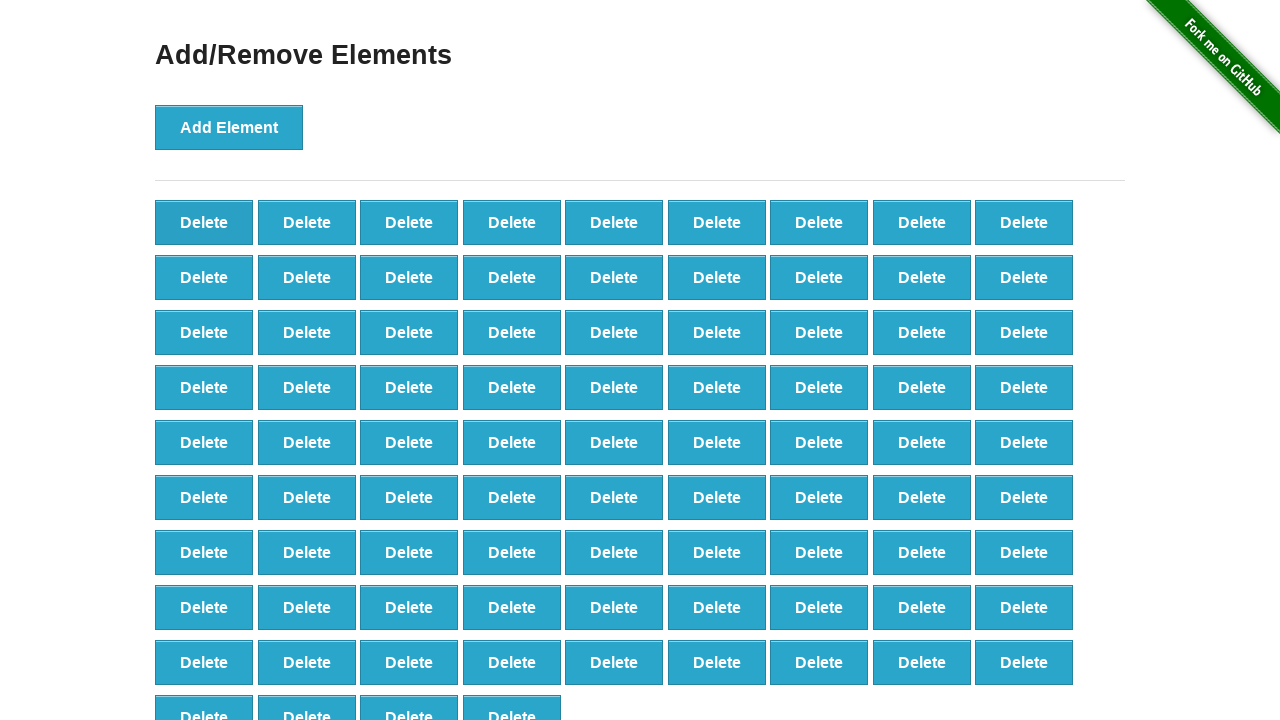

Clicked delete button to remove element (iteration 16/60) at (204, 222) on button[onclick='deleteElement()'] >> nth=0
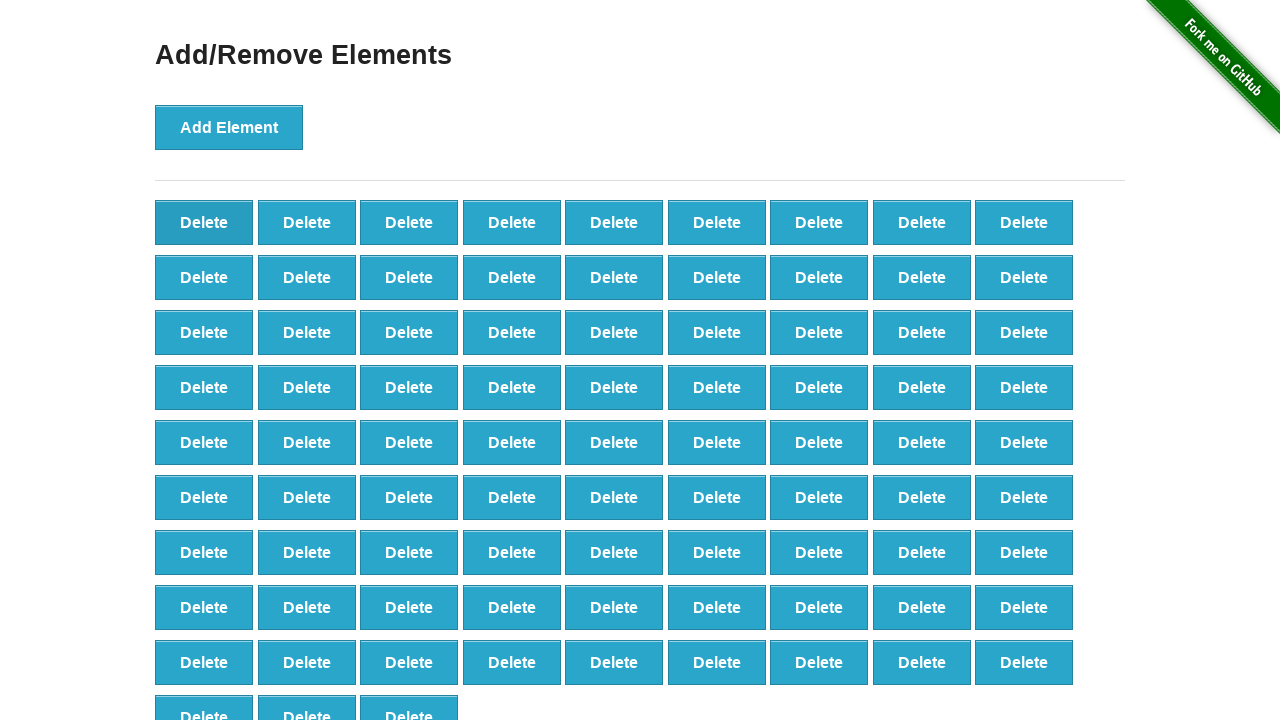

Clicked delete button to remove element (iteration 17/60) at (204, 222) on button[onclick='deleteElement()'] >> nth=0
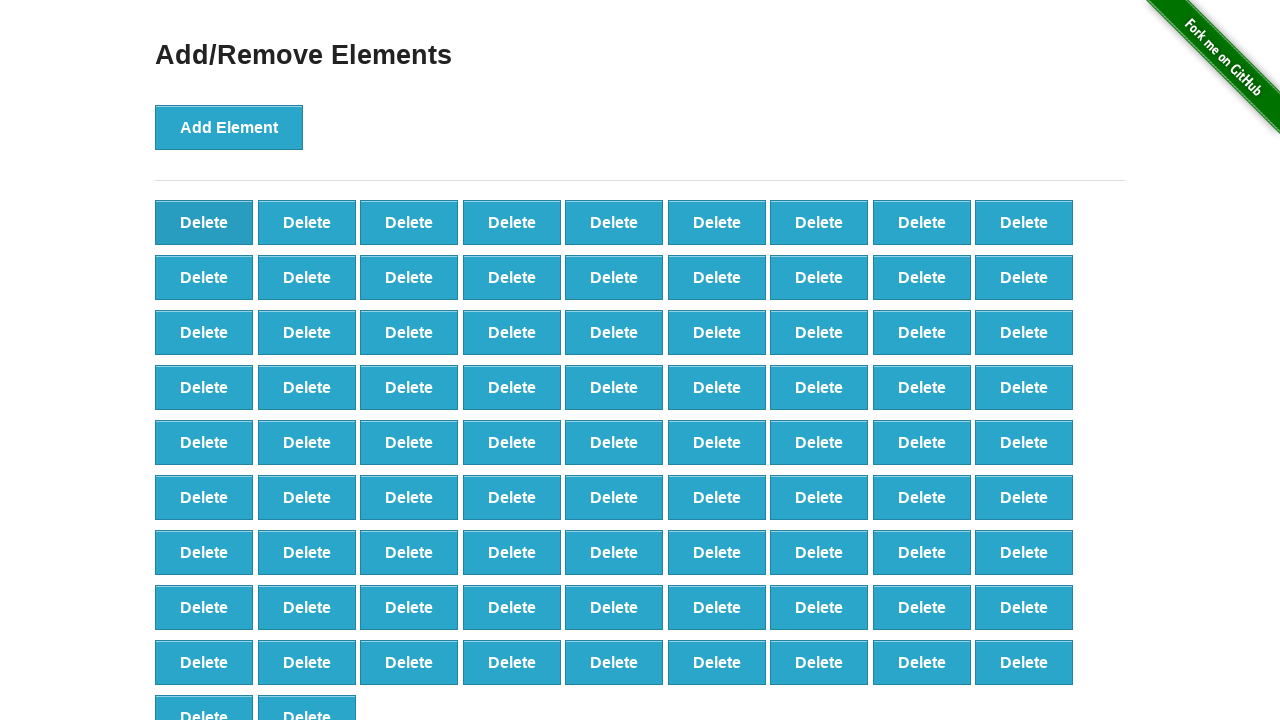

Clicked delete button to remove element (iteration 18/60) at (204, 222) on button[onclick='deleteElement()'] >> nth=0
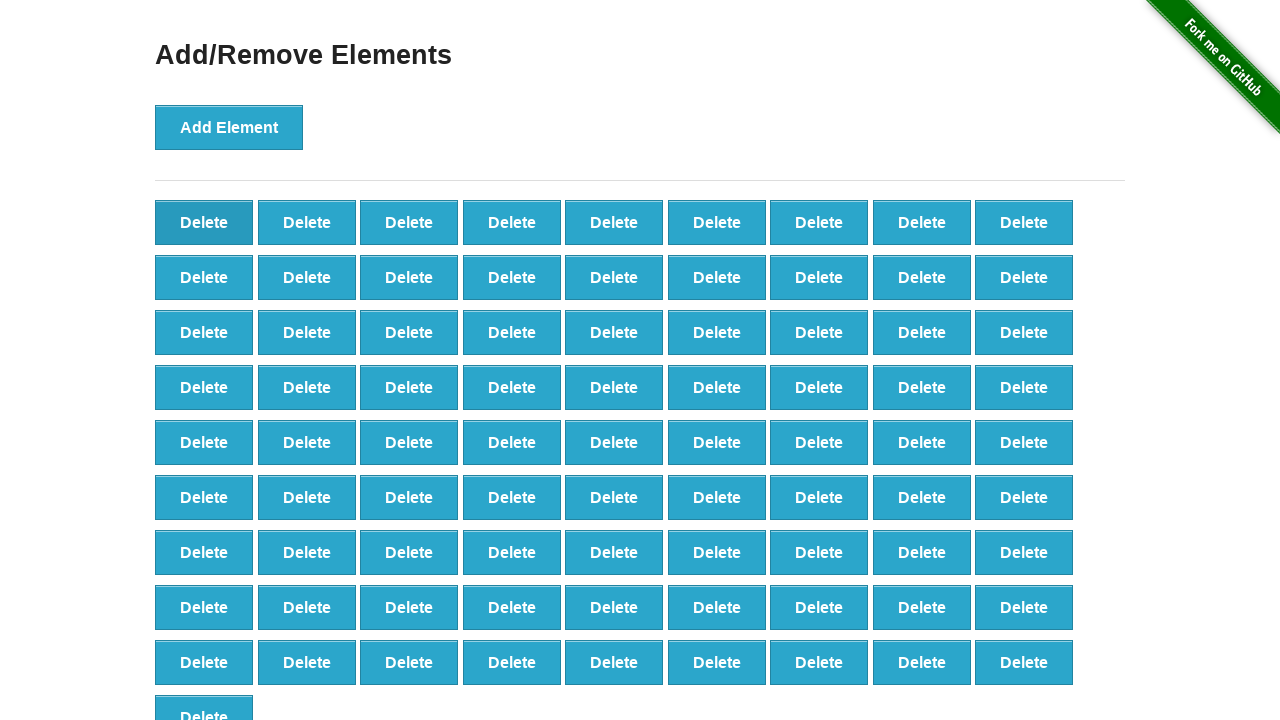

Clicked delete button to remove element (iteration 19/60) at (204, 222) on button[onclick='deleteElement()'] >> nth=0
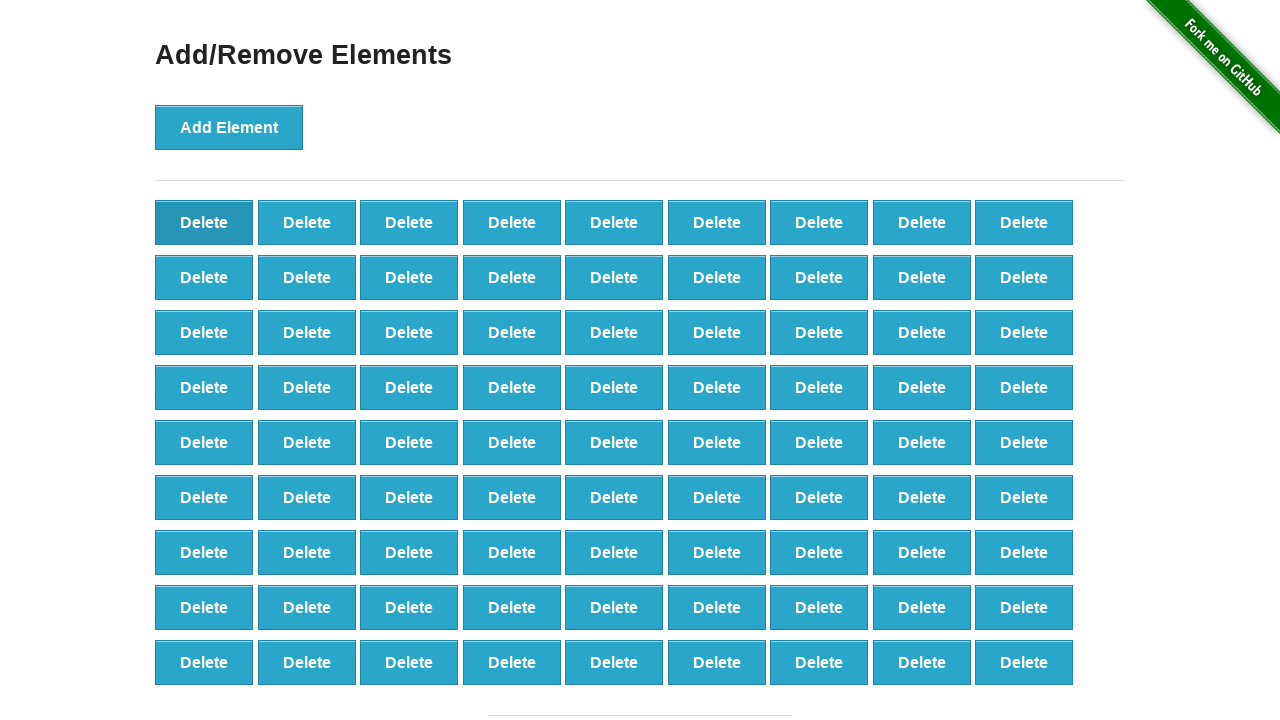

Clicked delete button to remove element (iteration 20/60) at (204, 222) on button[onclick='deleteElement()'] >> nth=0
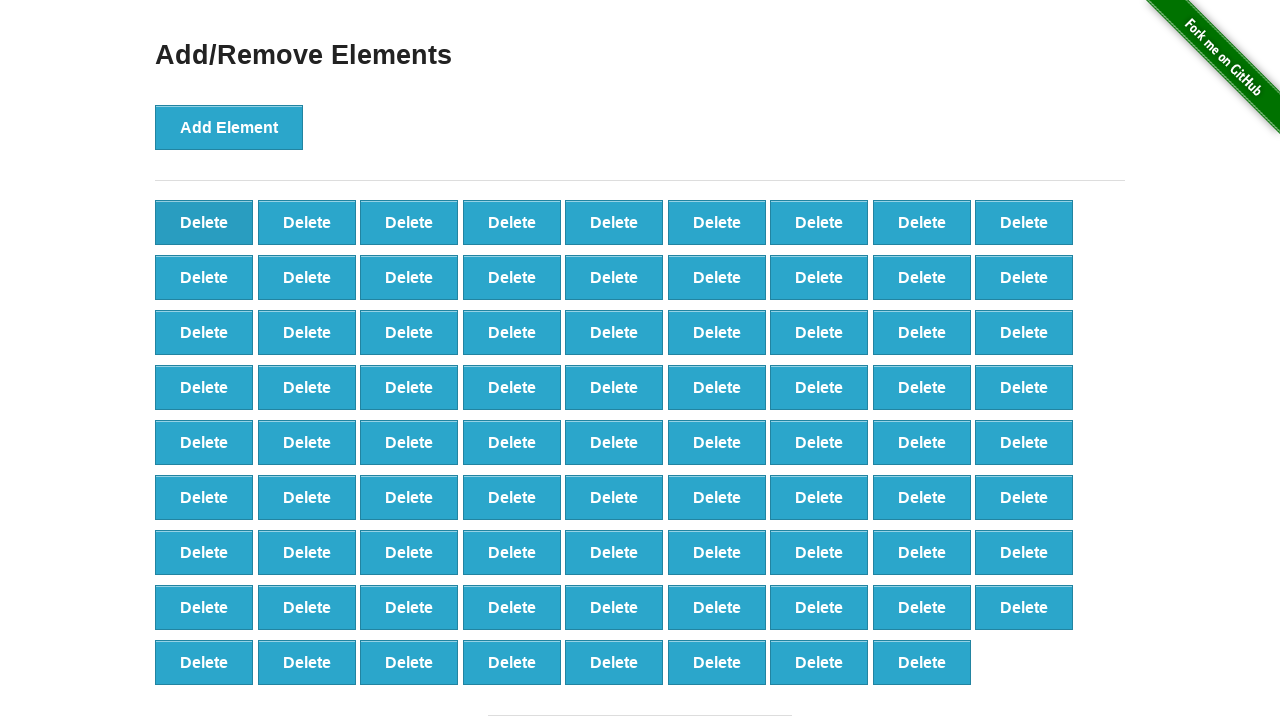

Clicked delete button to remove element (iteration 21/60) at (204, 222) on button[onclick='deleteElement()'] >> nth=0
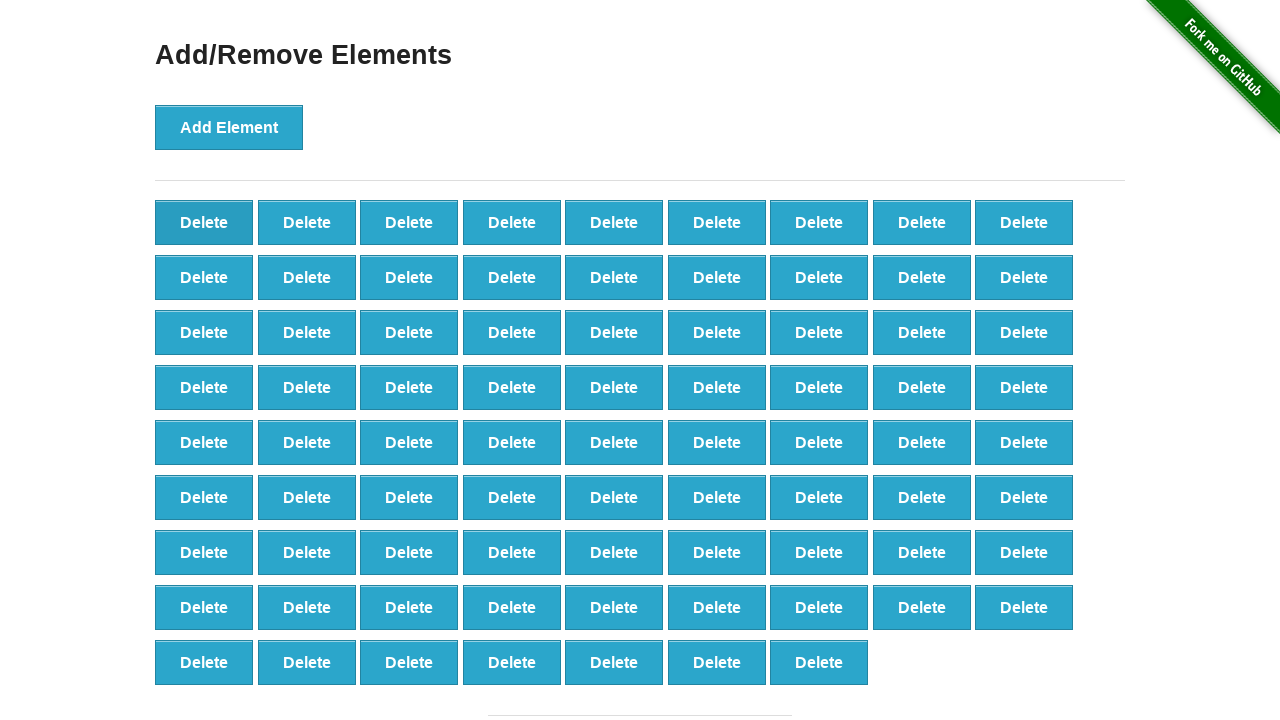

Clicked delete button to remove element (iteration 22/60) at (204, 222) on button[onclick='deleteElement()'] >> nth=0
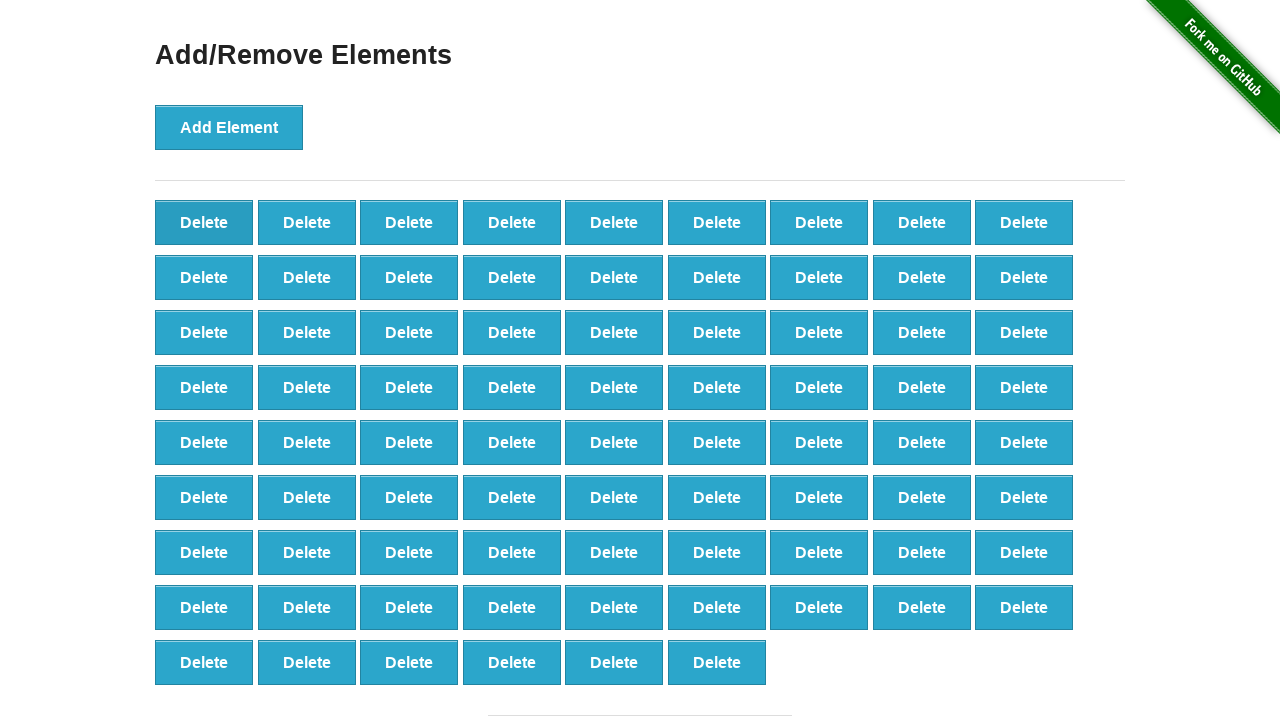

Clicked delete button to remove element (iteration 23/60) at (204, 222) on button[onclick='deleteElement()'] >> nth=0
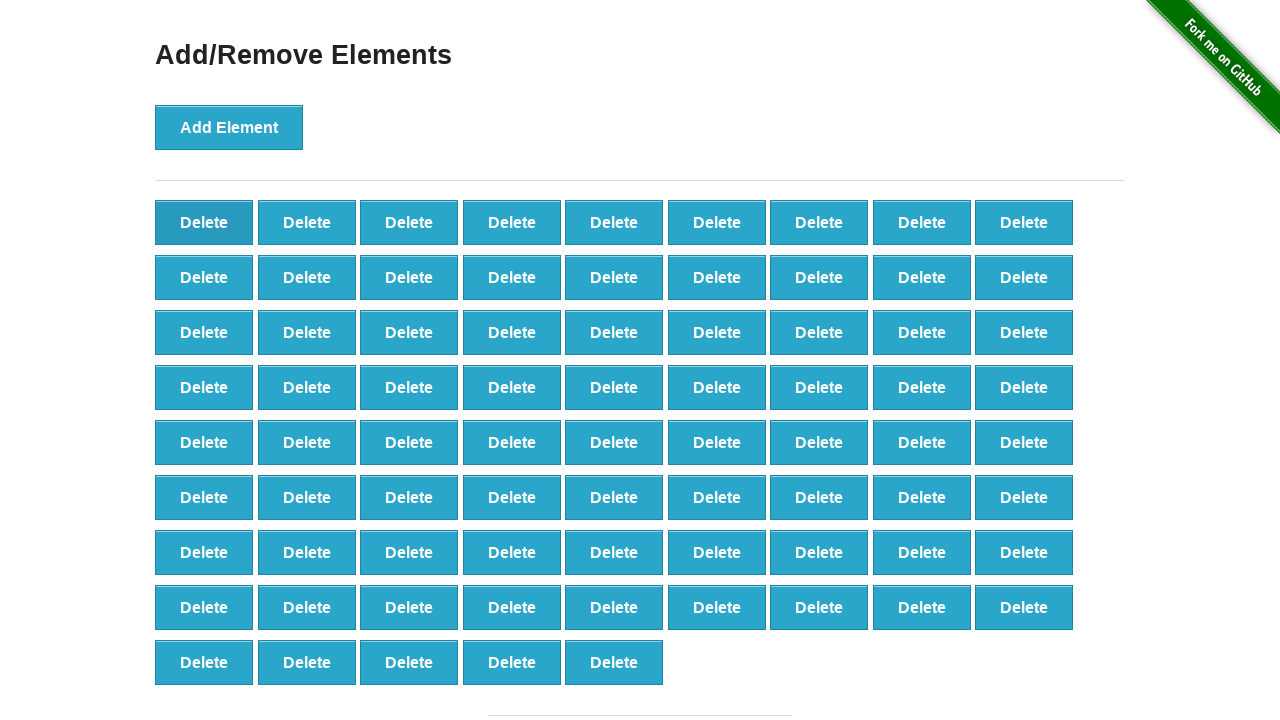

Clicked delete button to remove element (iteration 24/60) at (204, 222) on button[onclick='deleteElement()'] >> nth=0
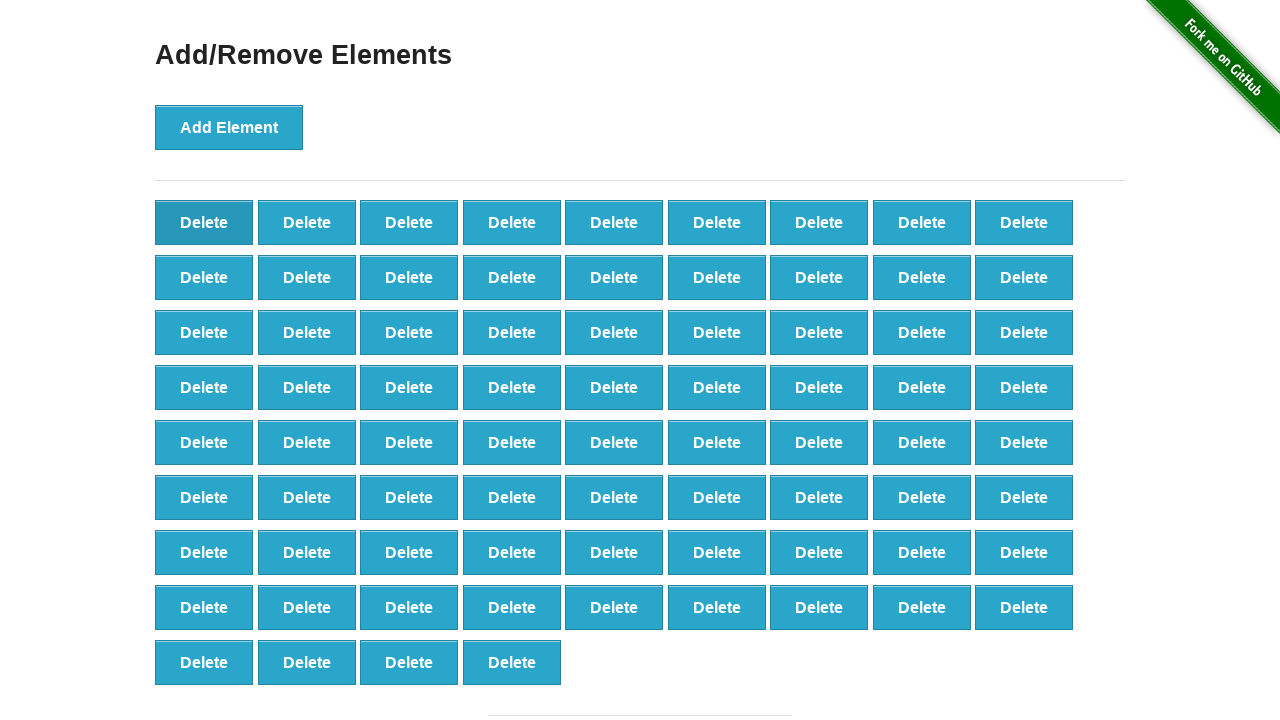

Clicked delete button to remove element (iteration 25/60) at (204, 222) on button[onclick='deleteElement()'] >> nth=0
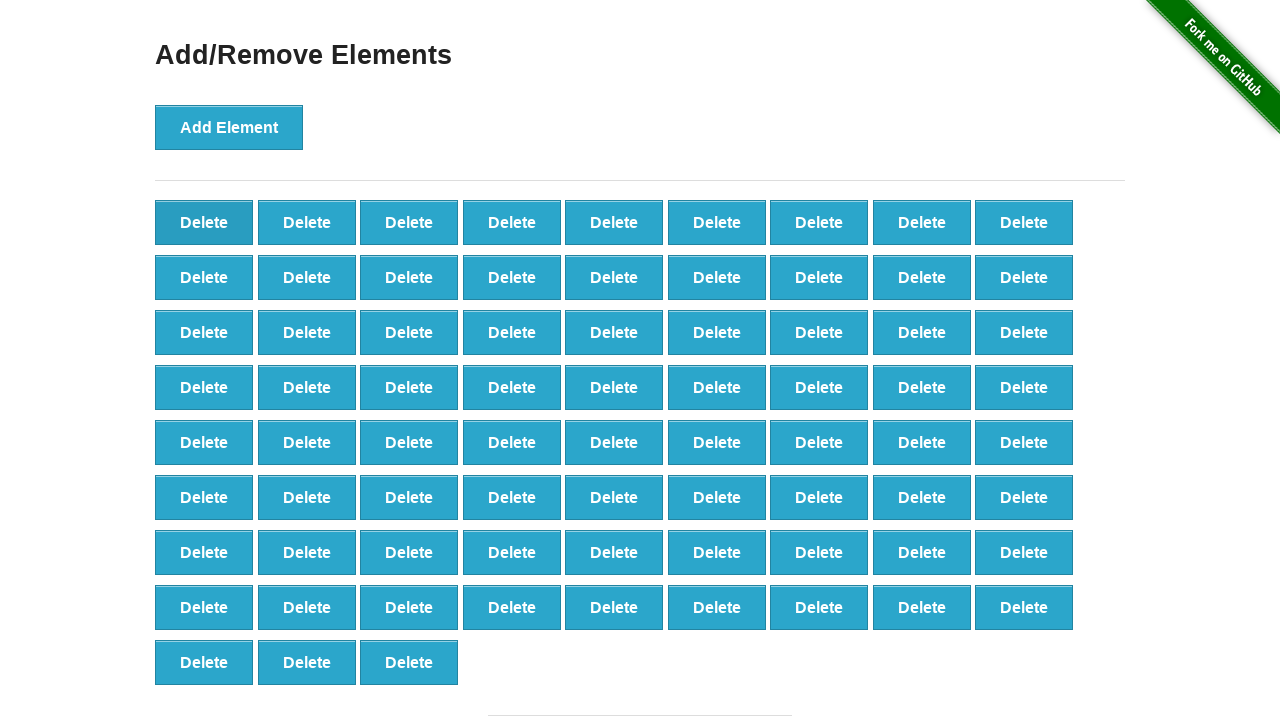

Clicked delete button to remove element (iteration 26/60) at (204, 222) on button[onclick='deleteElement()'] >> nth=0
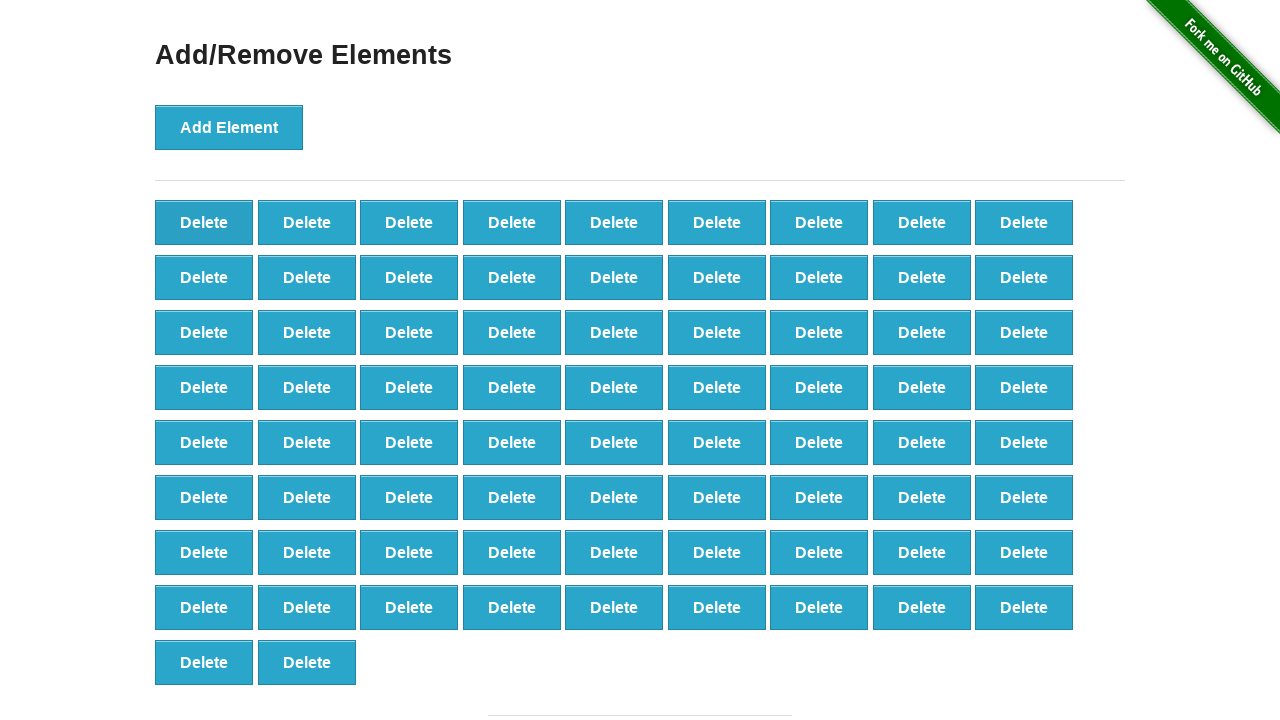

Clicked delete button to remove element (iteration 27/60) at (204, 222) on button[onclick='deleteElement()'] >> nth=0
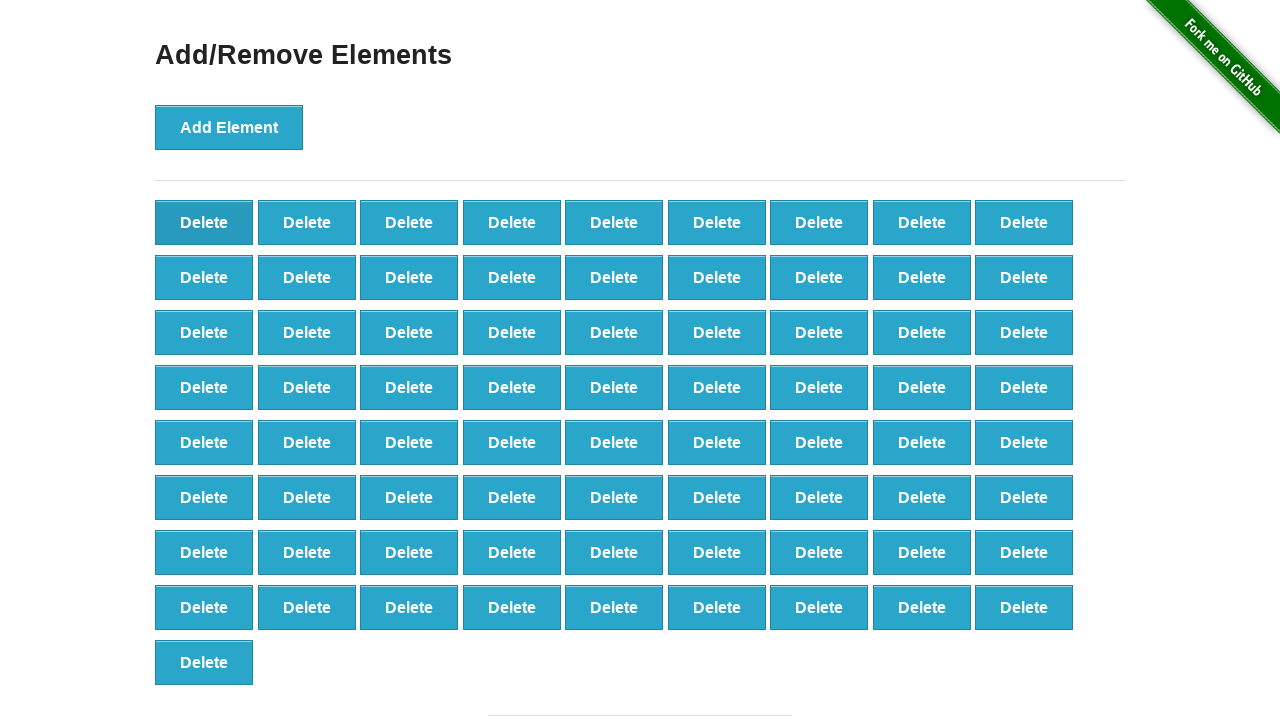

Clicked delete button to remove element (iteration 28/60) at (204, 222) on button[onclick='deleteElement()'] >> nth=0
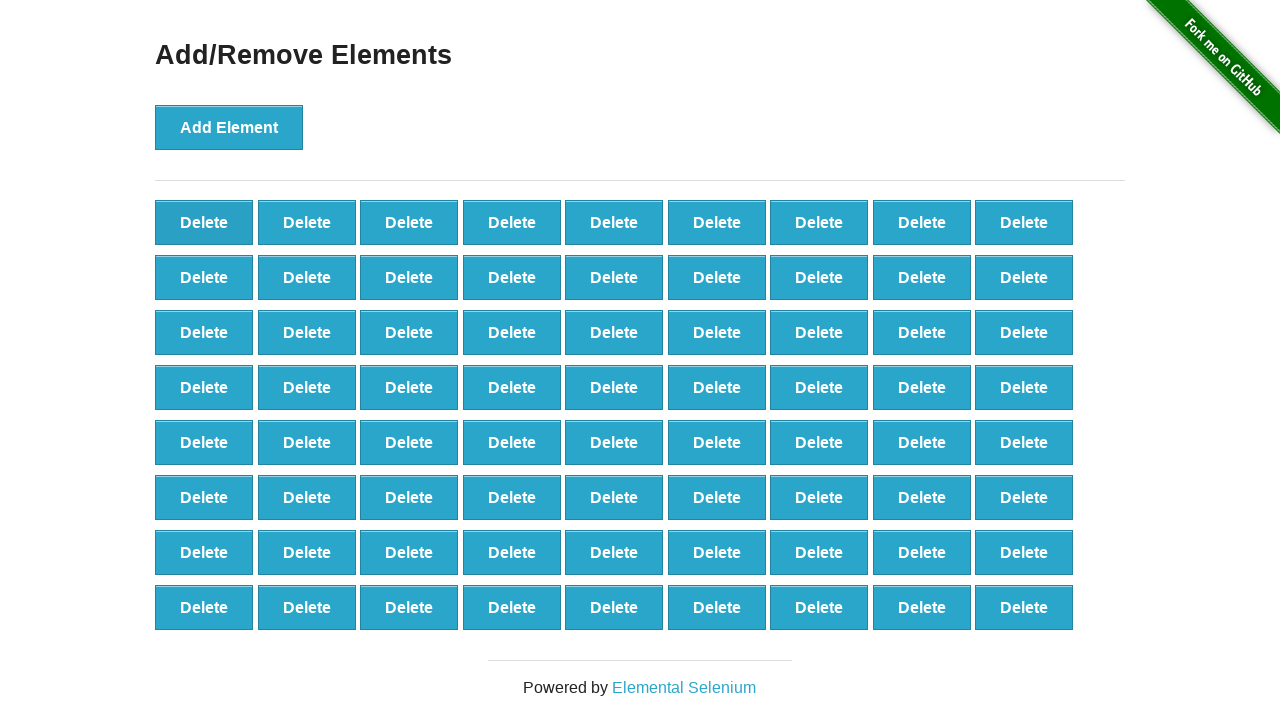

Clicked delete button to remove element (iteration 29/60) at (204, 222) on button[onclick='deleteElement()'] >> nth=0
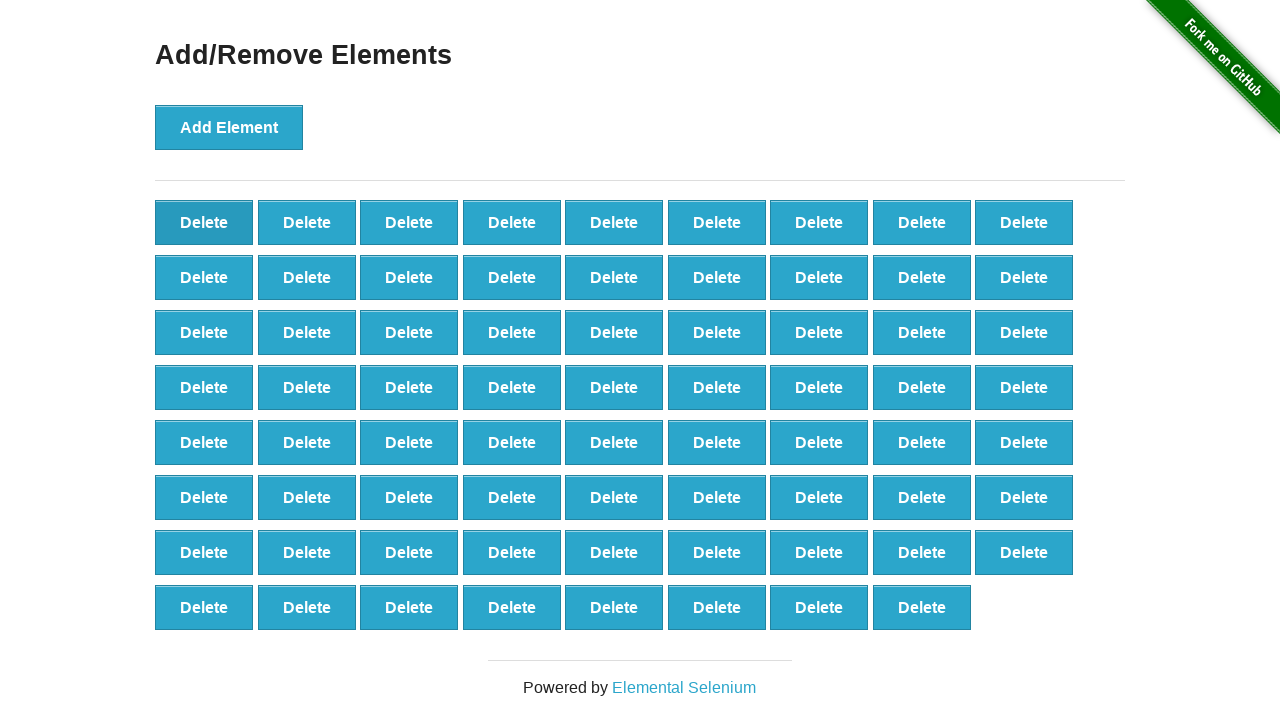

Clicked delete button to remove element (iteration 30/60) at (204, 222) on button[onclick='deleteElement()'] >> nth=0
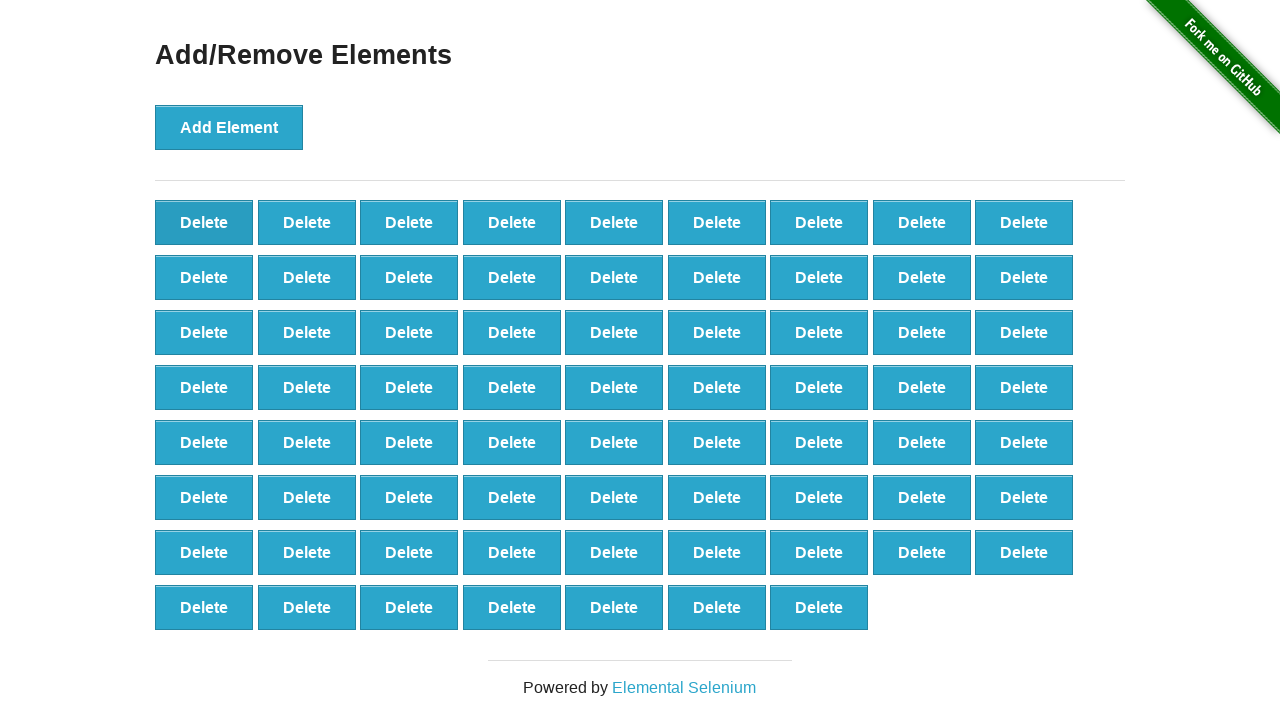

Clicked delete button to remove element (iteration 31/60) at (204, 222) on button[onclick='deleteElement()'] >> nth=0
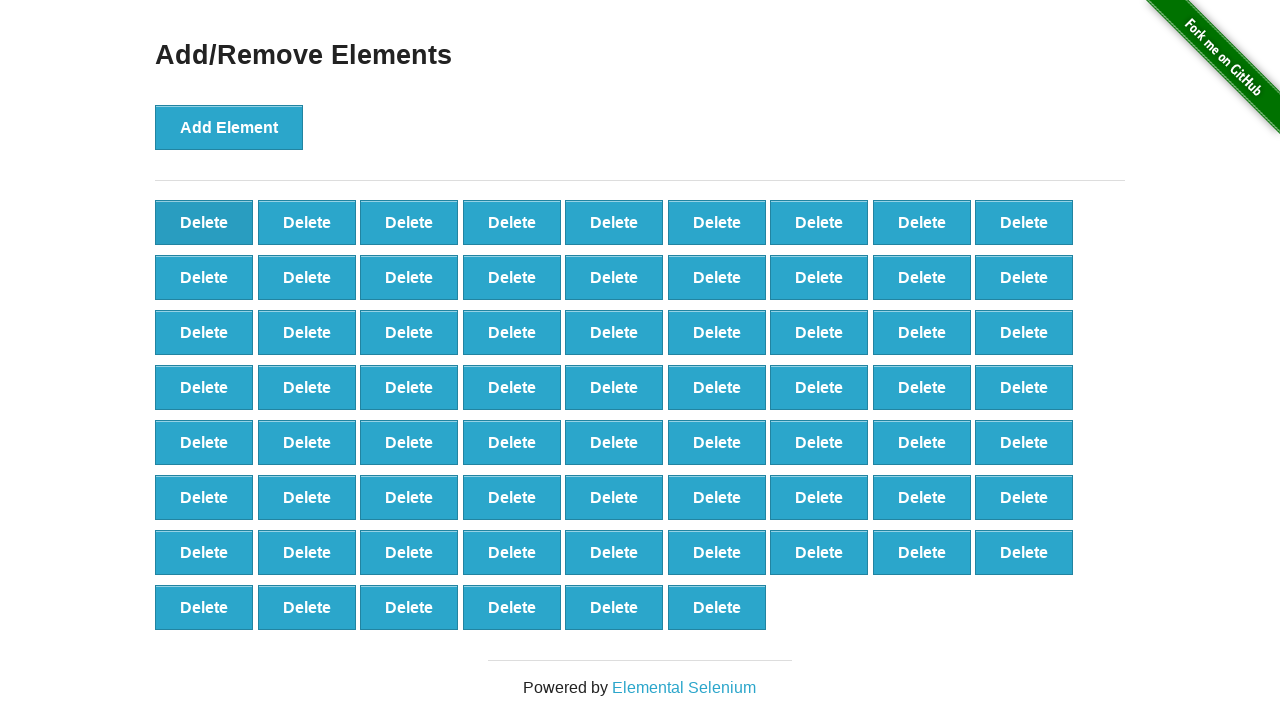

Clicked delete button to remove element (iteration 32/60) at (204, 222) on button[onclick='deleteElement()'] >> nth=0
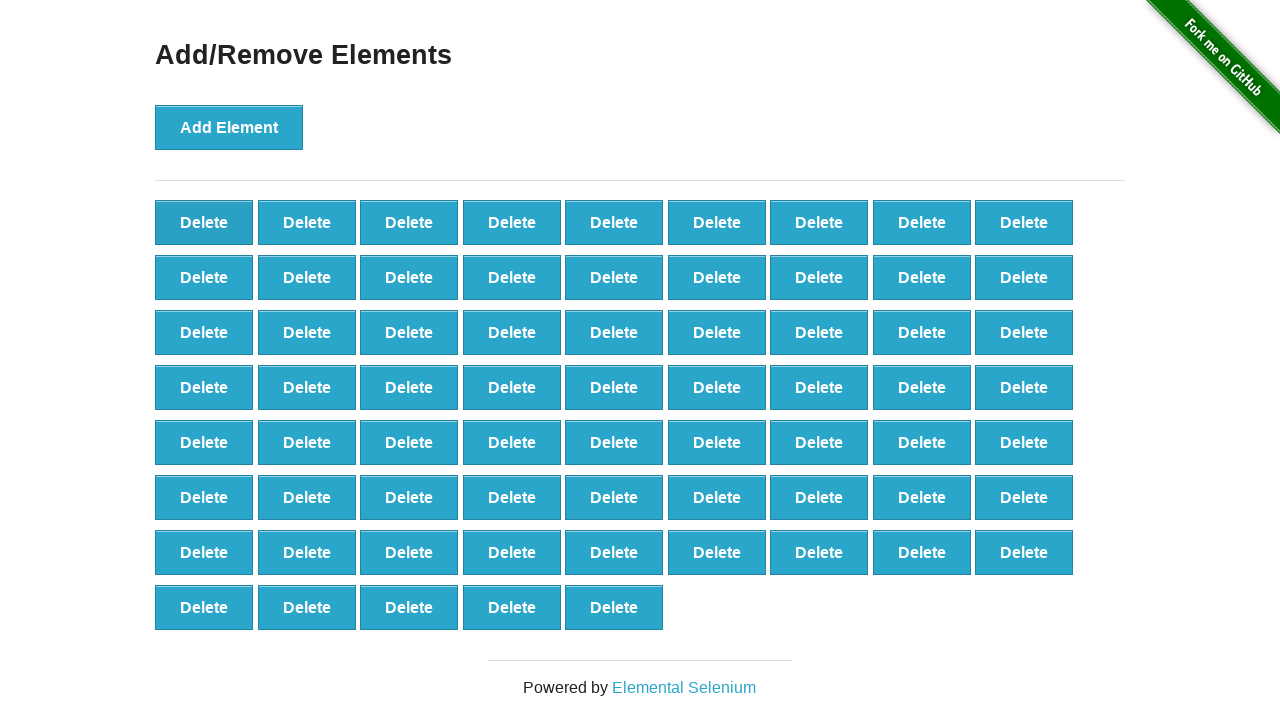

Clicked delete button to remove element (iteration 33/60) at (204, 222) on button[onclick='deleteElement()'] >> nth=0
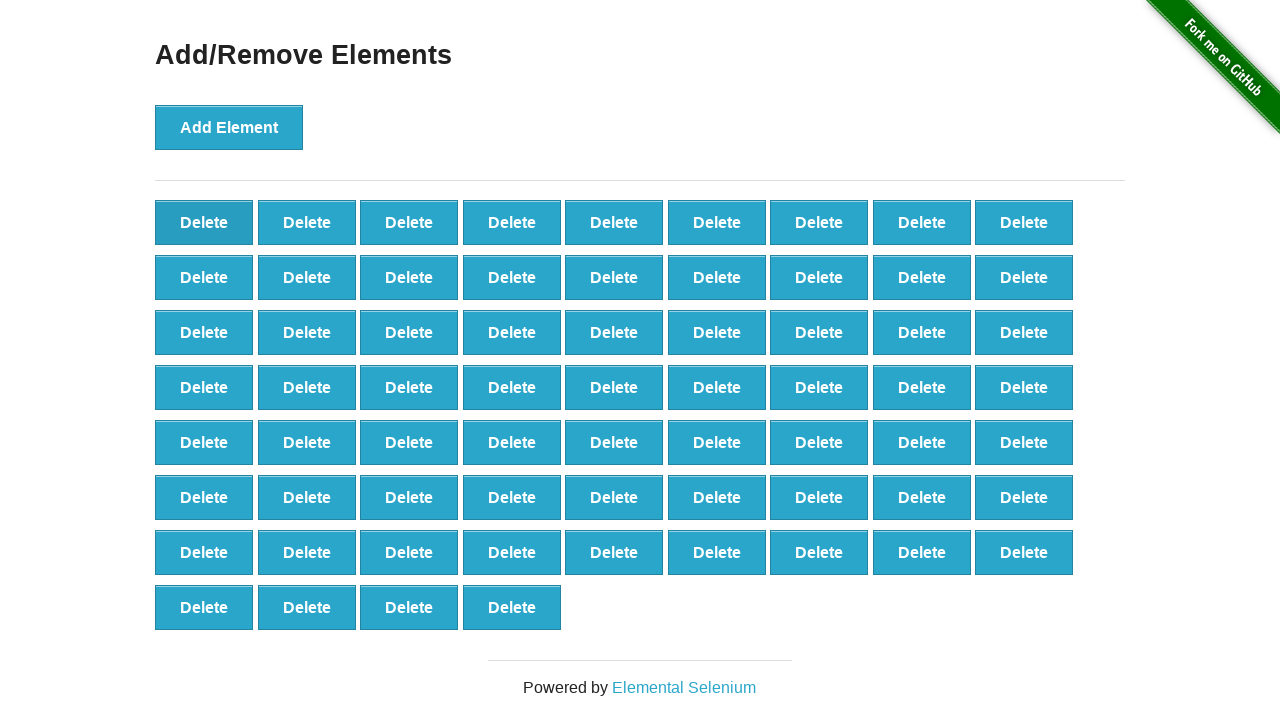

Clicked delete button to remove element (iteration 34/60) at (204, 222) on button[onclick='deleteElement()'] >> nth=0
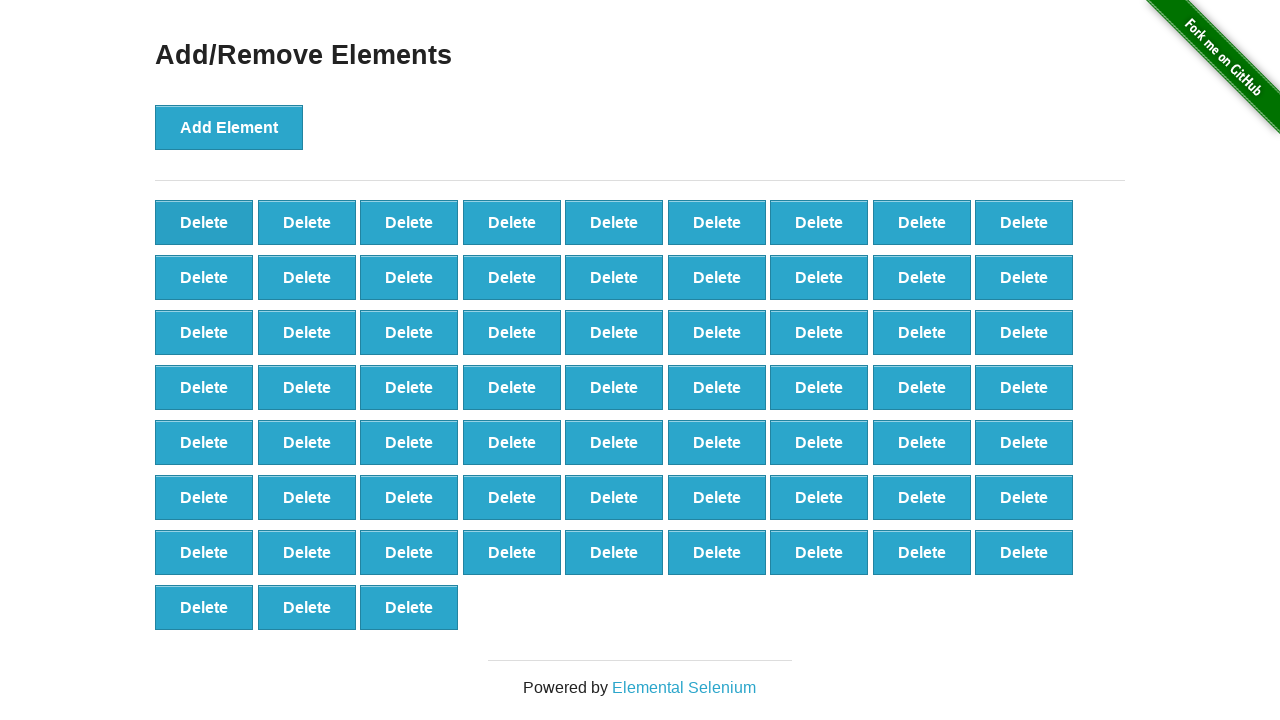

Clicked delete button to remove element (iteration 35/60) at (204, 222) on button[onclick='deleteElement()'] >> nth=0
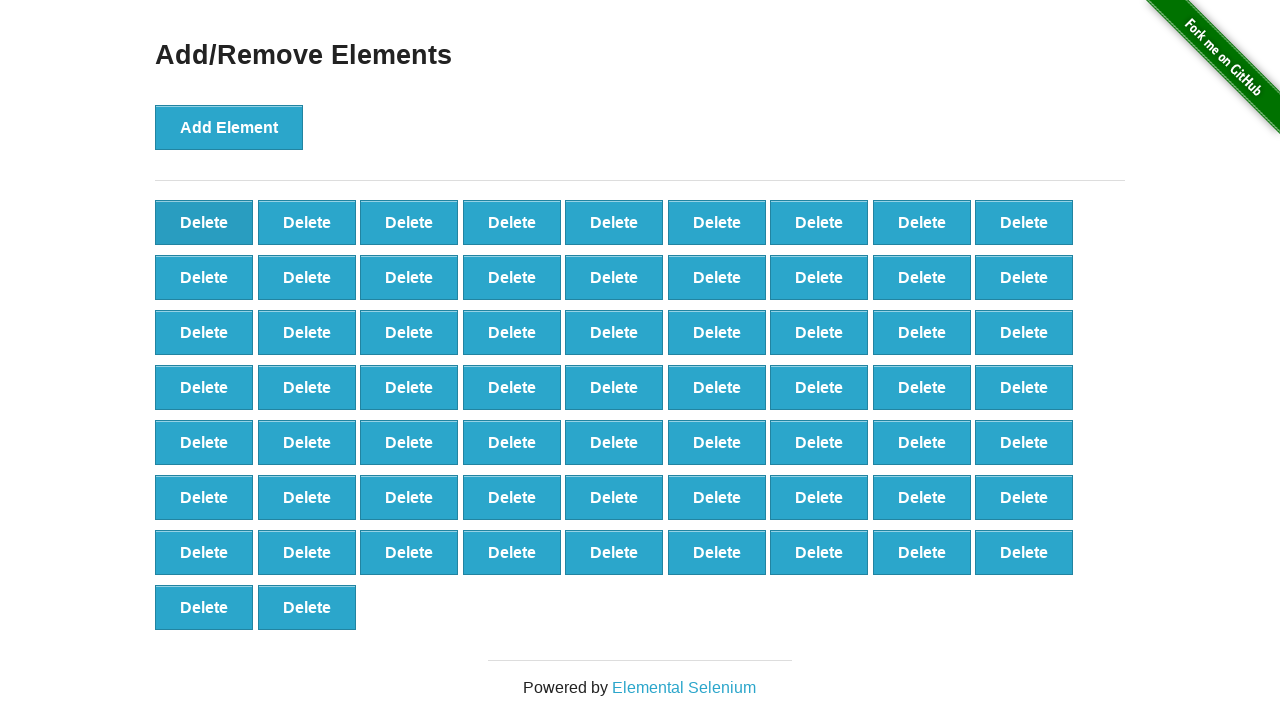

Clicked delete button to remove element (iteration 36/60) at (204, 222) on button[onclick='deleteElement()'] >> nth=0
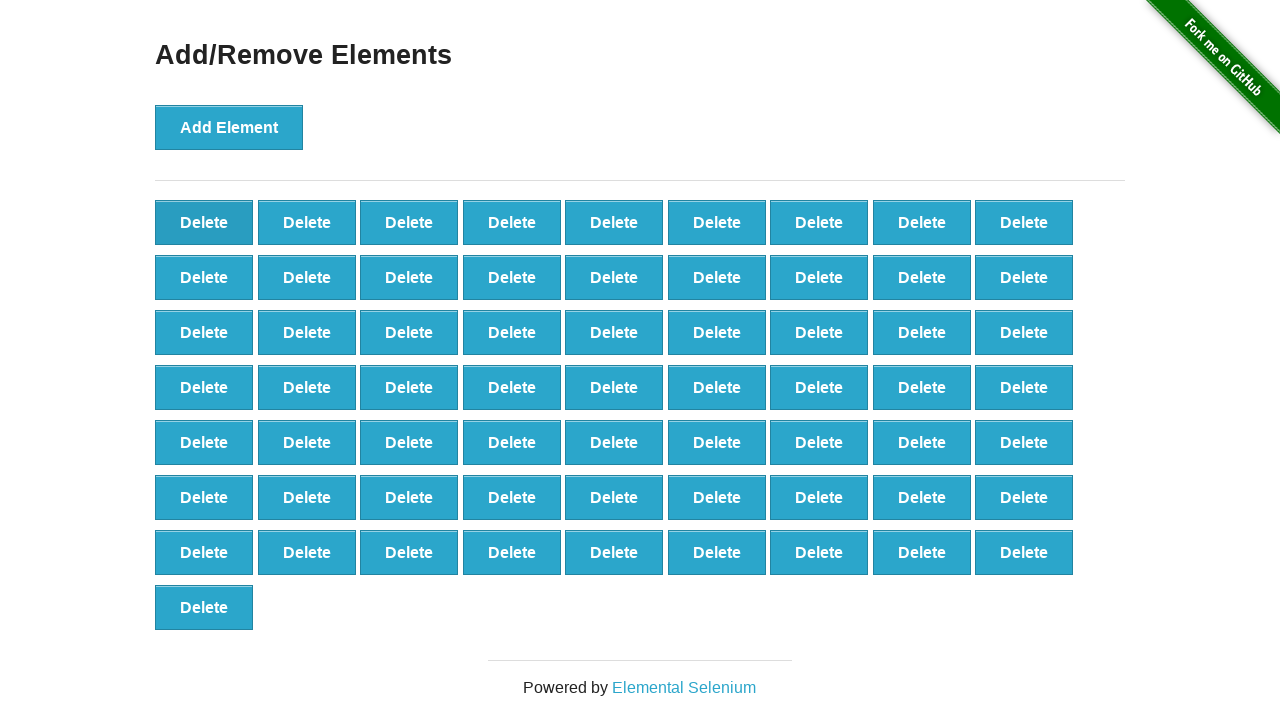

Clicked delete button to remove element (iteration 37/60) at (204, 222) on button[onclick='deleteElement()'] >> nth=0
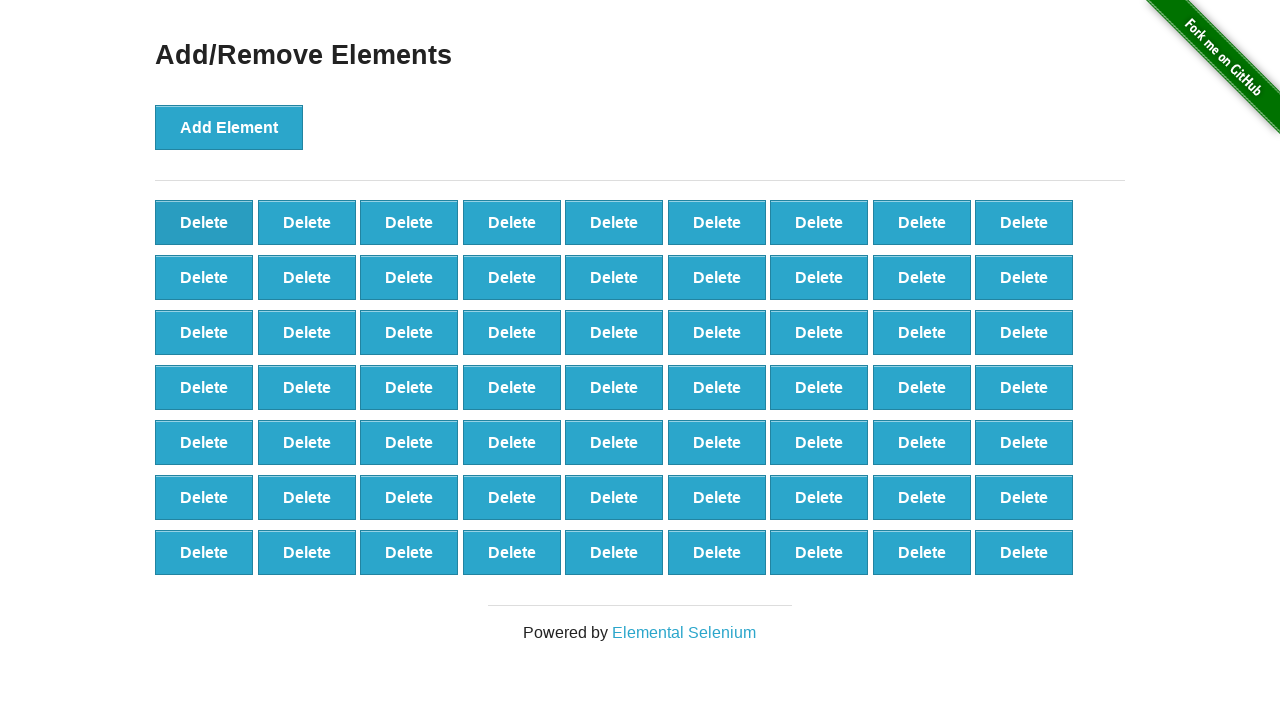

Clicked delete button to remove element (iteration 38/60) at (204, 222) on button[onclick='deleteElement()'] >> nth=0
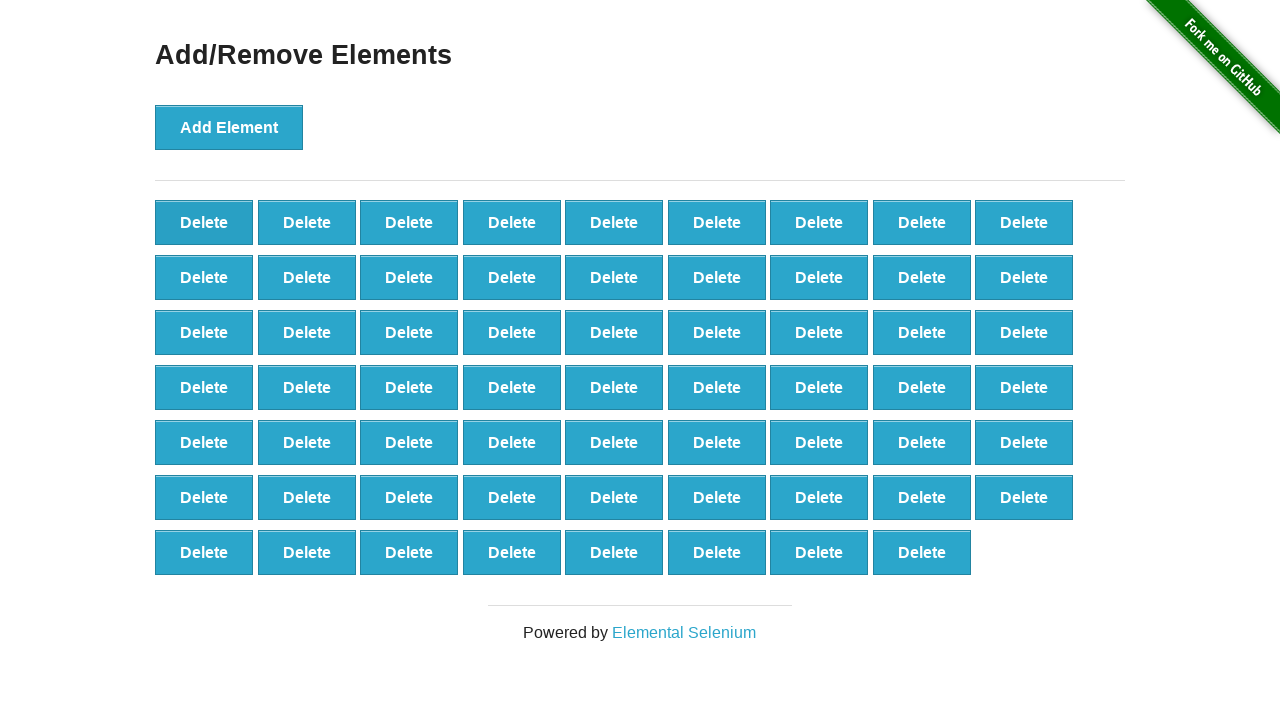

Clicked delete button to remove element (iteration 39/60) at (204, 222) on button[onclick='deleteElement()'] >> nth=0
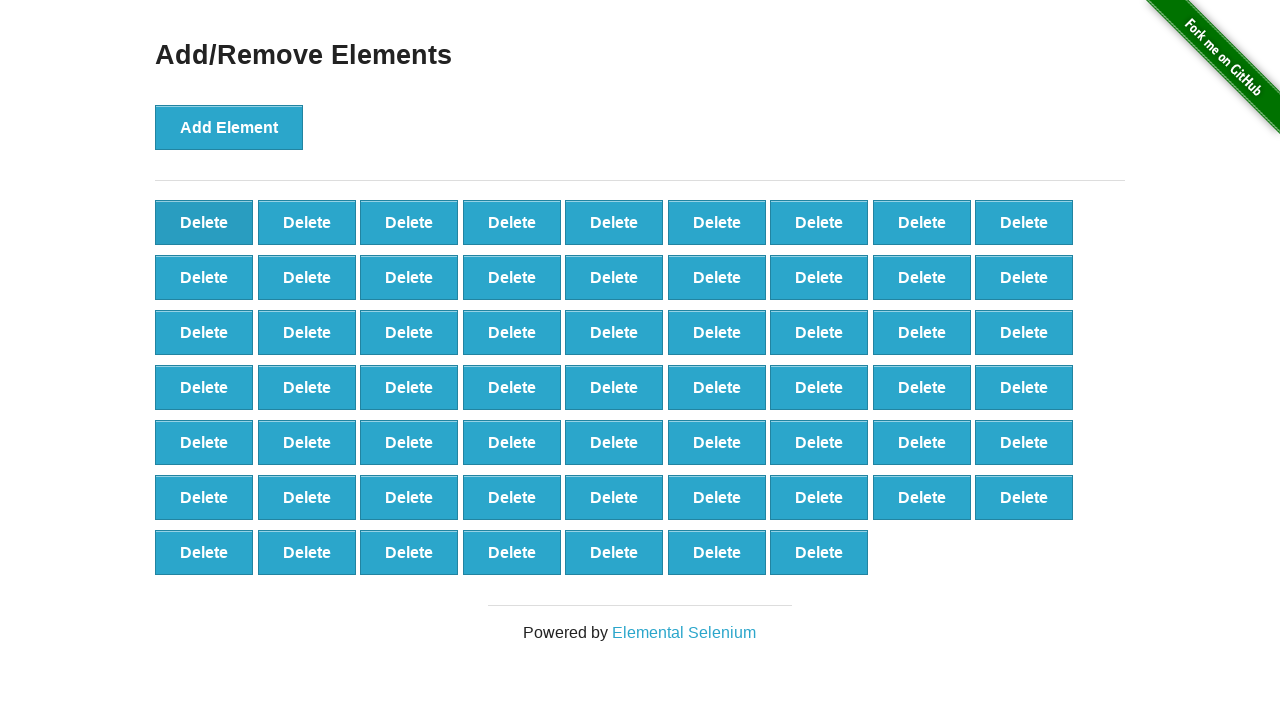

Clicked delete button to remove element (iteration 40/60) at (204, 222) on button[onclick='deleteElement()'] >> nth=0
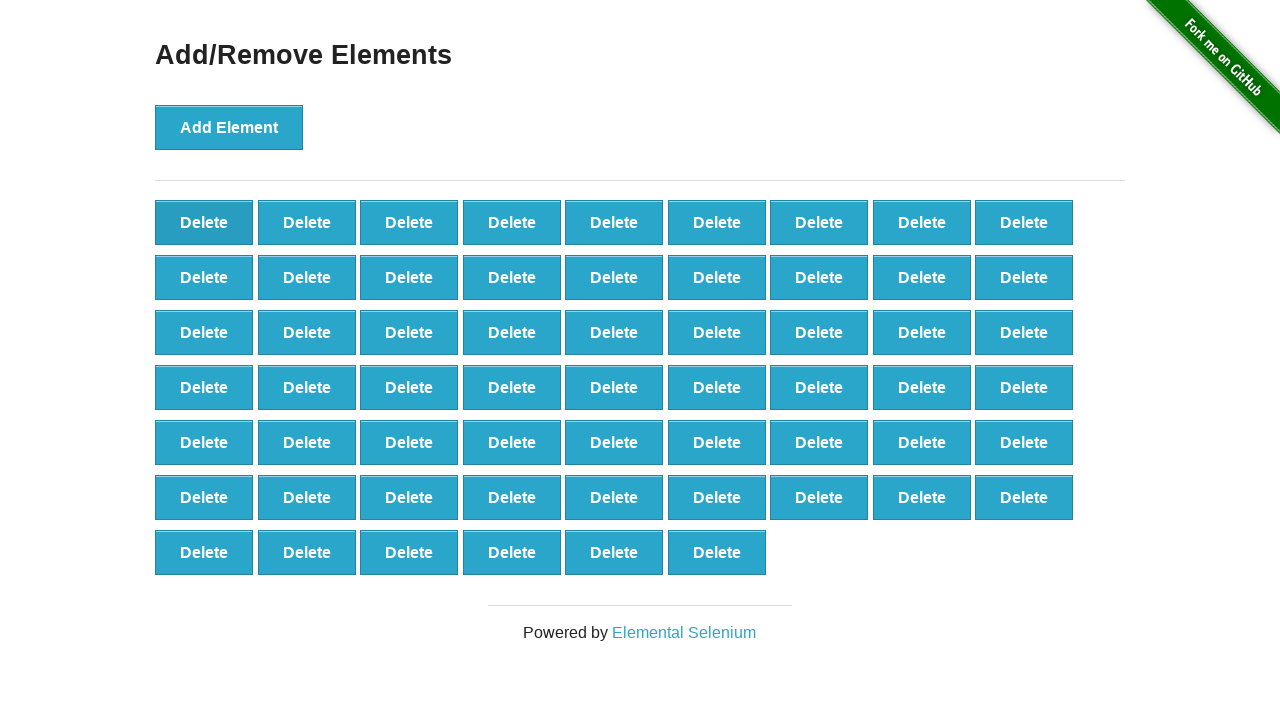

Clicked delete button to remove element (iteration 41/60) at (204, 222) on button[onclick='deleteElement()'] >> nth=0
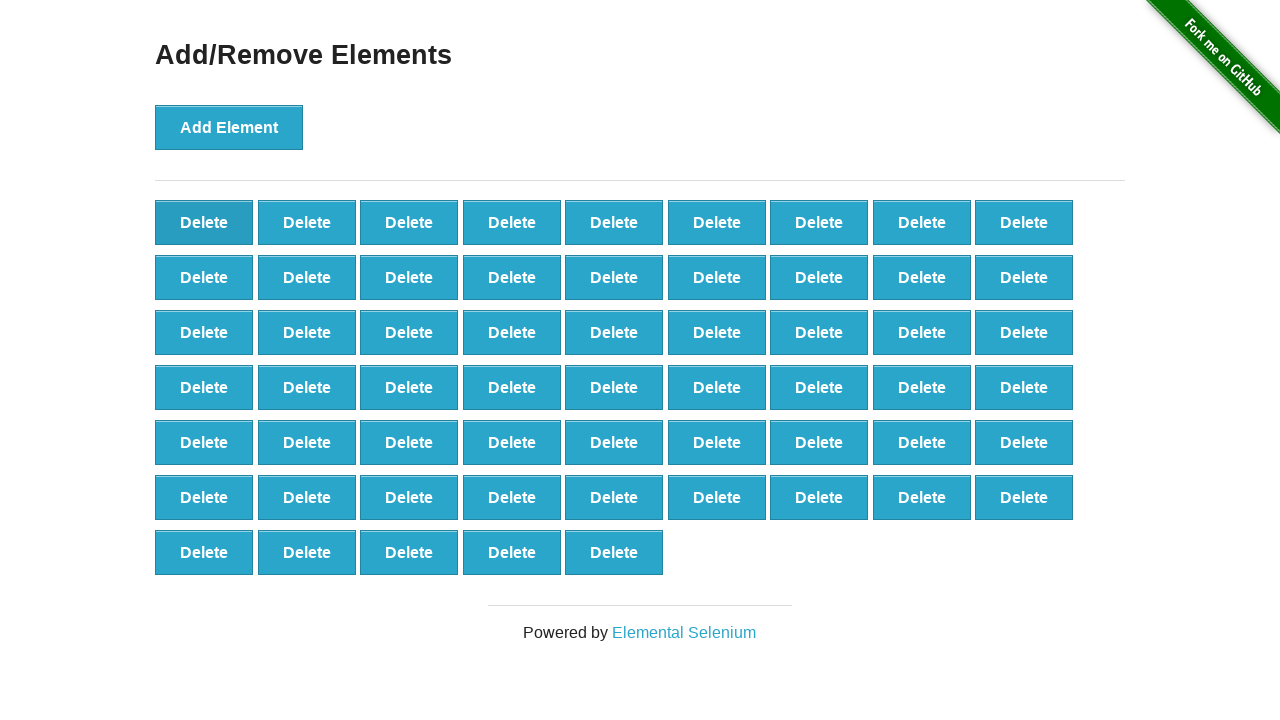

Clicked delete button to remove element (iteration 42/60) at (204, 222) on button[onclick='deleteElement()'] >> nth=0
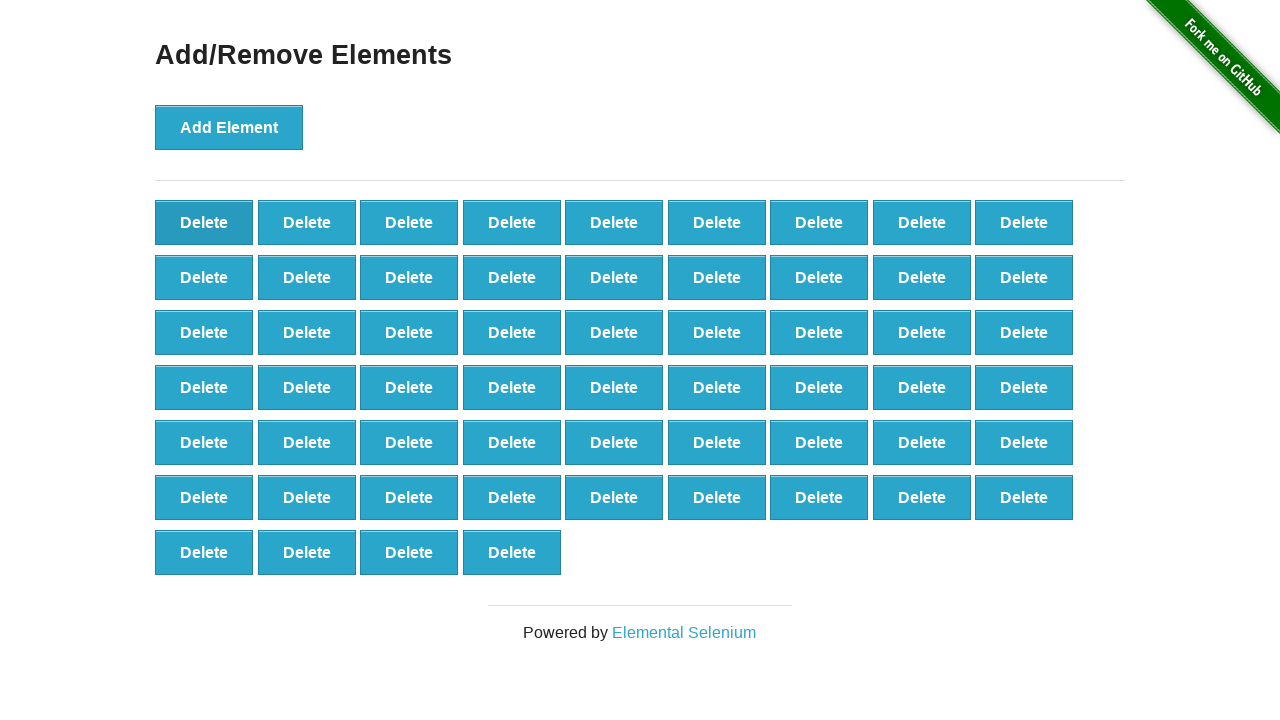

Clicked delete button to remove element (iteration 43/60) at (204, 222) on button[onclick='deleteElement()'] >> nth=0
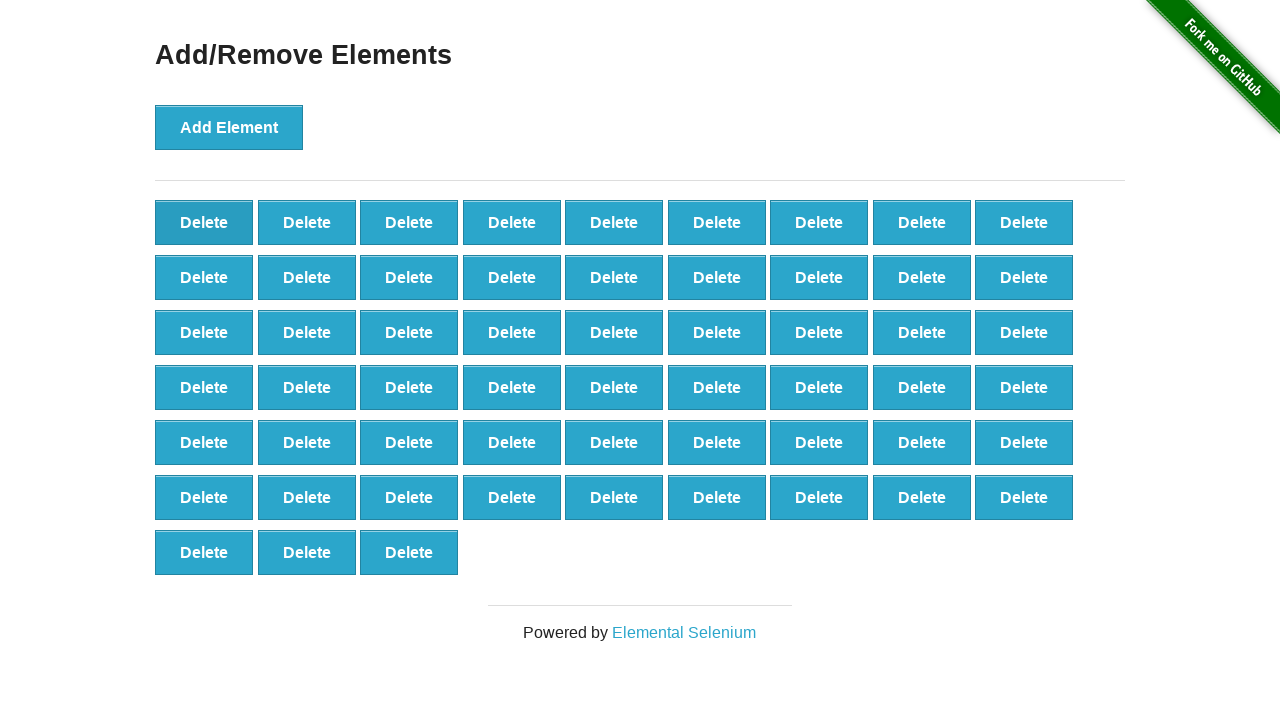

Clicked delete button to remove element (iteration 44/60) at (204, 222) on button[onclick='deleteElement()'] >> nth=0
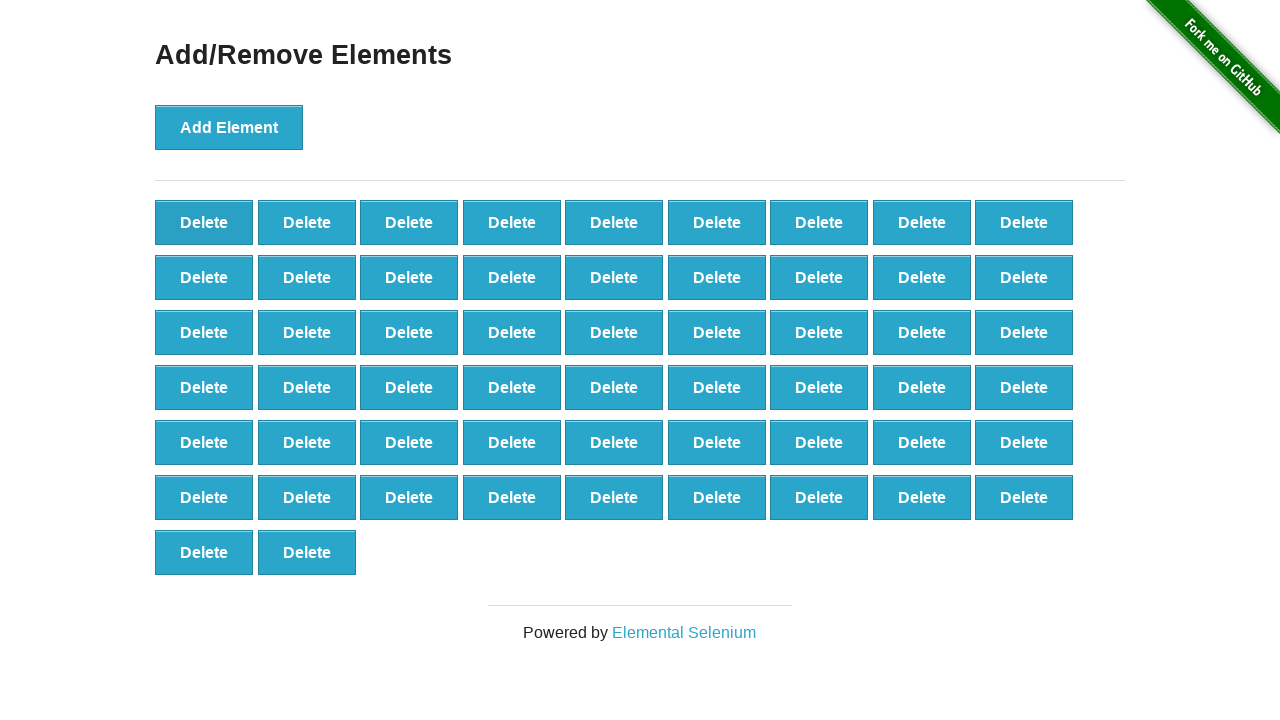

Clicked delete button to remove element (iteration 45/60) at (204, 222) on button[onclick='deleteElement()'] >> nth=0
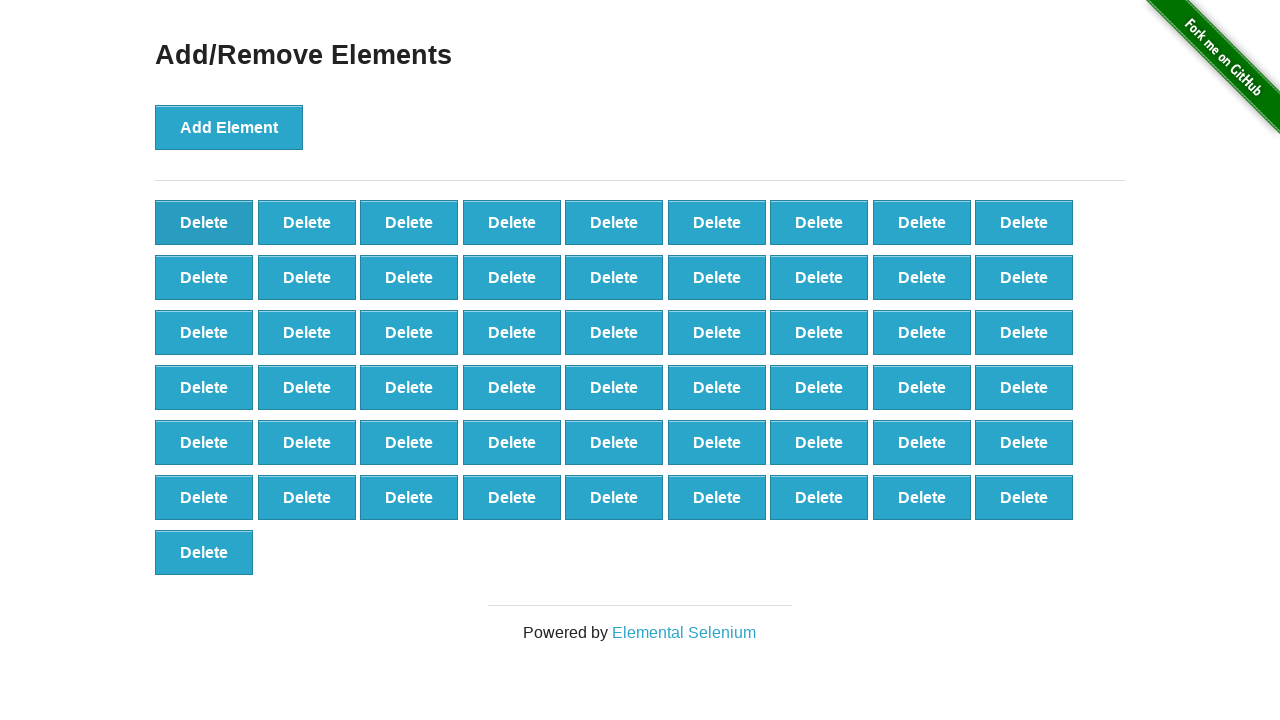

Clicked delete button to remove element (iteration 46/60) at (204, 222) on button[onclick='deleteElement()'] >> nth=0
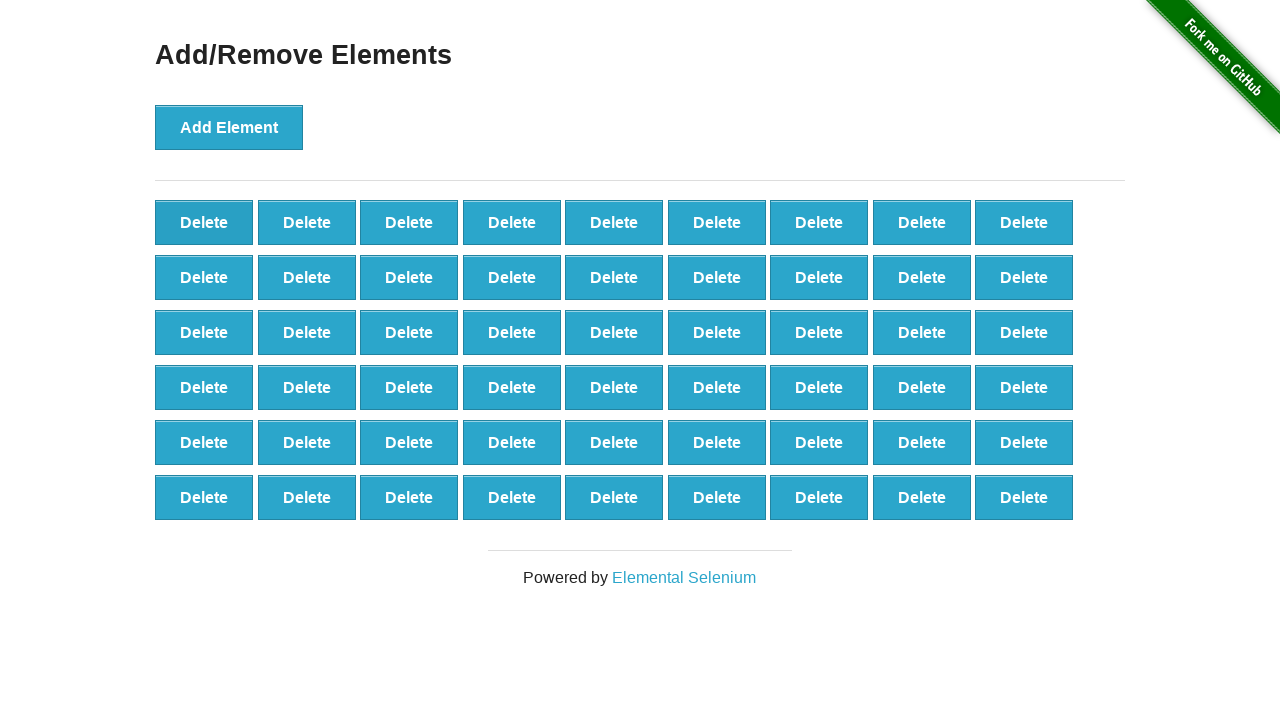

Clicked delete button to remove element (iteration 47/60) at (204, 222) on button[onclick='deleteElement()'] >> nth=0
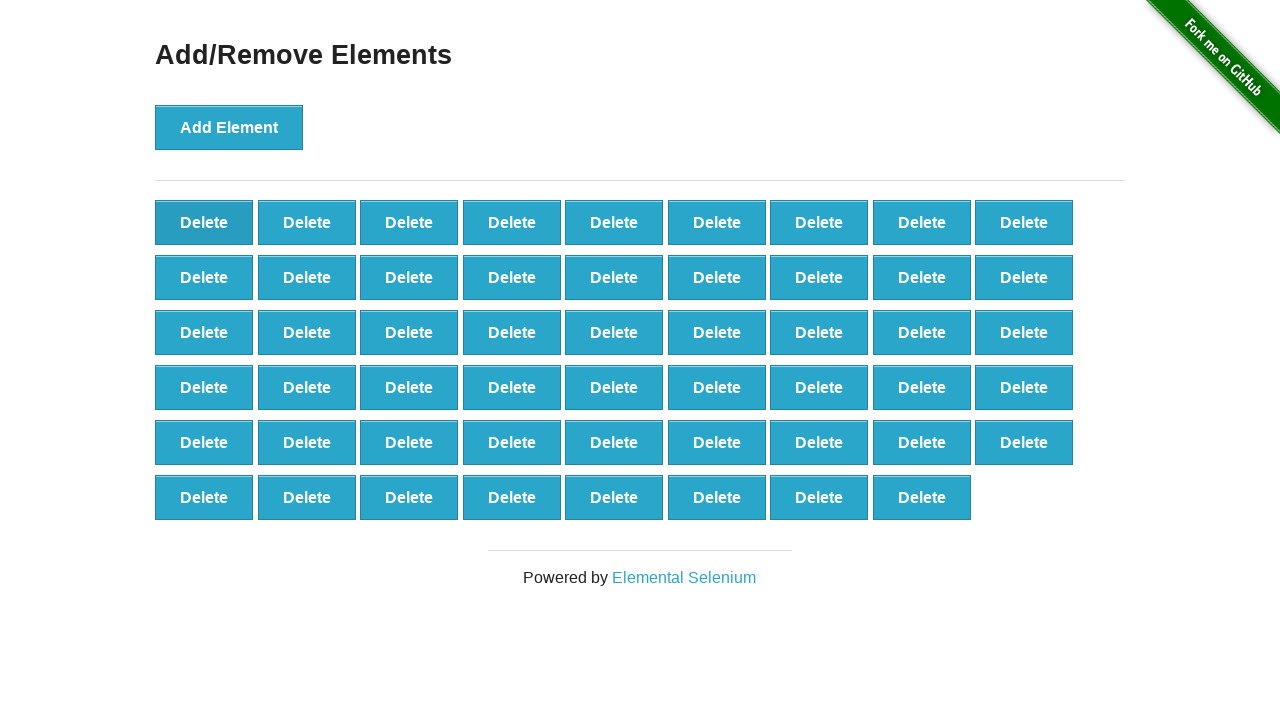

Clicked delete button to remove element (iteration 48/60) at (204, 222) on button[onclick='deleteElement()'] >> nth=0
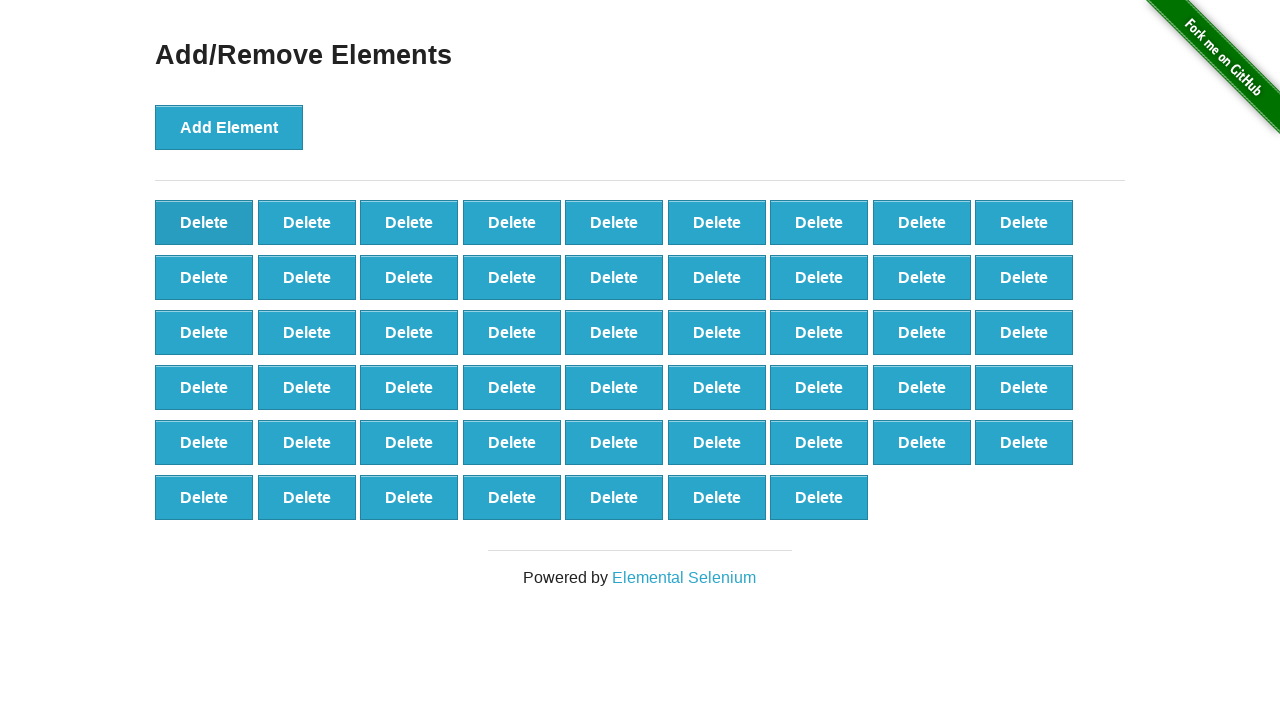

Clicked delete button to remove element (iteration 49/60) at (204, 222) on button[onclick='deleteElement()'] >> nth=0
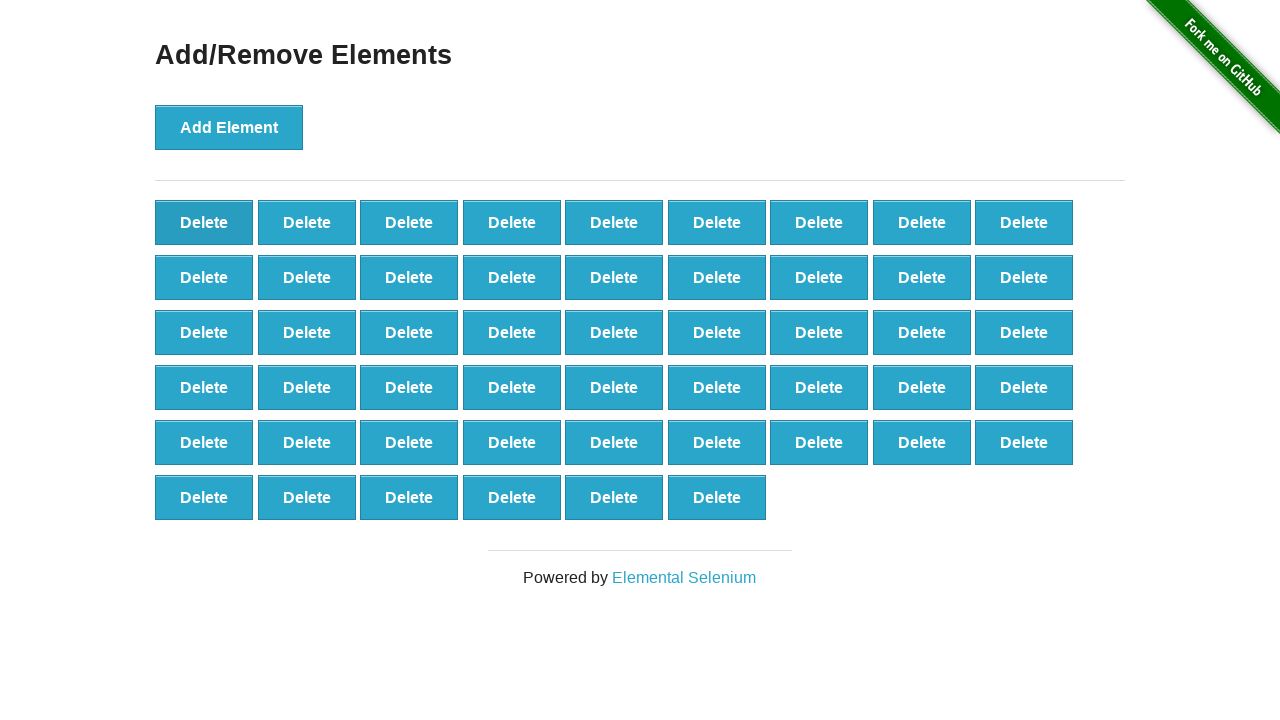

Clicked delete button to remove element (iteration 50/60) at (204, 222) on button[onclick='deleteElement()'] >> nth=0
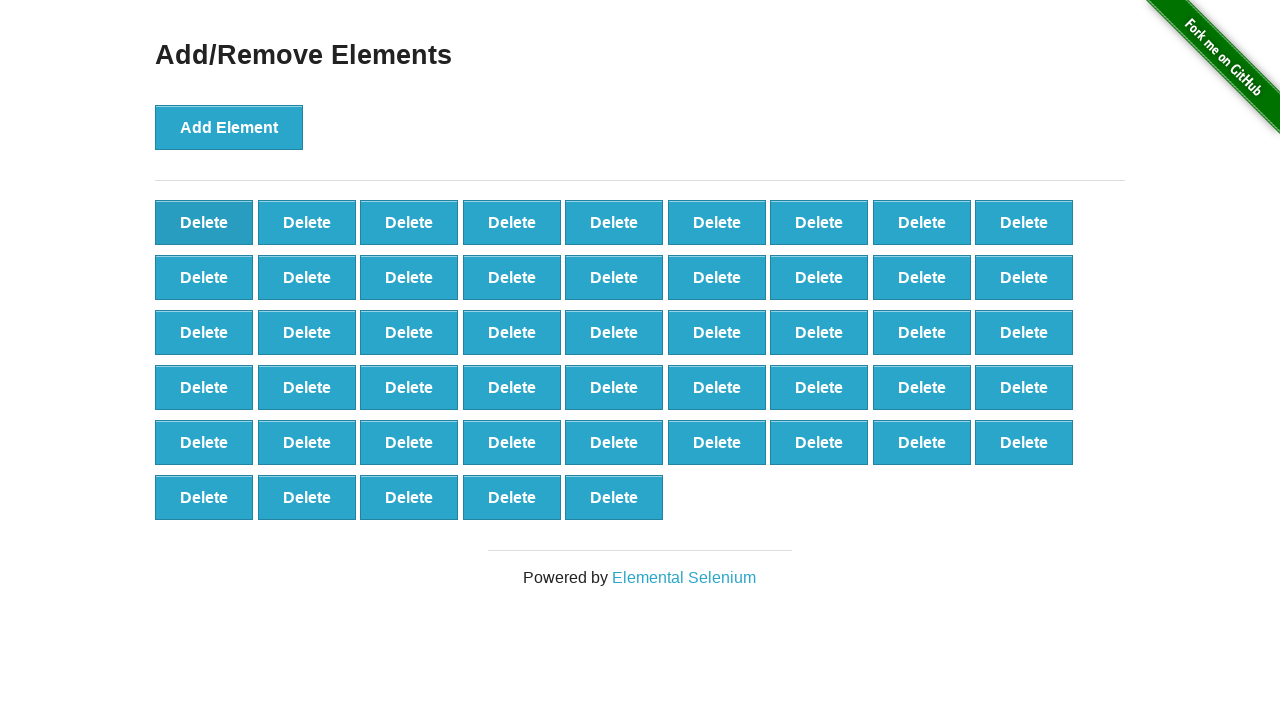

Clicked delete button to remove element (iteration 51/60) at (204, 222) on button[onclick='deleteElement()'] >> nth=0
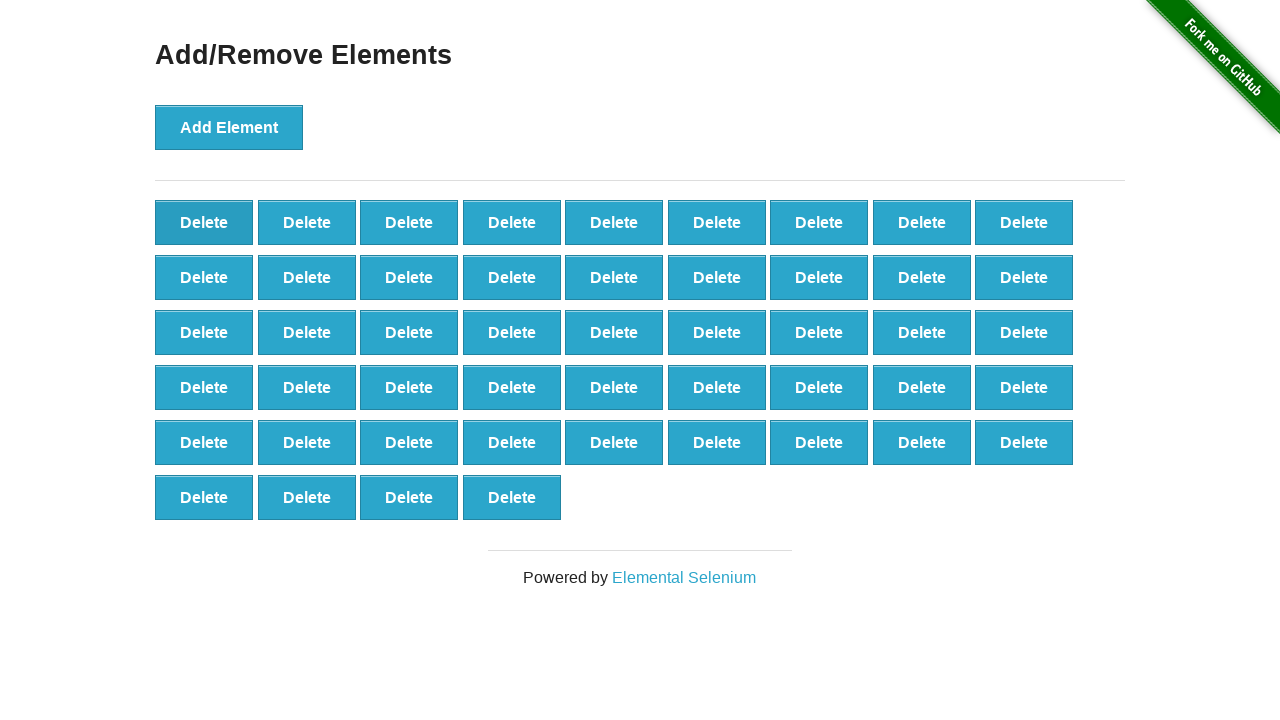

Clicked delete button to remove element (iteration 52/60) at (204, 222) on button[onclick='deleteElement()'] >> nth=0
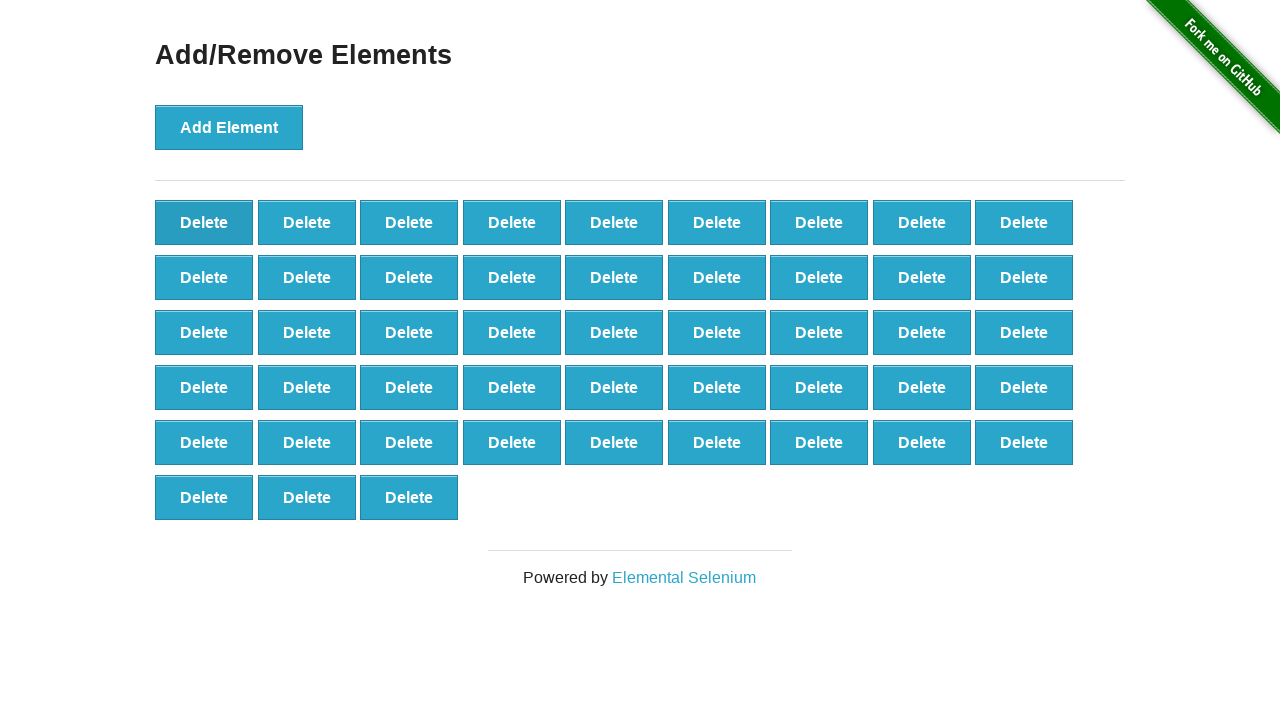

Clicked delete button to remove element (iteration 53/60) at (204, 222) on button[onclick='deleteElement()'] >> nth=0
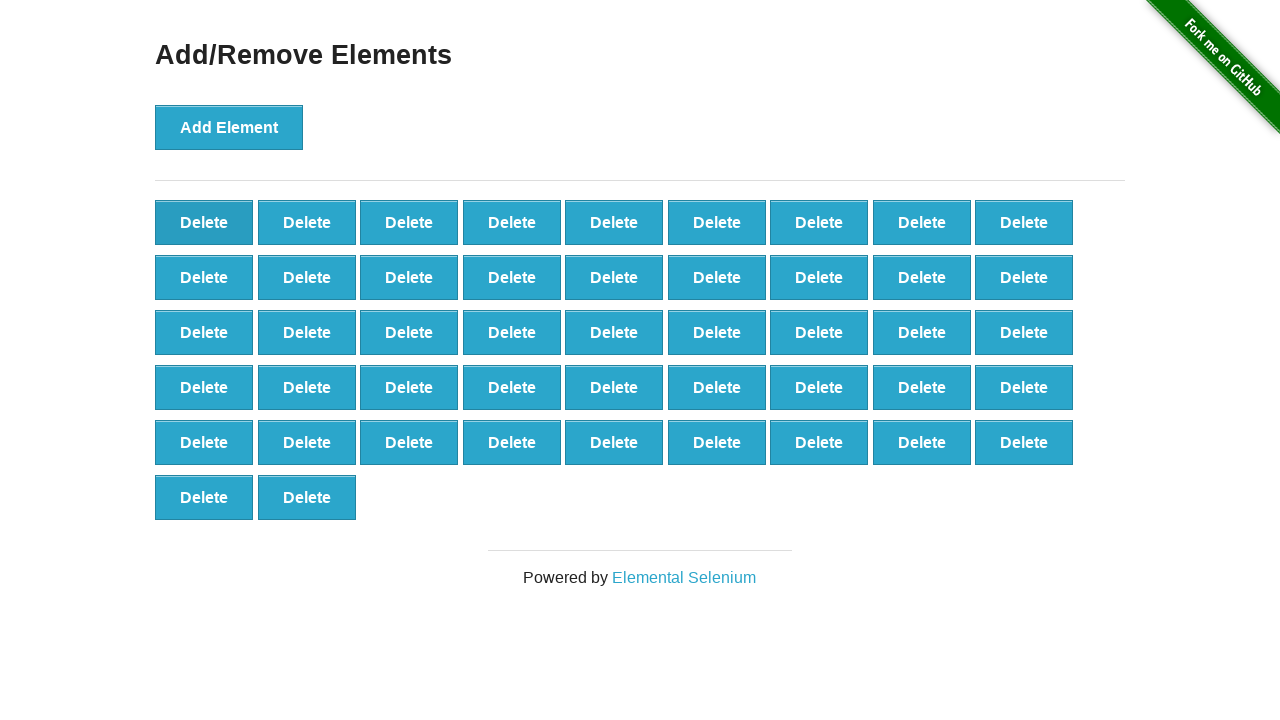

Clicked delete button to remove element (iteration 54/60) at (204, 222) on button[onclick='deleteElement()'] >> nth=0
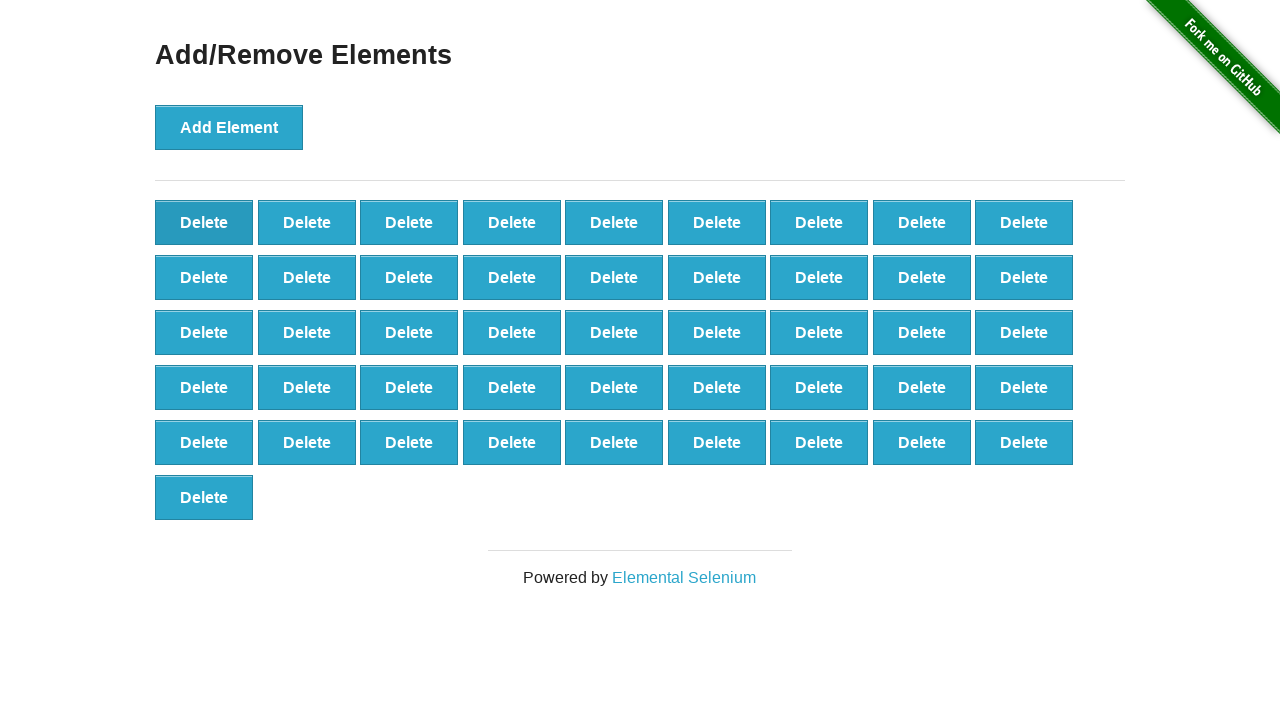

Clicked delete button to remove element (iteration 55/60) at (204, 222) on button[onclick='deleteElement()'] >> nth=0
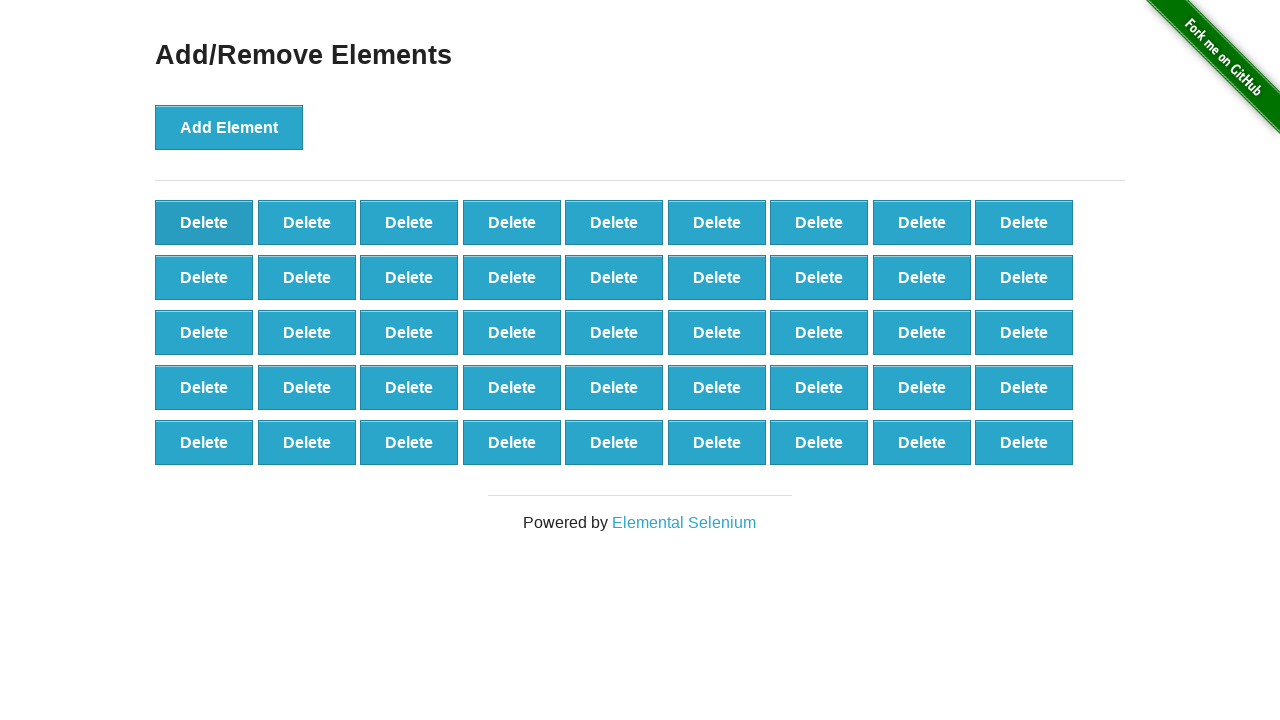

Clicked delete button to remove element (iteration 56/60) at (204, 222) on button[onclick='deleteElement()'] >> nth=0
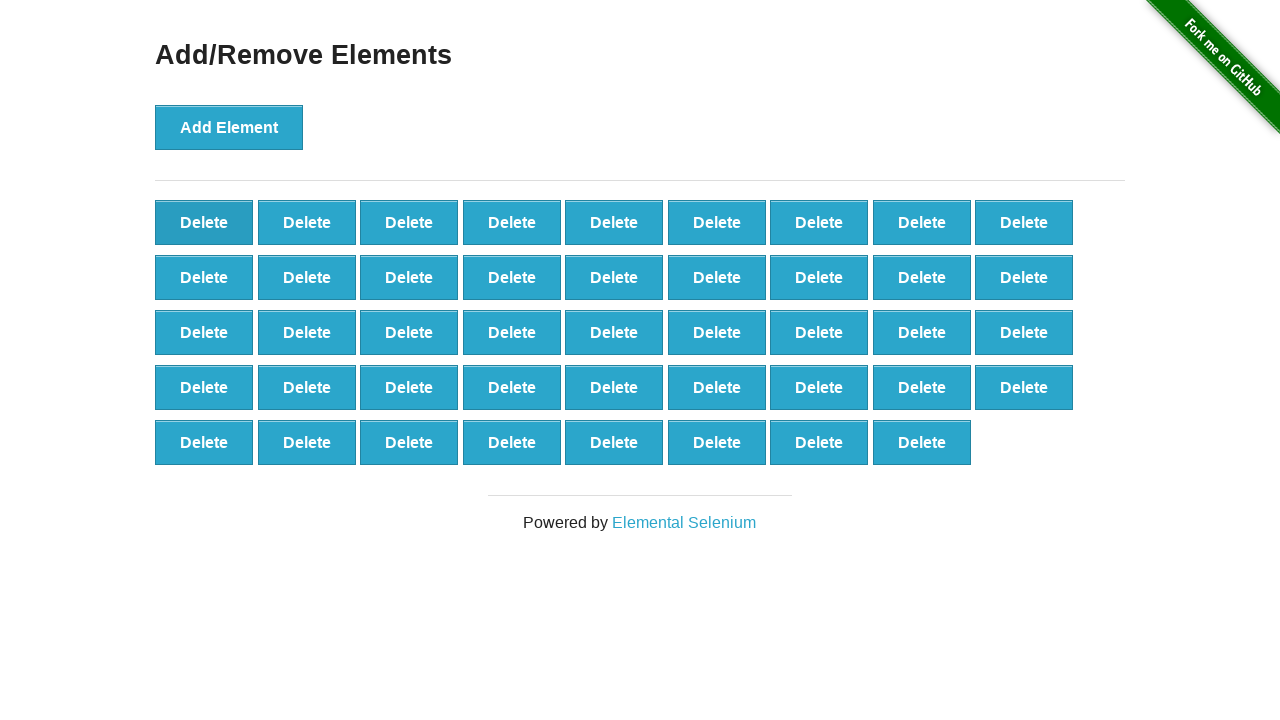

Clicked delete button to remove element (iteration 57/60) at (204, 222) on button[onclick='deleteElement()'] >> nth=0
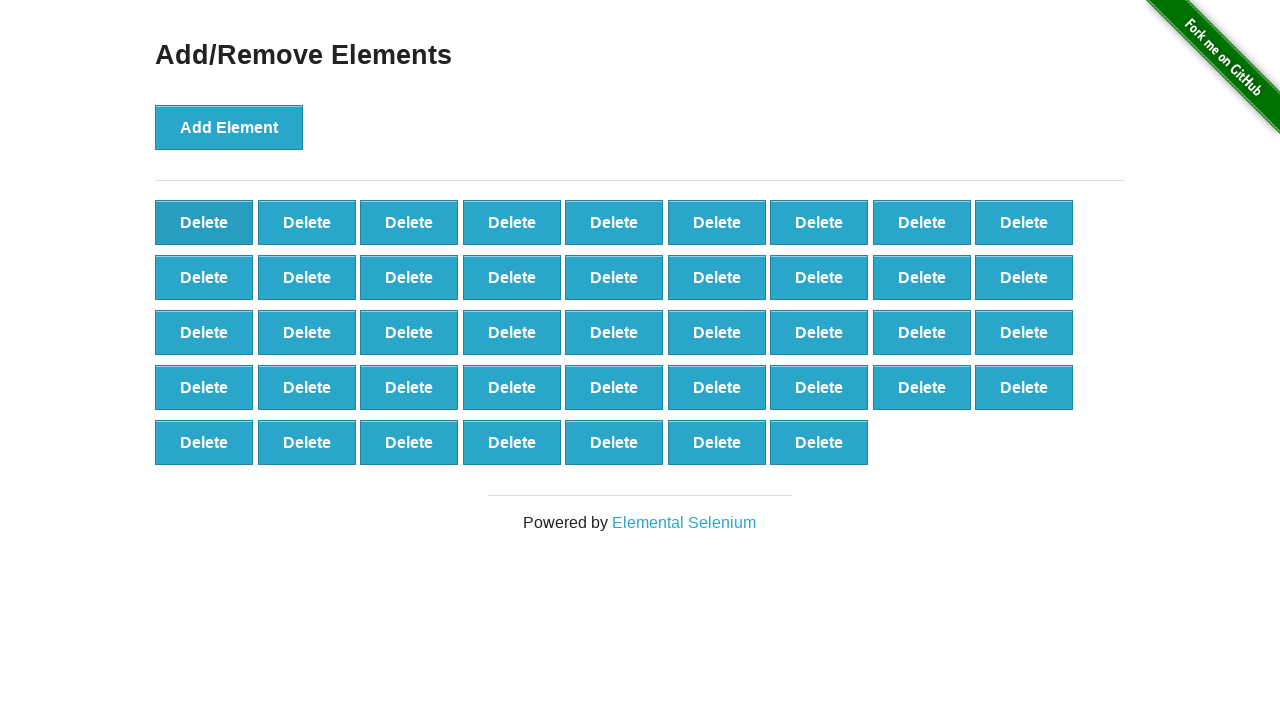

Clicked delete button to remove element (iteration 58/60) at (204, 222) on button[onclick='deleteElement()'] >> nth=0
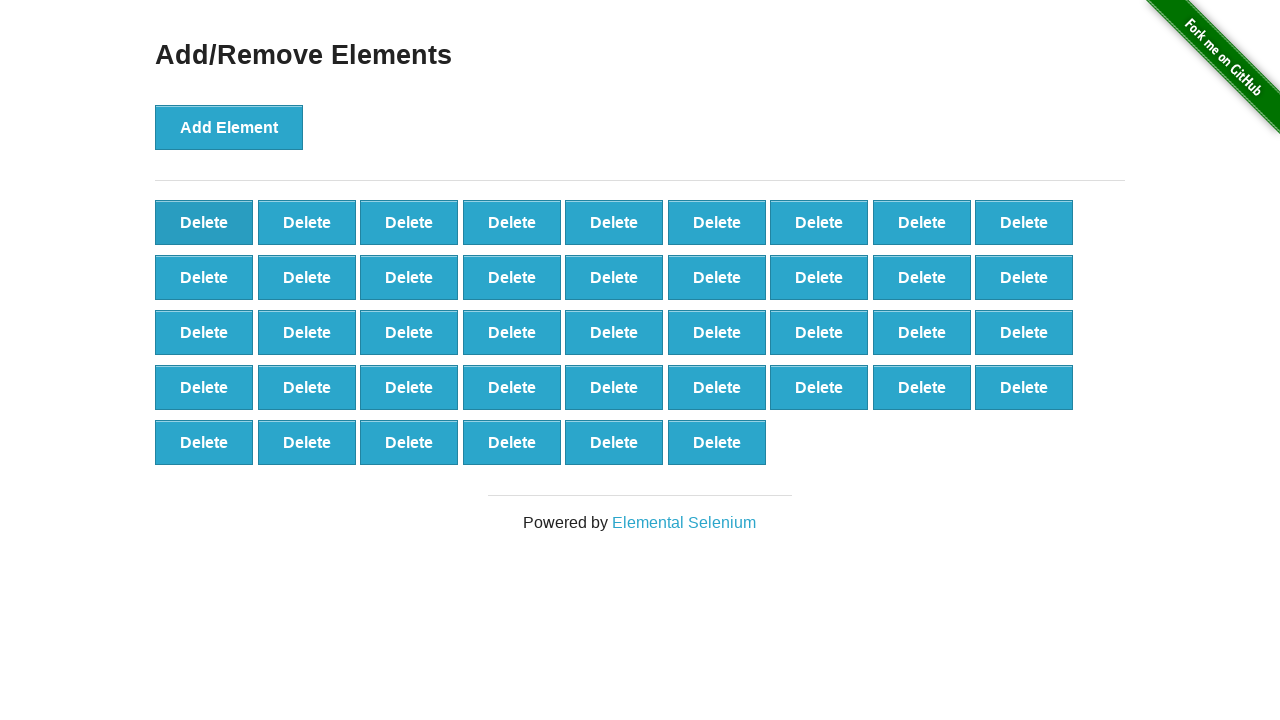

Clicked delete button to remove element (iteration 59/60) at (204, 222) on button[onclick='deleteElement()'] >> nth=0
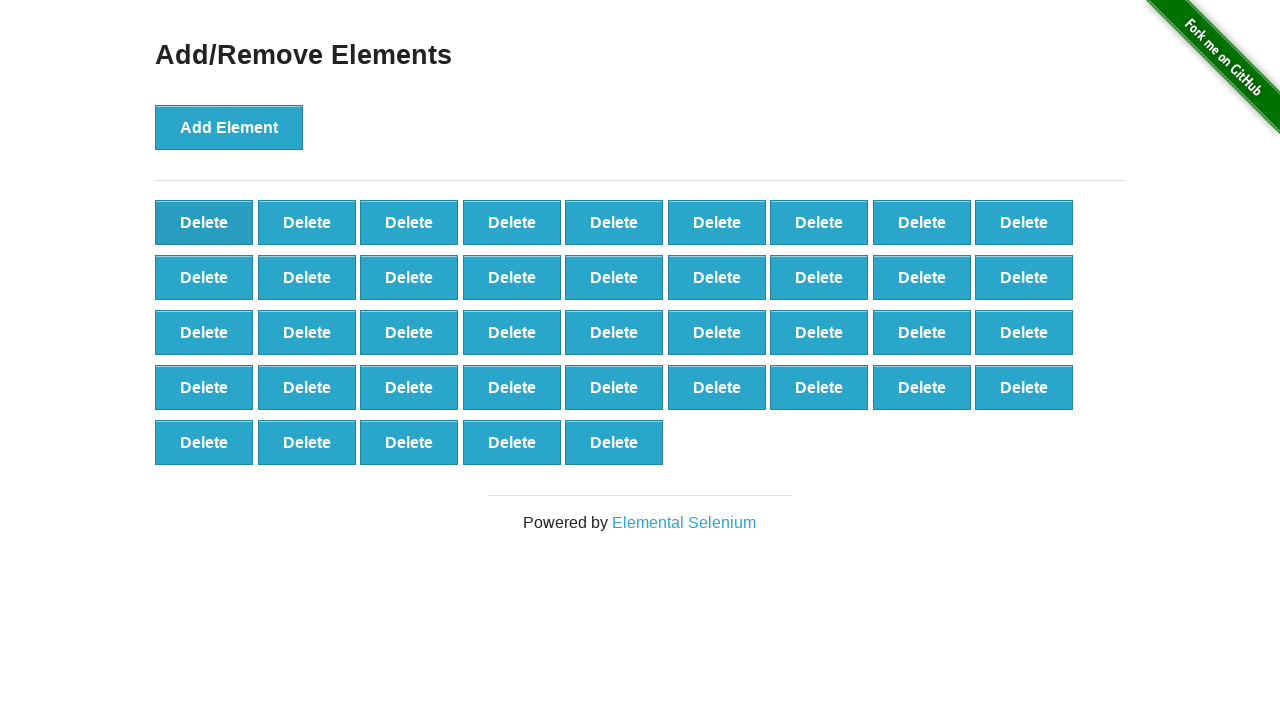

Clicked delete button to remove element (iteration 60/60) at (204, 222) on button[onclick='deleteElement()'] >> nth=0
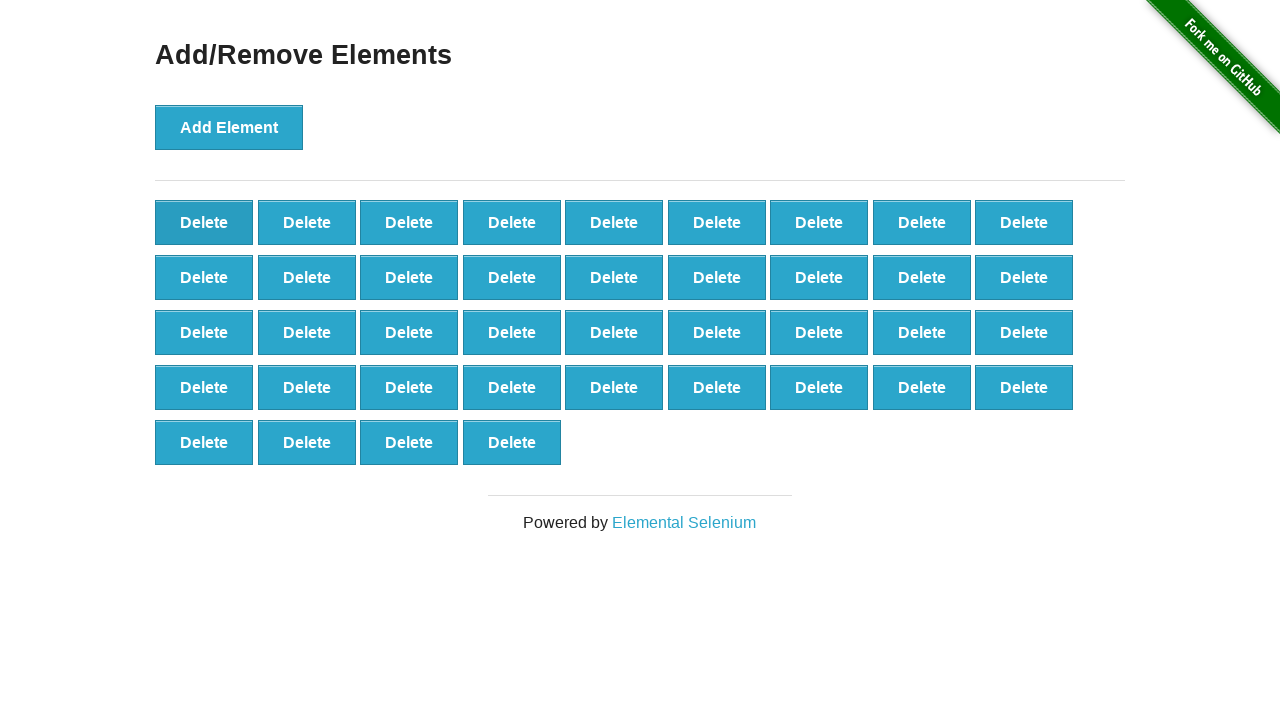

Waited 500ms for DOM to stabilize
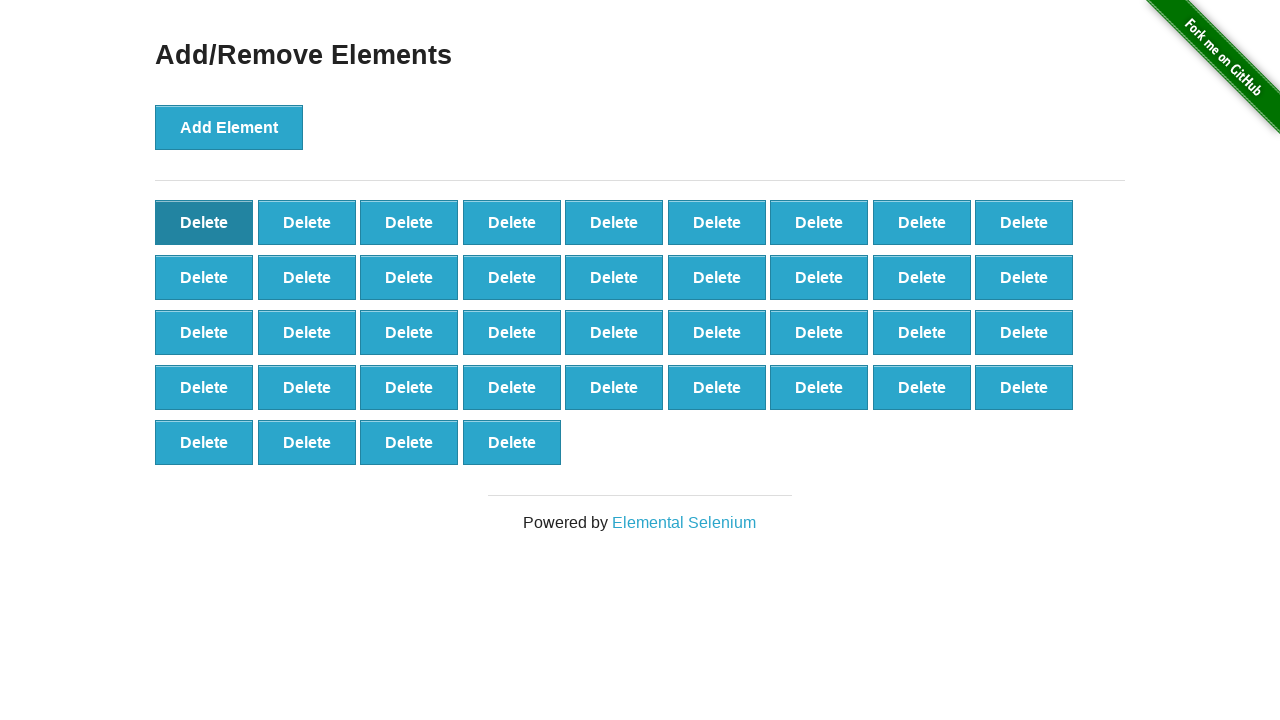

Counted remaining delete buttons: 40
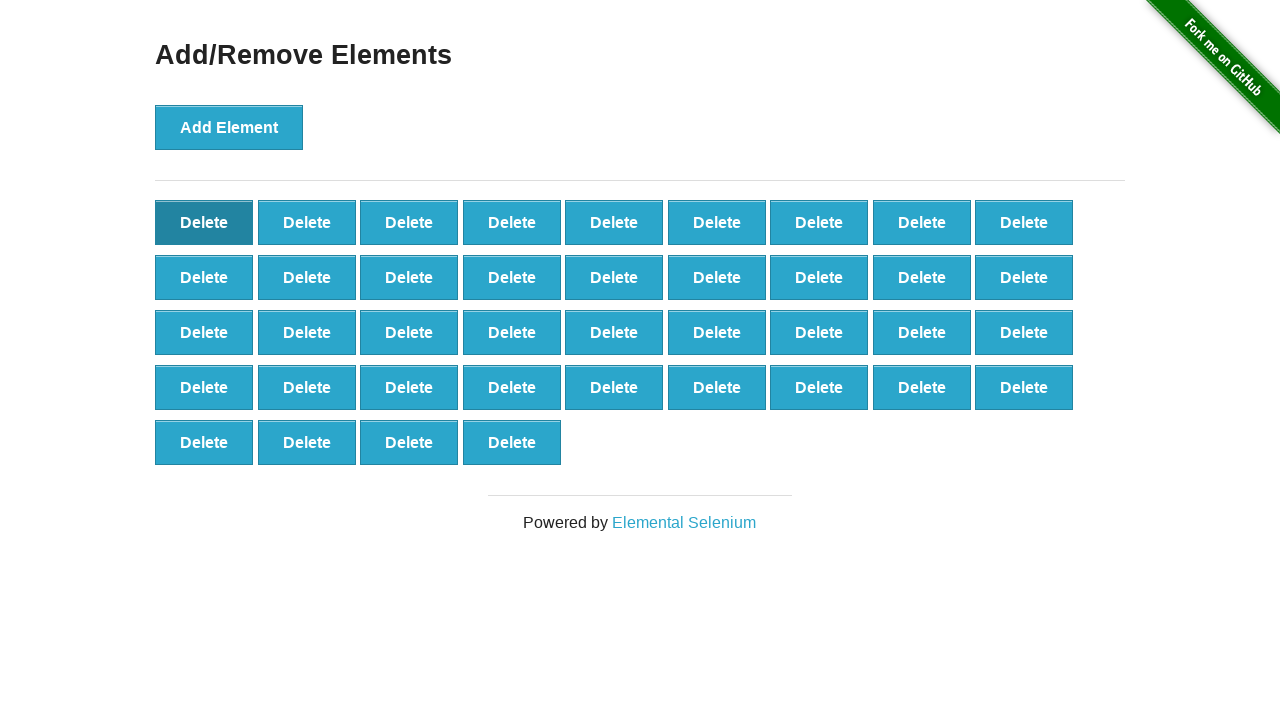

Assertion passed: 40 buttons remain (100 added - 60 deleted)
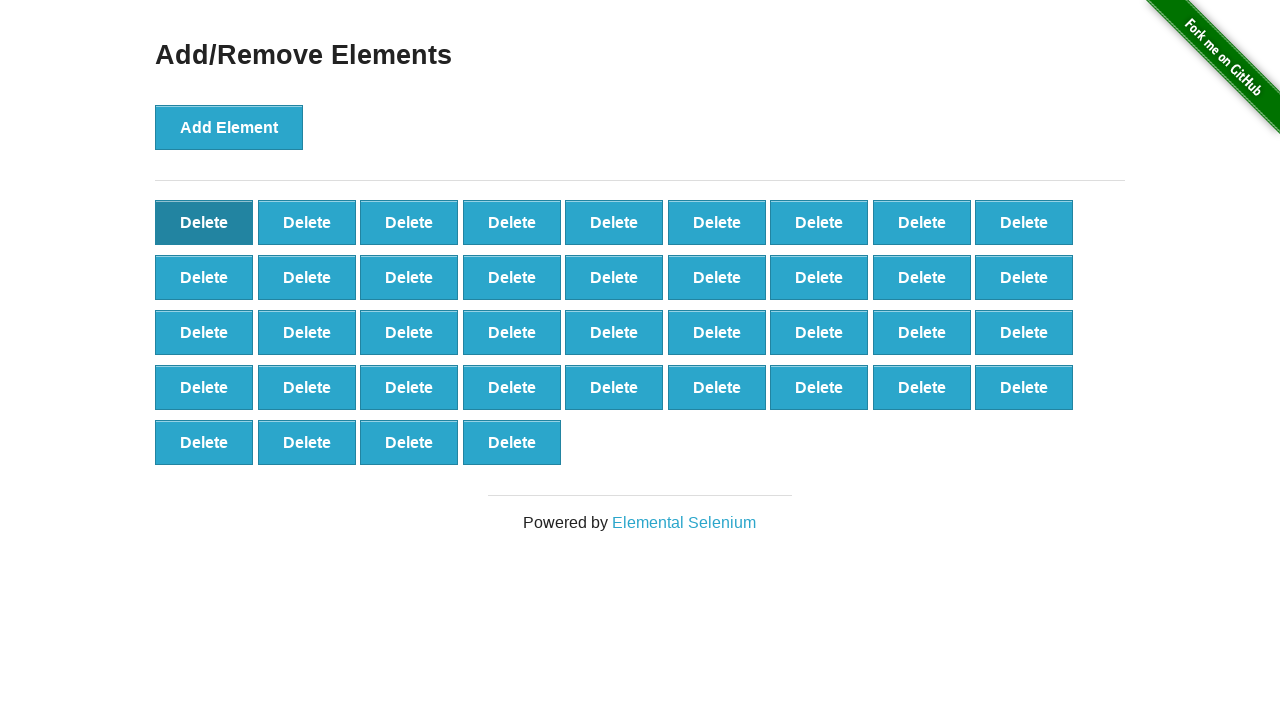

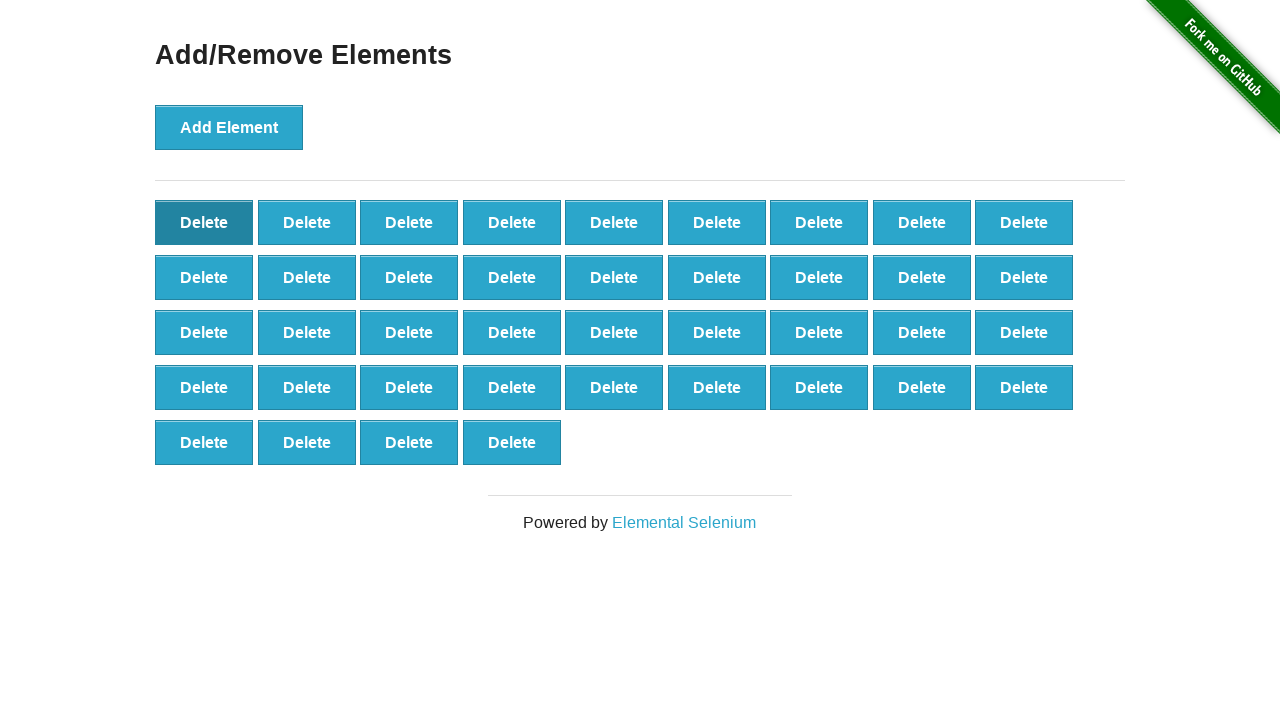